Tests Todo list functionality by adding 100 items to the list and then removing all odd-numbered items by clicking their delete buttons

Starting URL: https://material.playwrightvn.com/

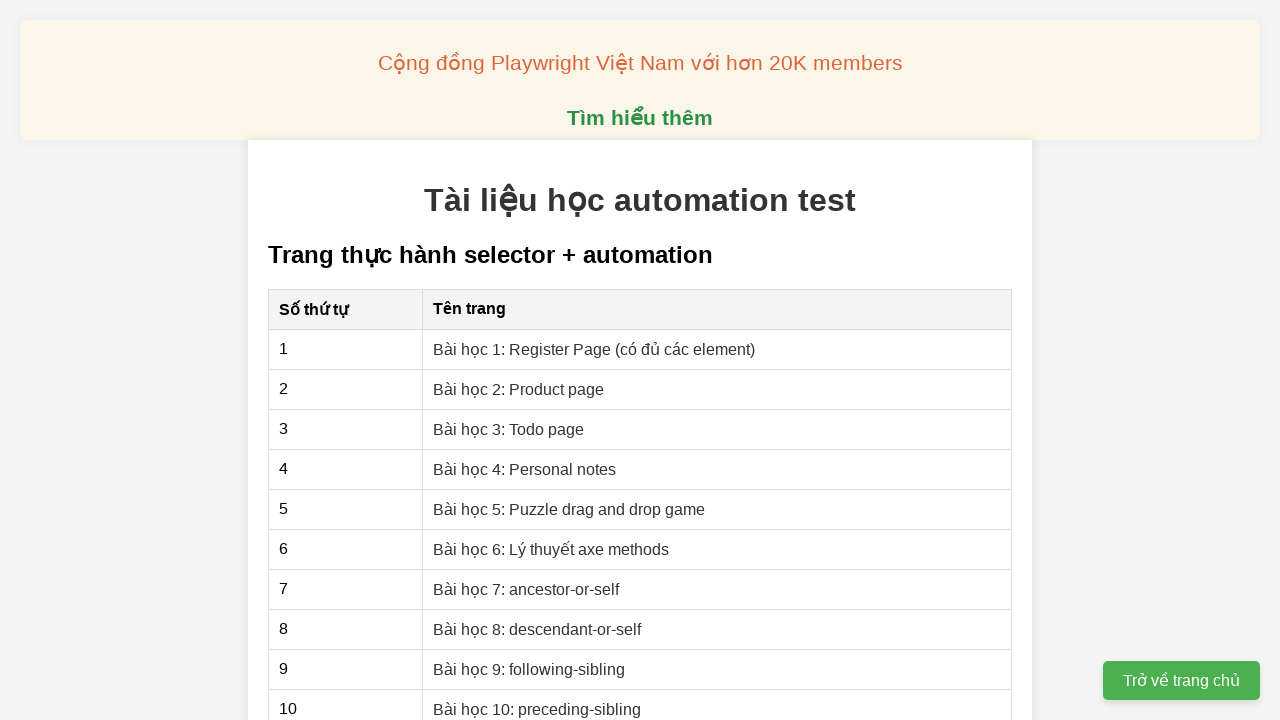

Navigated to Todo list page at (509, 429) on xpath=//a[@href='03-xpath-todo-list.html']
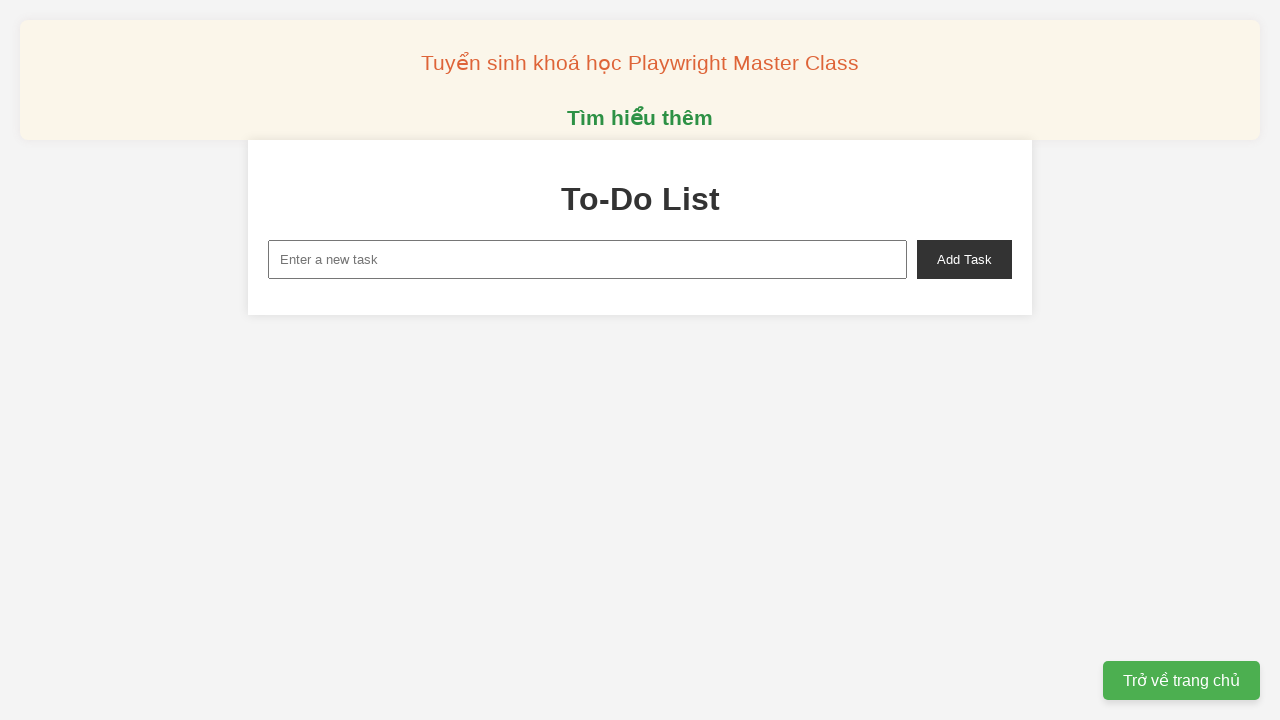

Filled input field with 'Item 1' on xpath=//input[@id='new-task']
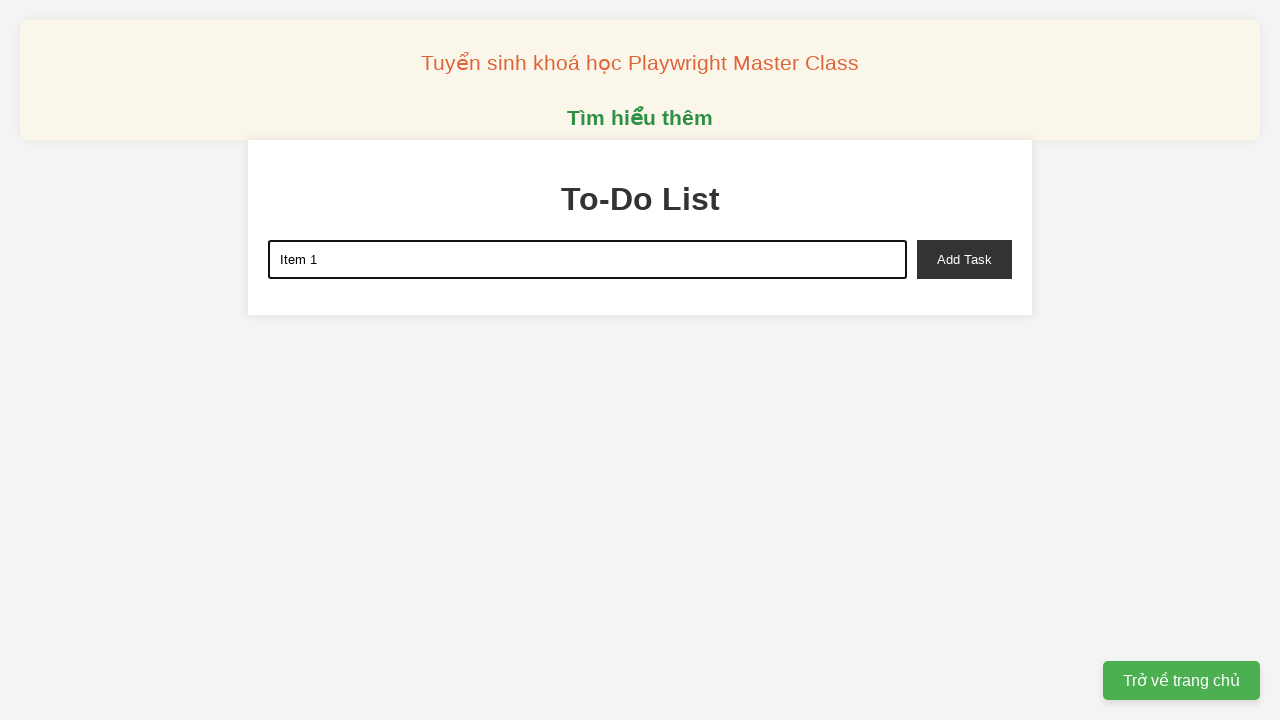

Clicked add button to add Item 1 to the list at (964, 259) on xpath=//button[@id='add-task']
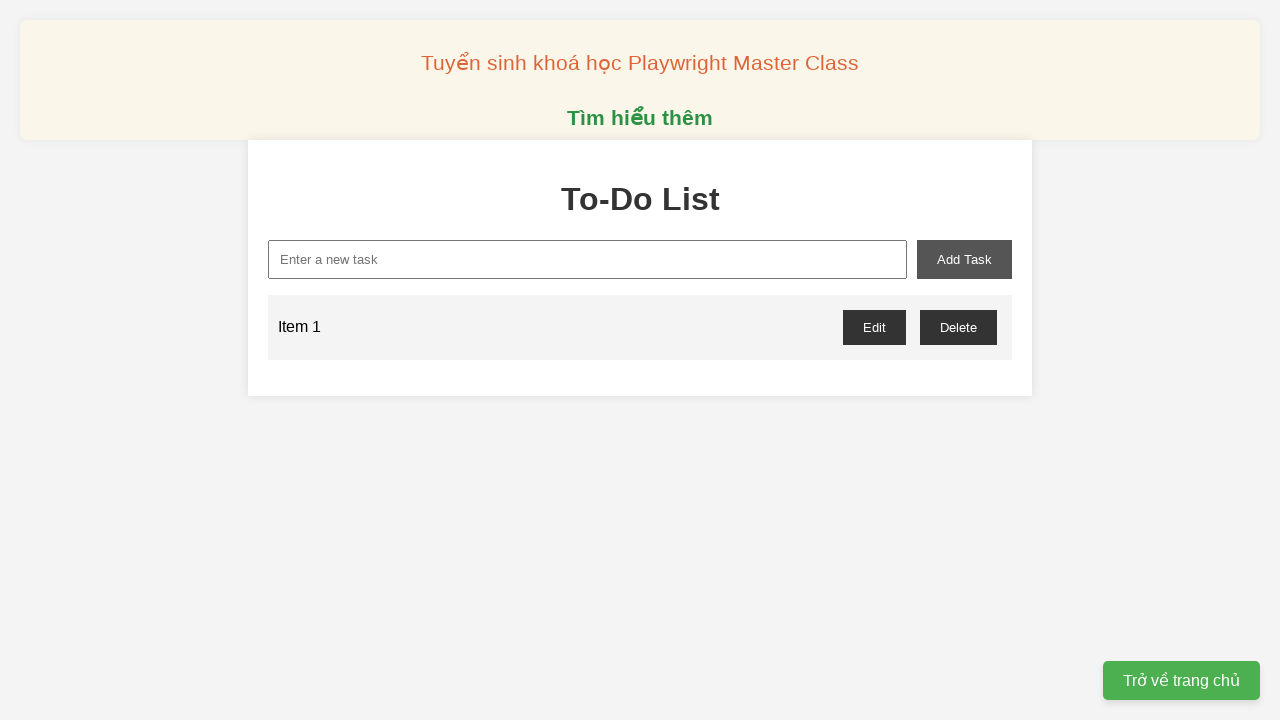

Filled input field with 'Item 2' on xpath=//input[@id='new-task']
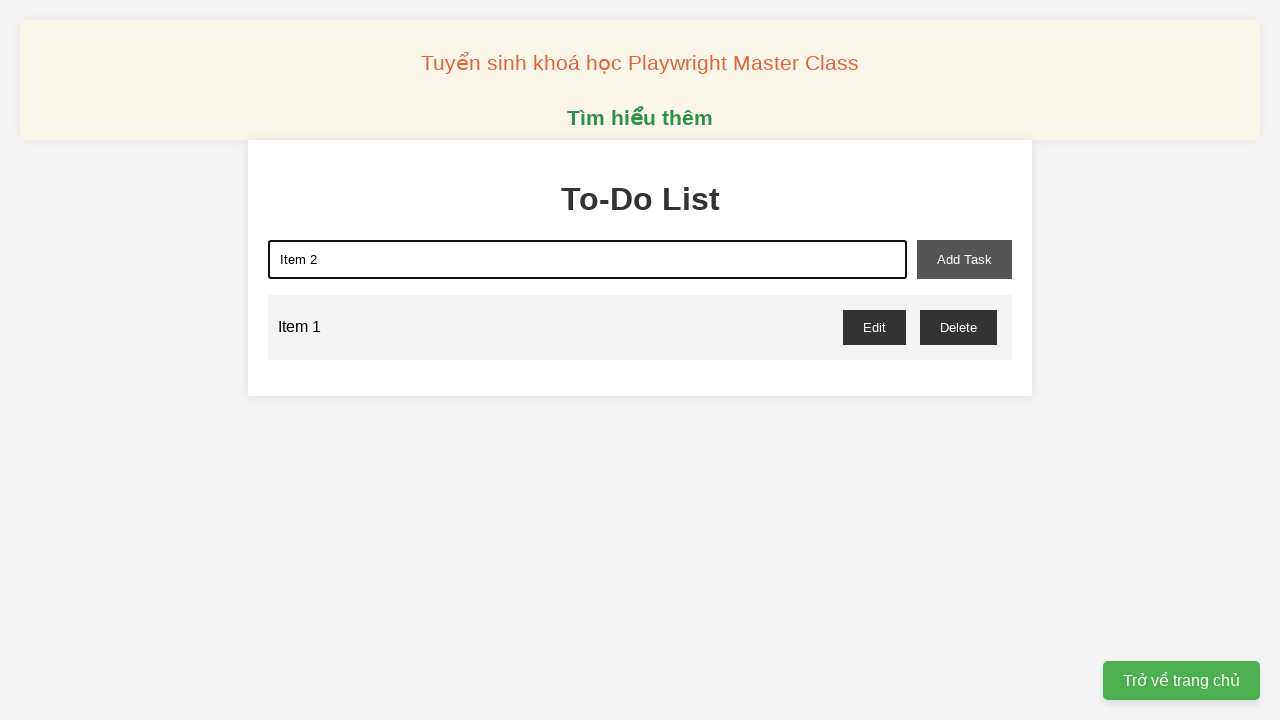

Clicked add button to add Item 2 to the list at (964, 259) on xpath=//button[@id='add-task']
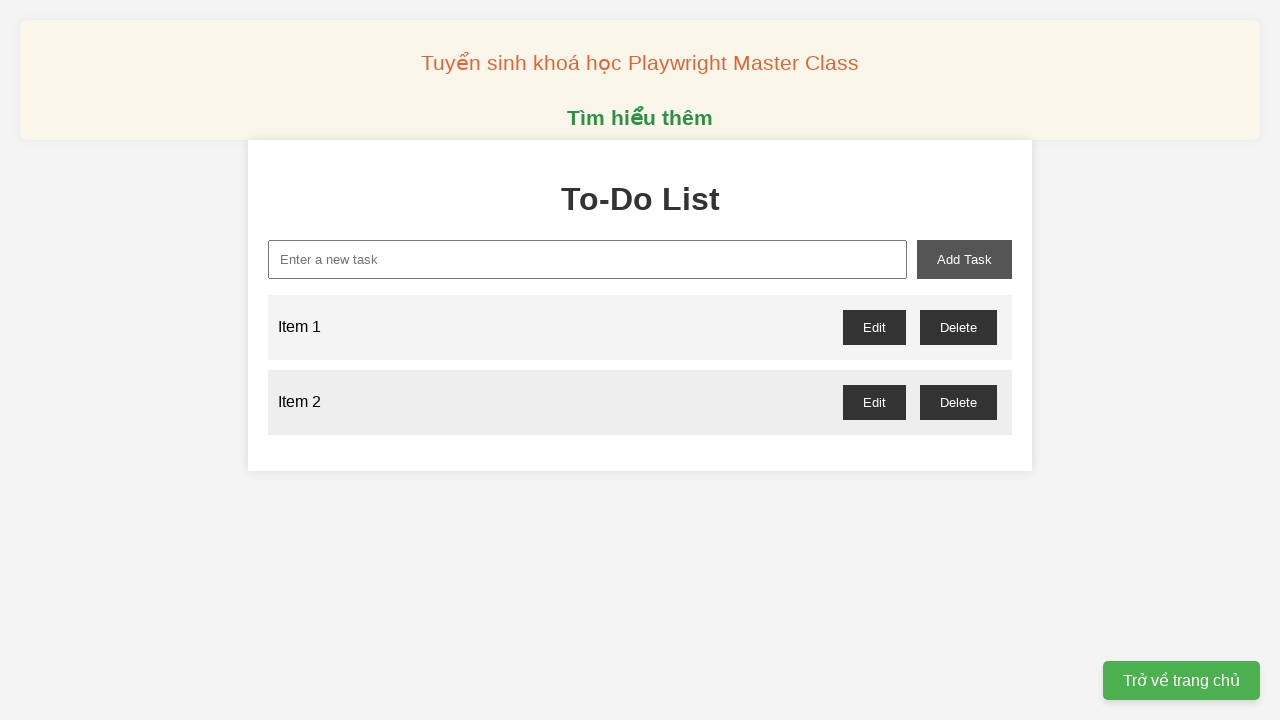

Filled input field with 'Item 3' on xpath=//input[@id='new-task']
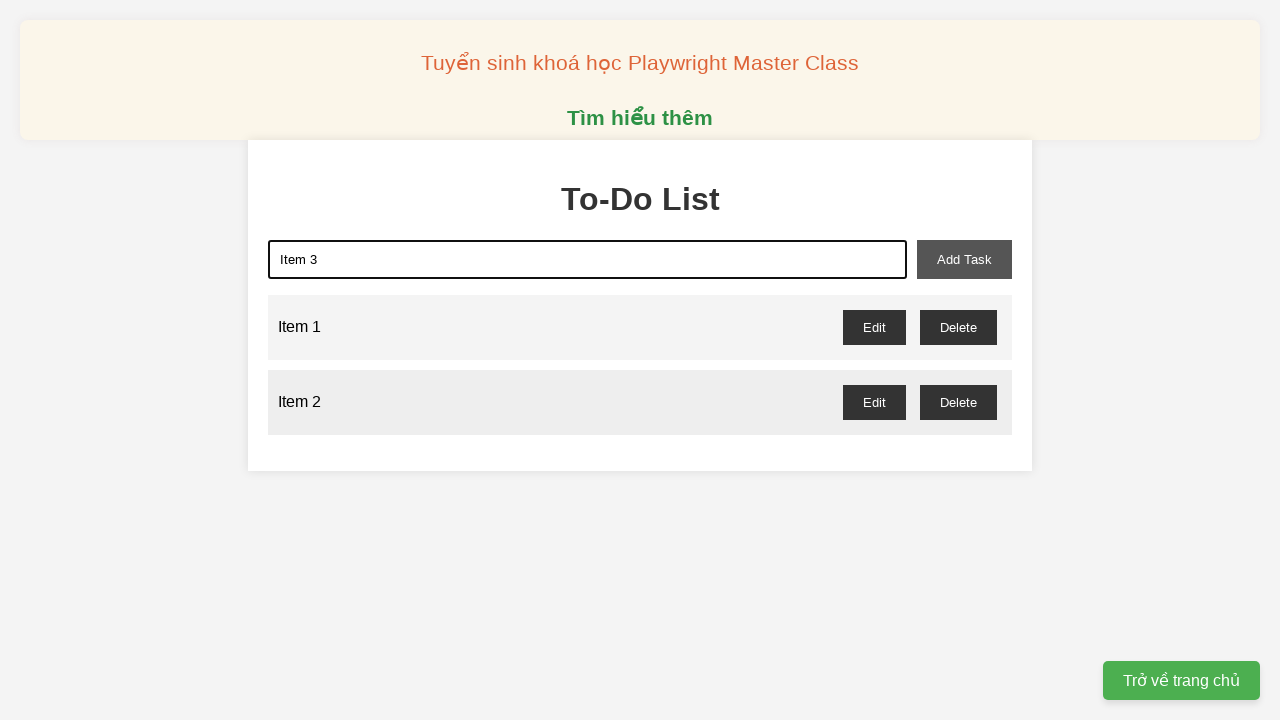

Clicked add button to add Item 3 to the list at (964, 259) on xpath=//button[@id='add-task']
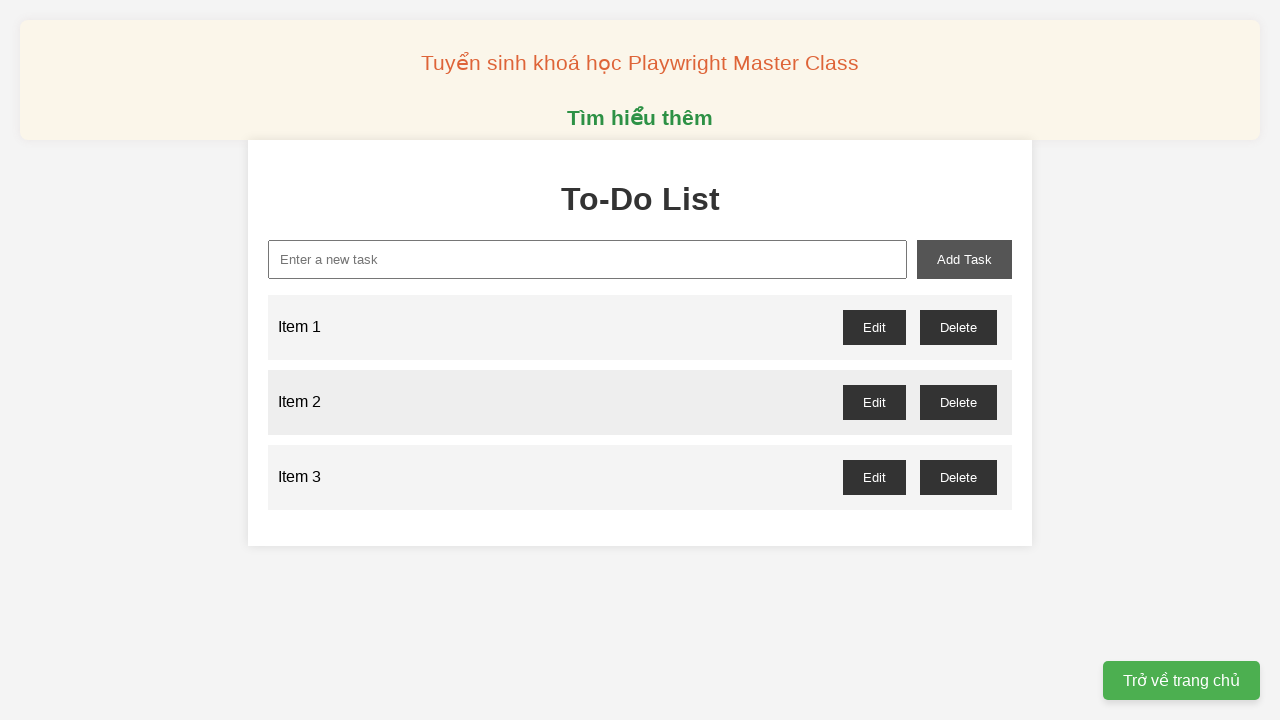

Filled input field with 'Item 4' on xpath=//input[@id='new-task']
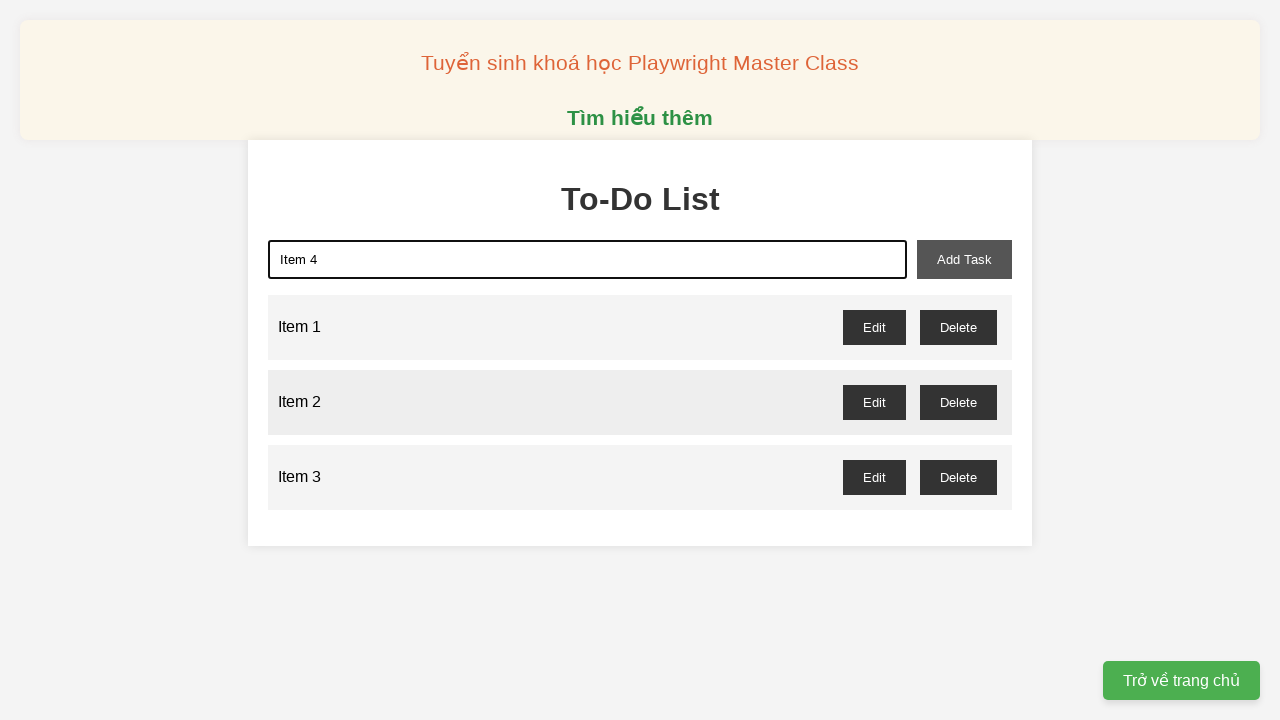

Clicked add button to add Item 4 to the list at (964, 259) on xpath=//button[@id='add-task']
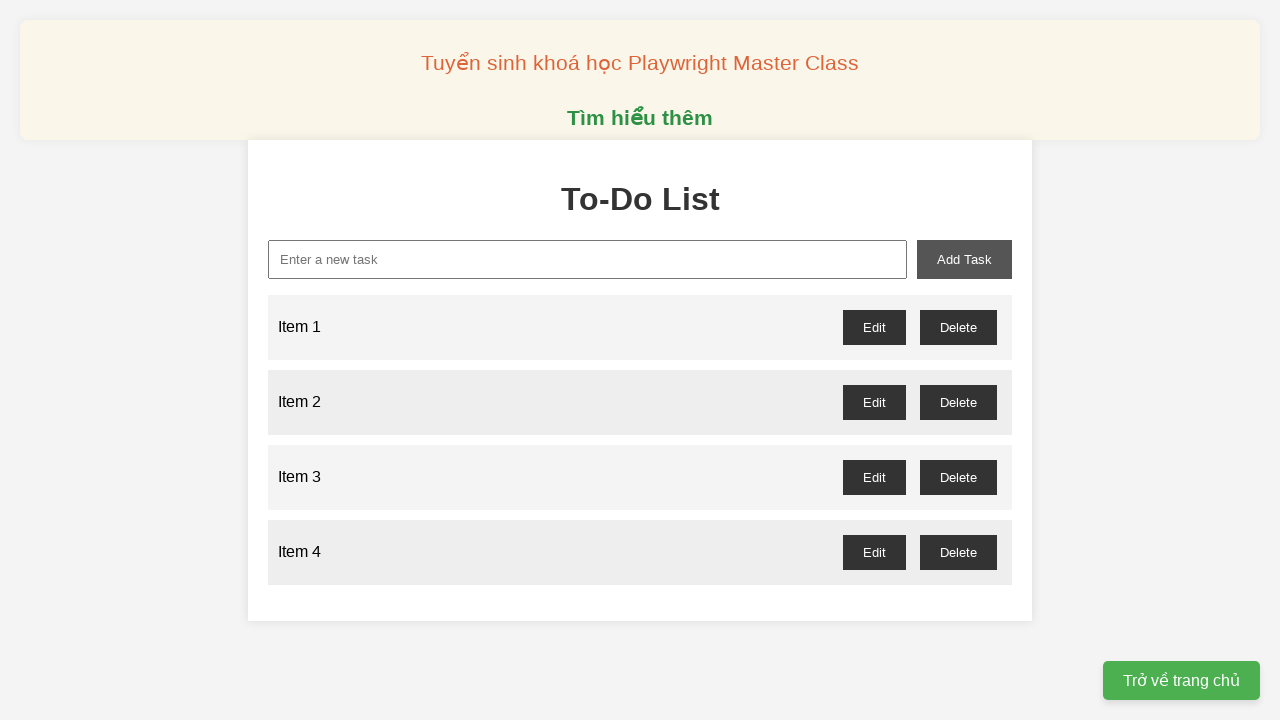

Filled input field with 'Item 5' on xpath=//input[@id='new-task']
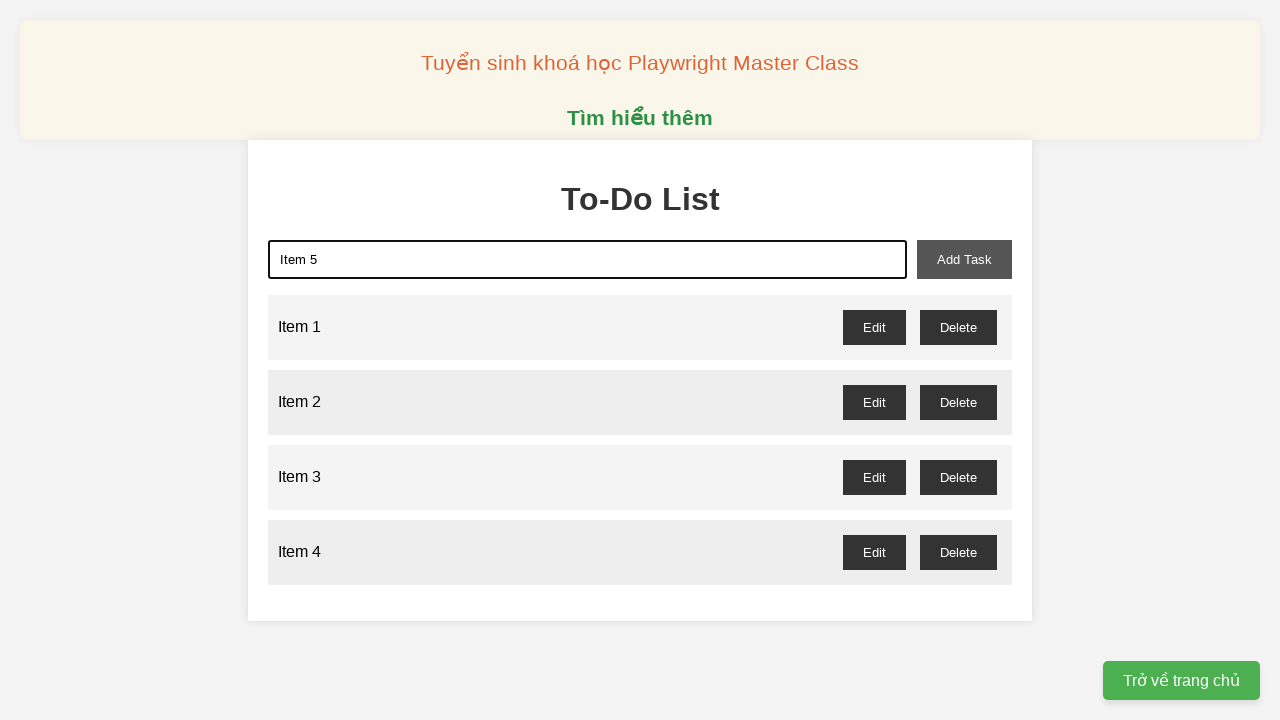

Clicked add button to add Item 5 to the list at (964, 259) on xpath=//button[@id='add-task']
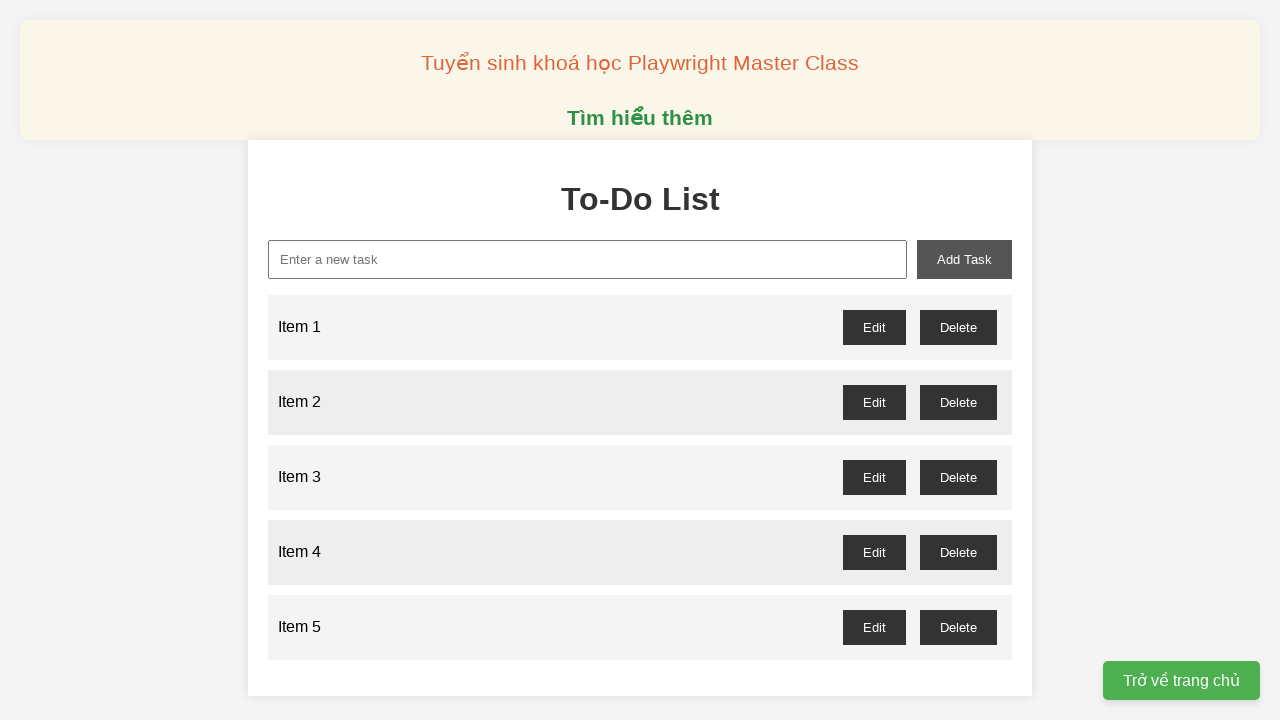

Filled input field with 'Item 6' on xpath=//input[@id='new-task']
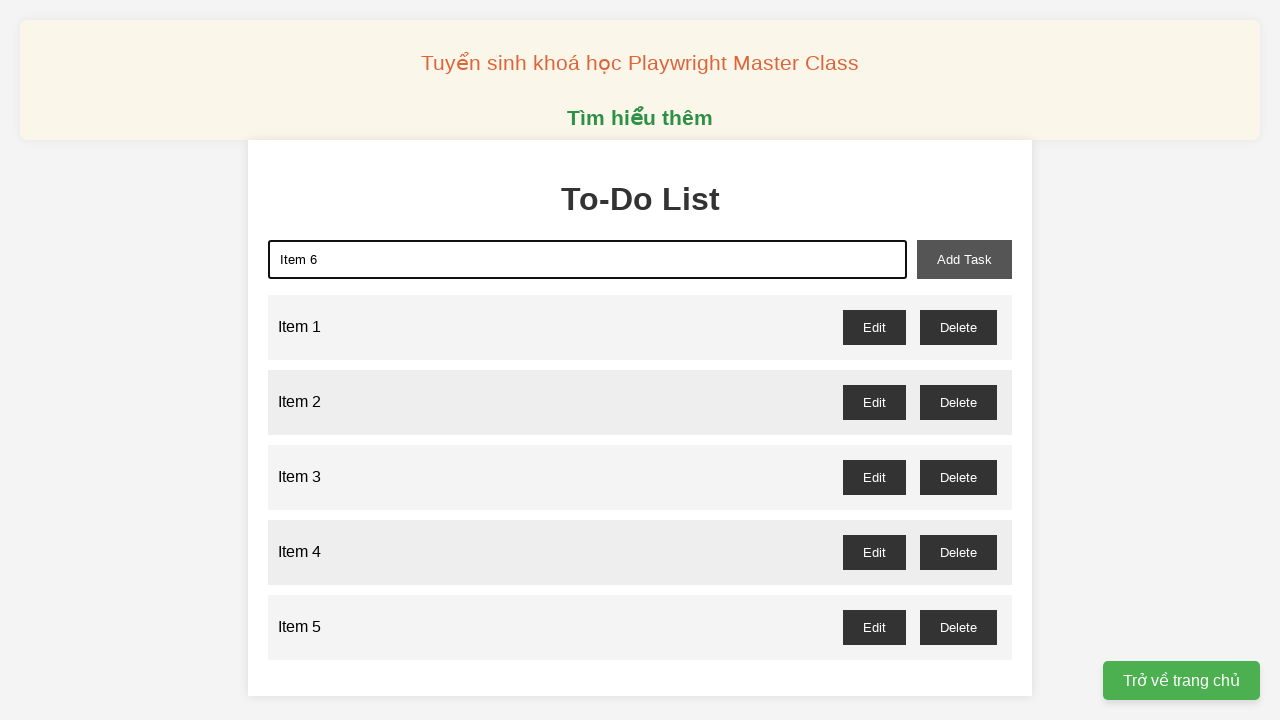

Clicked add button to add Item 6 to the list at (964, 259) on xpath=//button[@id='add-task']
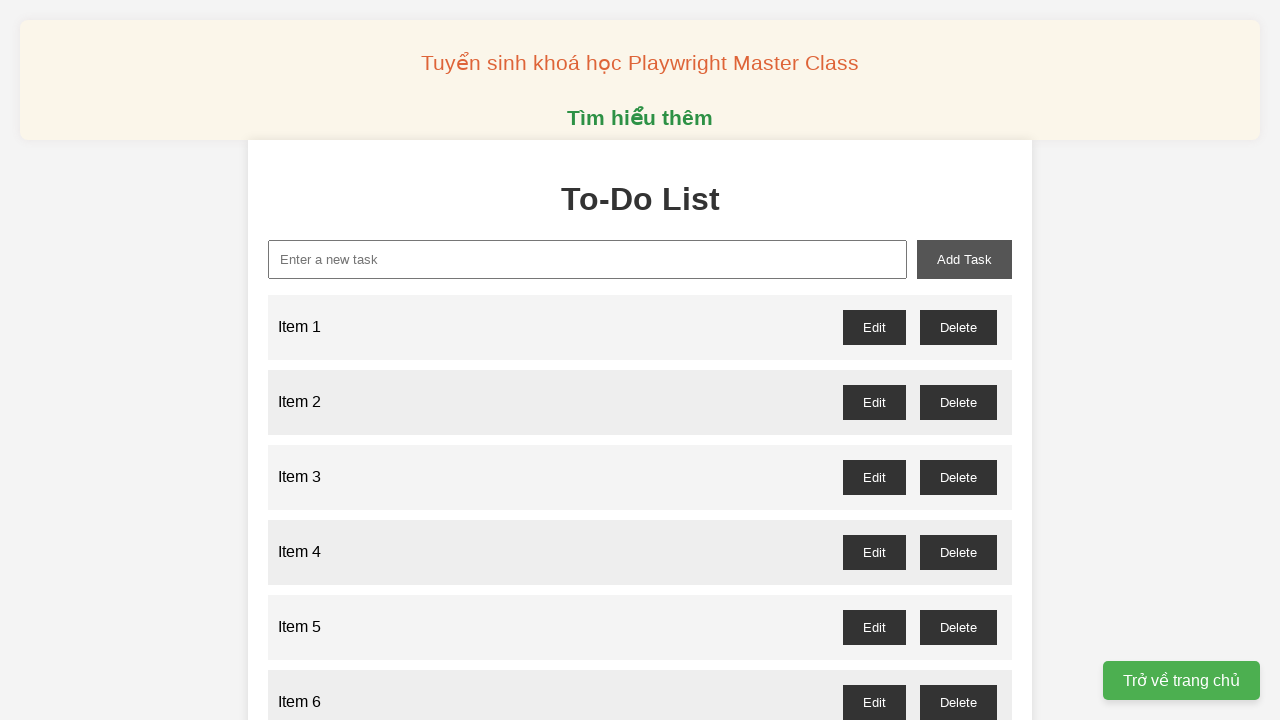

Filled input field with 'Item 7' on xpath=//input[@id='new-task']
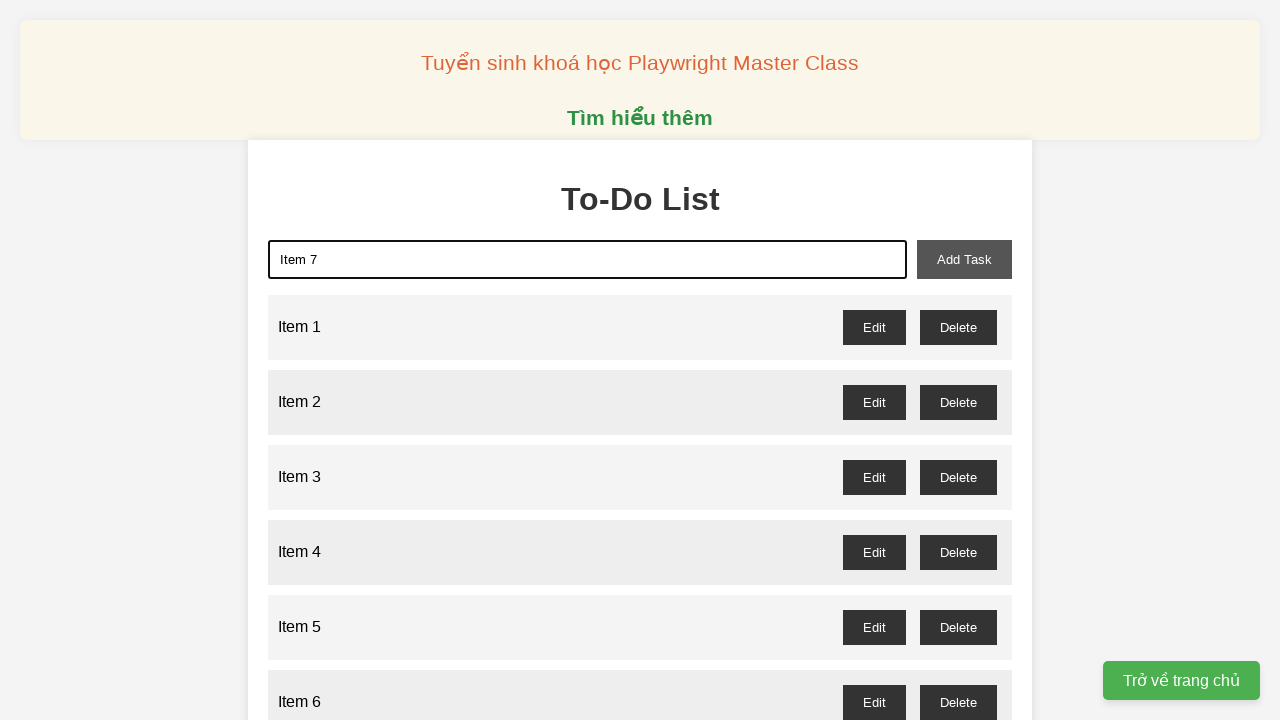

Clicked add button to add Item 7 to the list at (964, 259) on xpath=//button[@id='add-task']
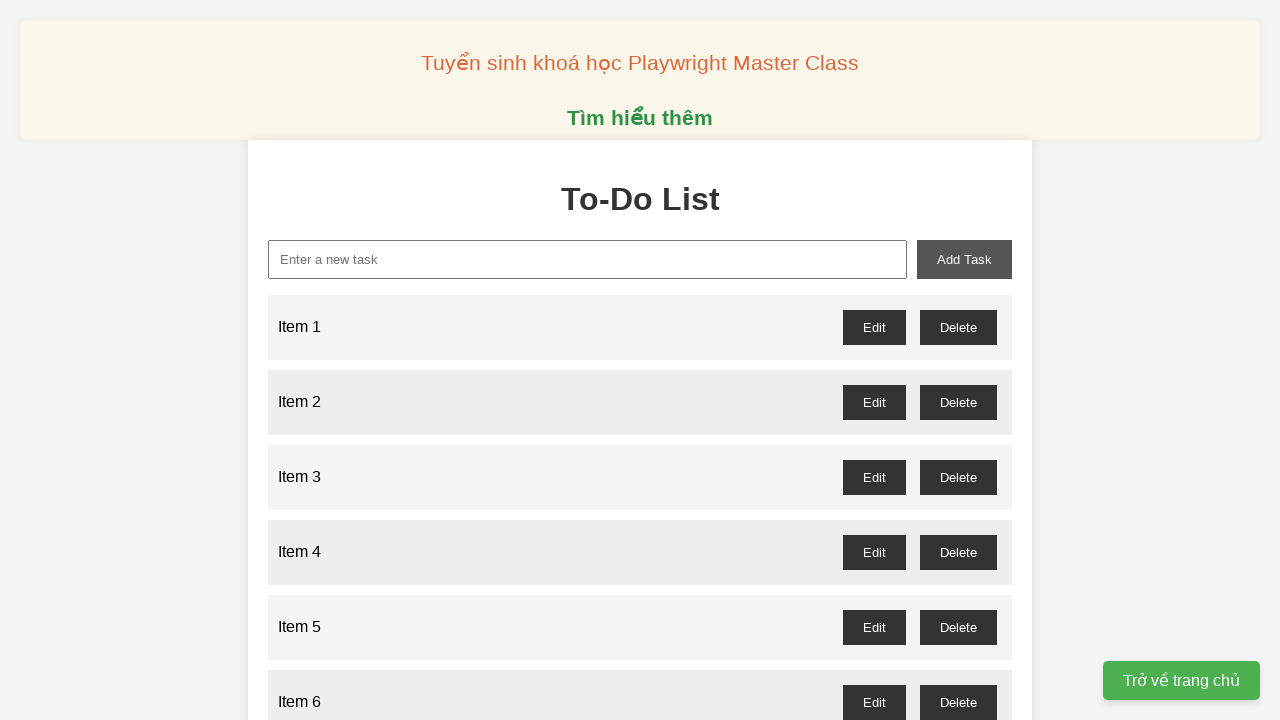

Filled input field with 'Item 8' on xpath=//input[@id='new-task']
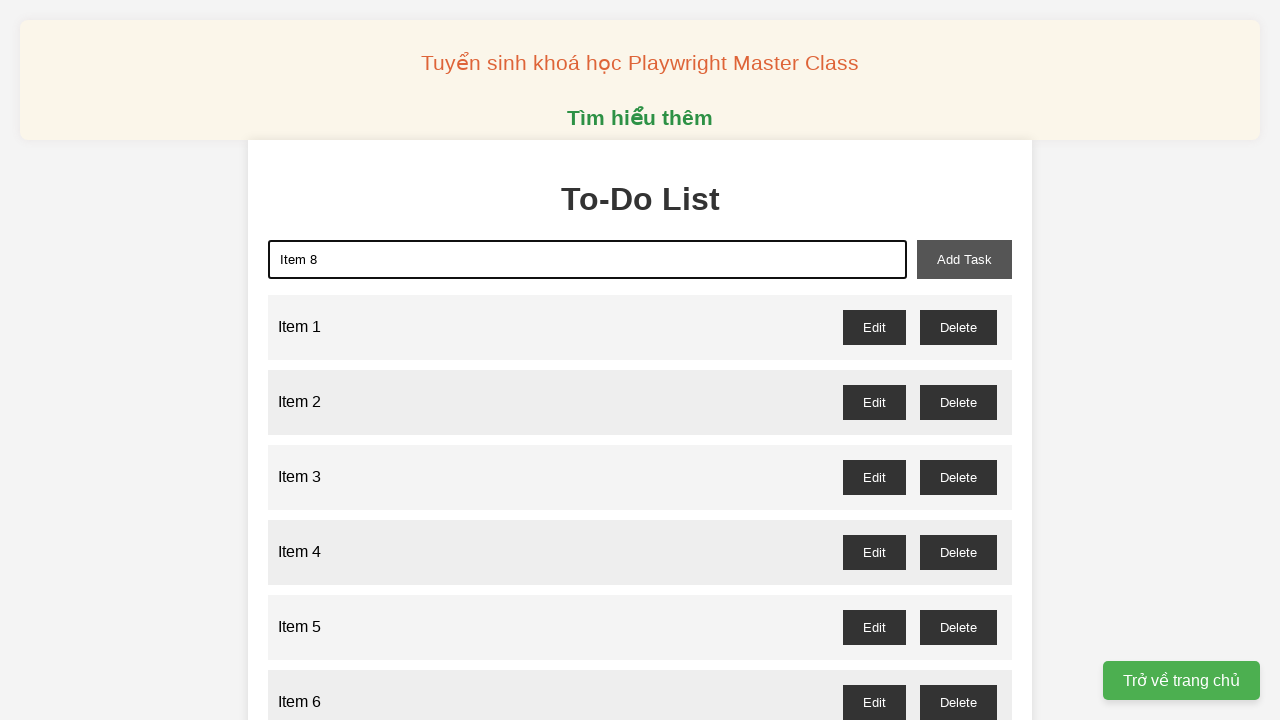

Clicked add button to add Item 8 to the list at (964, 259) on xpath=//button[@id='add-task']
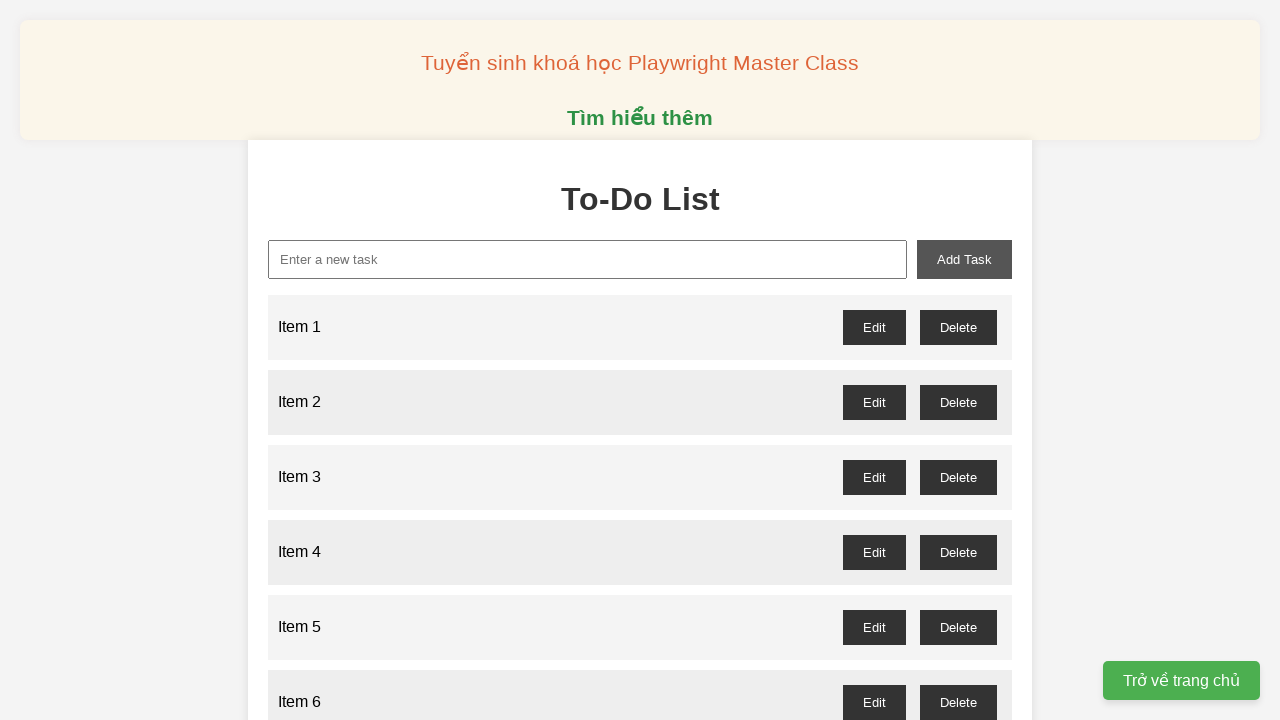

Filled input field with 'Item 9' on xpath=//input[@id='new-task']
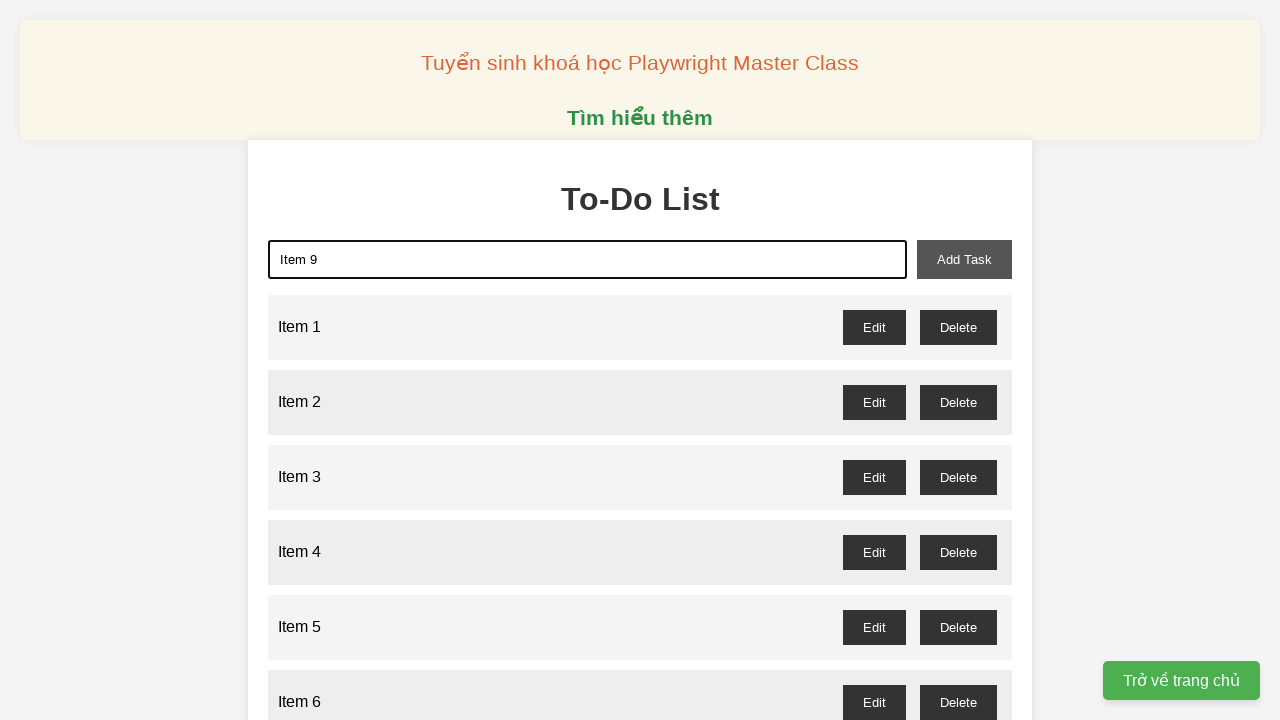

Clicked add button to add Item 9 to the list at (964, 259) on xpath=//button[@id='add-task']
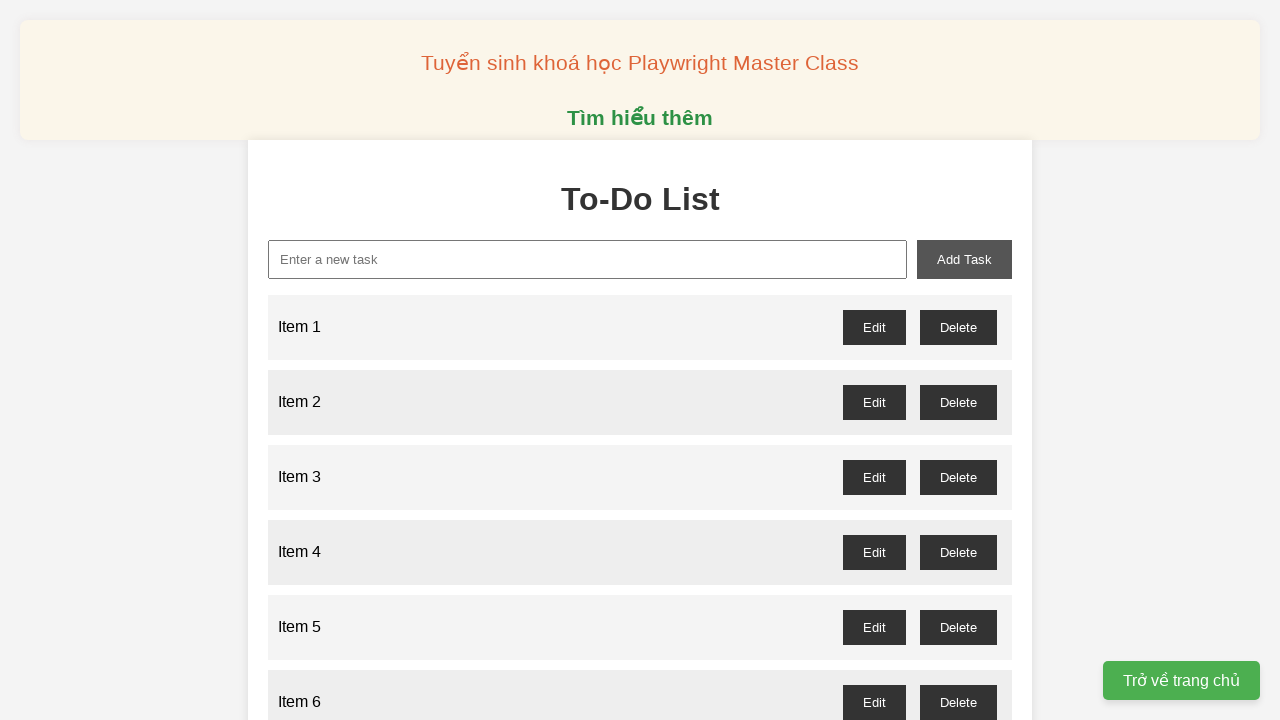

Filled input field with 'Item 10' on xpath=//input[@id='new-task']
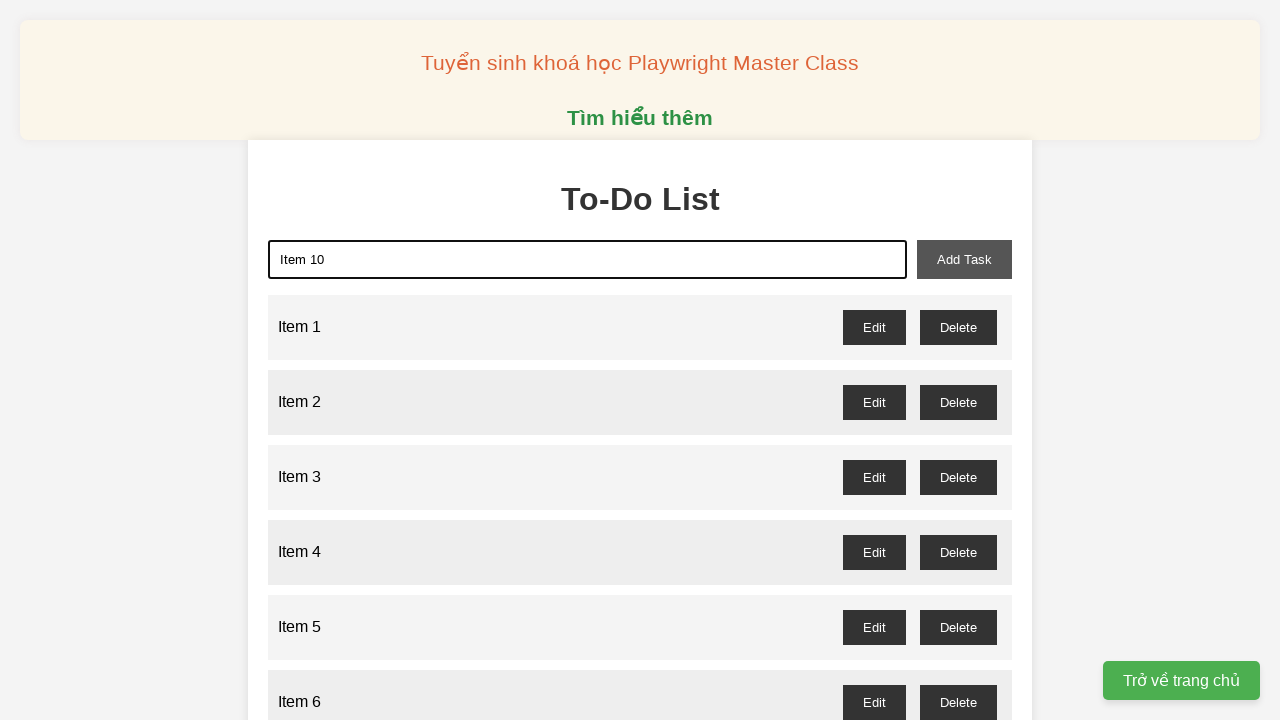

Clicked add button to add Item 10 to the list at (964, 259) on xpath=//button[@id='add-task']
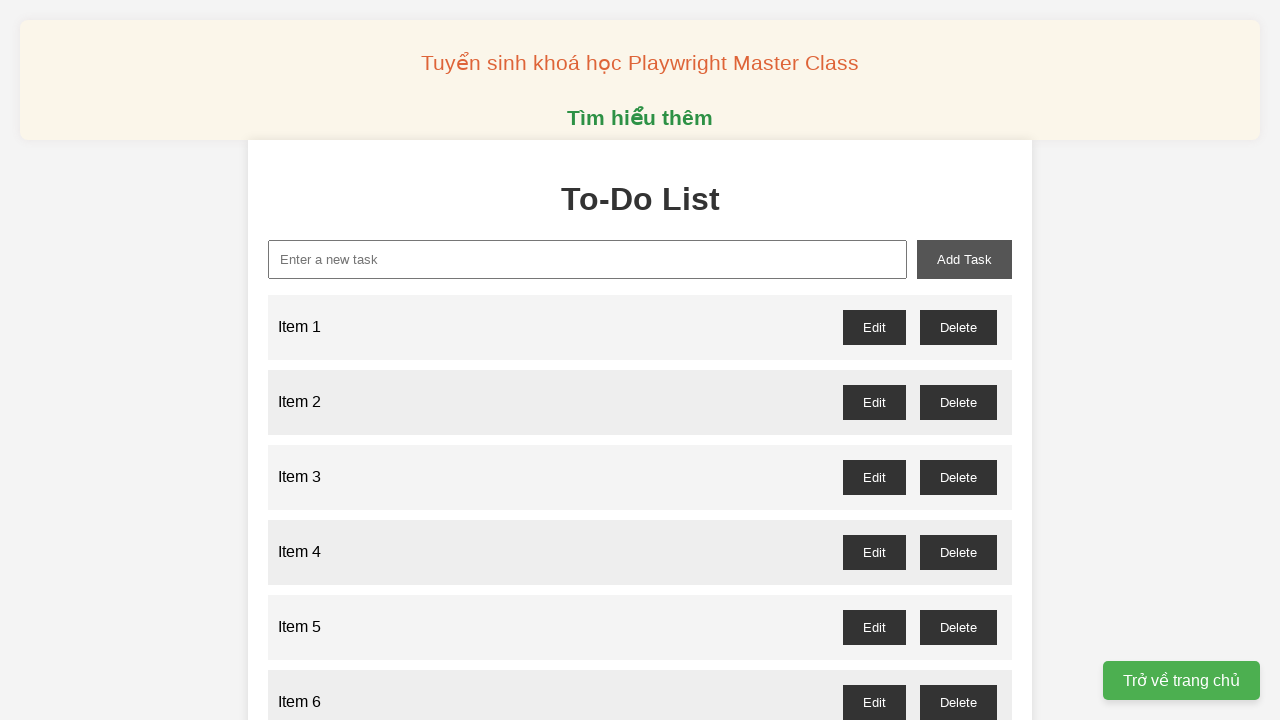

Filled input field with 'Item 11' on xpath=//input[@id='new-task']
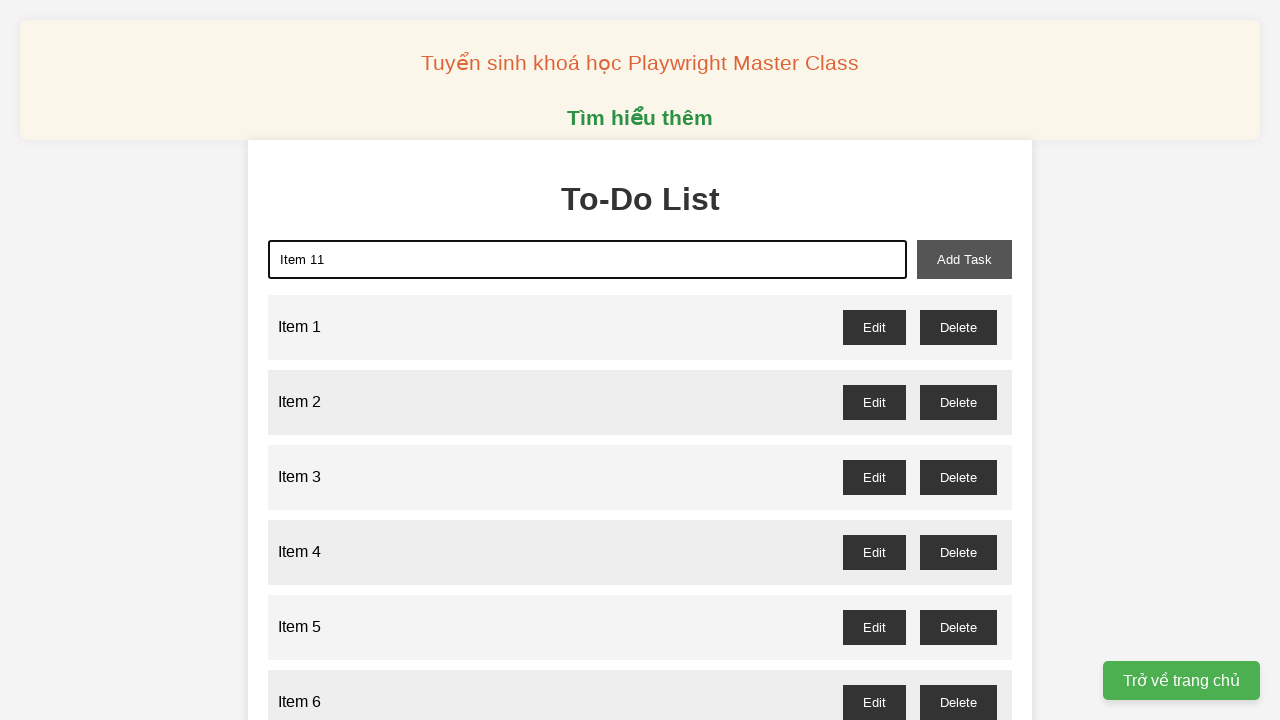

Clicked add button to add Item 11 to the list at (964, 259) on xpath=//button[@id='add-task']
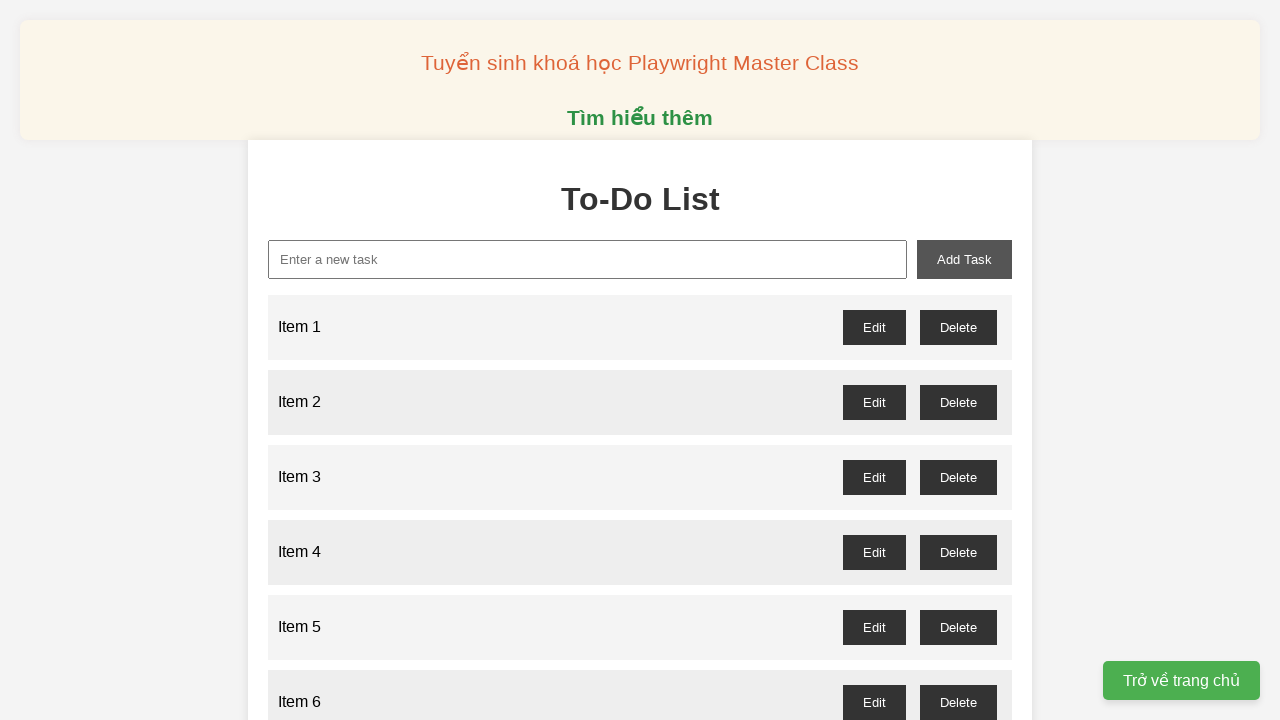

Filled input field with 'Item 12' on xpath=//input[@id='new-task']
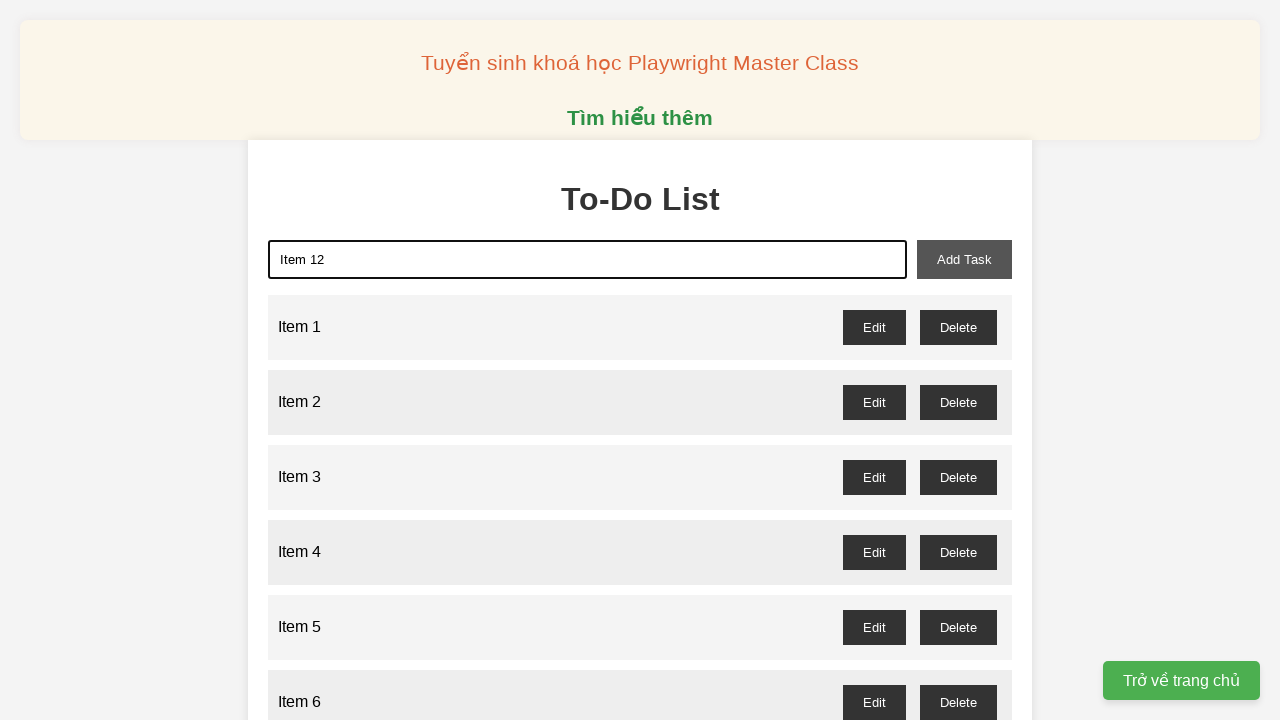

Clicked add button to add Item 12 to the list at (964, 259) on xpath=//button[@id='add-task']
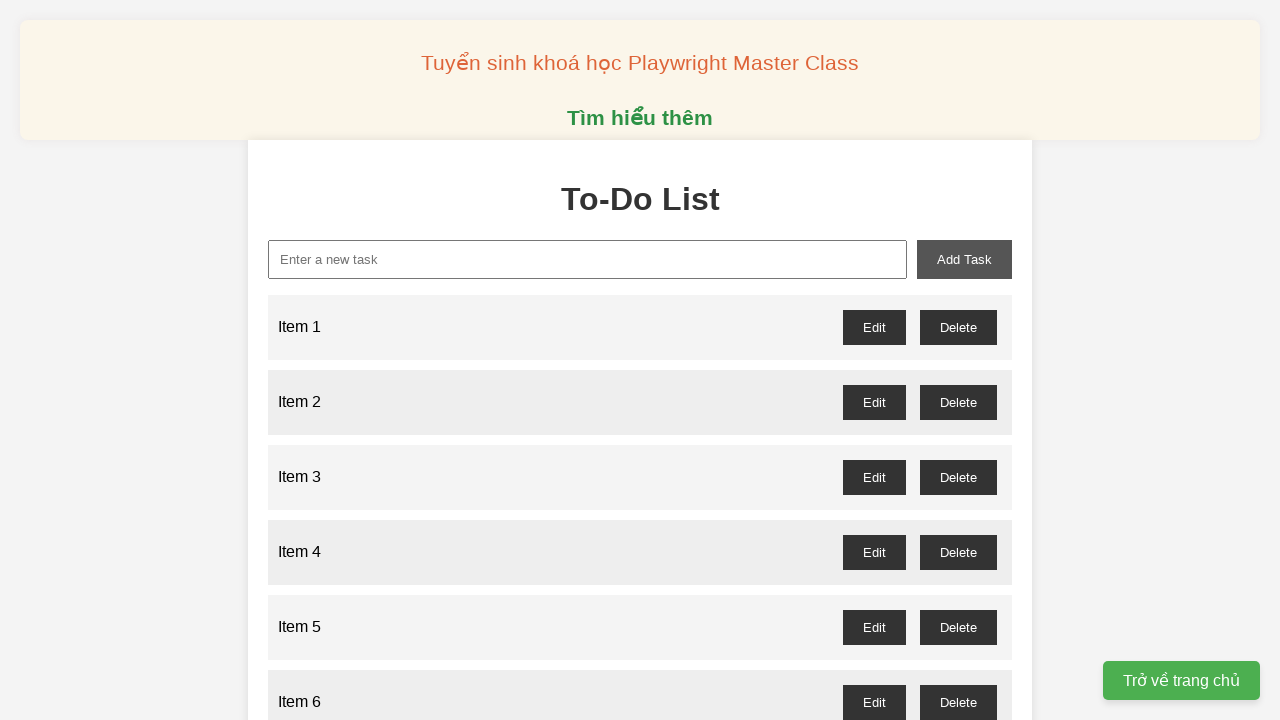

Filled input field with 'Item 13' on xpath=//input[@id='new-task']
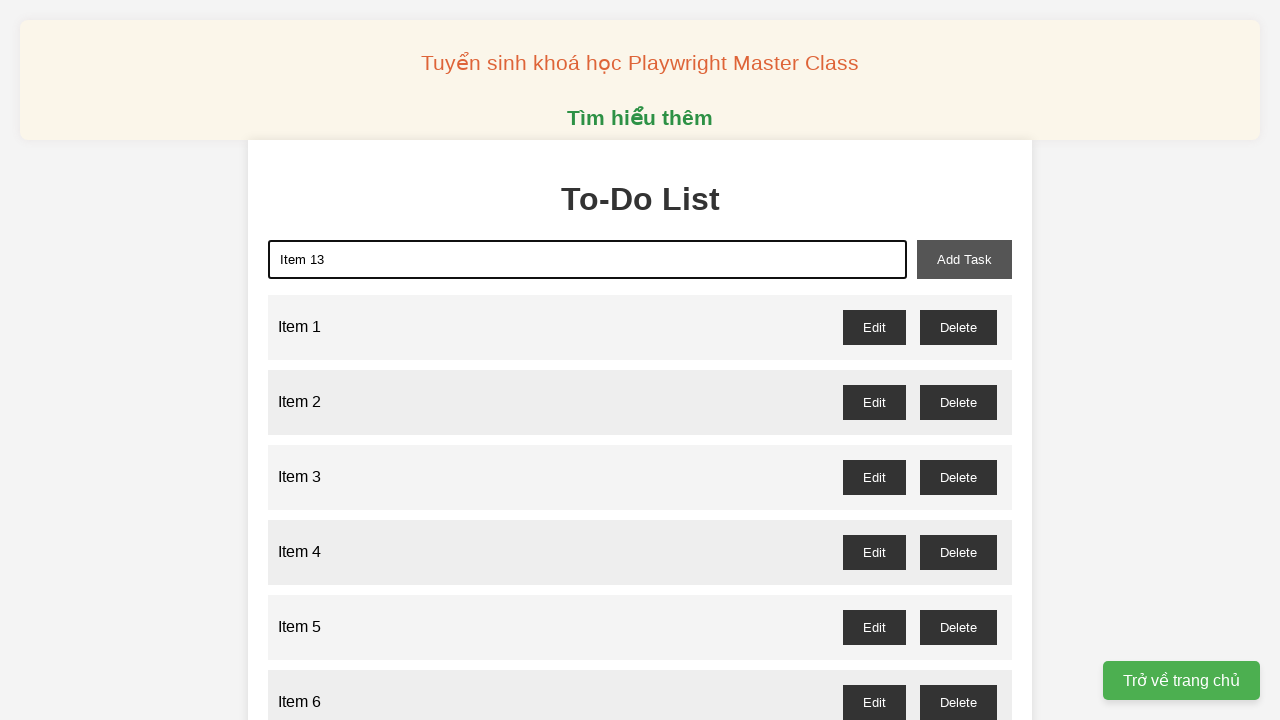

Clicked add button to add Item 13 to the list at (964, 259) on xpath=//button[@id='add-task']
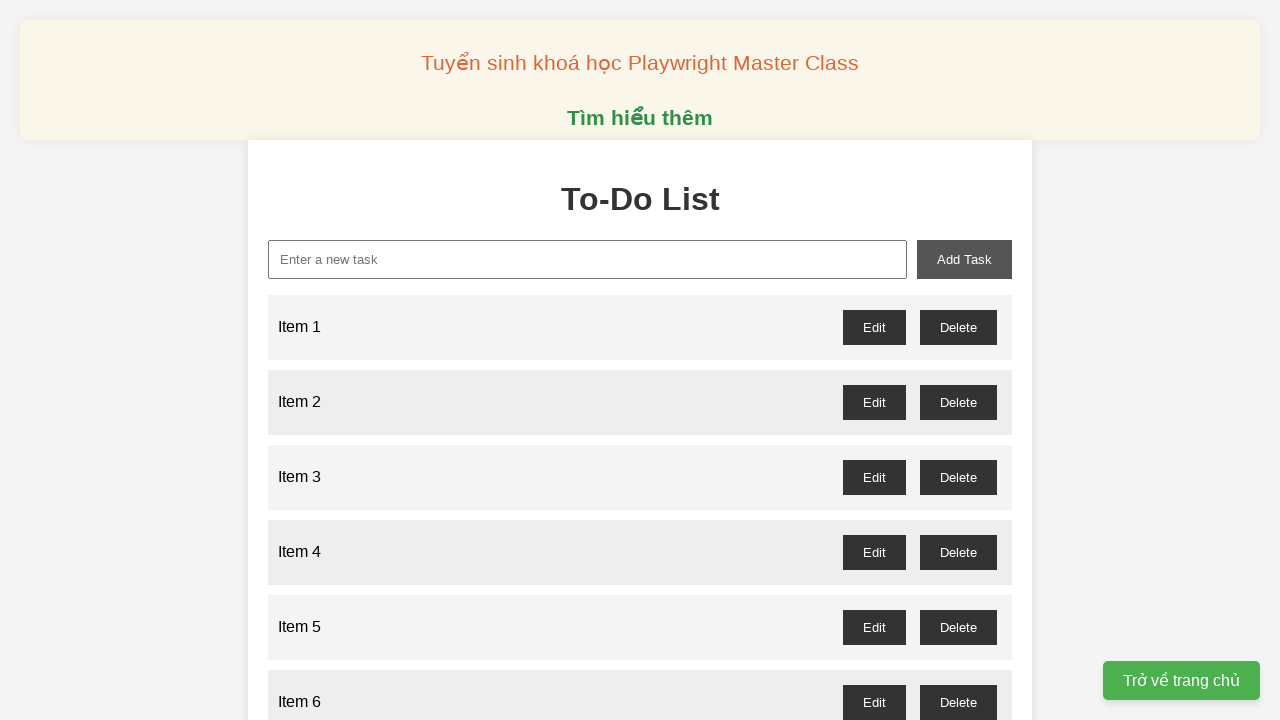

Filled input field with 'Item 14' on xpath=//input[@id='new-task']
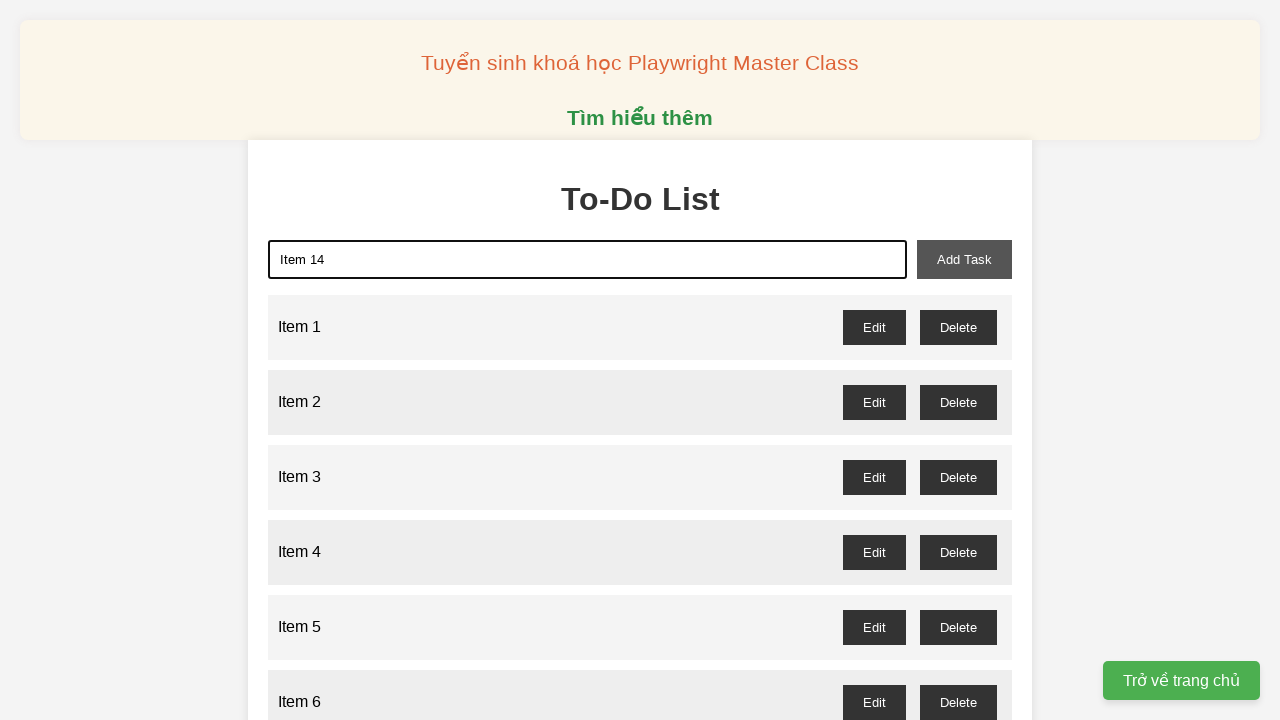

Clicked add button to add Item 14 to the list at (964, 259) on xpath=//button[@id='add-task']
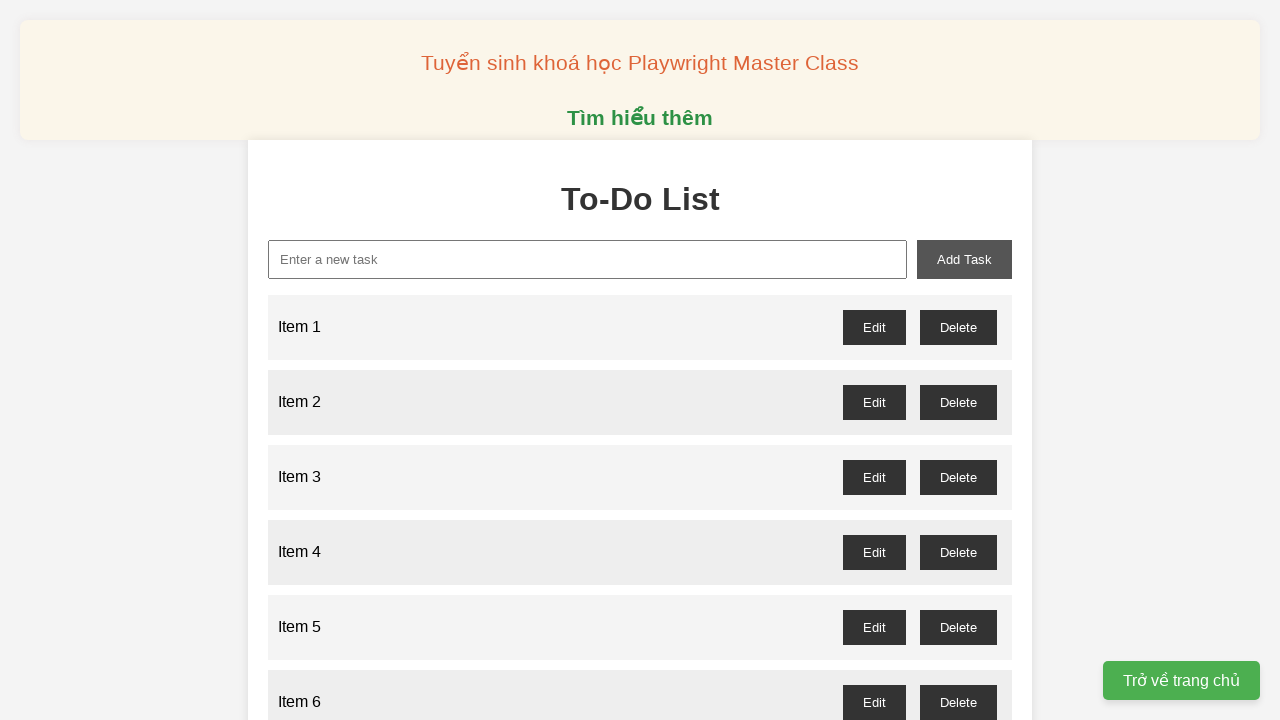

Filled input field with 'Item 15' on xpath=//input[@id='new-task']
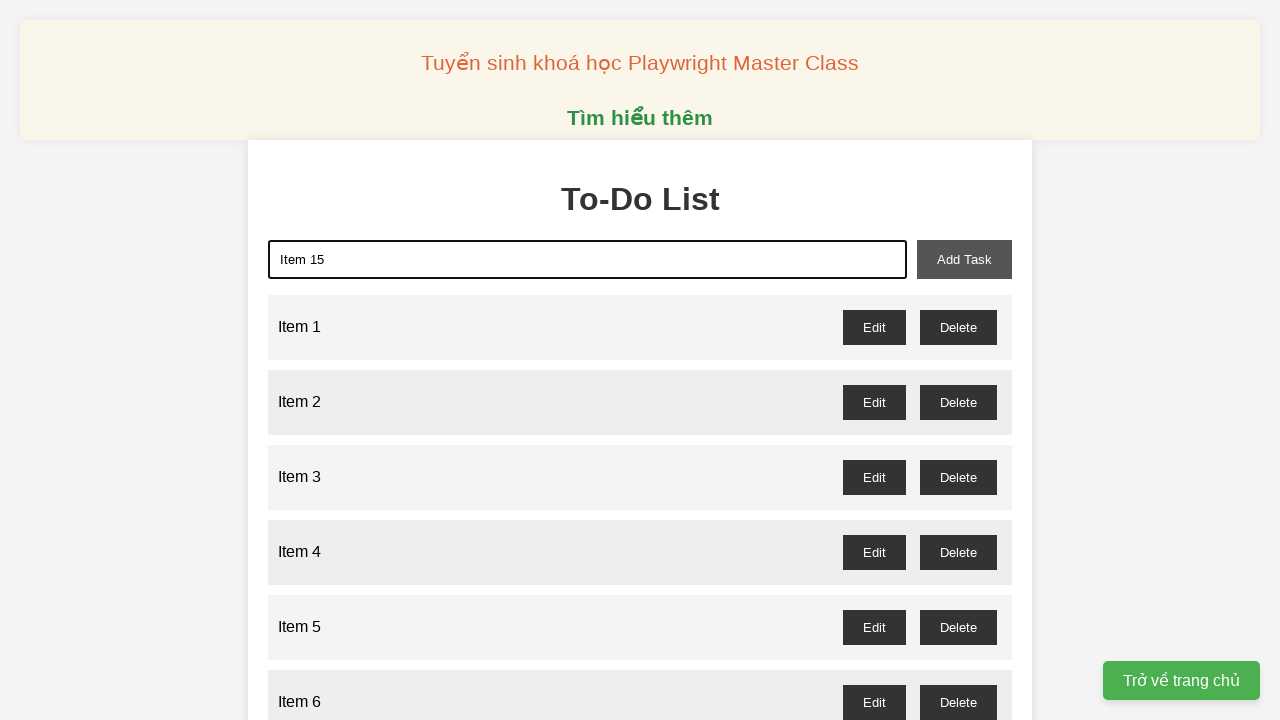

Clicked add button to add Item 15 to the list at (964, 259) on xpath=//button[@id='add-task']
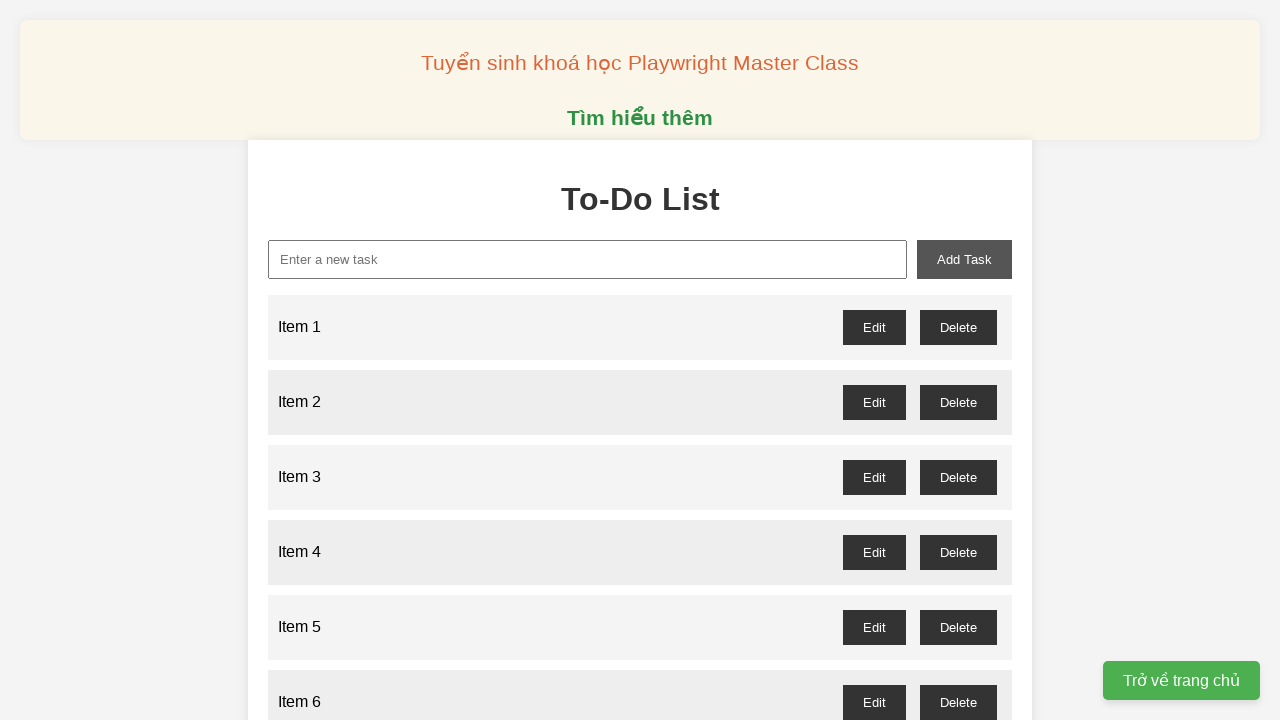

Filled input field with 'Item 16' on xpath=//input[@id='new-task']
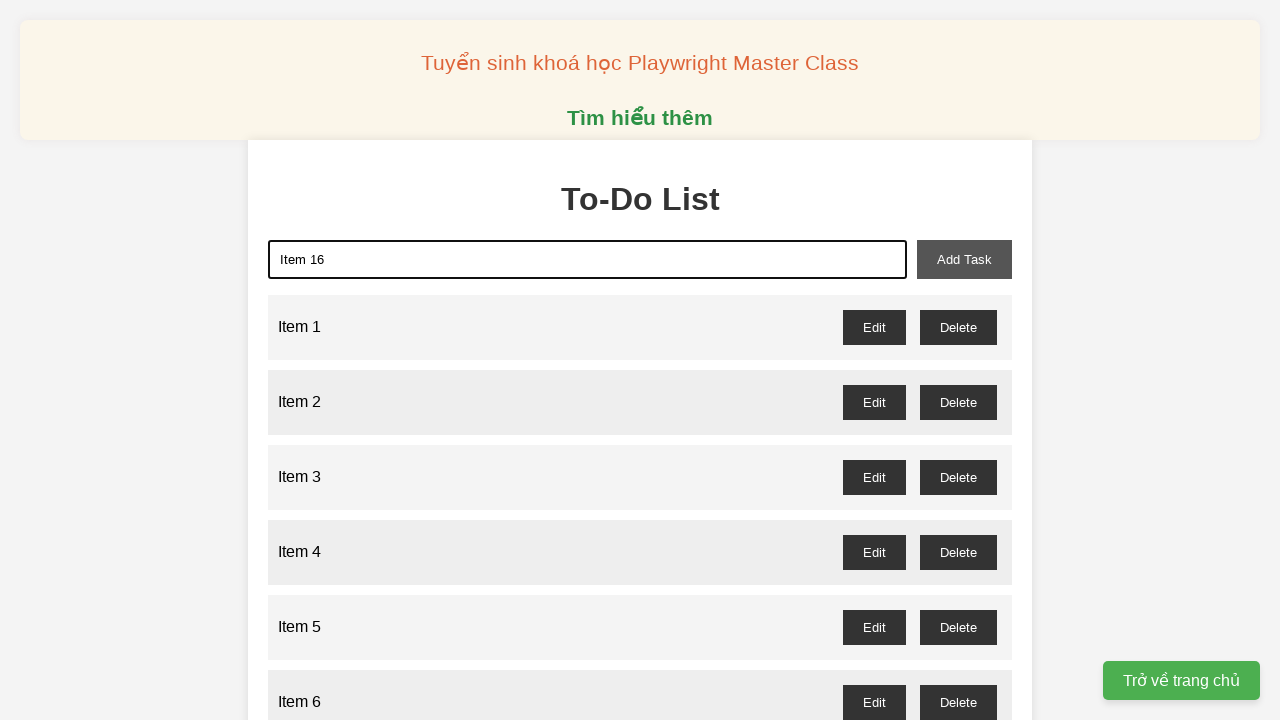

Clicked add button to add Item 16 to the list at (964, 259) on xpath=//button[@id='add-task']
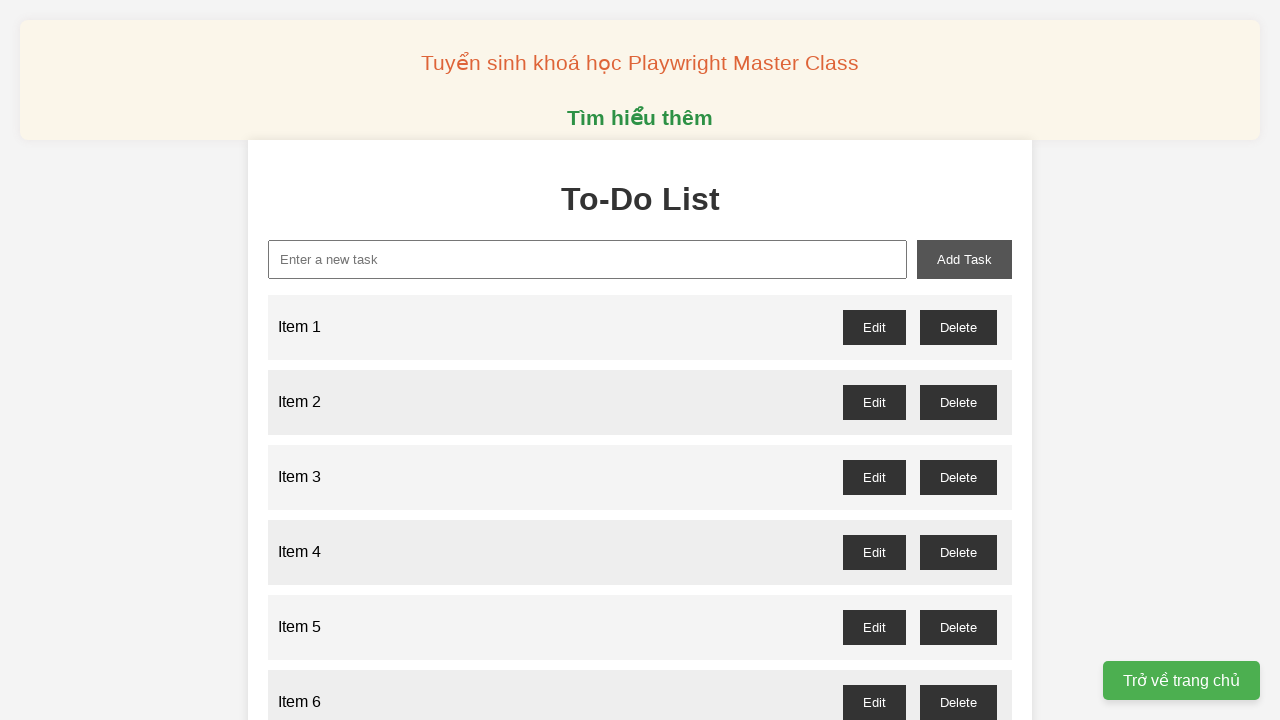

Filled input field with 'Item 17' on xpath=//input[@id='new-task']
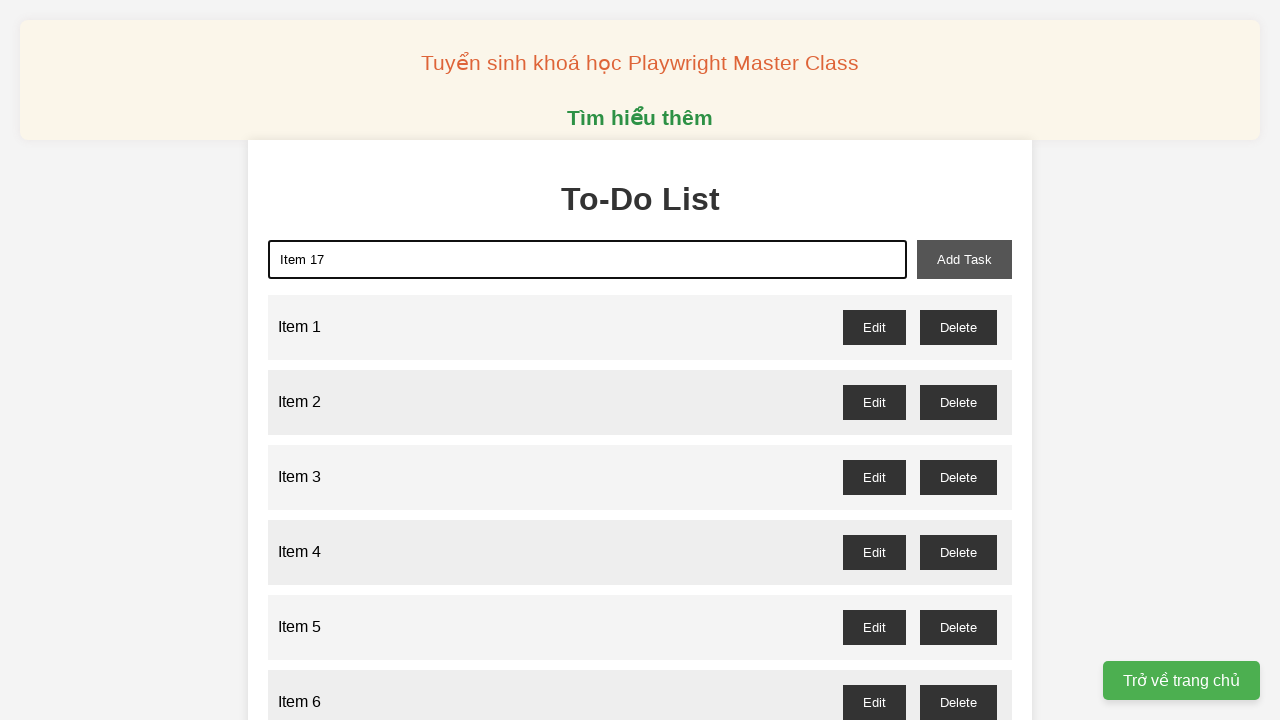

Clicked add button to add Item 17 to the list at (964, 259) on xpath=//button[@id='add-task']
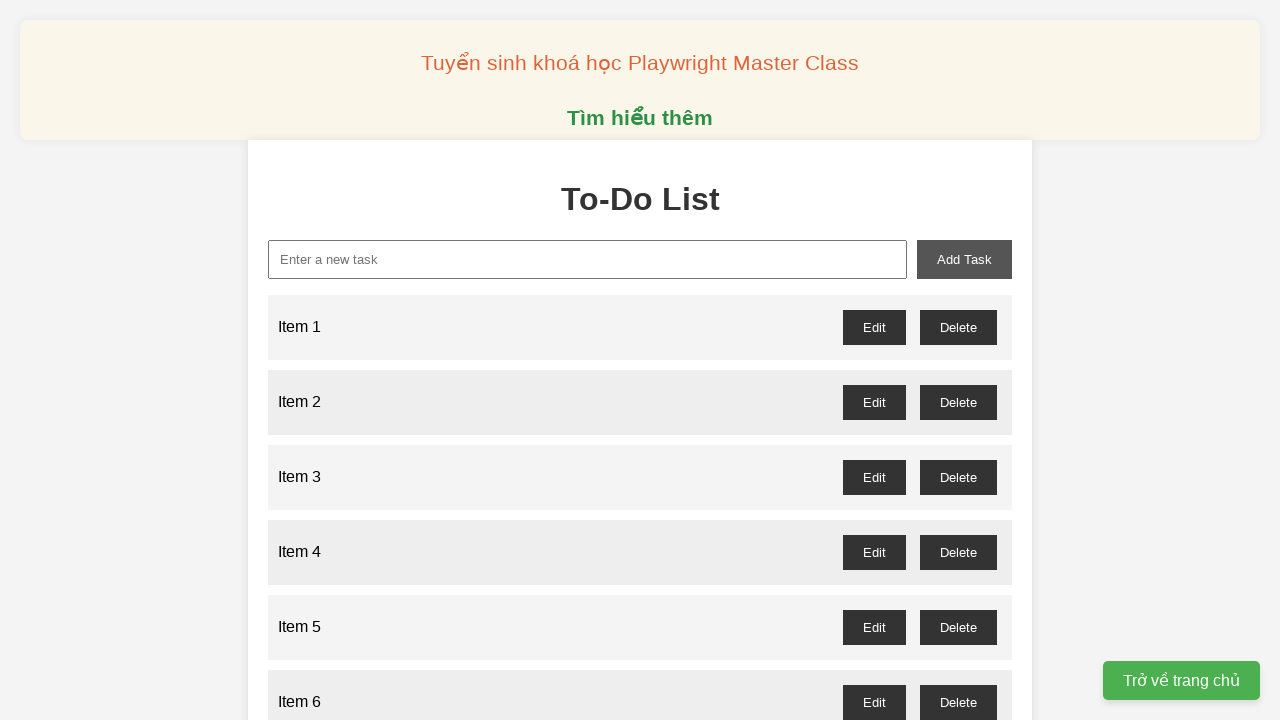

Filled input field with 'Item 18' on xpath=//input[@id='new-task']
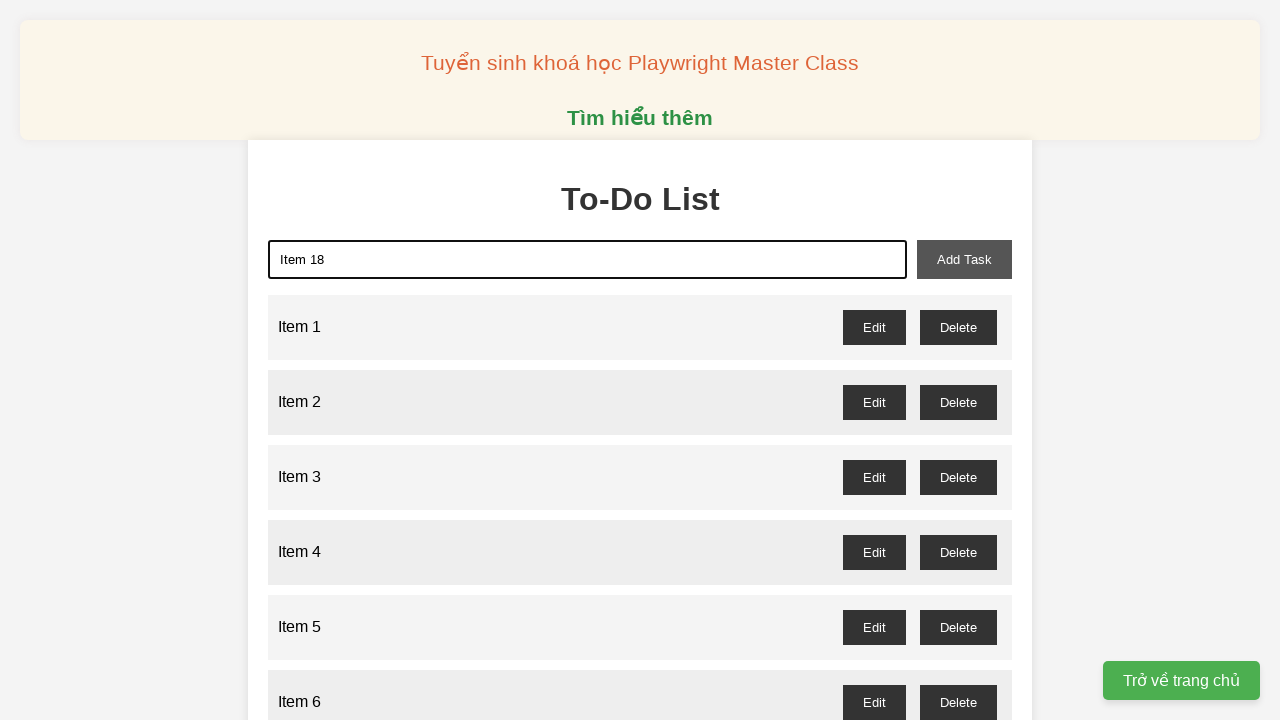

Clicked add button to add Item 18 to the list at (964, 259) on xpath=//button[@id='add-task']
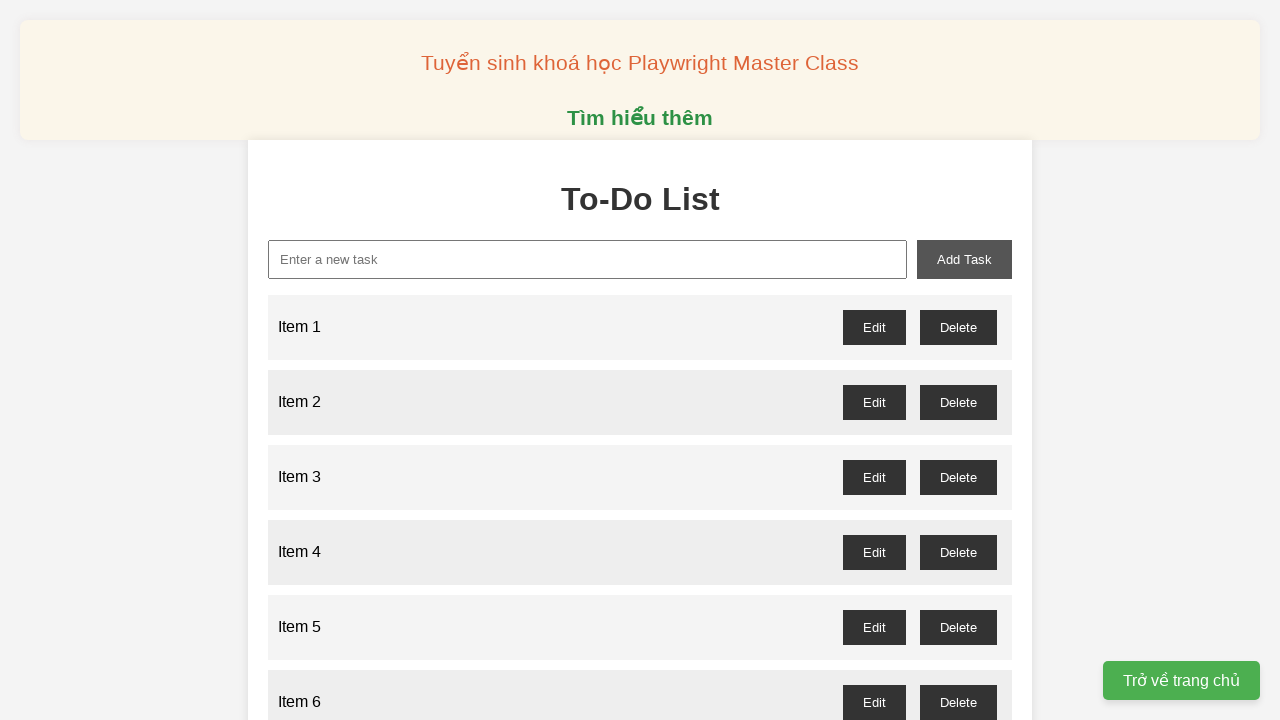

Filled input field with 'Item 19' on xpath=//input[@id='new-task']
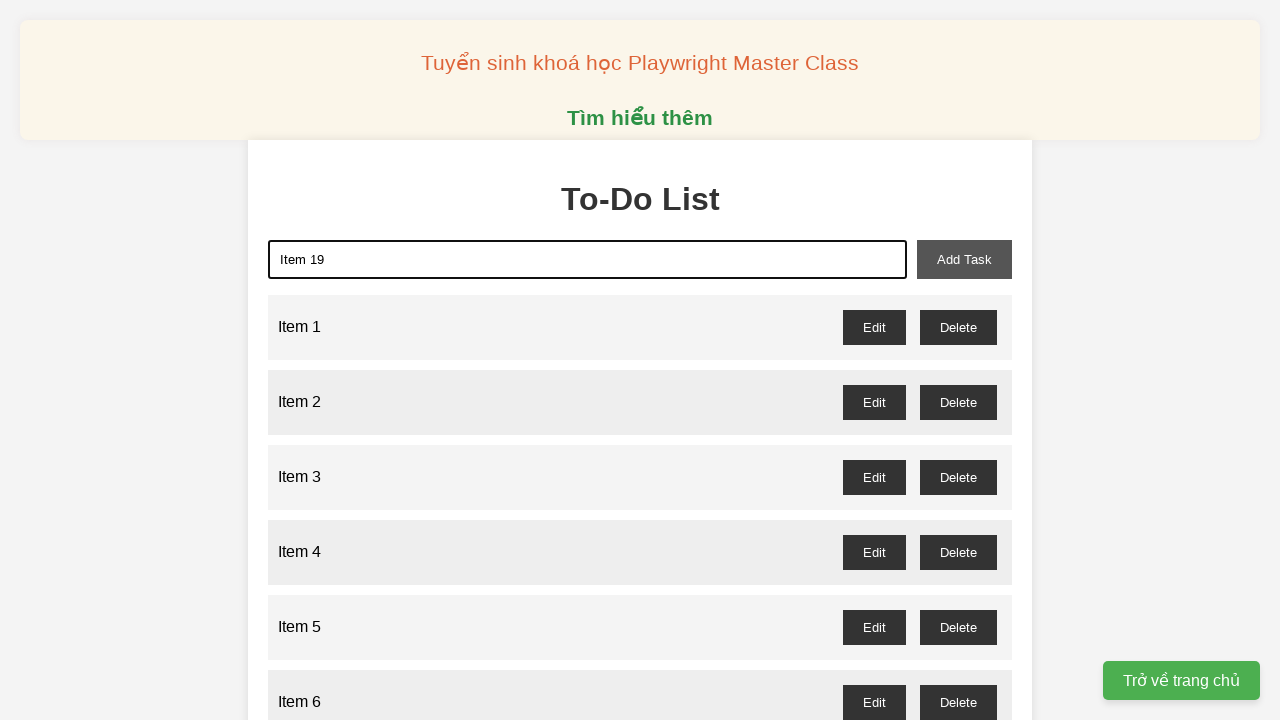

Clicked add button to add Item 19 to the list at (964, 259) on xpath=//button[@id='add-task']
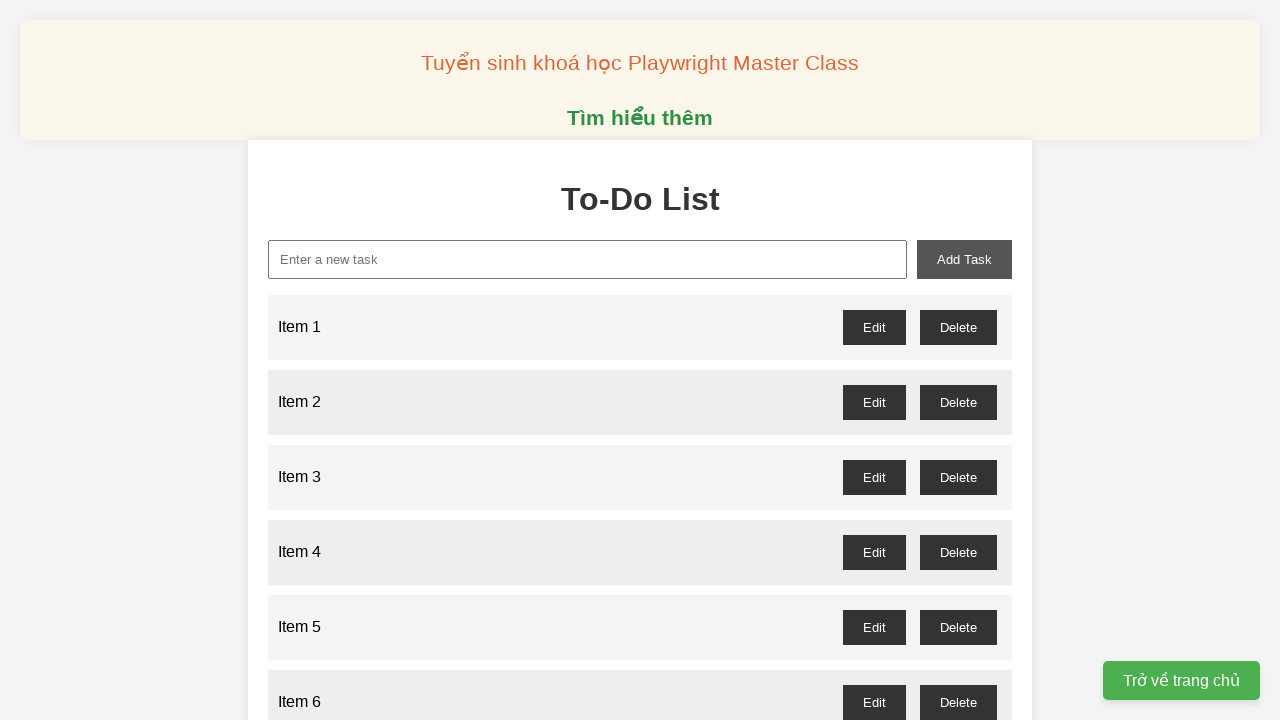

Filled input field with 'Item 20' on xpath=//input[@id='new-task']
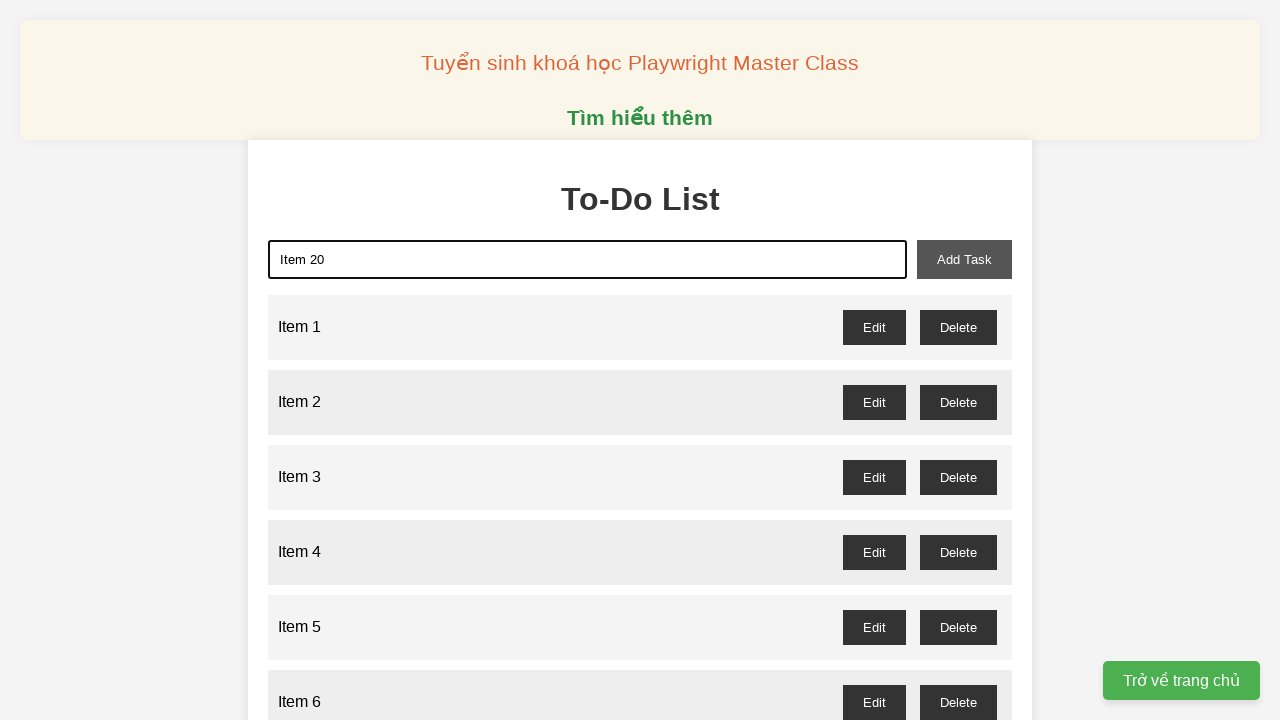

Clicked add button to add Item 20 to the list at (964, 259) on xpath=//button[@id='add-task']
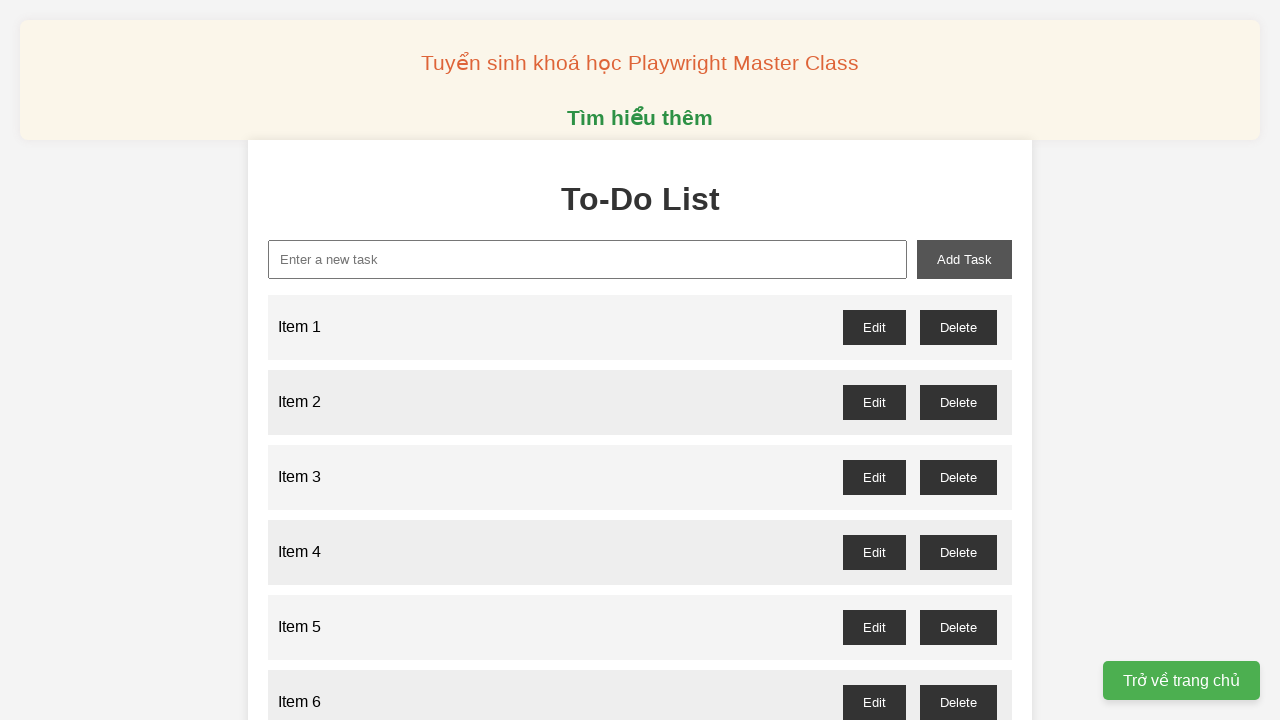

Filled input field with 'Item 21' on xpath=//input[@id='new-task']
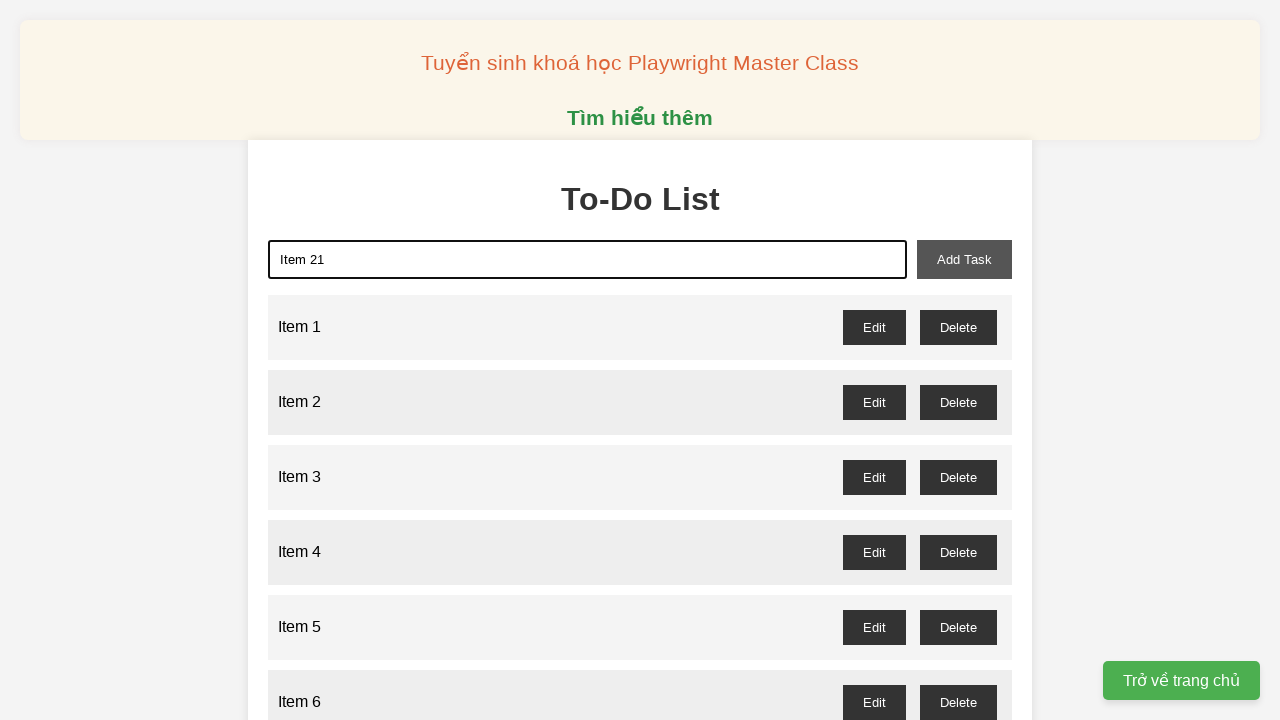

Clicked add button to add Item 21 to the list at (964, 259) on xpath=//button[@id='add-task']
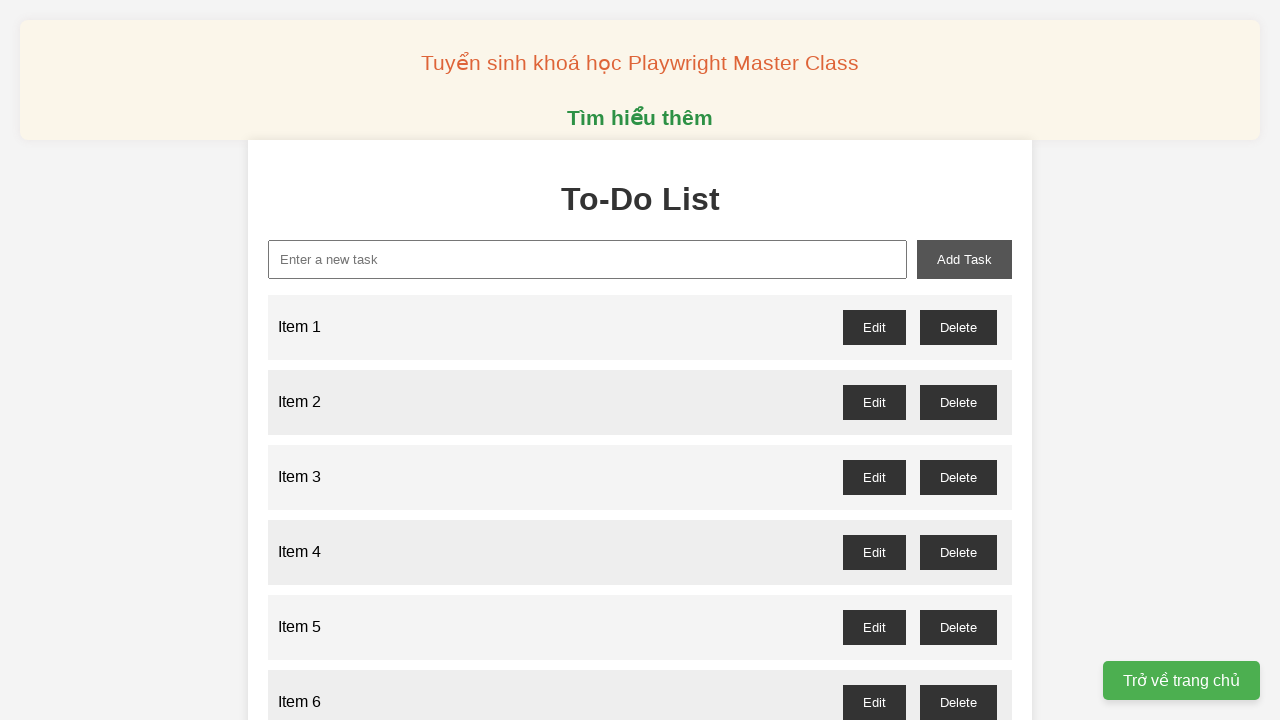

Filled input field with 'Item 22' on xpath=//input[@id='new-task']
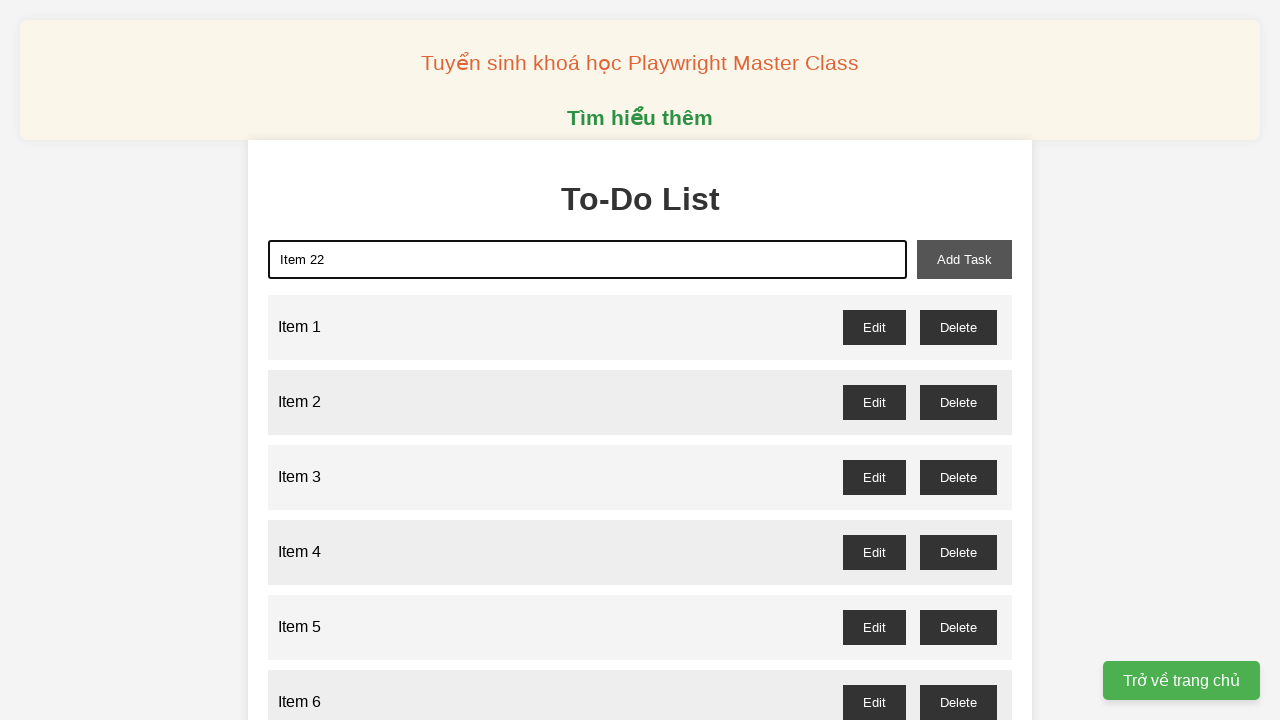

Clicked add button to add Item 22 to the list at (964, 259) on xpath=//button[@id='add-task']
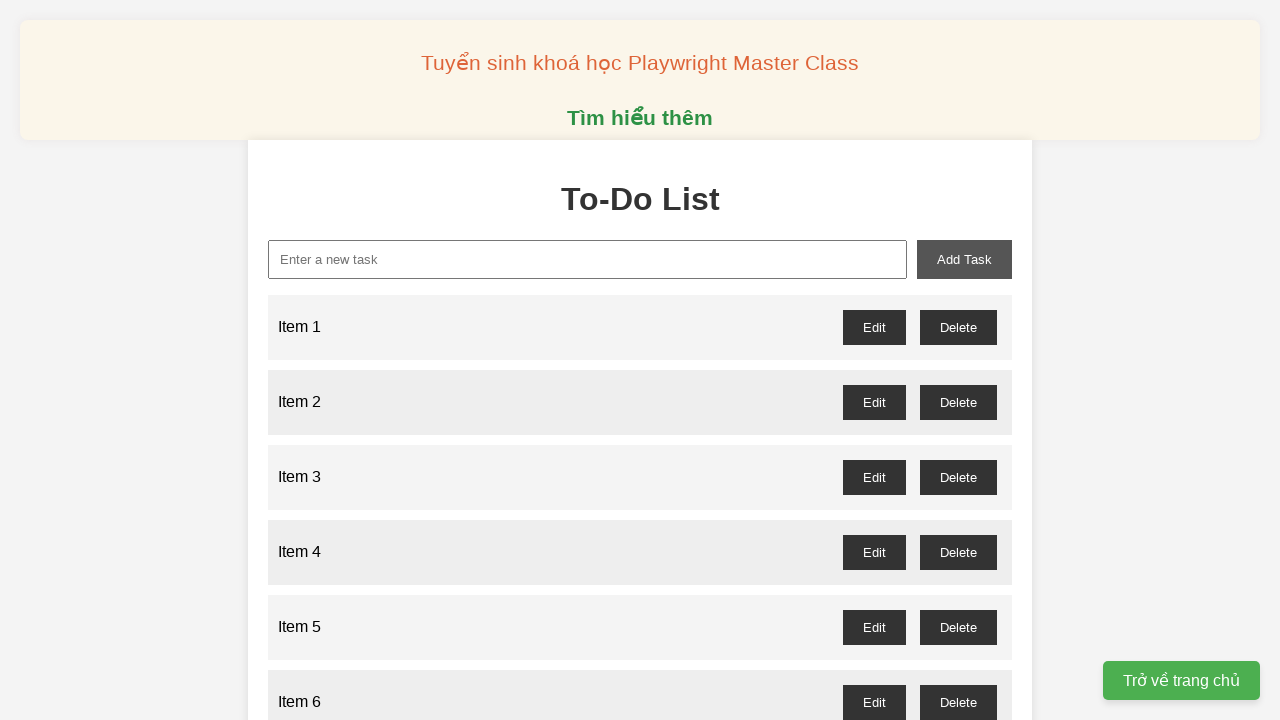

Filled input field with 'Item 23' on xpath=//input[@id='new-task']
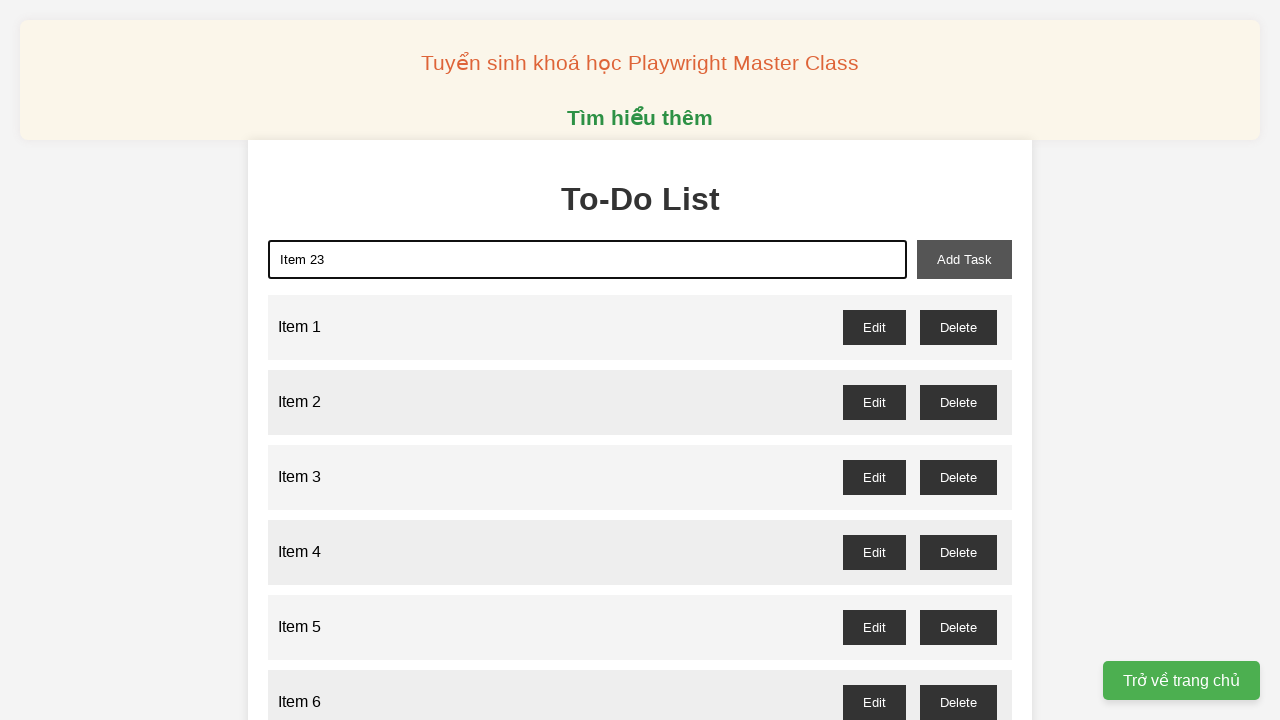

Clicked add button to add Item 23 to the list at (964, 259) on xpath=//button[@id='add-task']
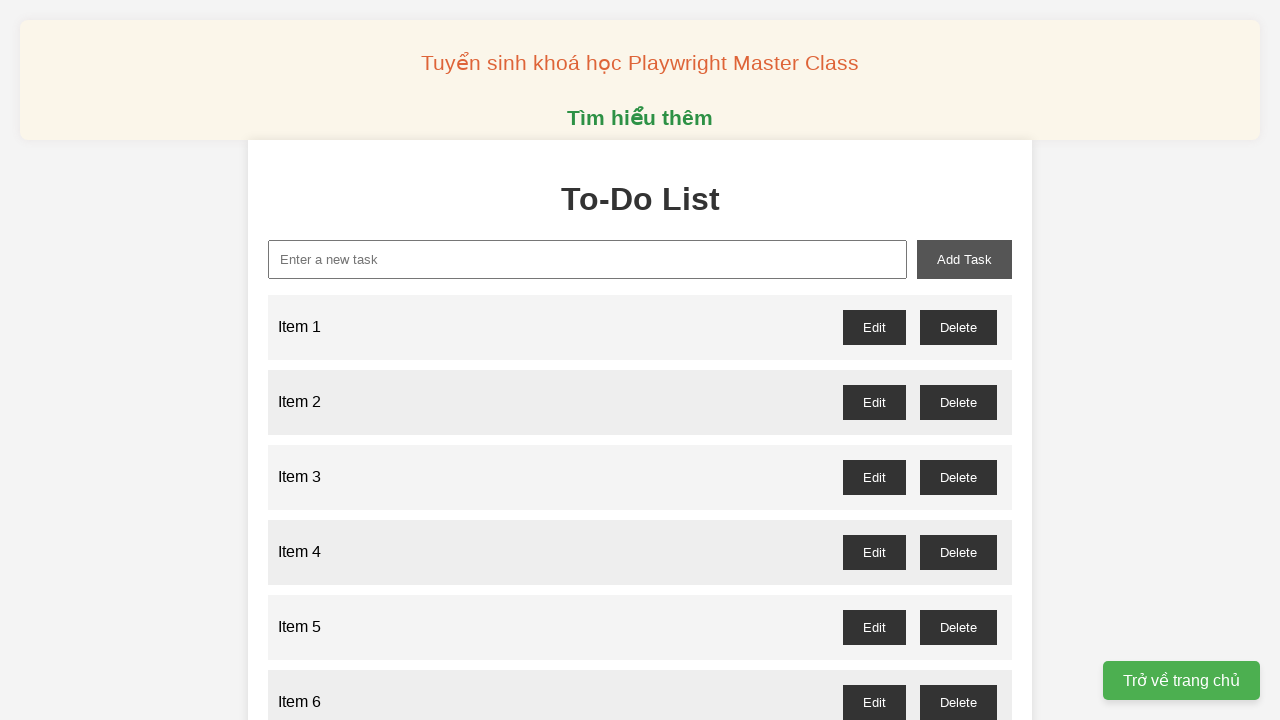

Filled input field with 'Item 24' on xpath=//input[@id='new-task']
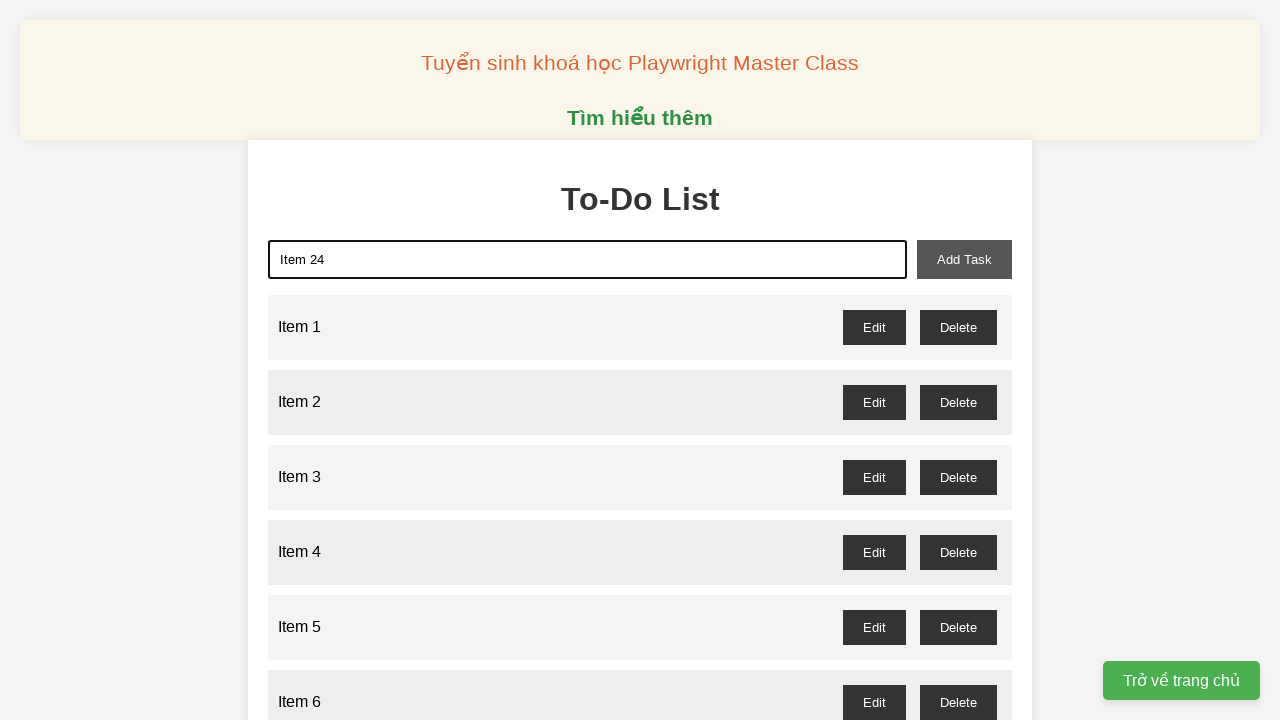

Clicked add button to add Item 24 to the list at (964, 259) on xpath=//button[@id='add-task']
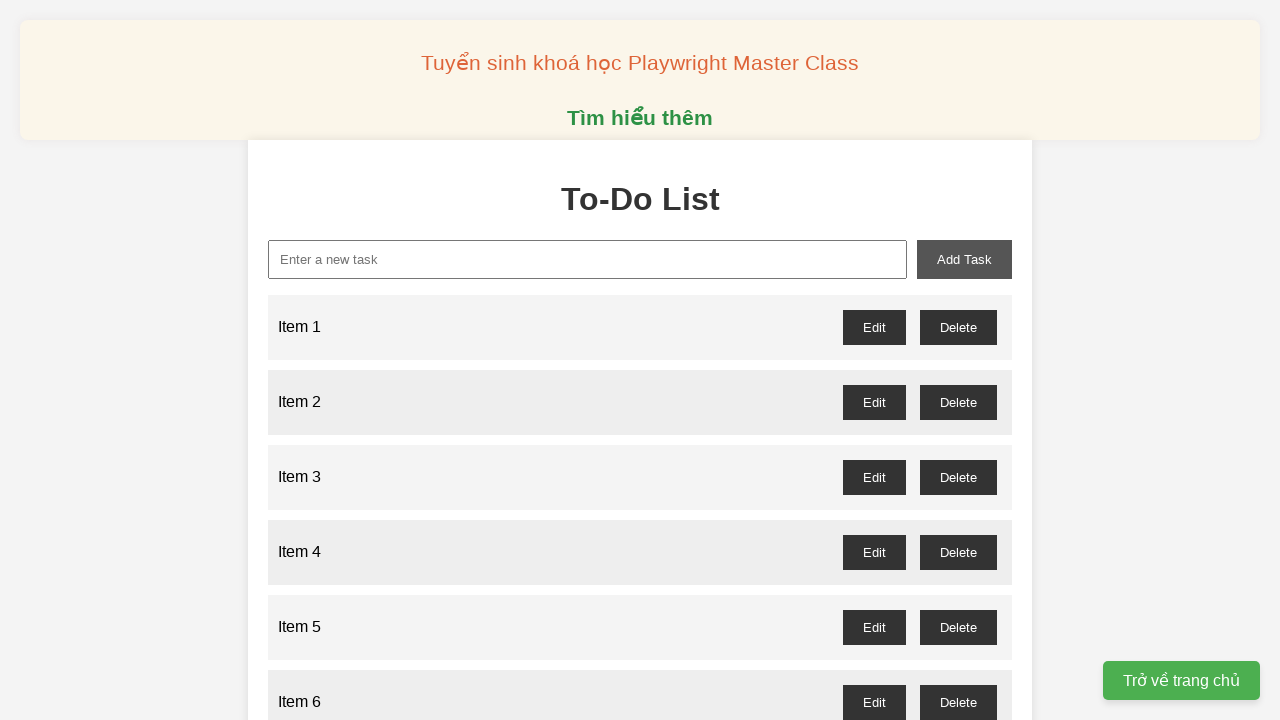

Filled input field with 'Item 25' on xpath=//input[@id='new-task']
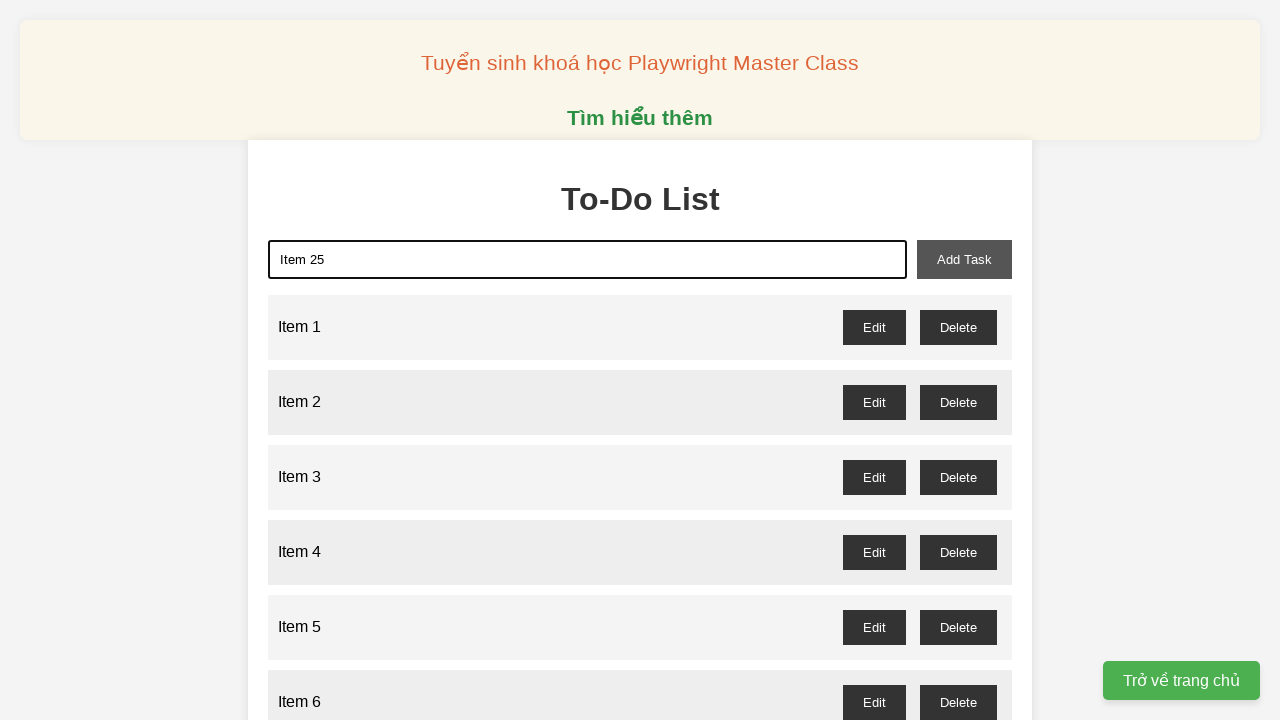

Clicked add button to add Item 25 to the list at (964, 259) on xpath=//button[@id='add-task']
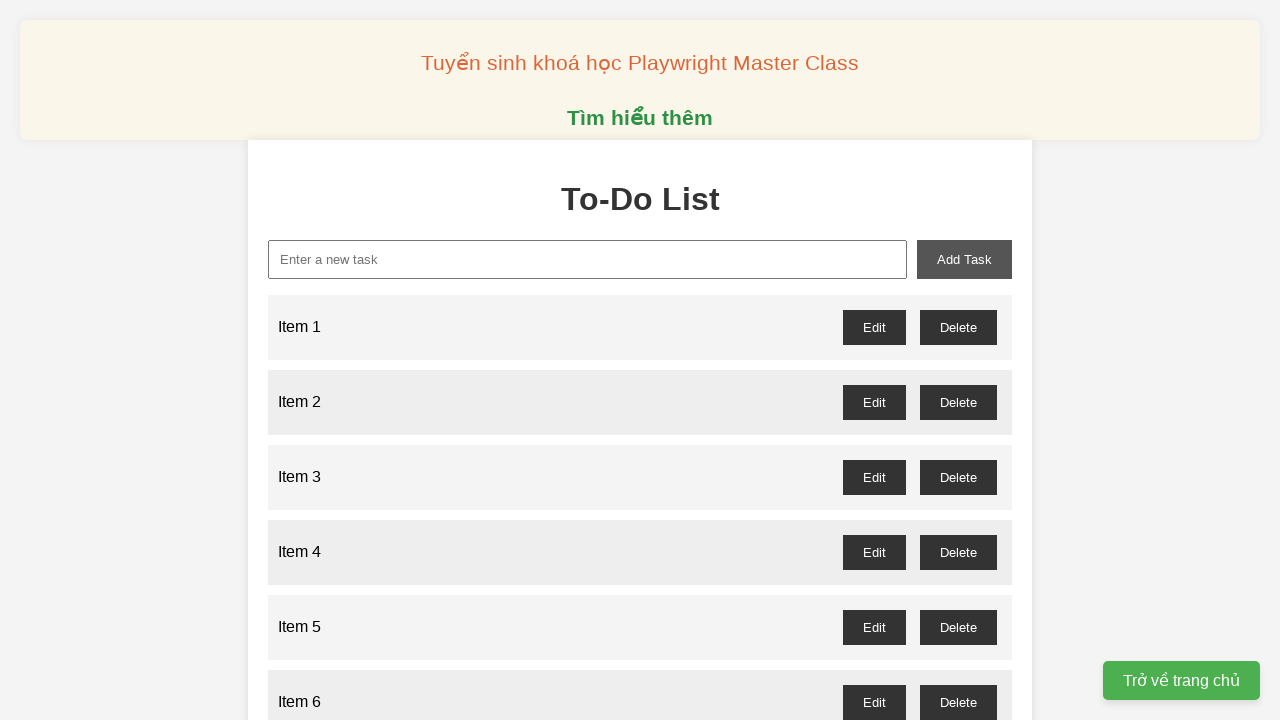

Filled input field with 'Item 26' on xpath=//input[@id='new-task']
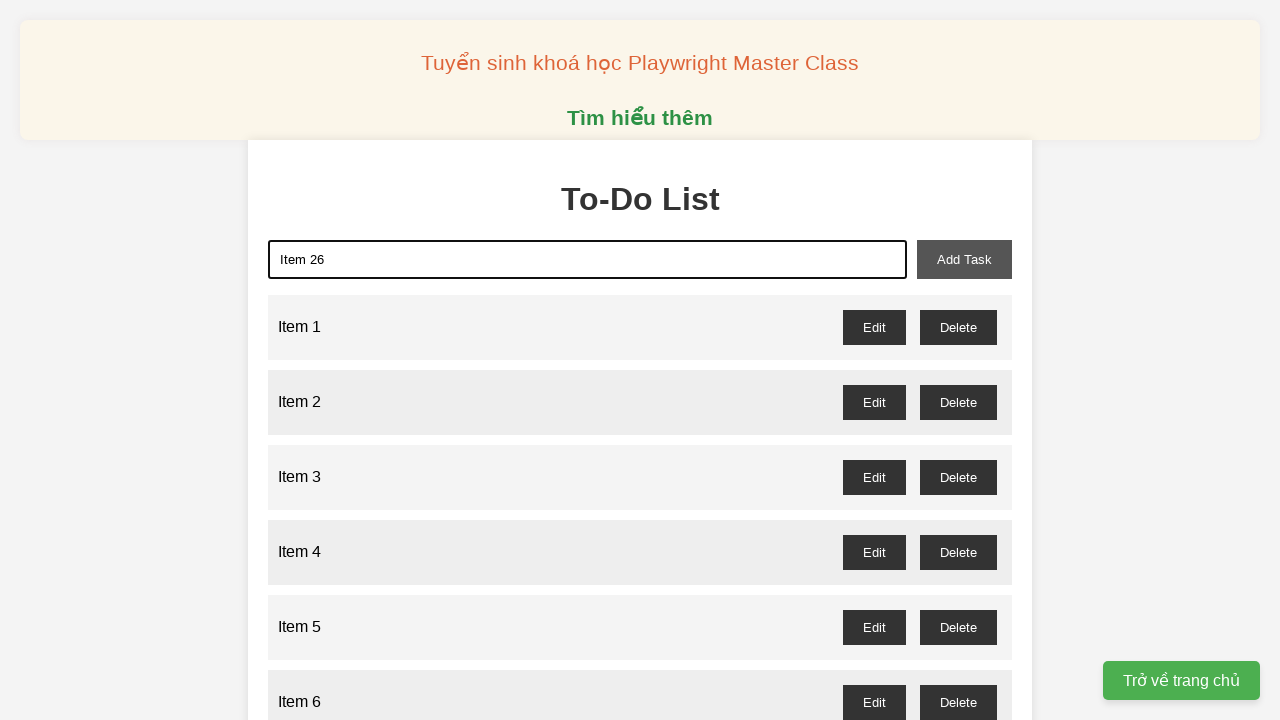

Clicked add button to add Item 26 to the list at (964, 259) on xpath=//button[@id='add-task']
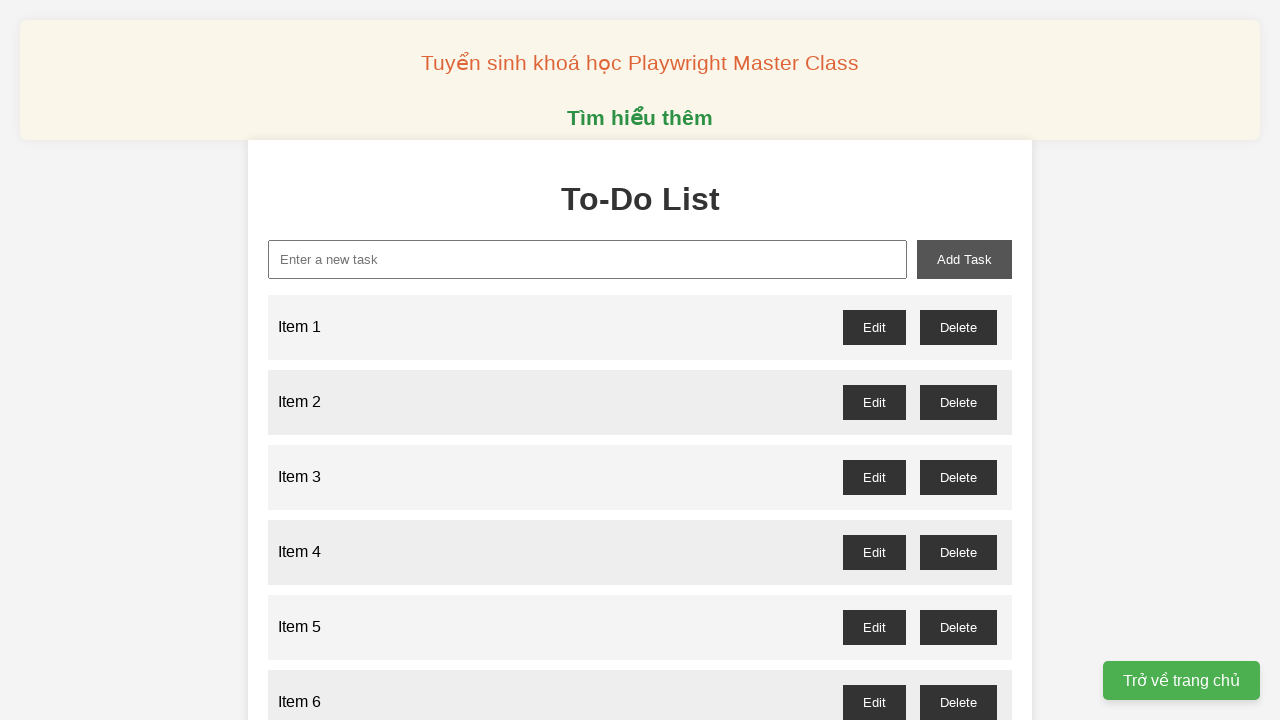

Filled input field with 'Item 27' on xpath=//input[@id='new-task']
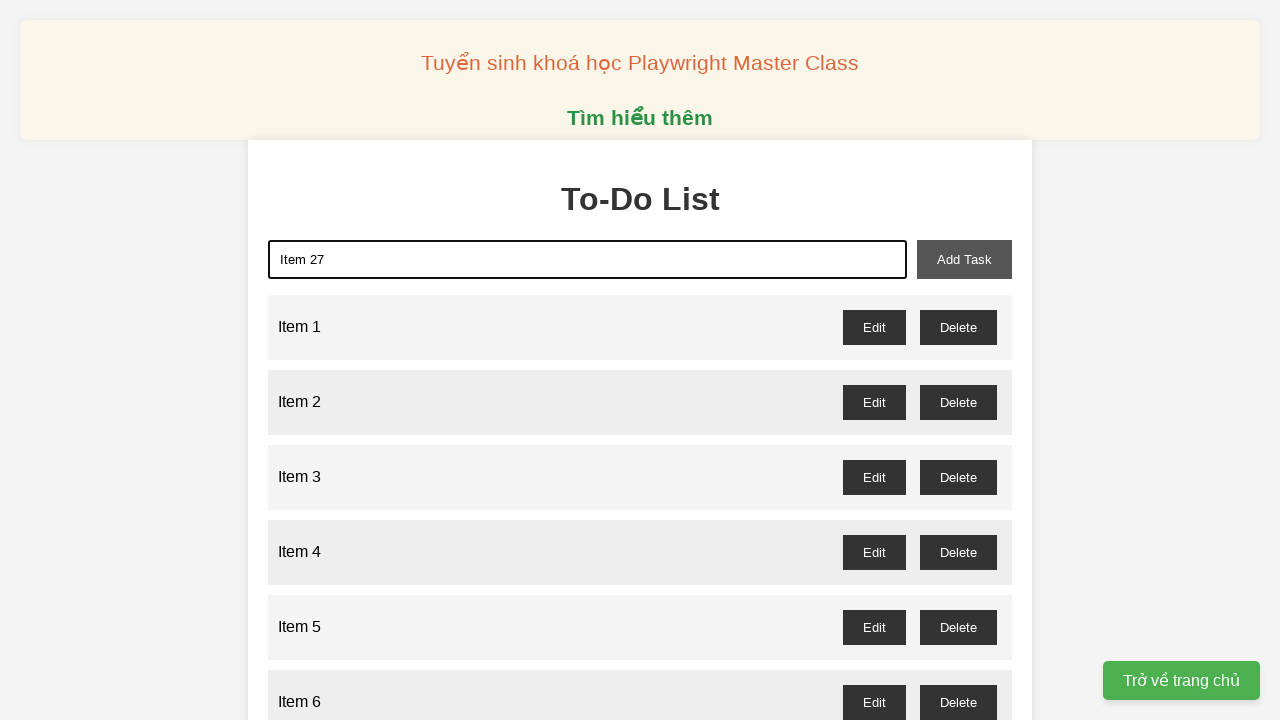

Clicked add button to add Item 27 to the list at (964, 259) on xpath=//button[@id='add-task']
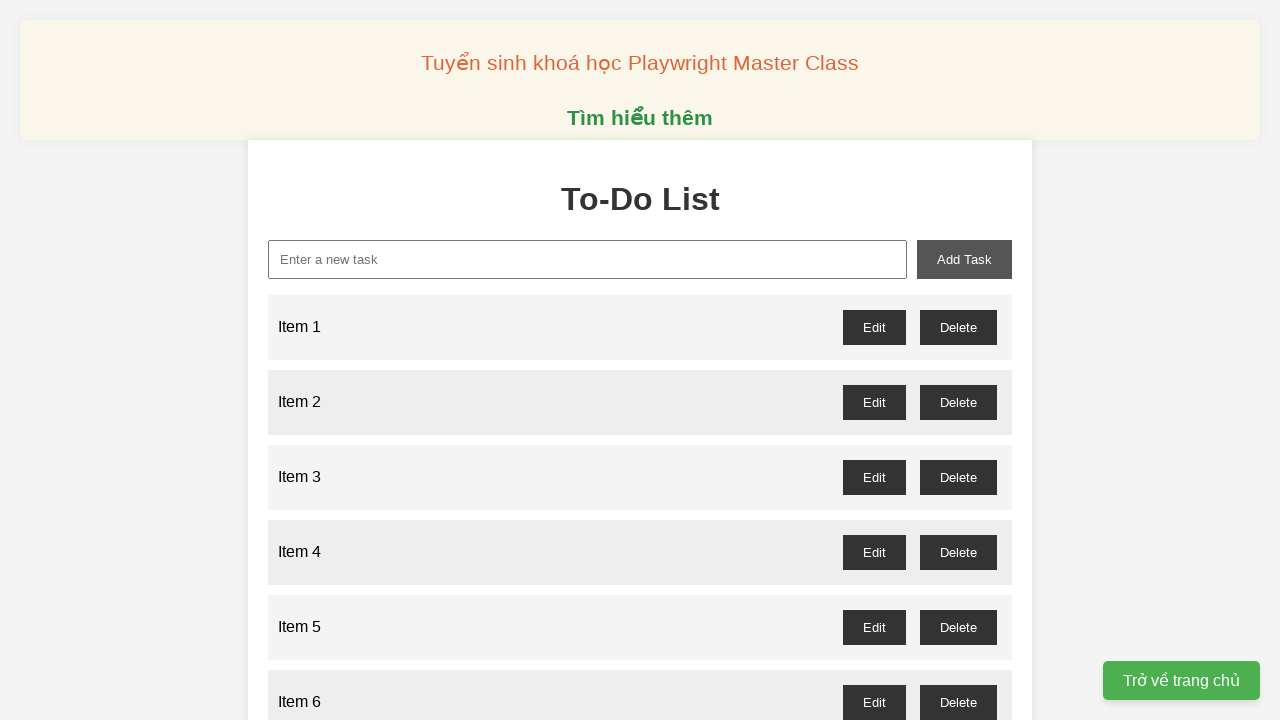

Filled input field with 'Item 28' on xpath=//input[@id='new-task']
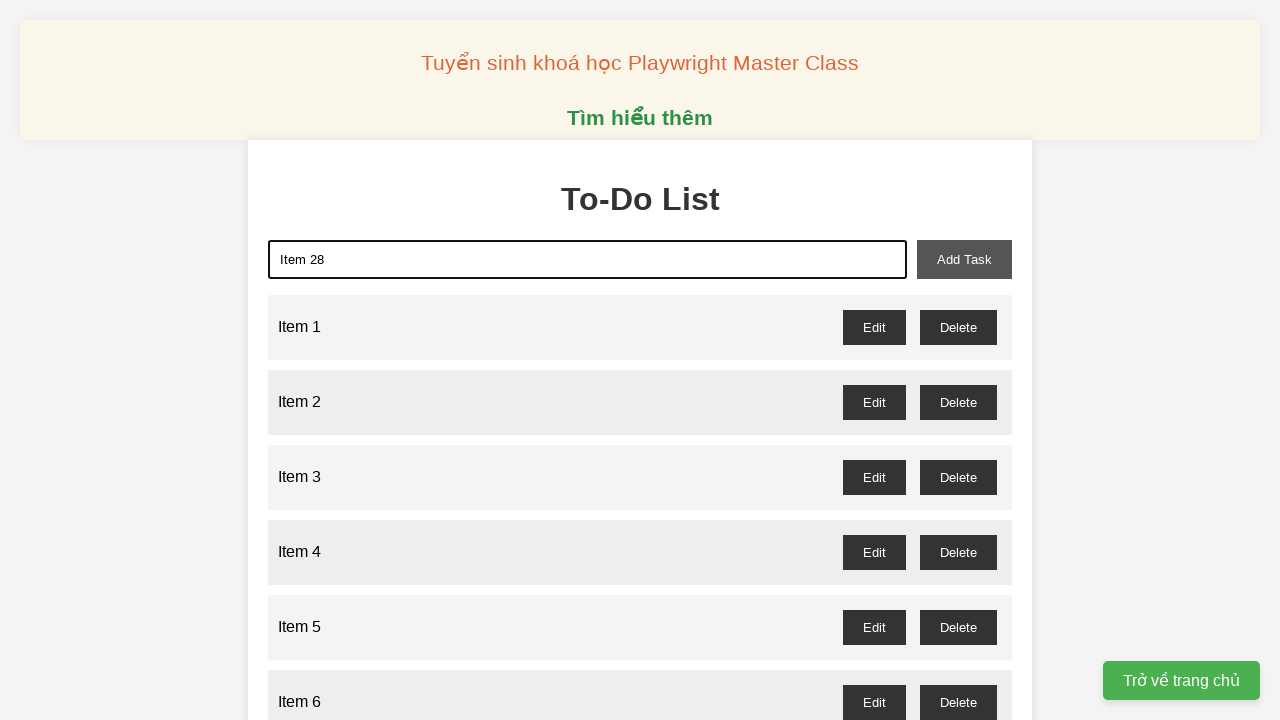

Clicked add button to add Item 28 to the list at (964, 259) on xpath=//button[@id='add-task']
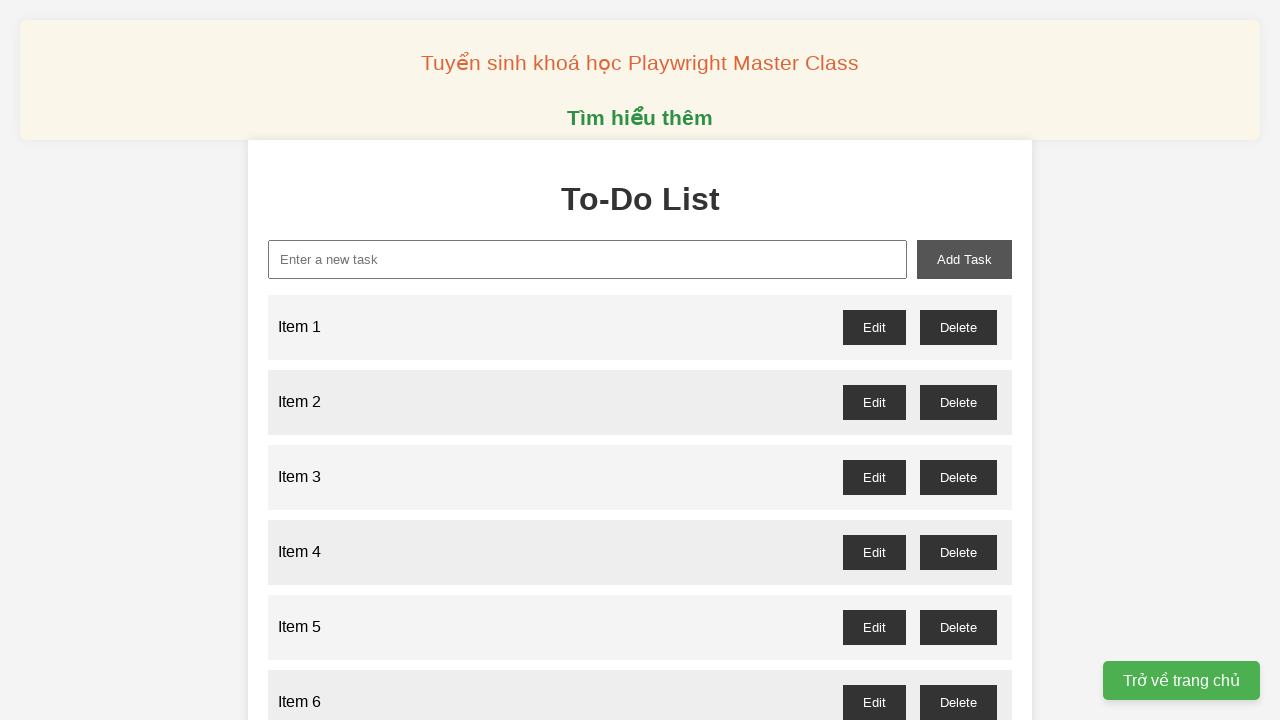

Filled input field with 'Item 29' on xpath=//input[@id='new-task']
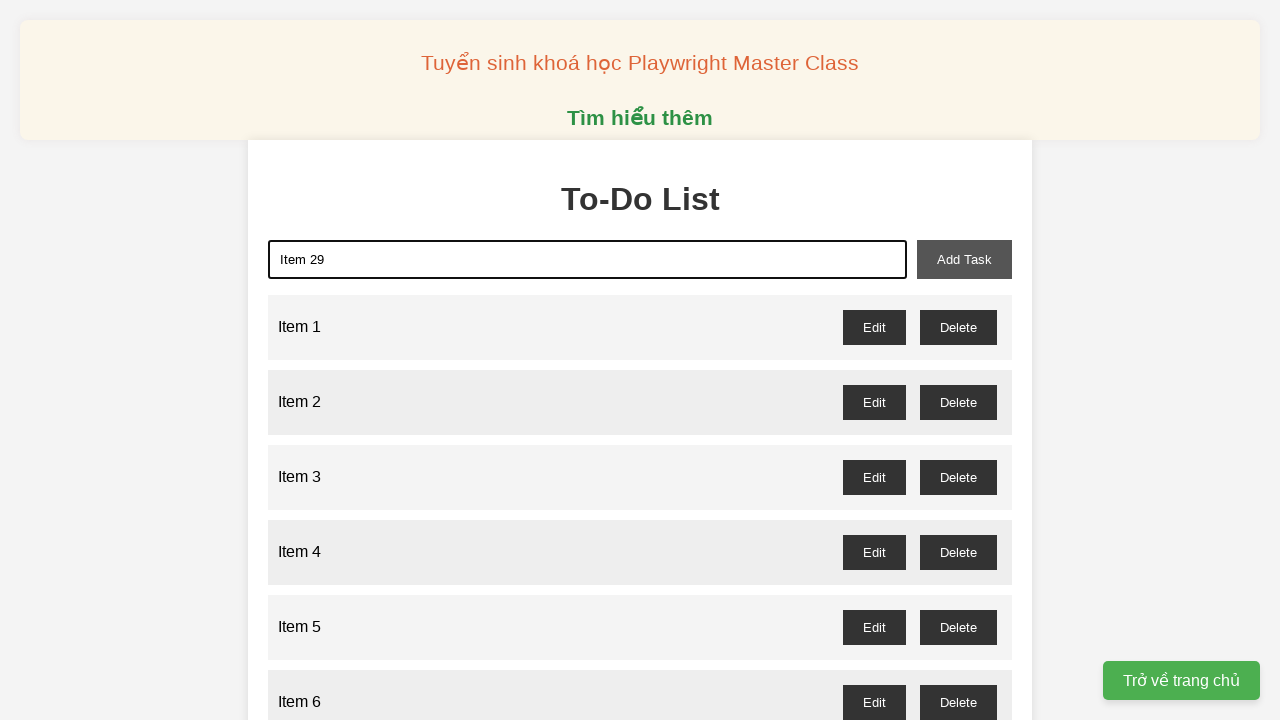

Clicked add button to add Item 29 to the list at (964, 259) on xpath=//button[@id='add-task']
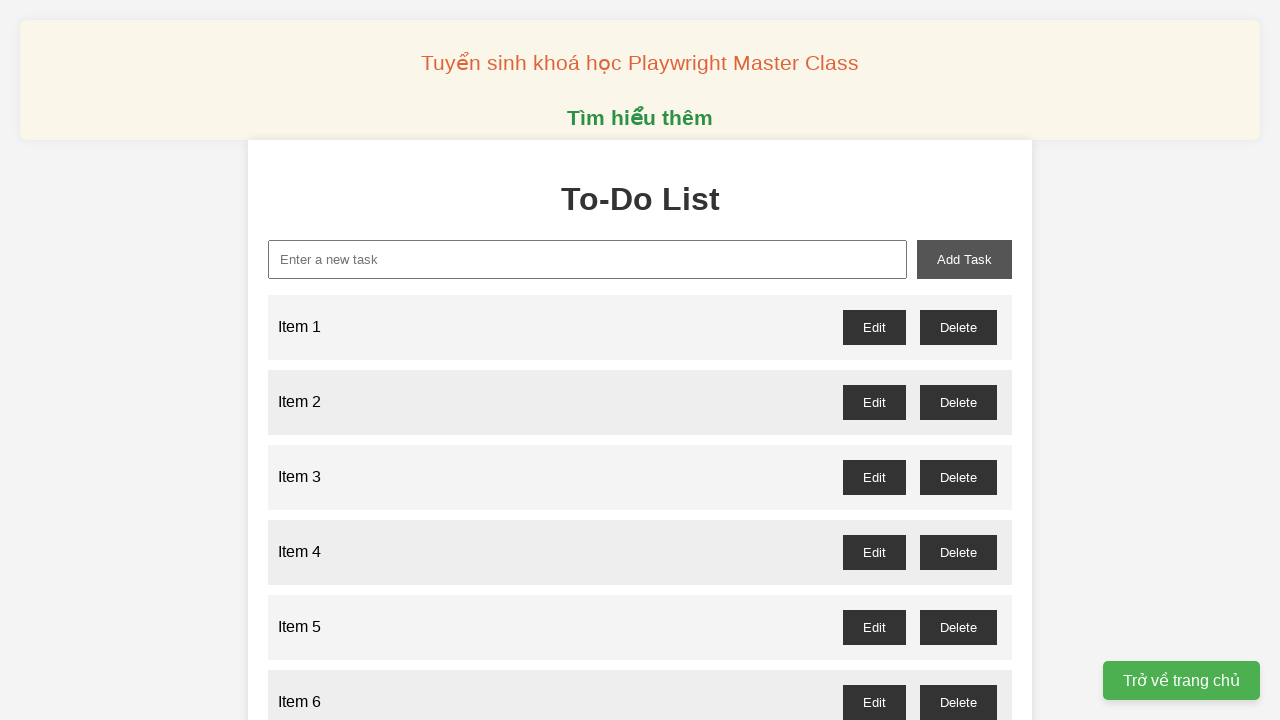

Filled input field with 'Item 30' on xpath=//input[@id='new-task']
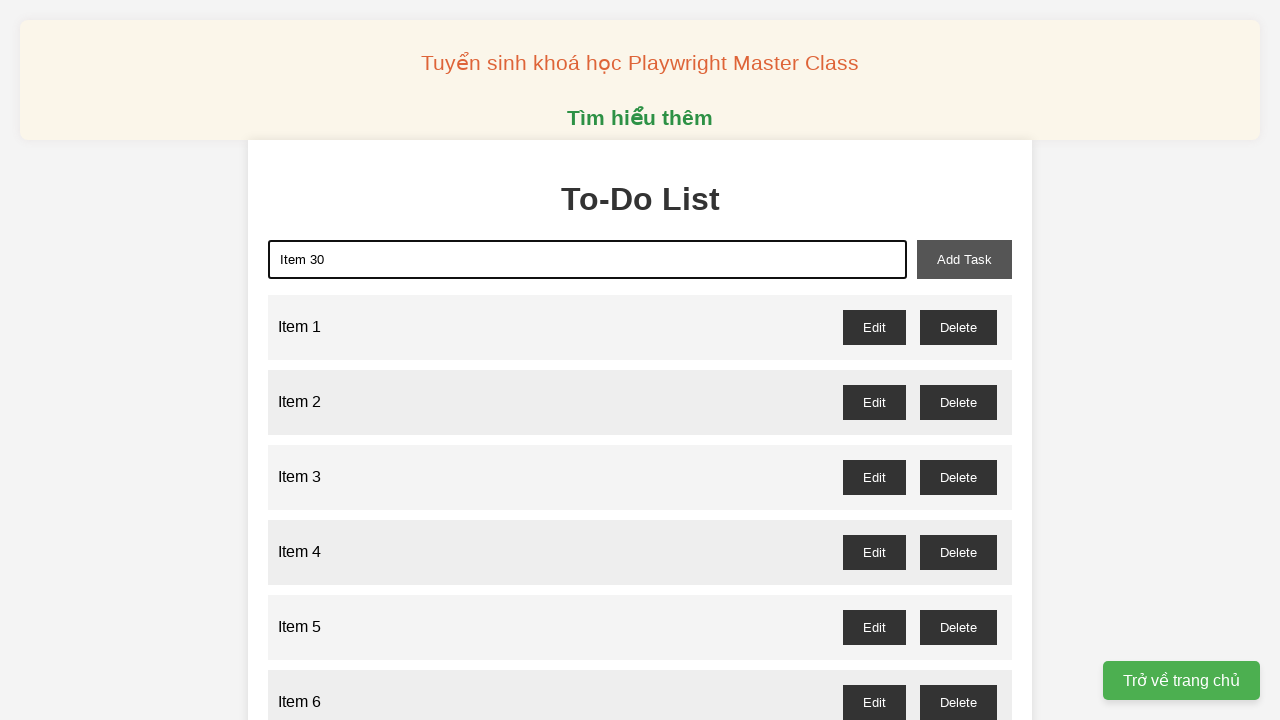

Clicked add button to add Item 30 to the list at (964, 259) on xpath=//button[@id='add-task']
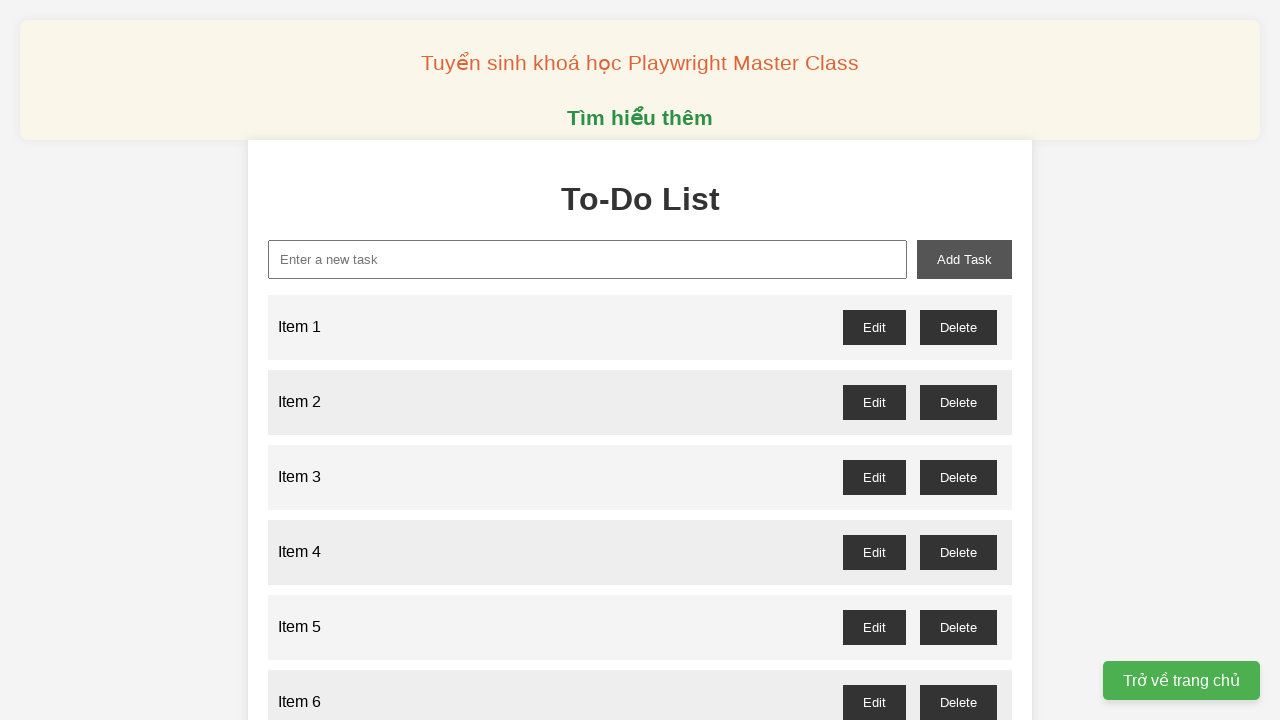

Filled input field with 'Item 31' on xpath=//input[@id='new-task']
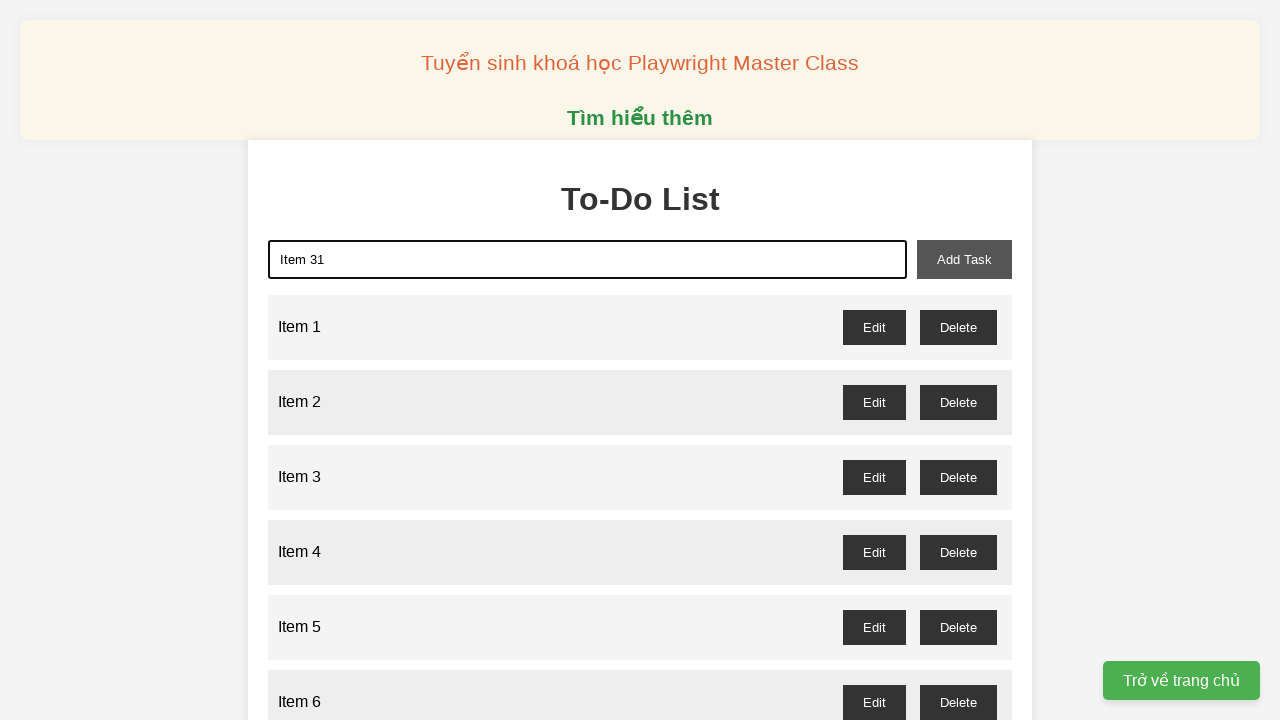

Clicked add button to add Item 31 to the list at (964, 259) on xpath=//button[@id='add-task']
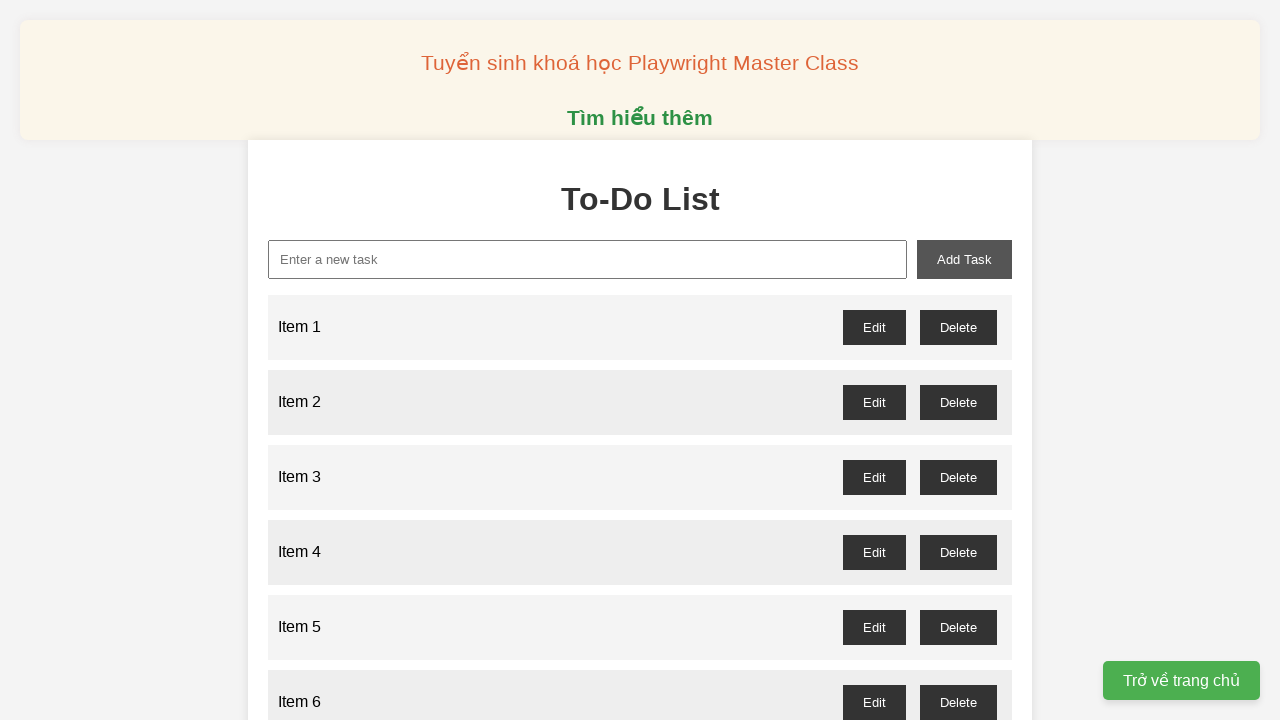

Filled input field with 'Item 32' on xpath=//input[@id='new-task']
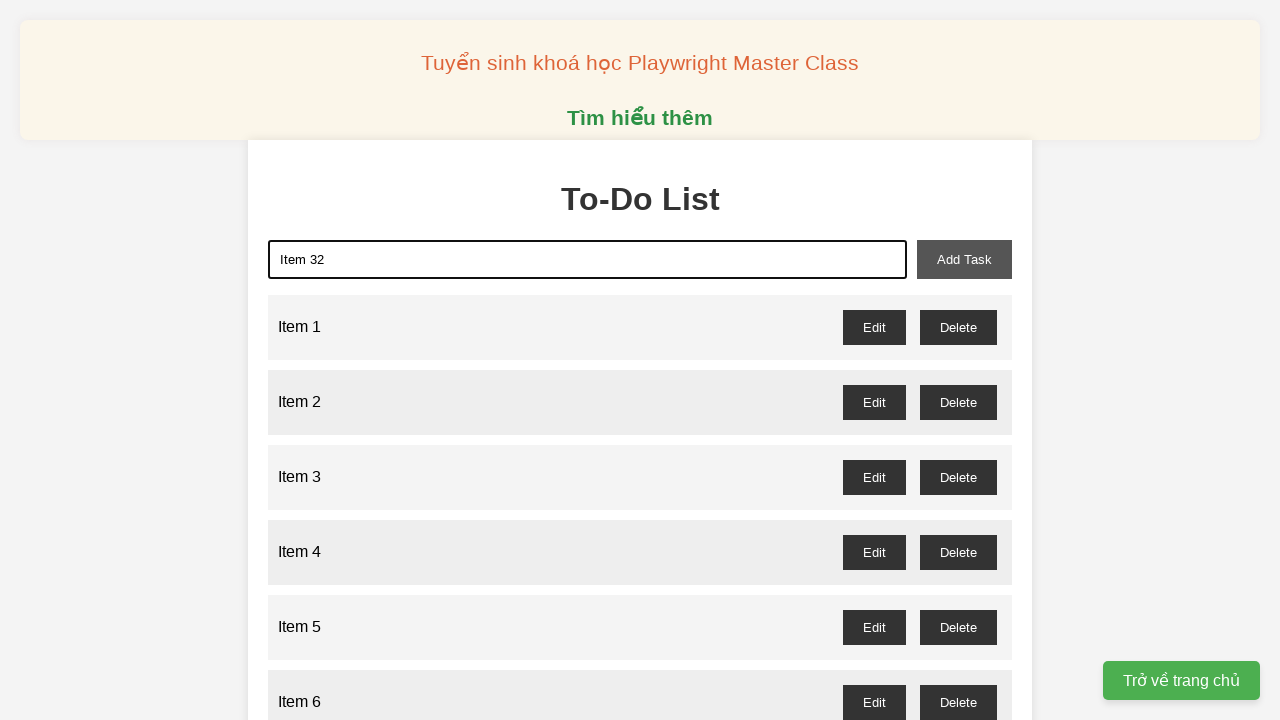

Clicked add button to add Item 32 to the list at (964, 259) on xpath=//button[@id='add-task']
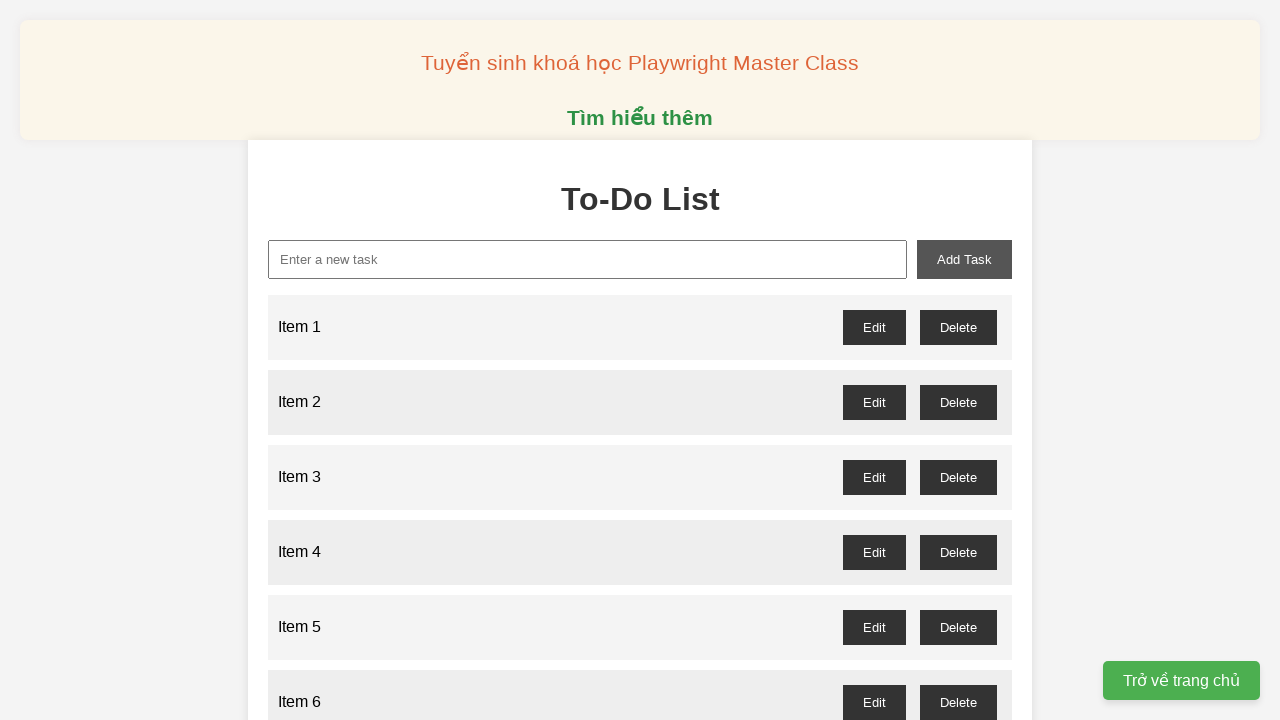

Filled input field with 'Item 33' on xpath=//input[@id='new-task']
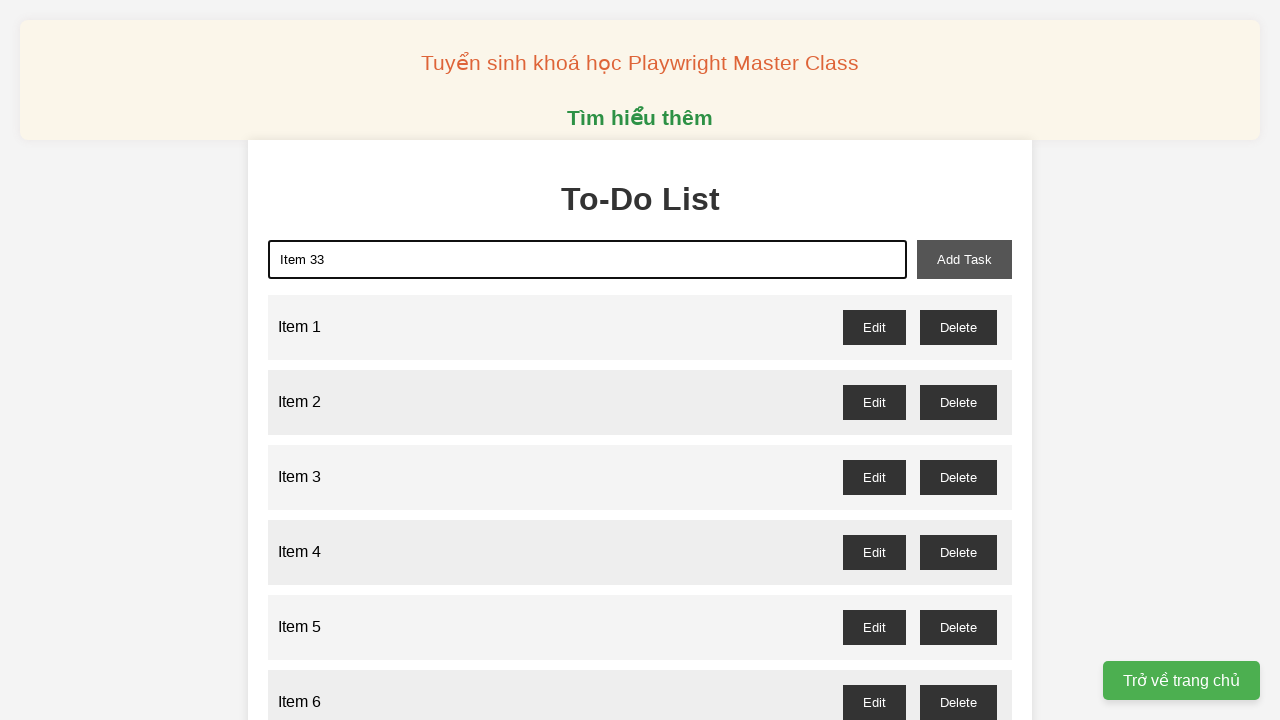

Clicked add button to add Item 33 to the list at (964, 259) on xpath=//button[@id='add-task']
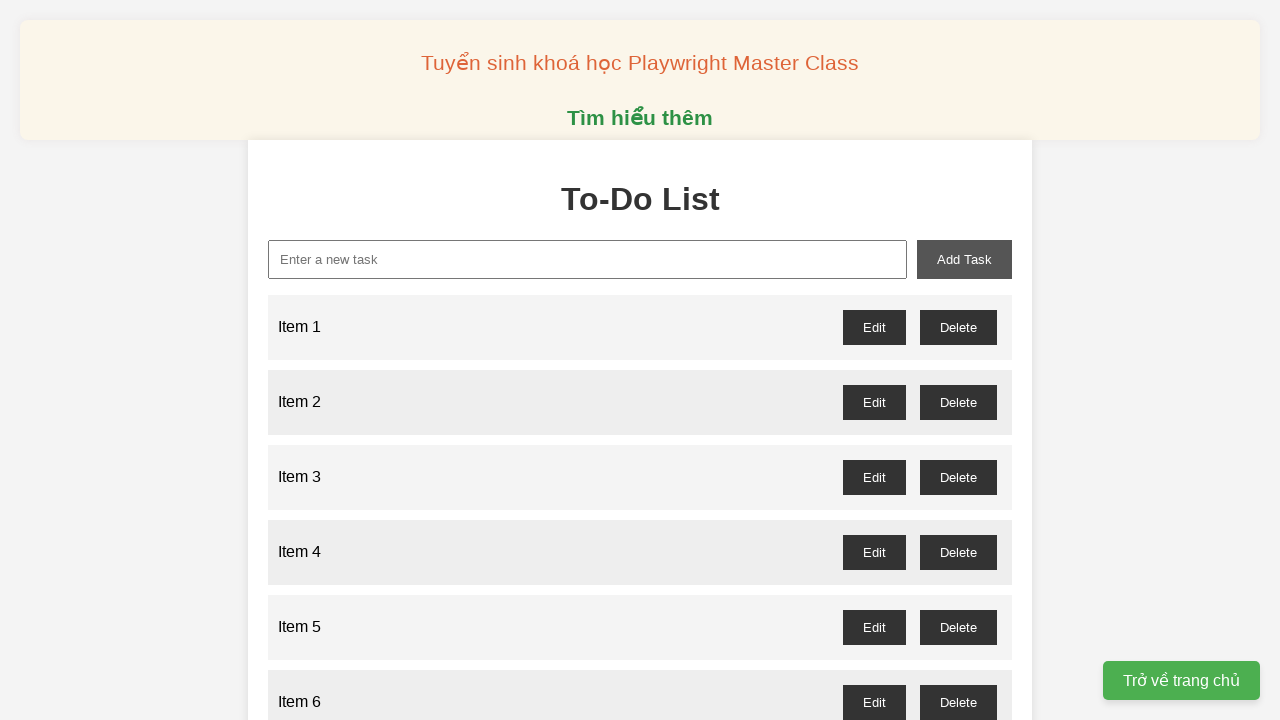

Filled input field with 'Item 34' on xpath=//input[@id='new-task']
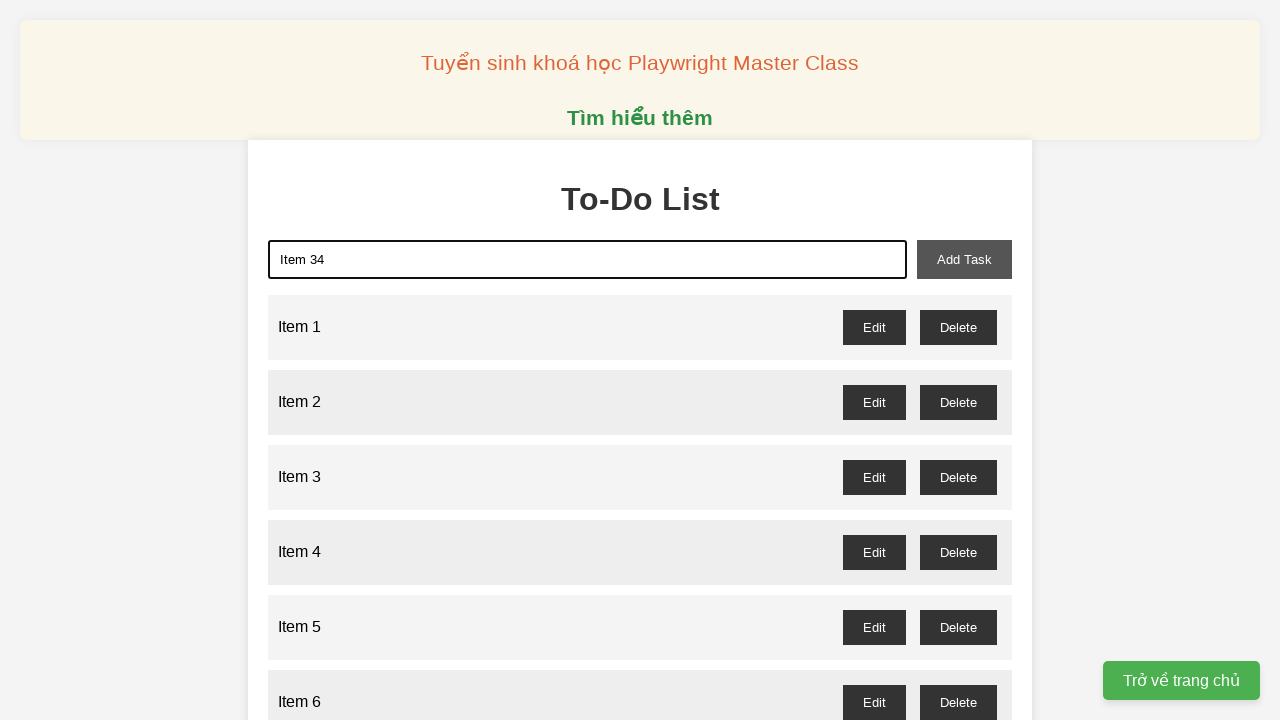

Clicked add button to add Item 34 to the list at (964, 259) on xpath=//button[@id='add-task']
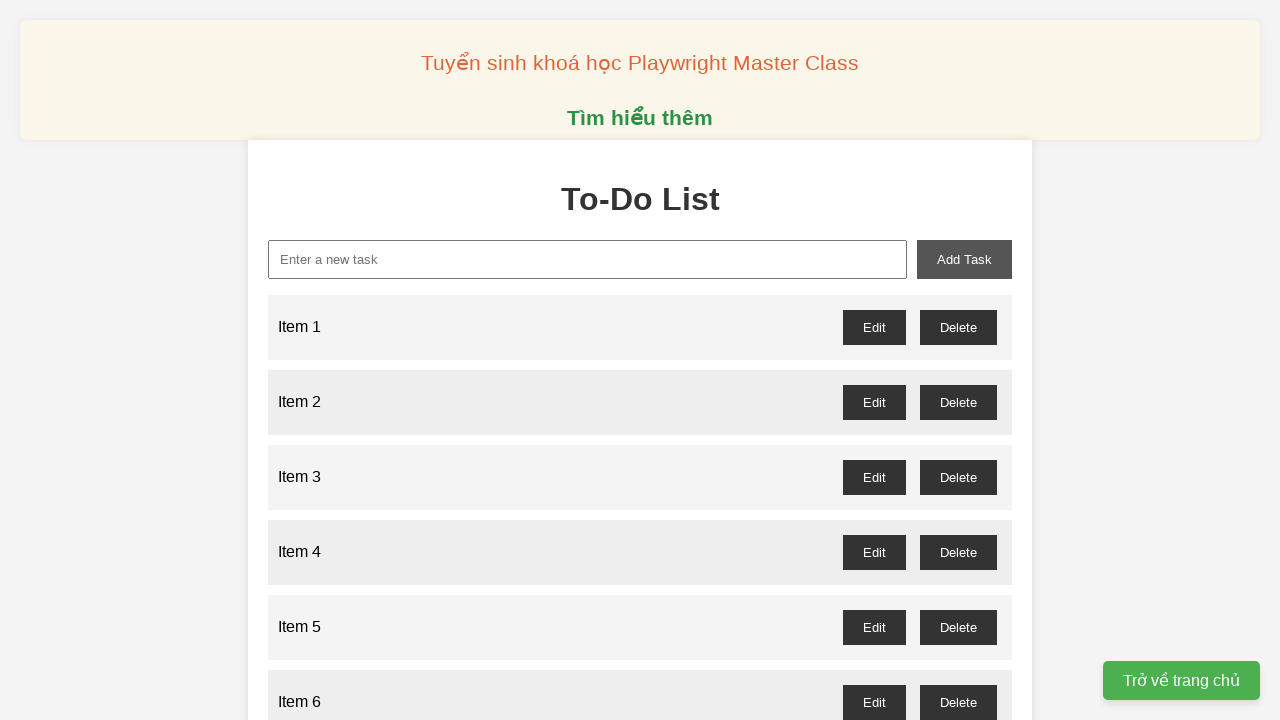

Filled input field with 'Item 35' on xpath=//input[@id='new-task']
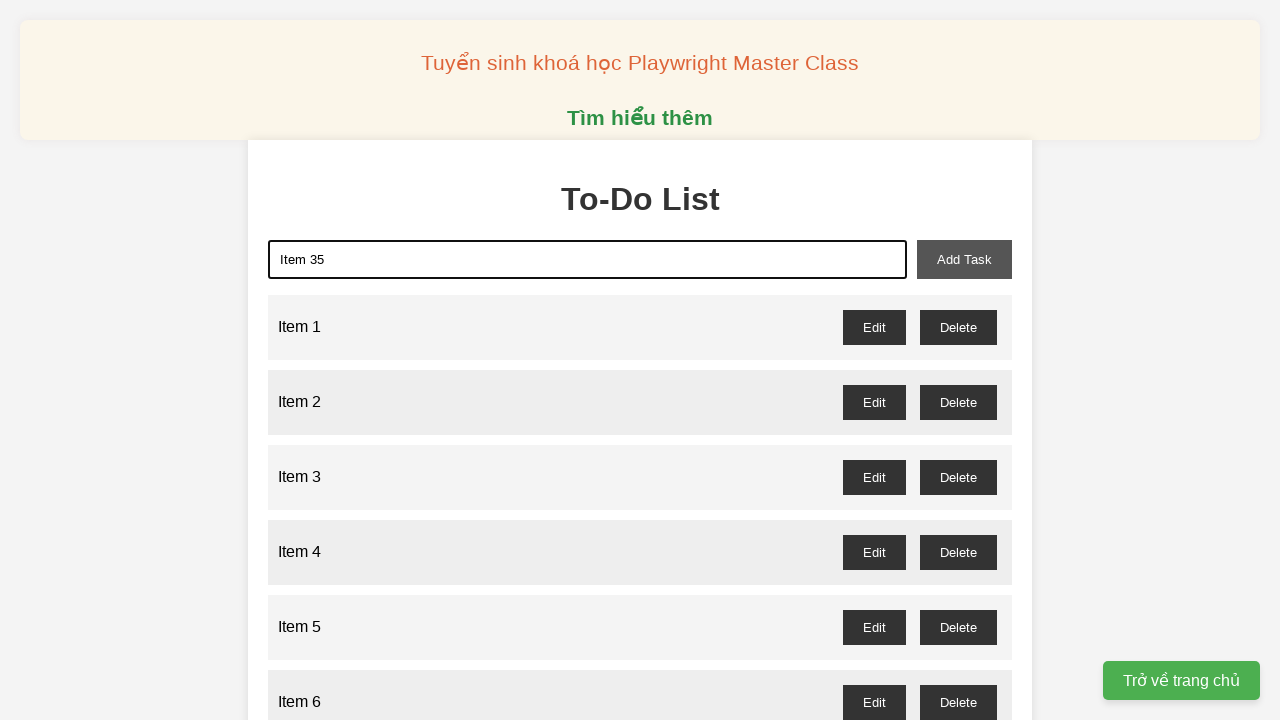

Clicked add button to add Item 35 to the list at (964, 259) on xpath=//button[@id='add-task']
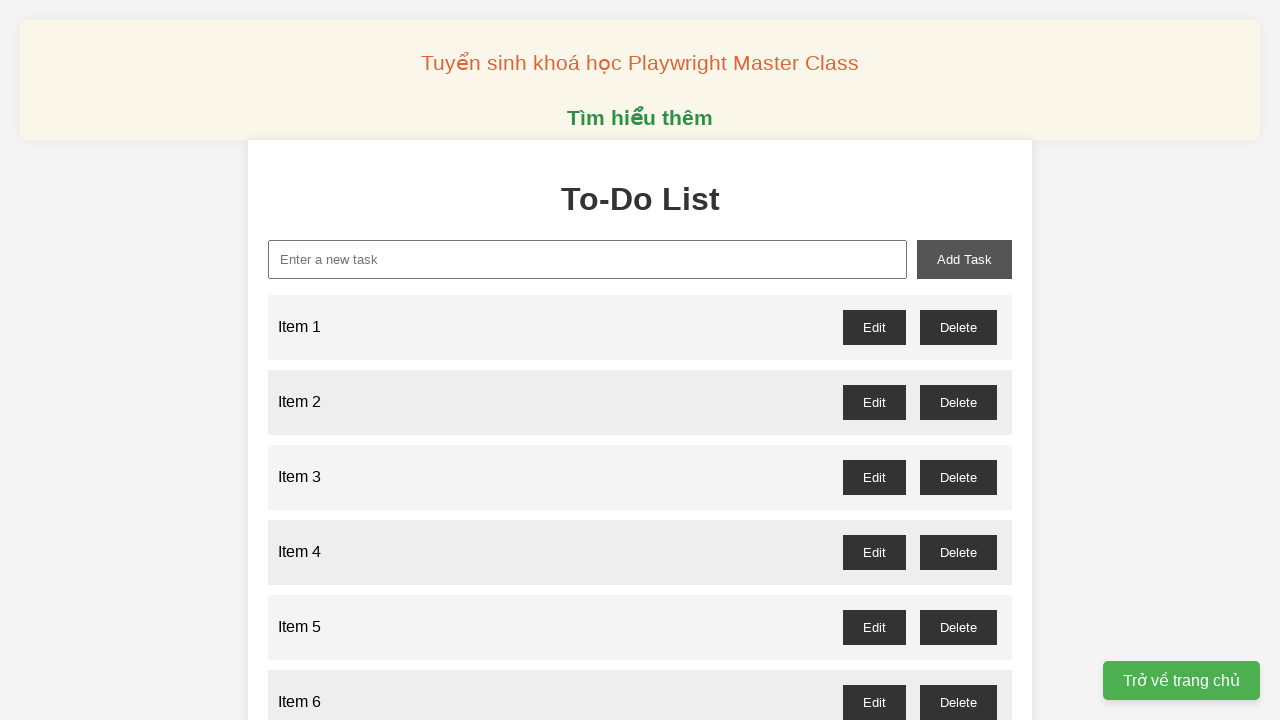

Filled input field with 'Item 36' on xpath=//input[@id='new-task']
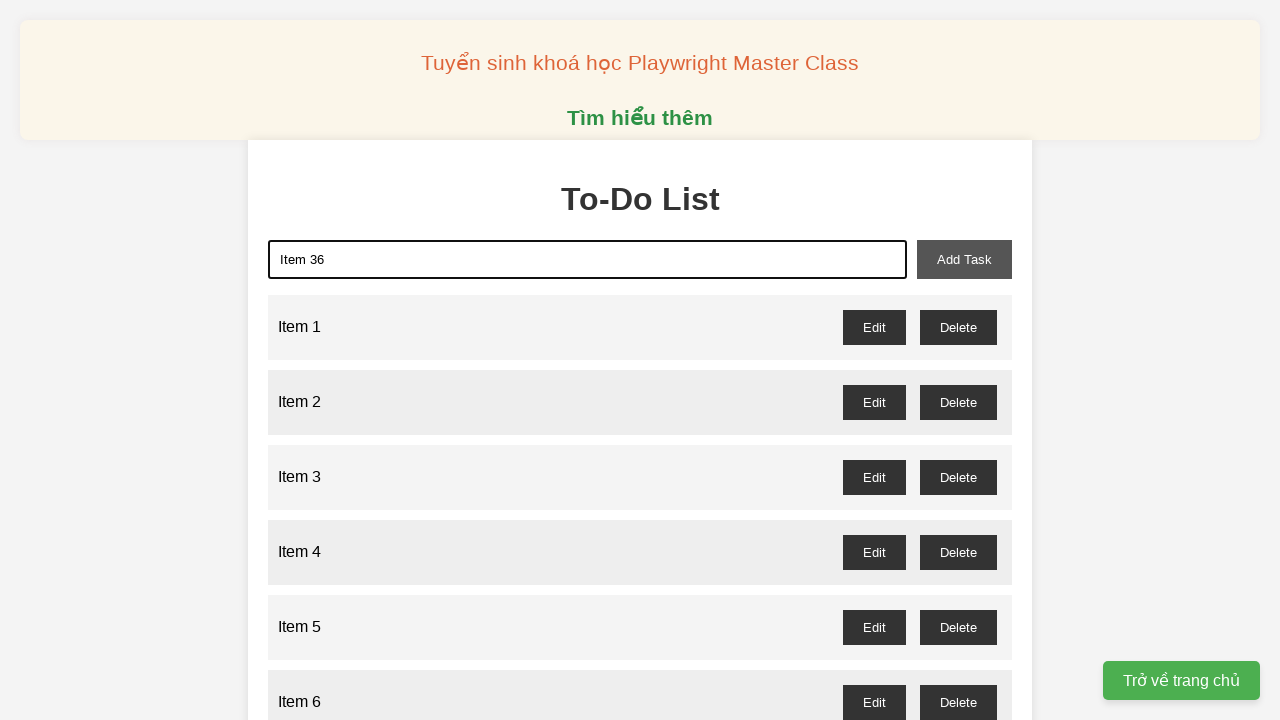

Clicked add button to add Item 36 to the list at (964, 259) on xpath=//button[@id='add-task']
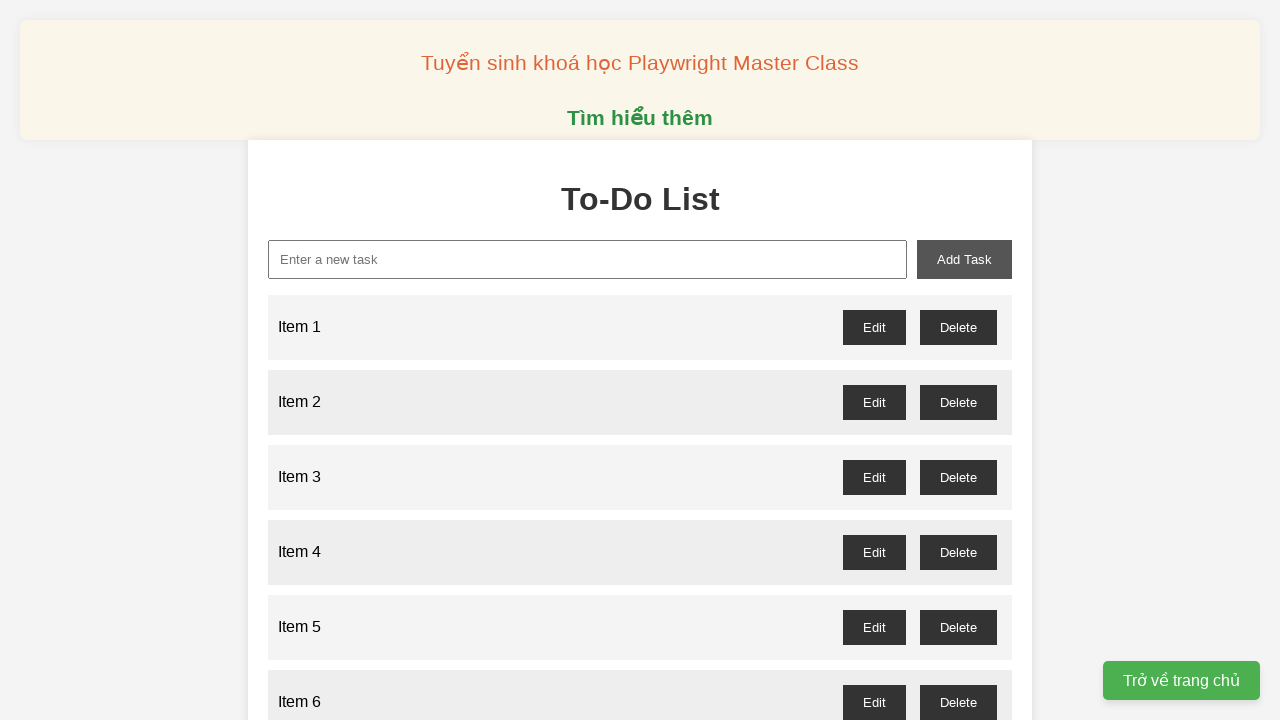

Filled input field with 'Item 37' on xpath=//input[@id='new-task']
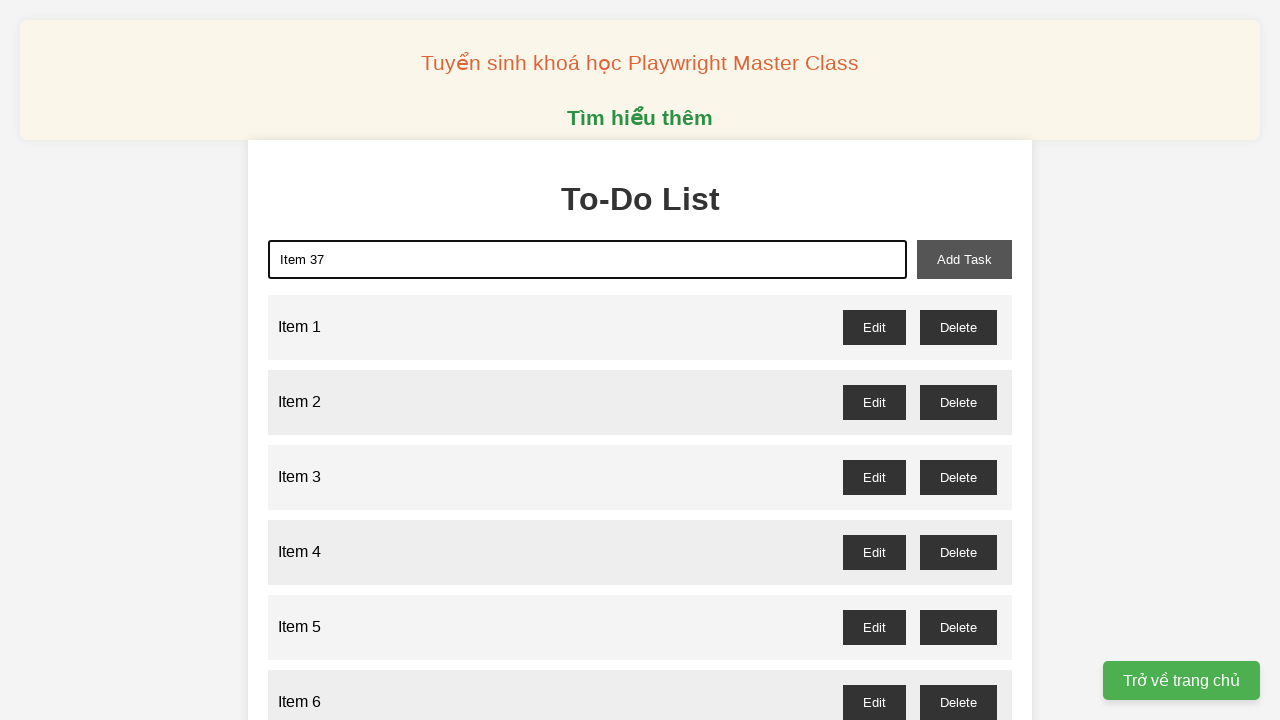

Clicked add button to add Item 37 to the list at (964, 259) on xpath=//button[@id='add-task']
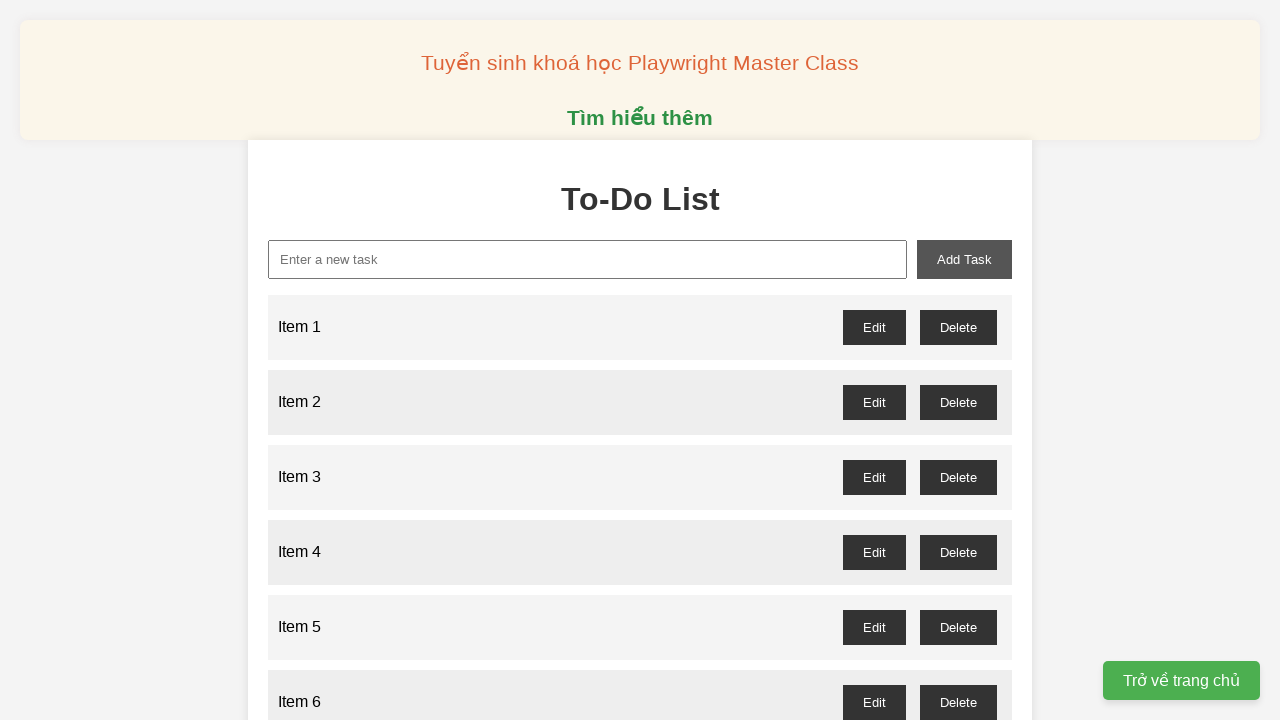

Filled input field with 'Item 38' on xpath=//input[@id='new-task']
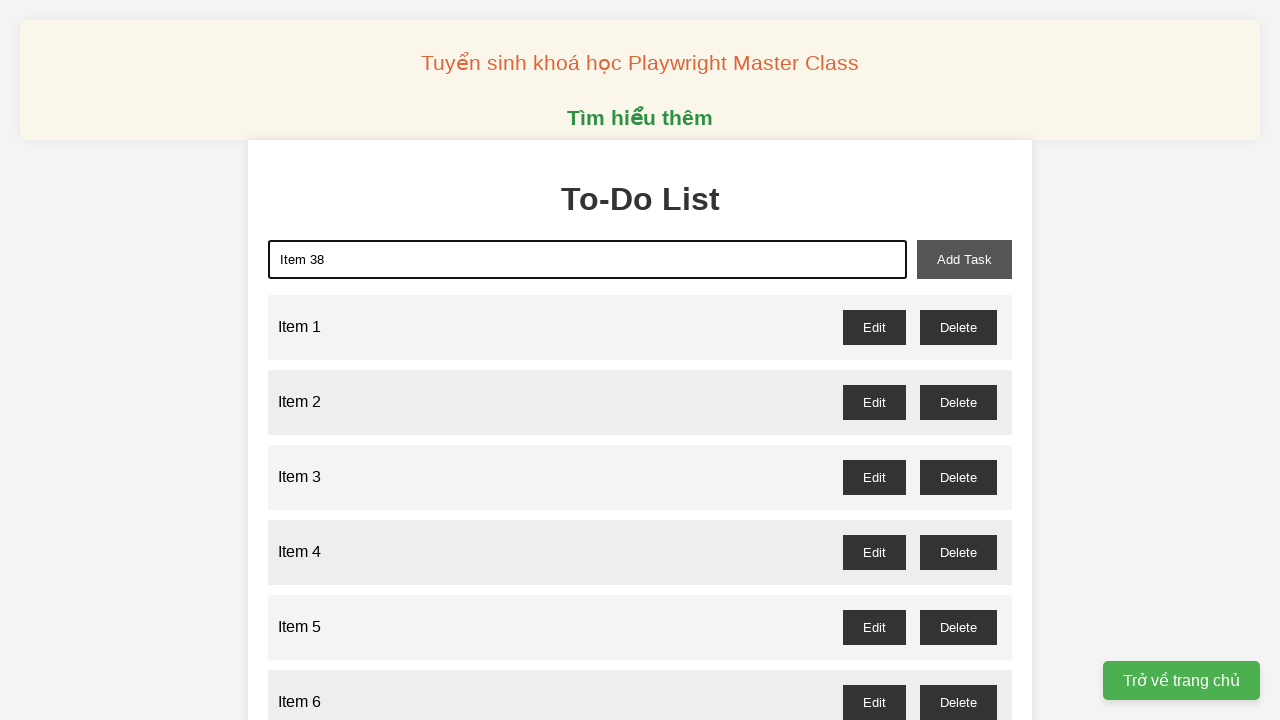

Clicked add button to add Item 38 to the list at (964, 259) on xpath=//button[@id='add-task']
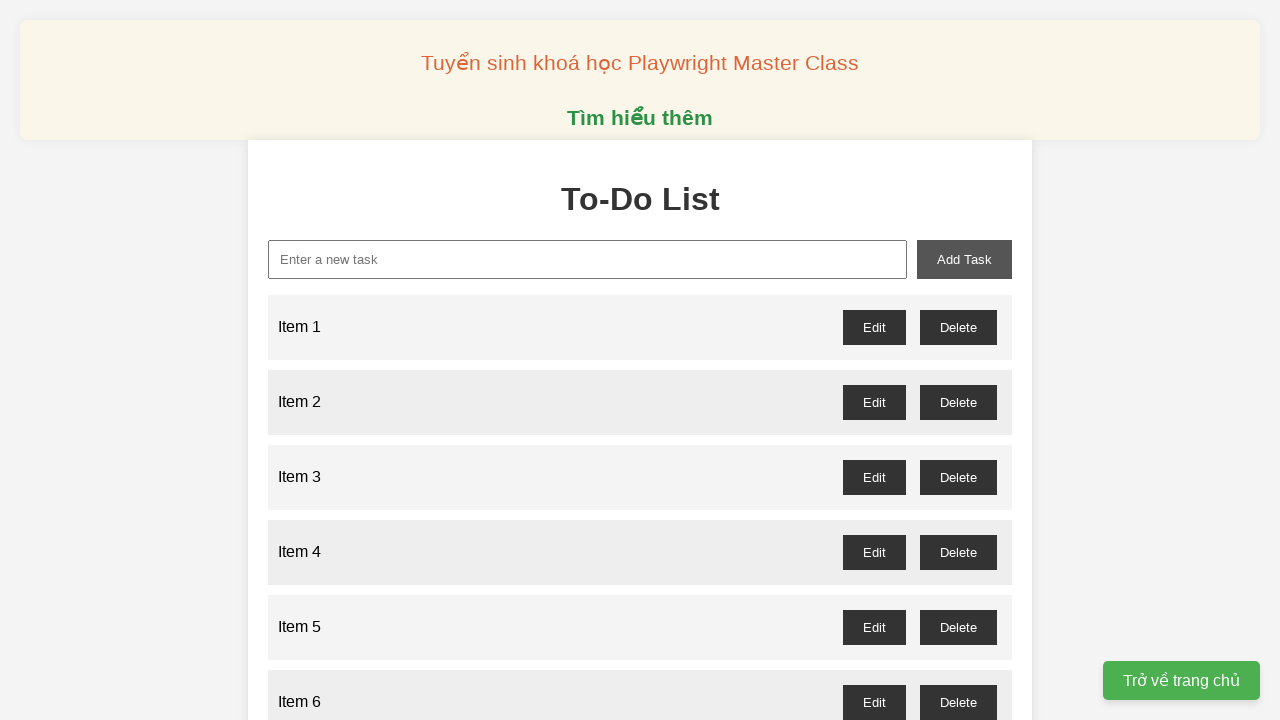

Filled input field with 'Item 39' on xpath=//input[@id='new-task']
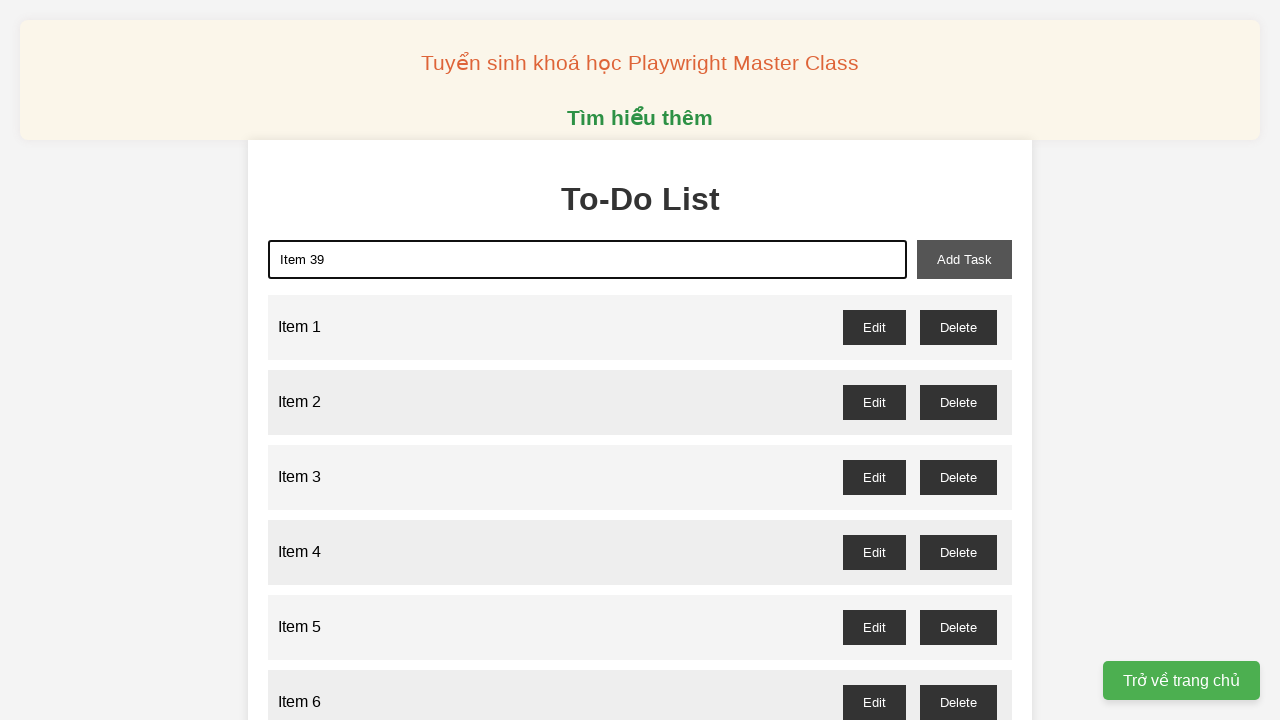

Clicked add button to add Item 39 to the list at (964, 259) on xpath=//button[@id='add-task']
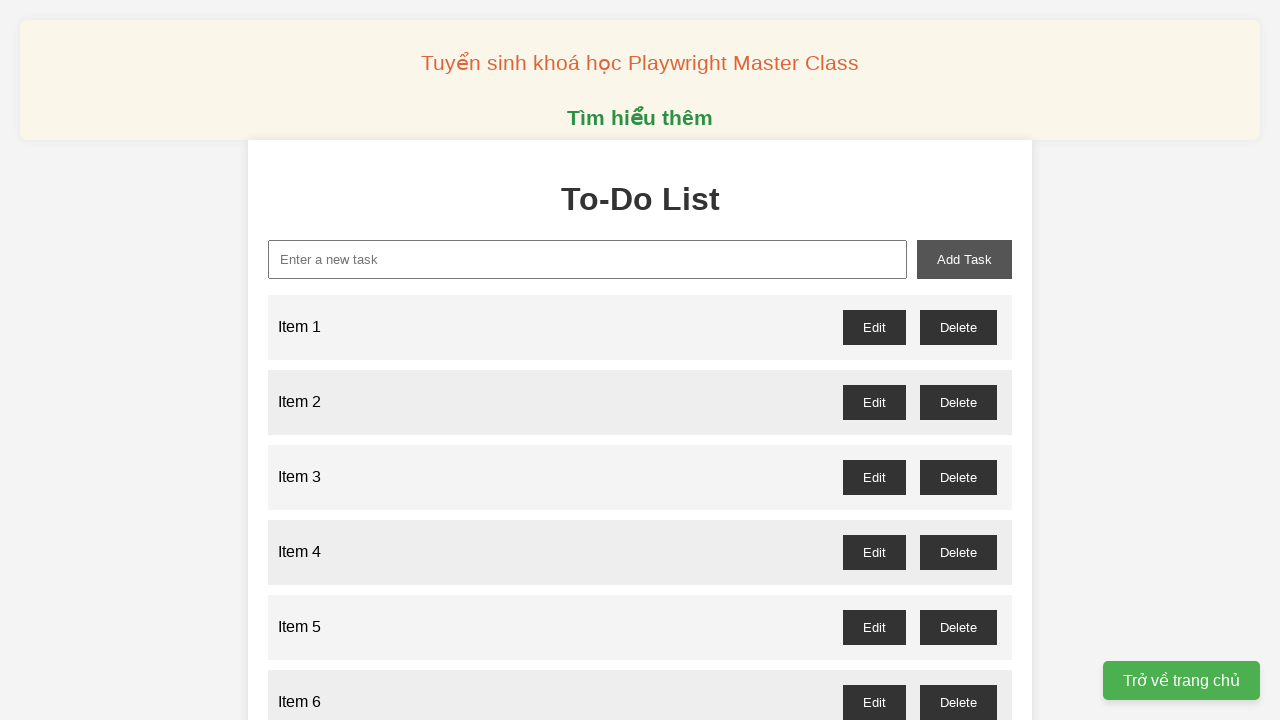

Filled input field with 'Item 40' on xpath=//input[@id='new-task']
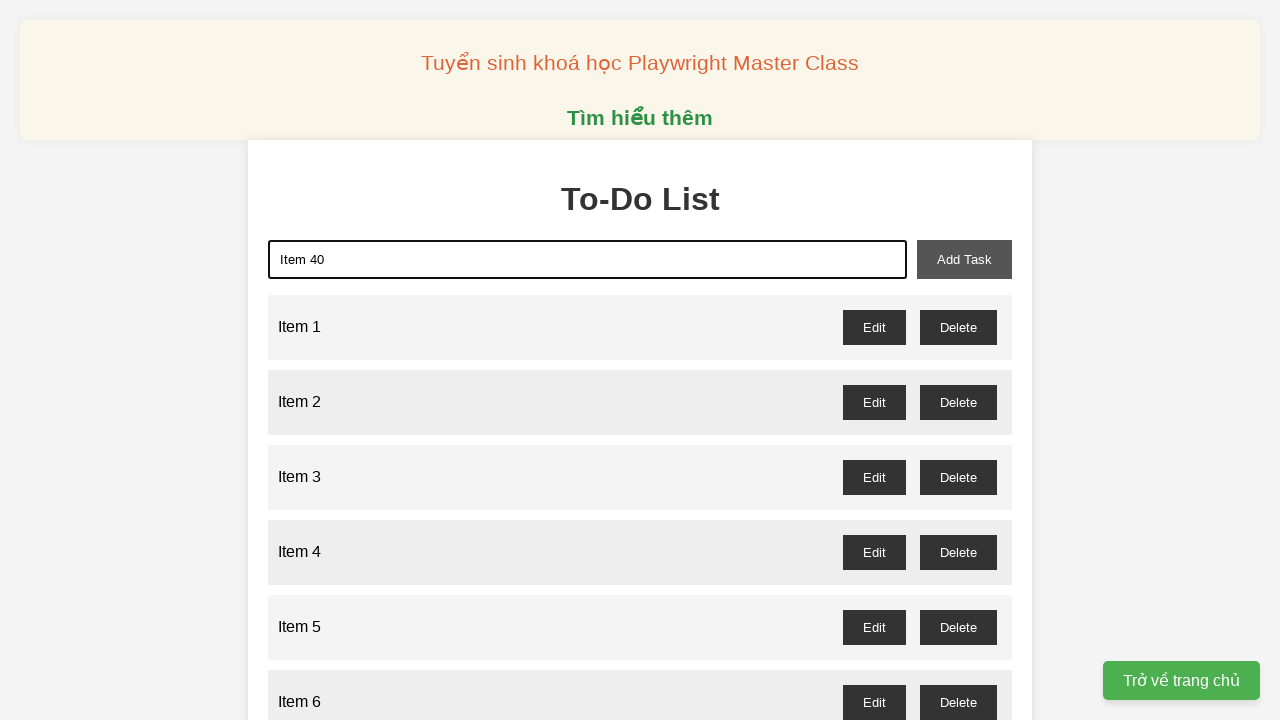

Clicked add button to add Item 40 to the list at (964, 259) on xpath=//button[@id='add-task']
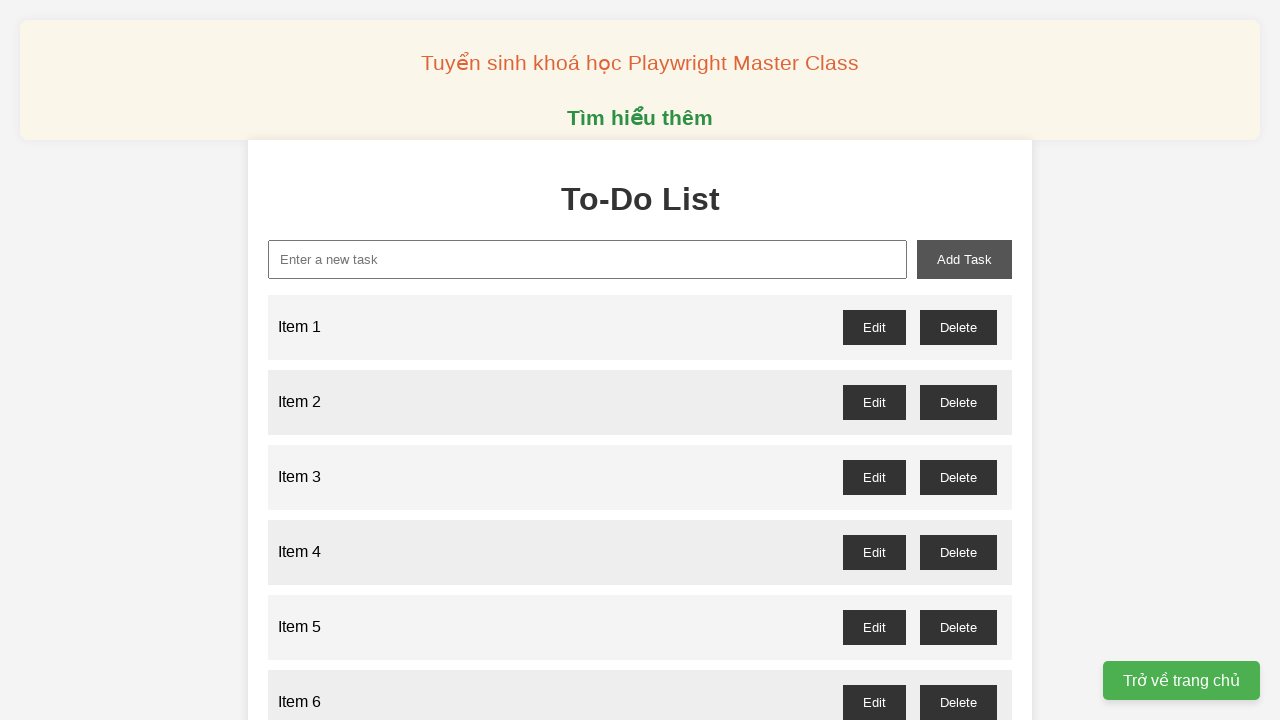

Filled input field with 'Item 41' on xpath=//input[@id='new-task']
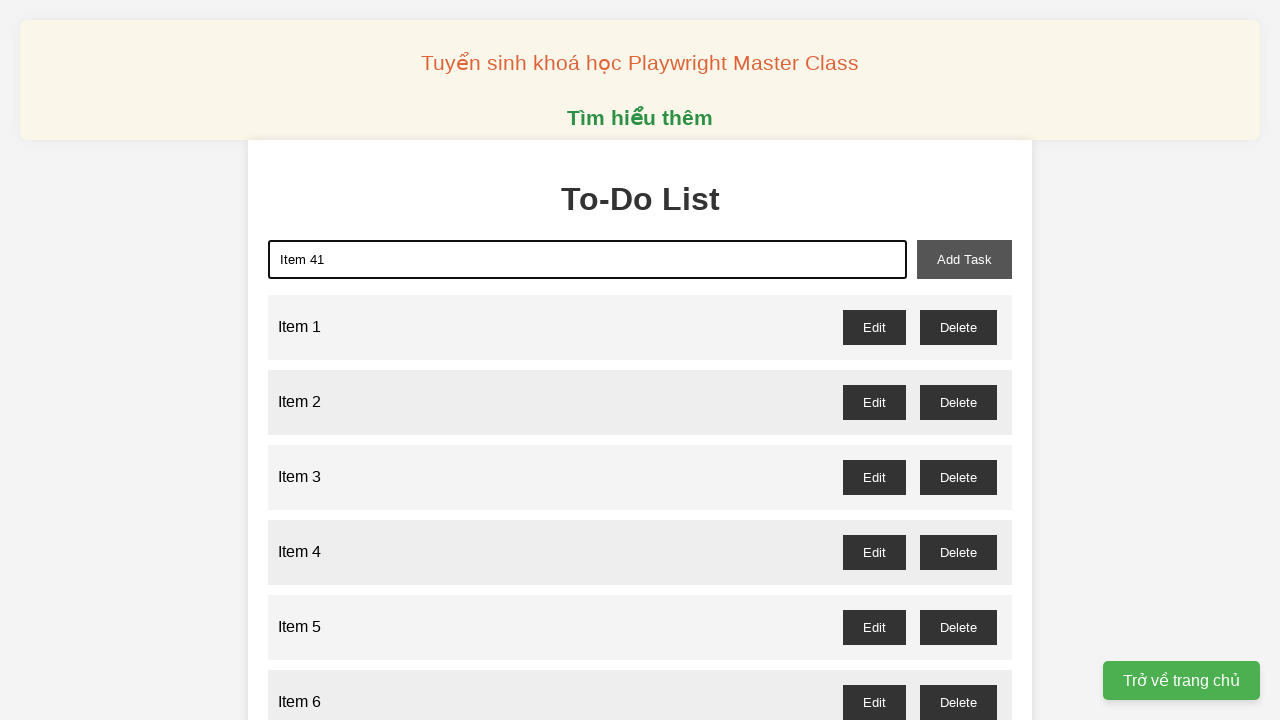

Clicked add button to add Item 41 to the list at (964, 259) on xpath=//button[@id='add-task']
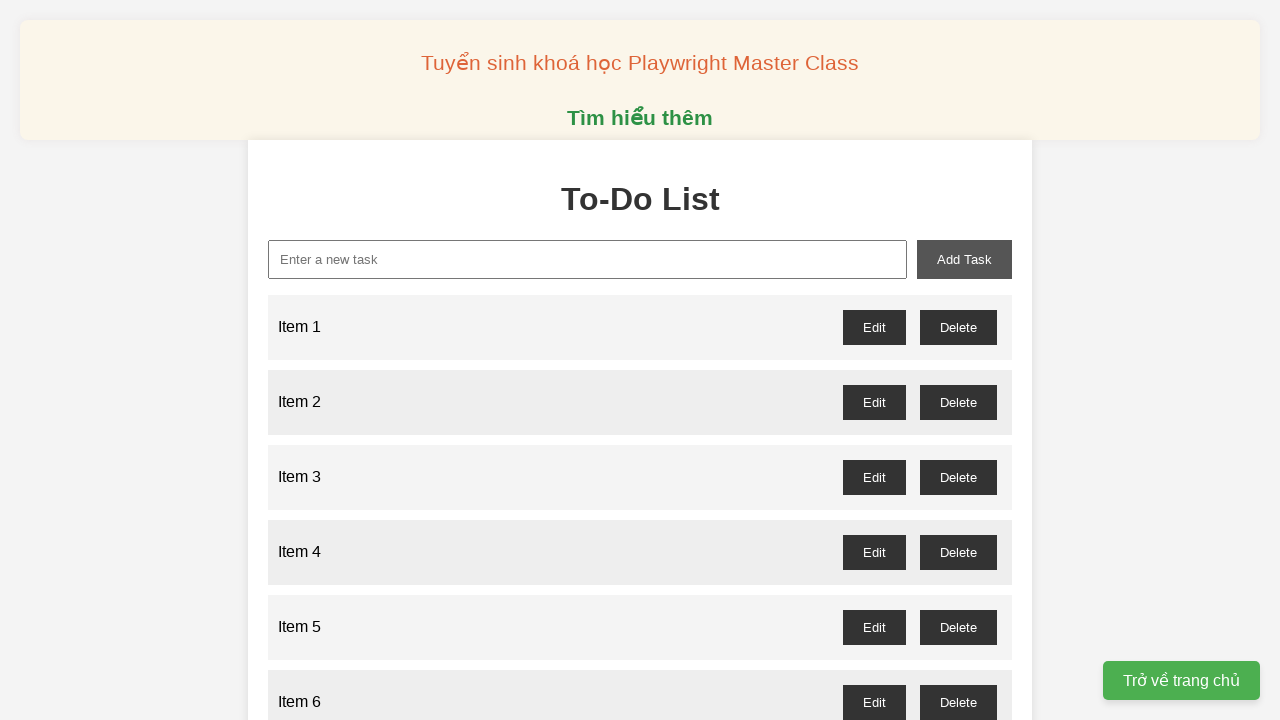

Filled input field with 'Item 42' on xpath=//input[@id='new-task']
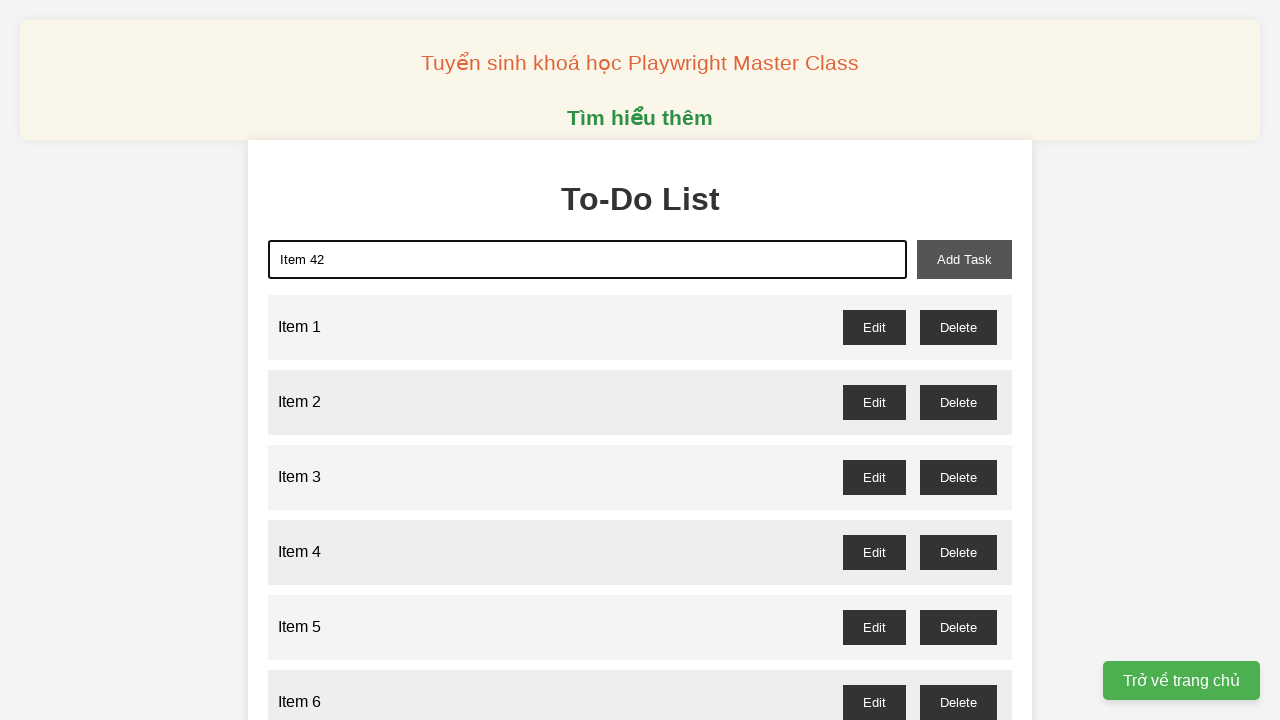

Clicked add button to add Item 42 to the list at (964, 259) on xpath=//button[@id='add-task']
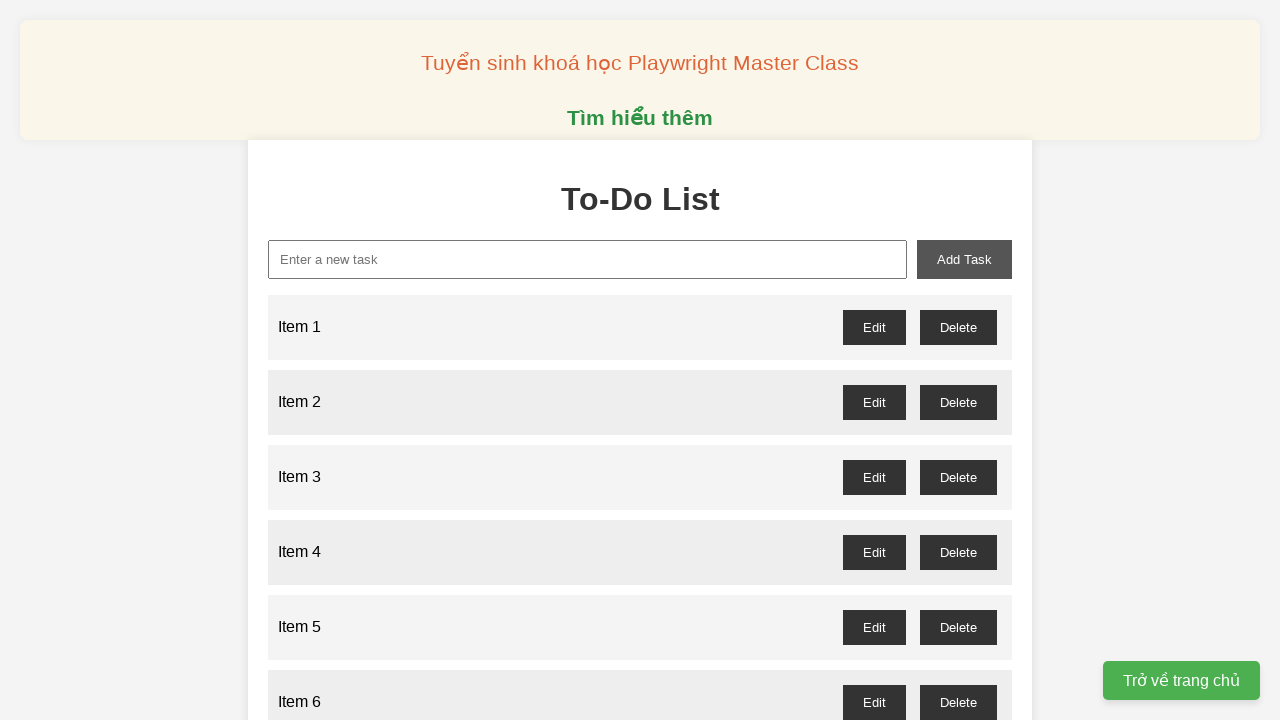

Filled input field with 'Item 43' on xpath=//input[@id='new-task']
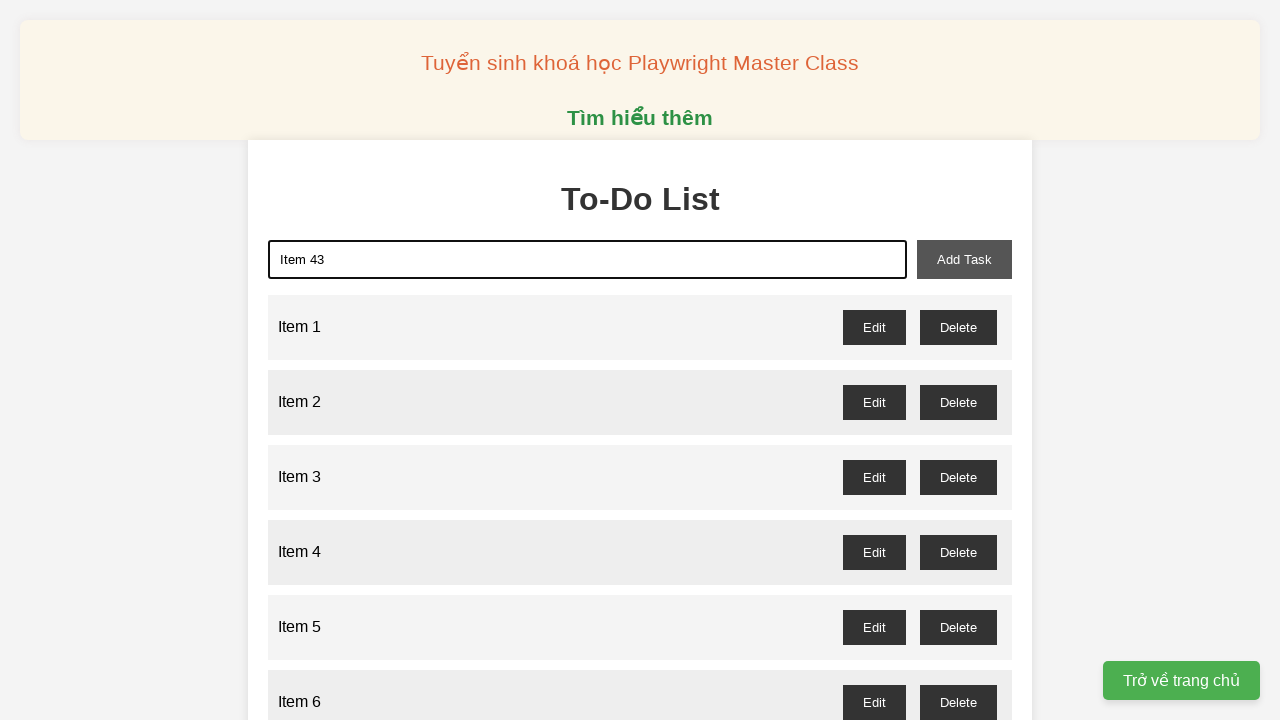

Clicked add button to add Item 43 to the list at (964, 259) on xpath=//button[@id='add-task']
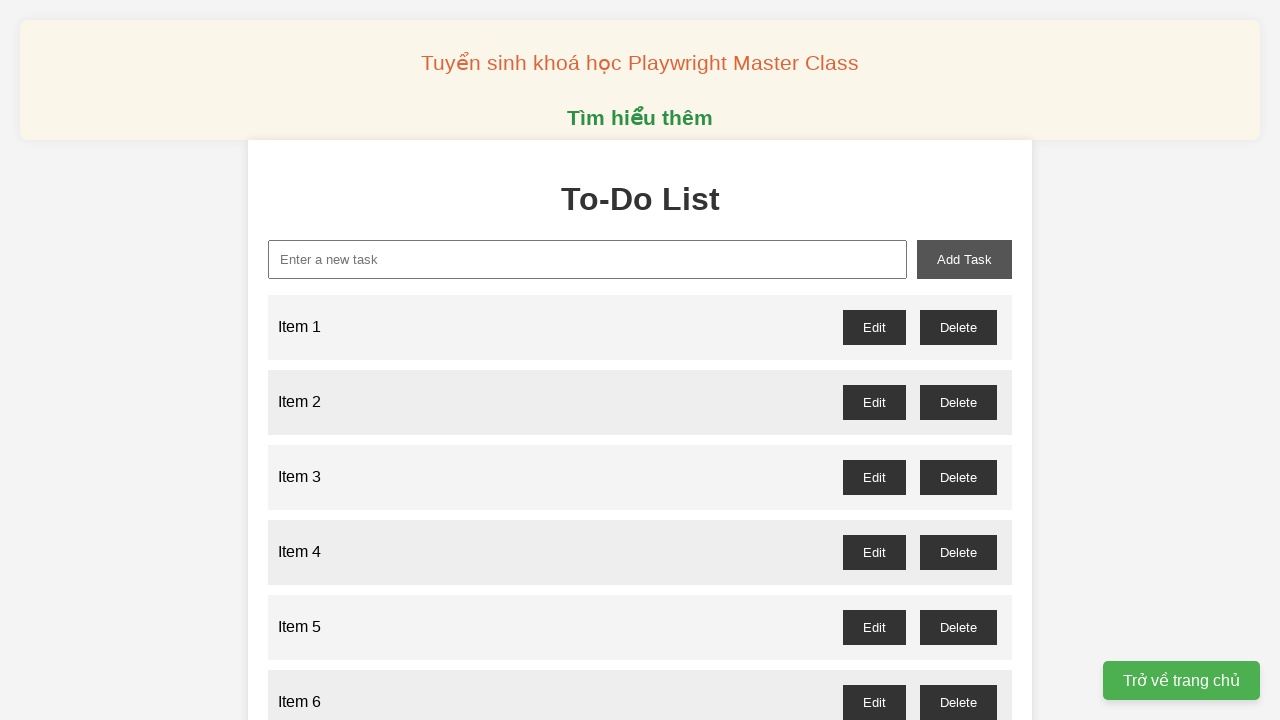

Filled input field with 'Item 44' on xpath=//input[@id='new-task']
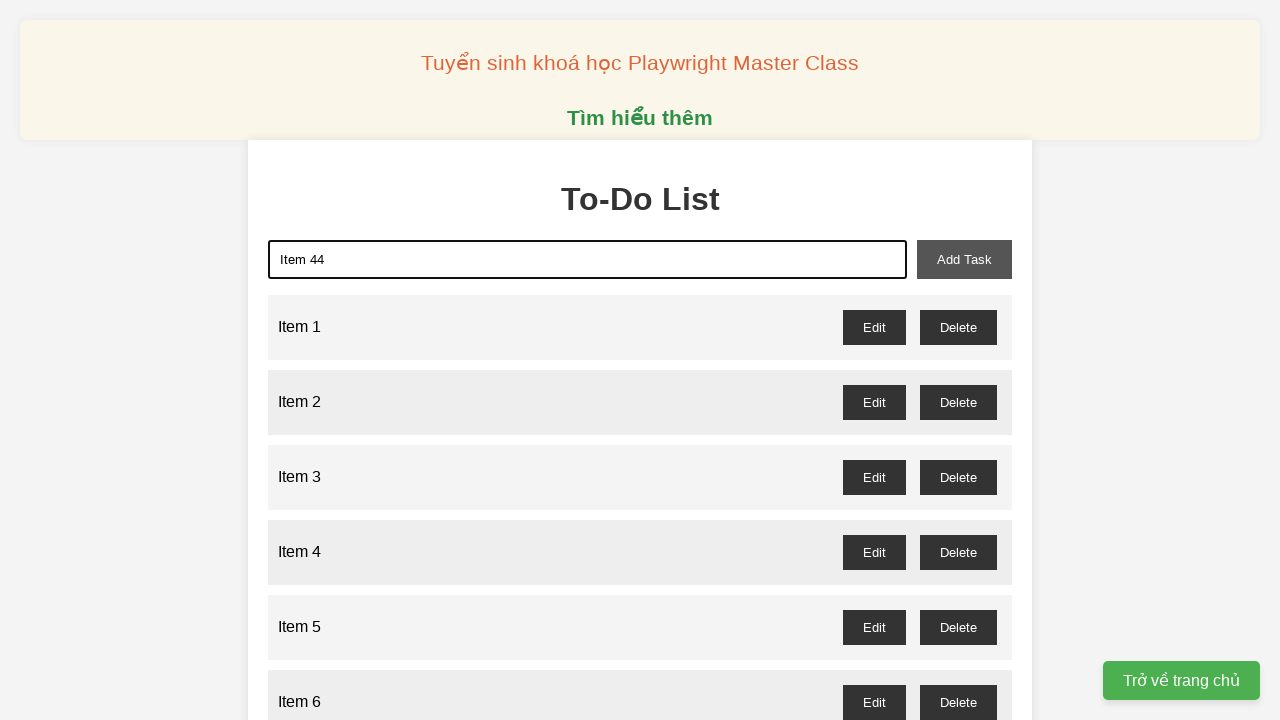

Clicked add button to add Item 44 to the list at (964, 259) on xpath=//button[@id='add-task']
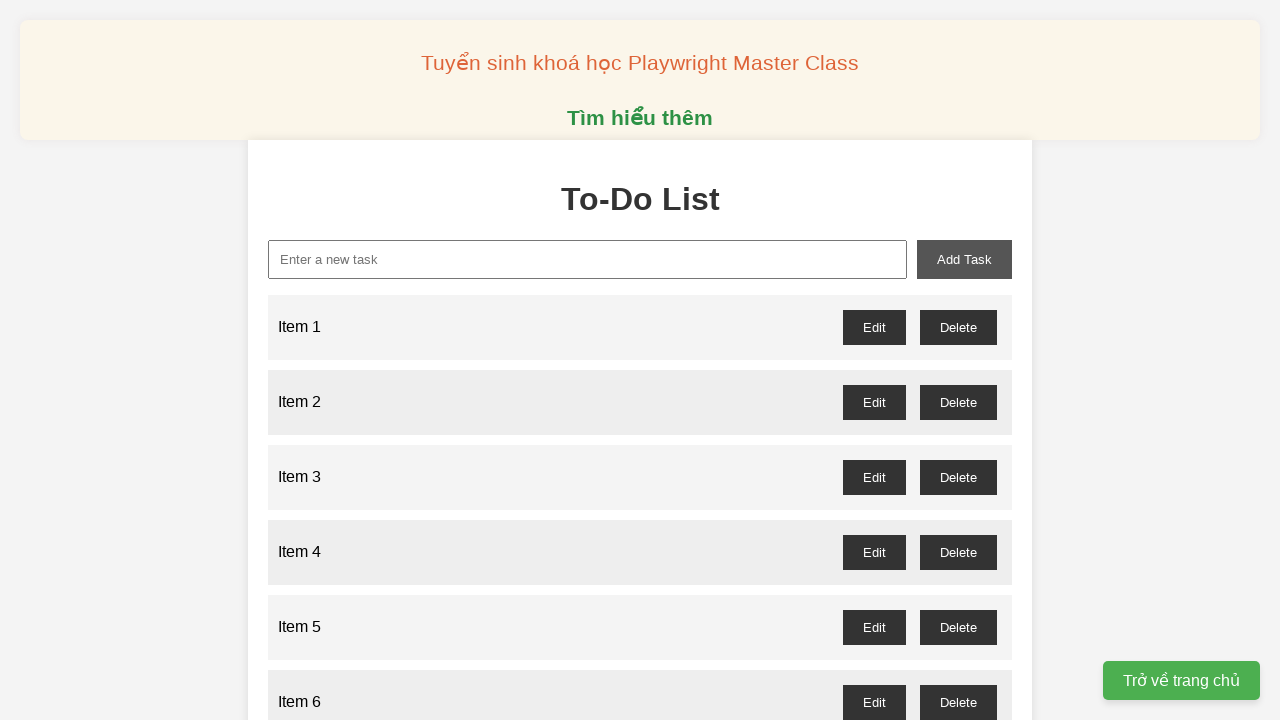

Filled input field with 'Item 45' on xpath=//input[@id='new-task']
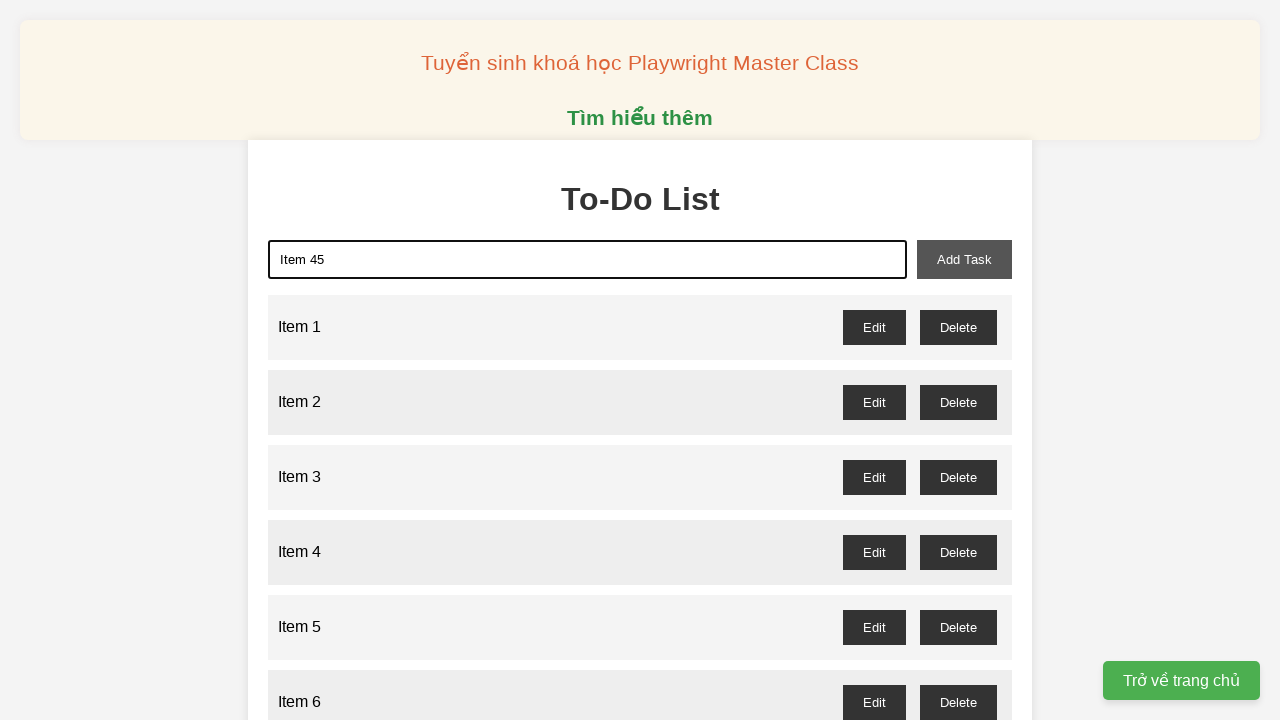

Clicked add button to add Item 45 to the list at (964, 259) on xpath=//button[@id='add-task']
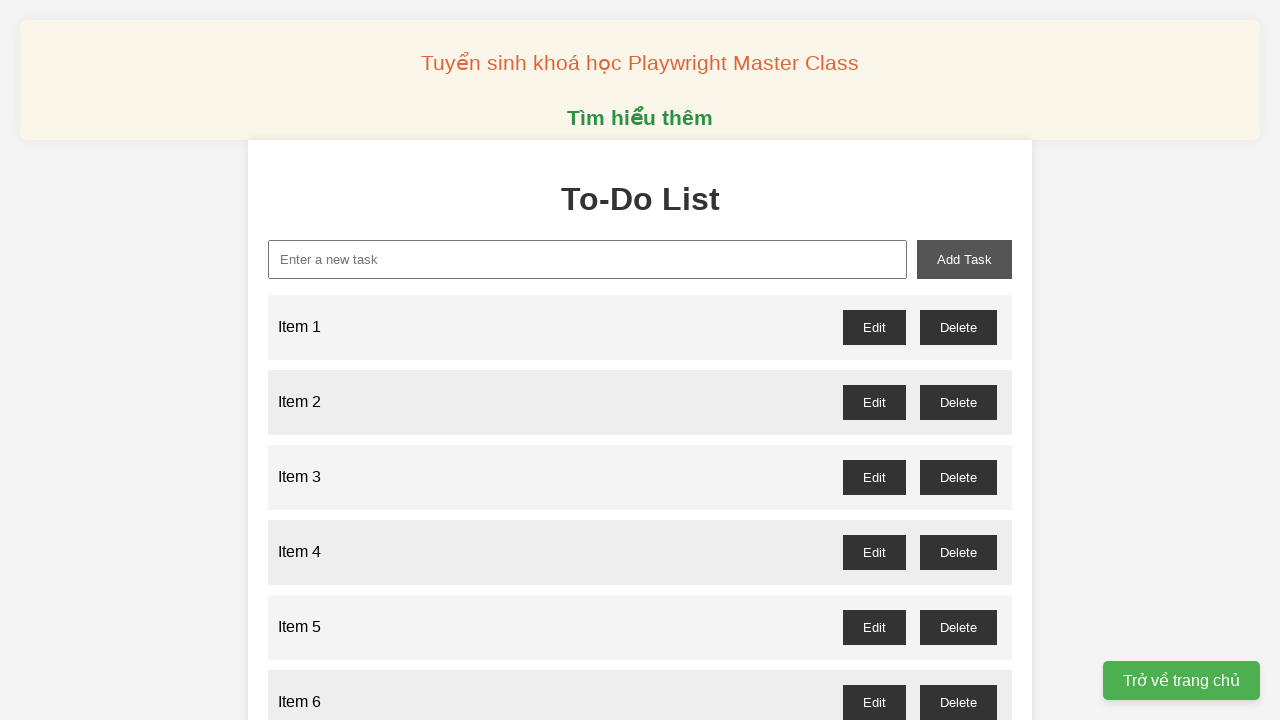

Filled input field with 'Item 46' on xpath=//input[@id='new-task']
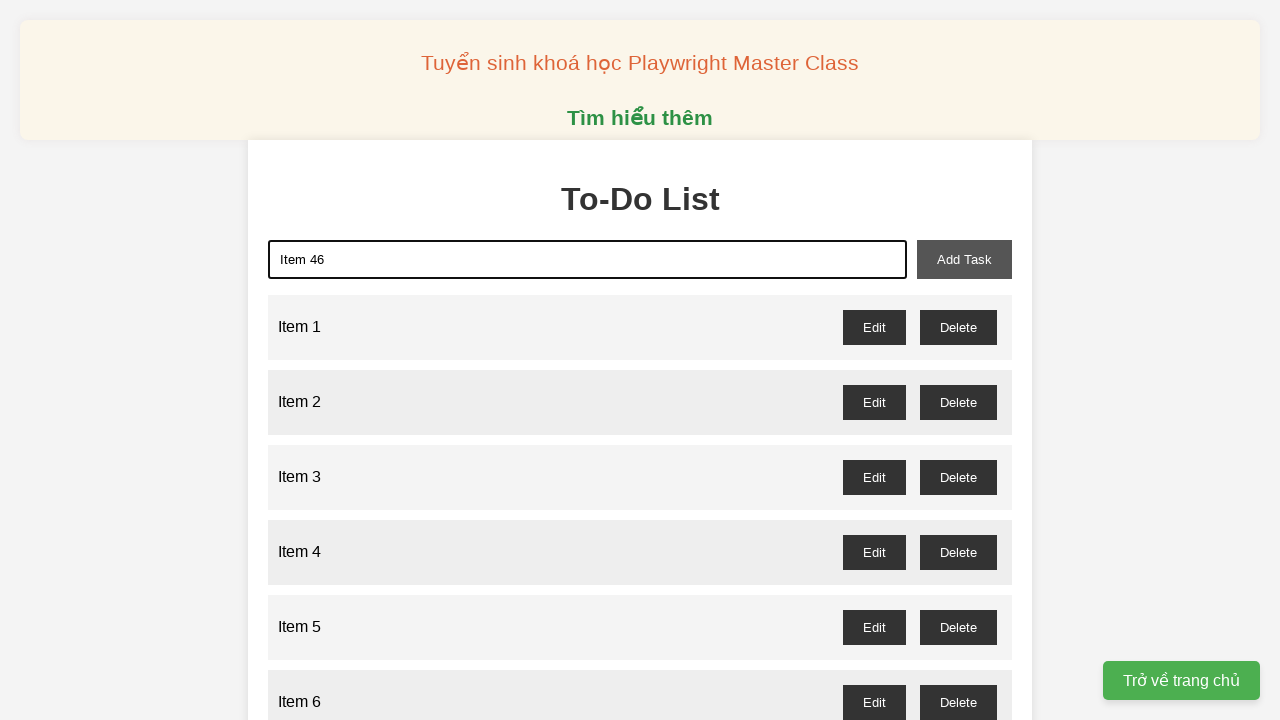

Clicked add button to add Item 46 to the list at (964, 259) on xpath=//button[@id='add-task']
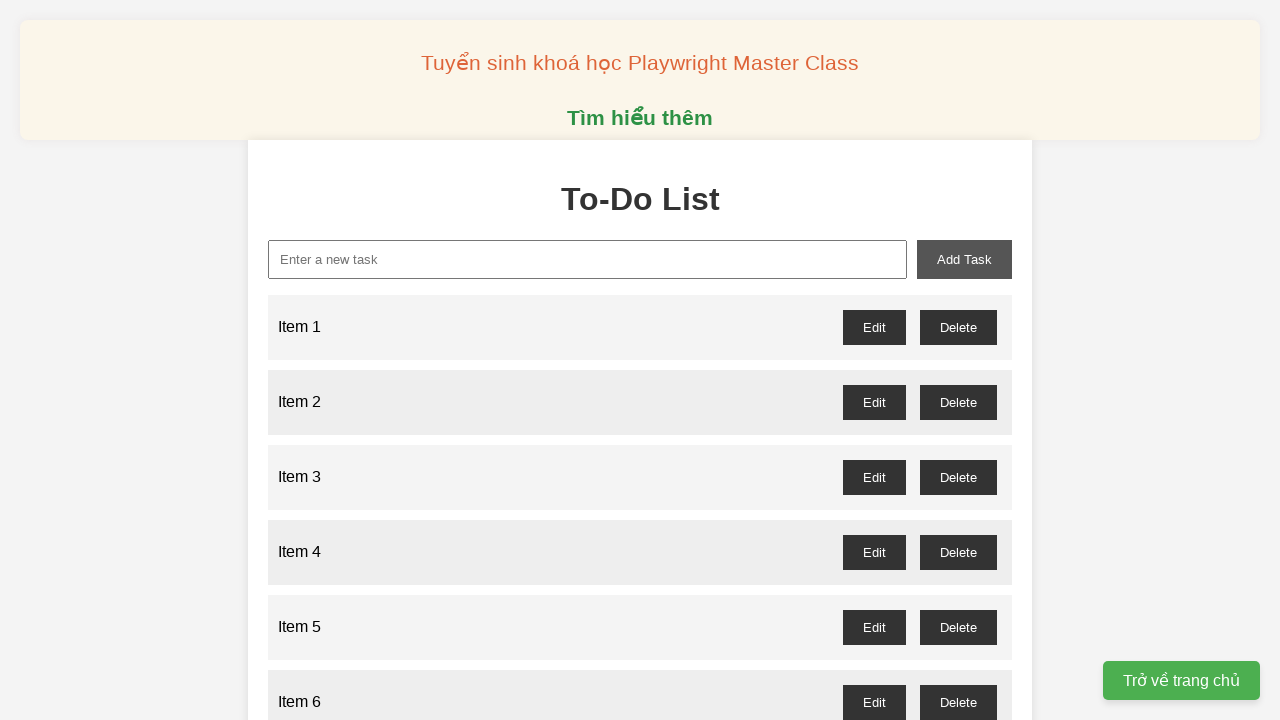

Filled input field with 'Item 47' on xpath=//input[@id='new-task']
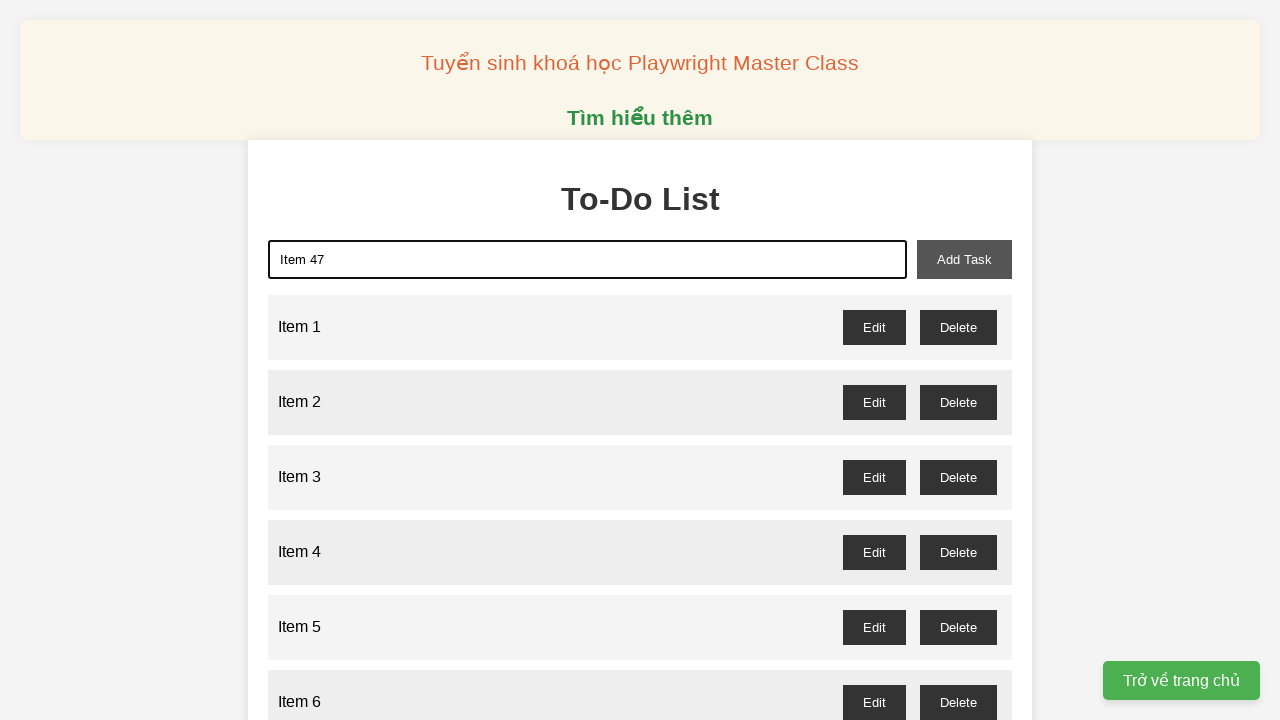

Clicked add button to add Item 47 to the list at (964, 259) on xpath=//button[@id='add-task']
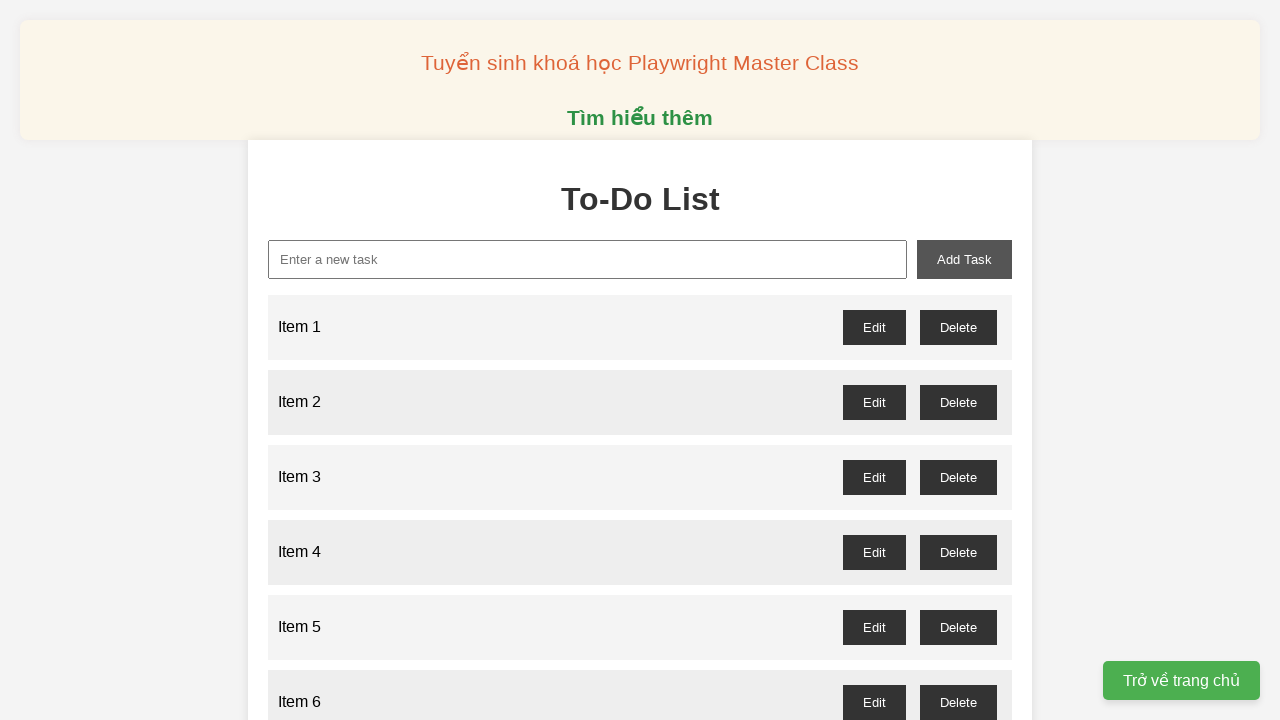

Filled input field with 'Item 48' on xpath=//input[@id='new-task']
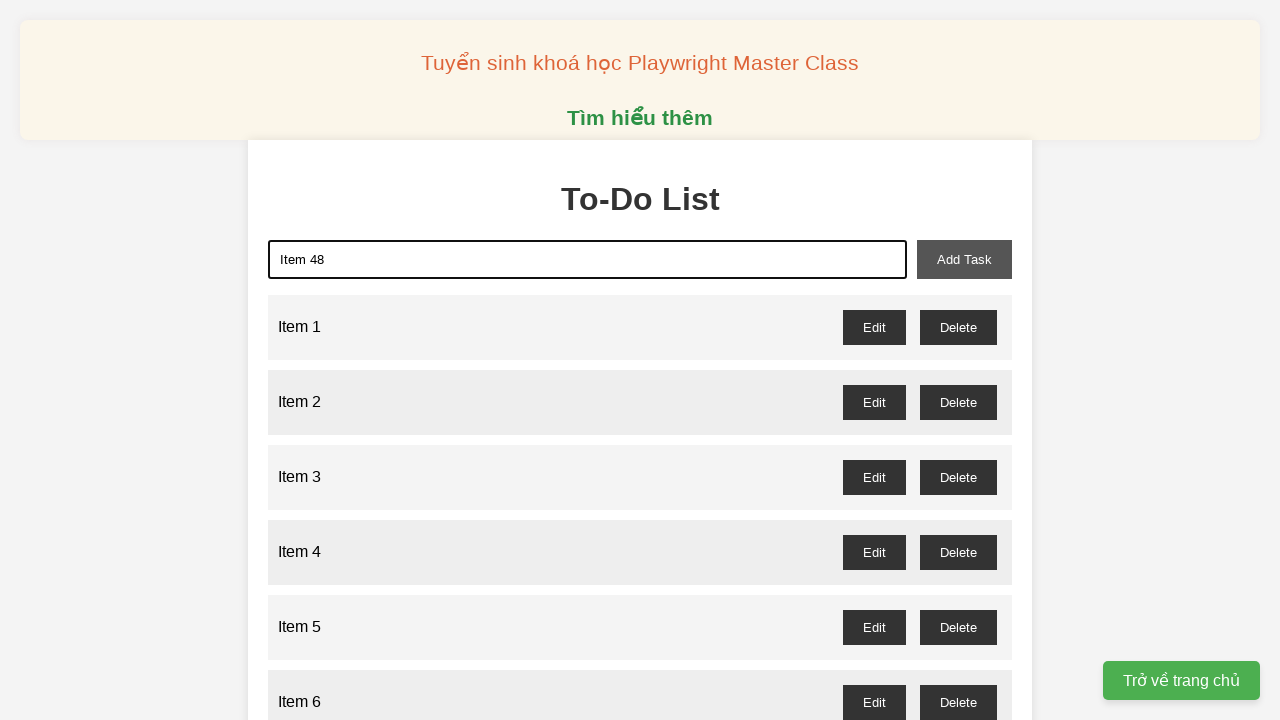

Clicked add button to add Item 48 to the list at (964, 259) on xpath=//button[@id='add-task']
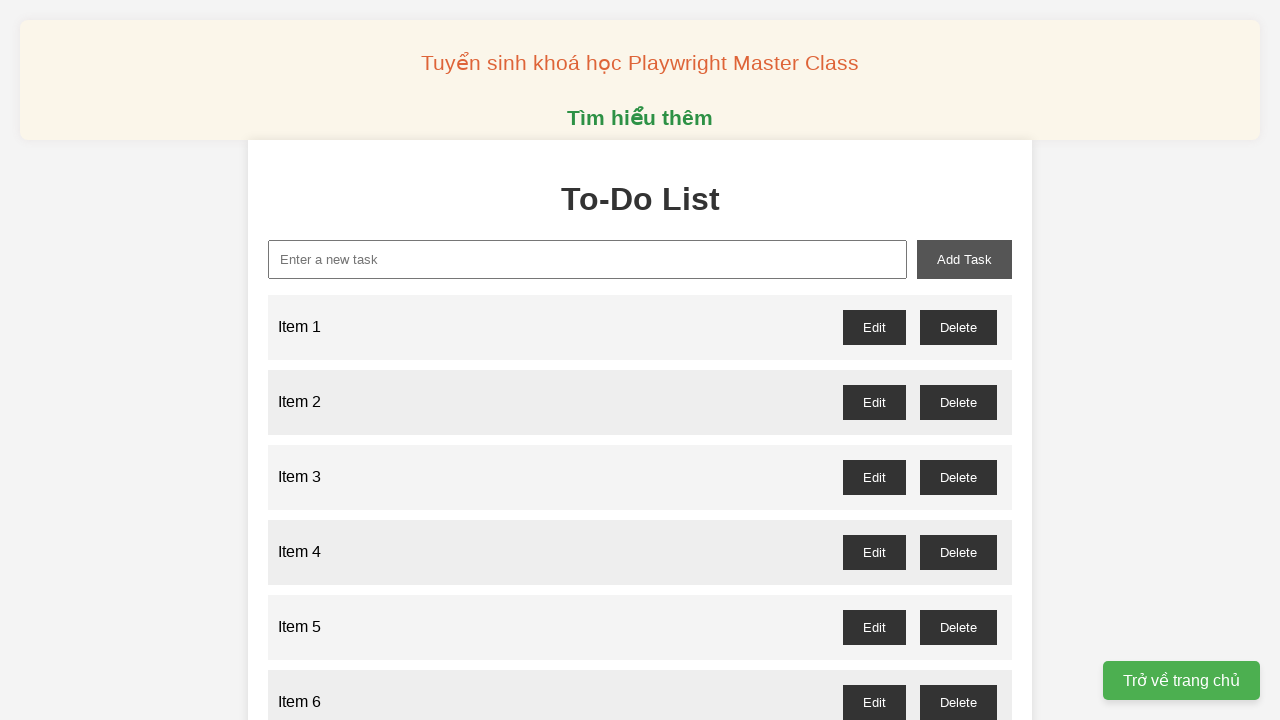

Filled input field with 'Item 49' on xpath=//input[@id='new-task']
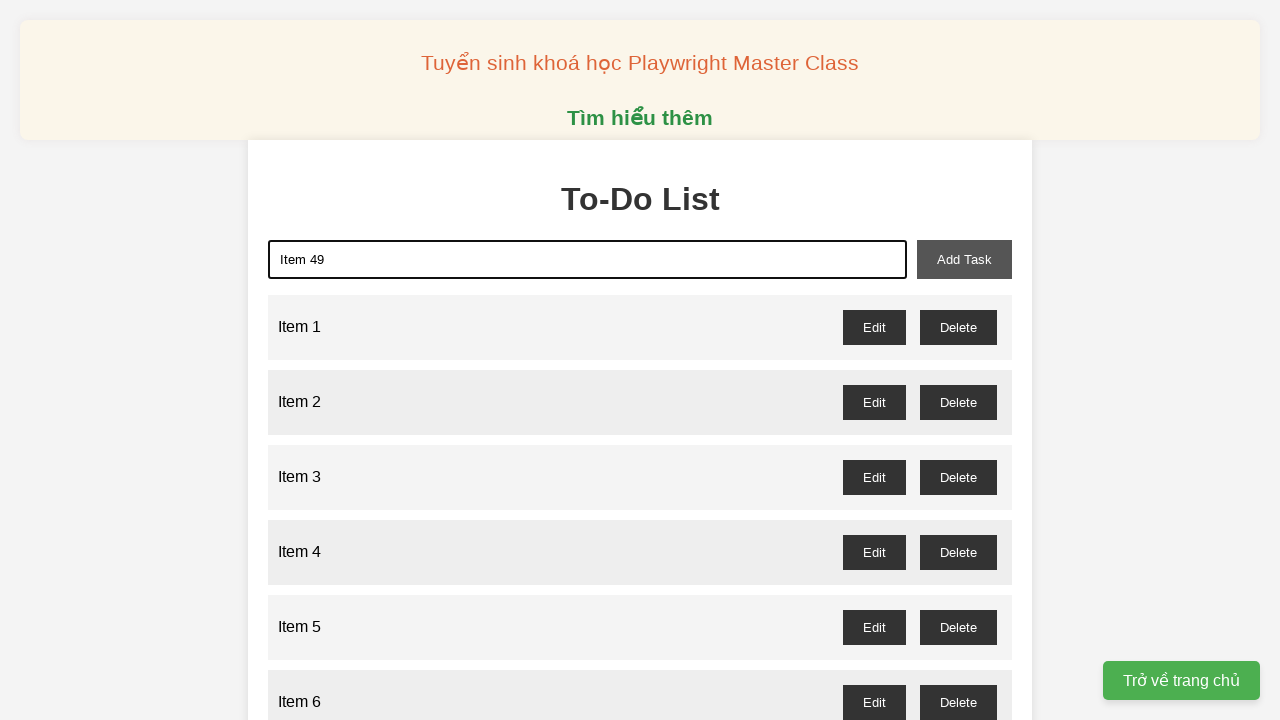

Clicked add button to add Item 49 to the list at (964, 259) on xpath=//button[@id='add-task']
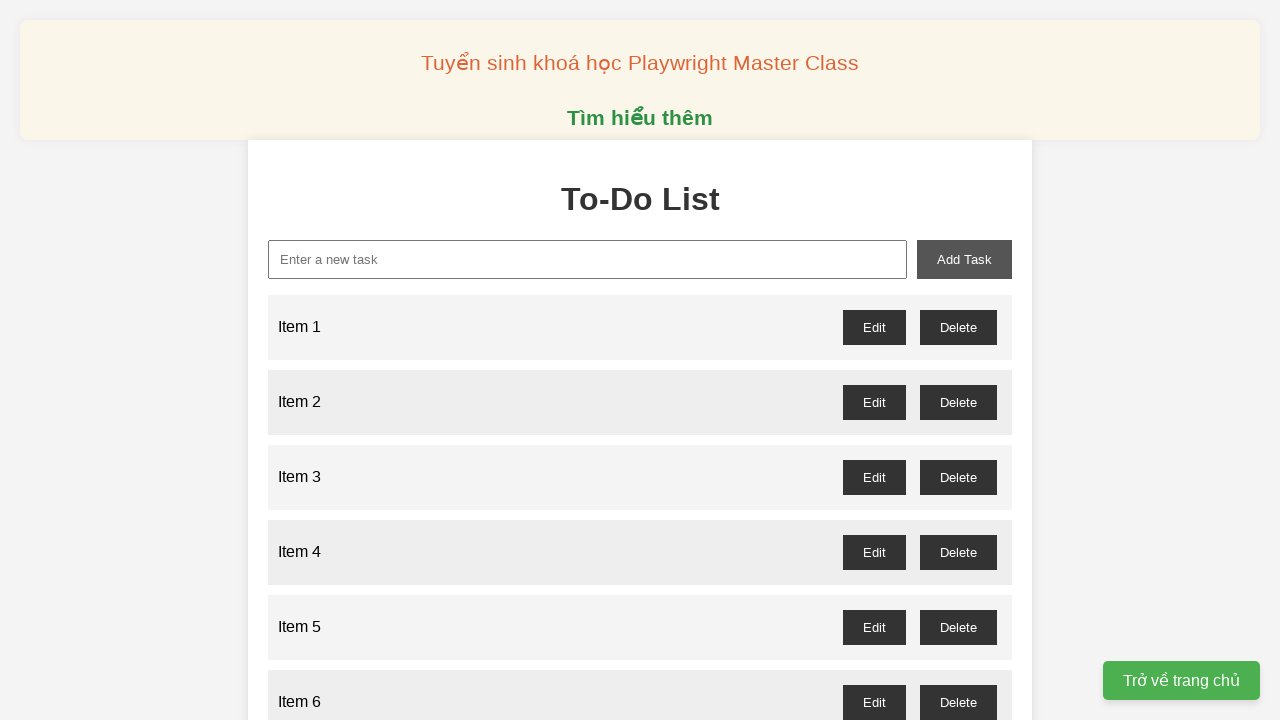

Filled input field with 'Item 50' on xpath=//input[@id='new-task']
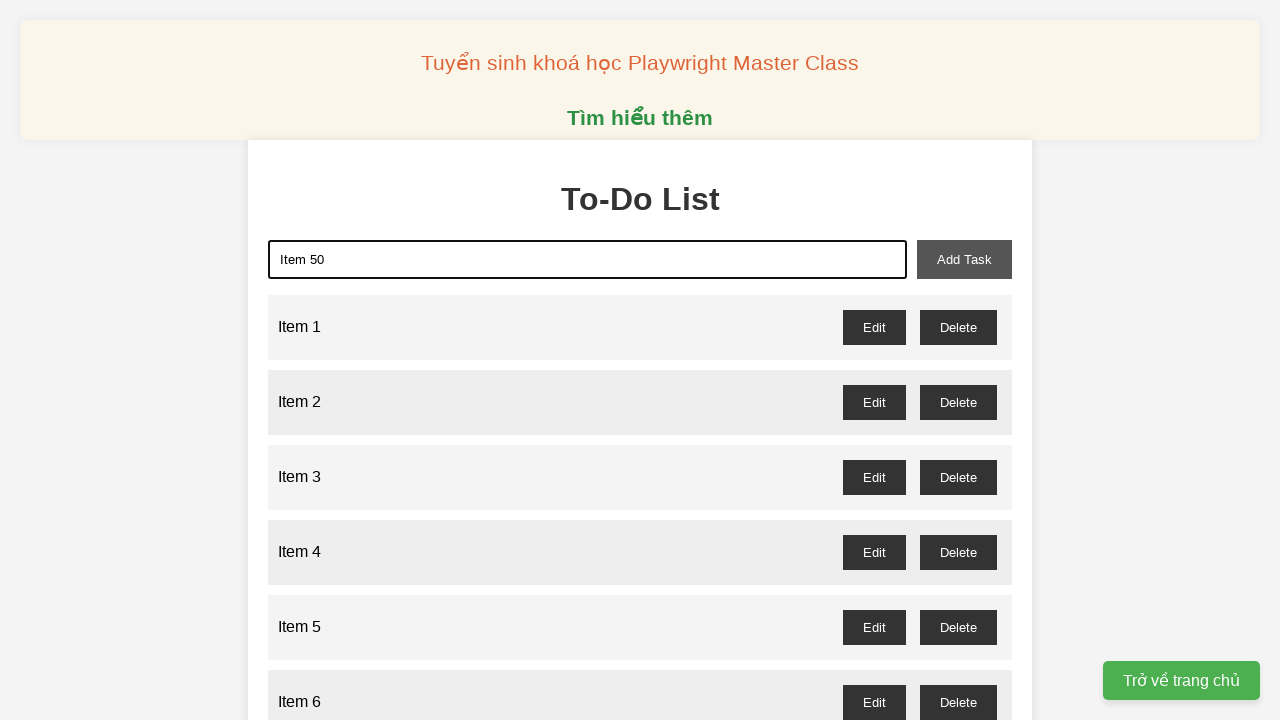

Clicked add button to add Item 50 to the list at (964, 259) on xpath=//button[@id='add-task']
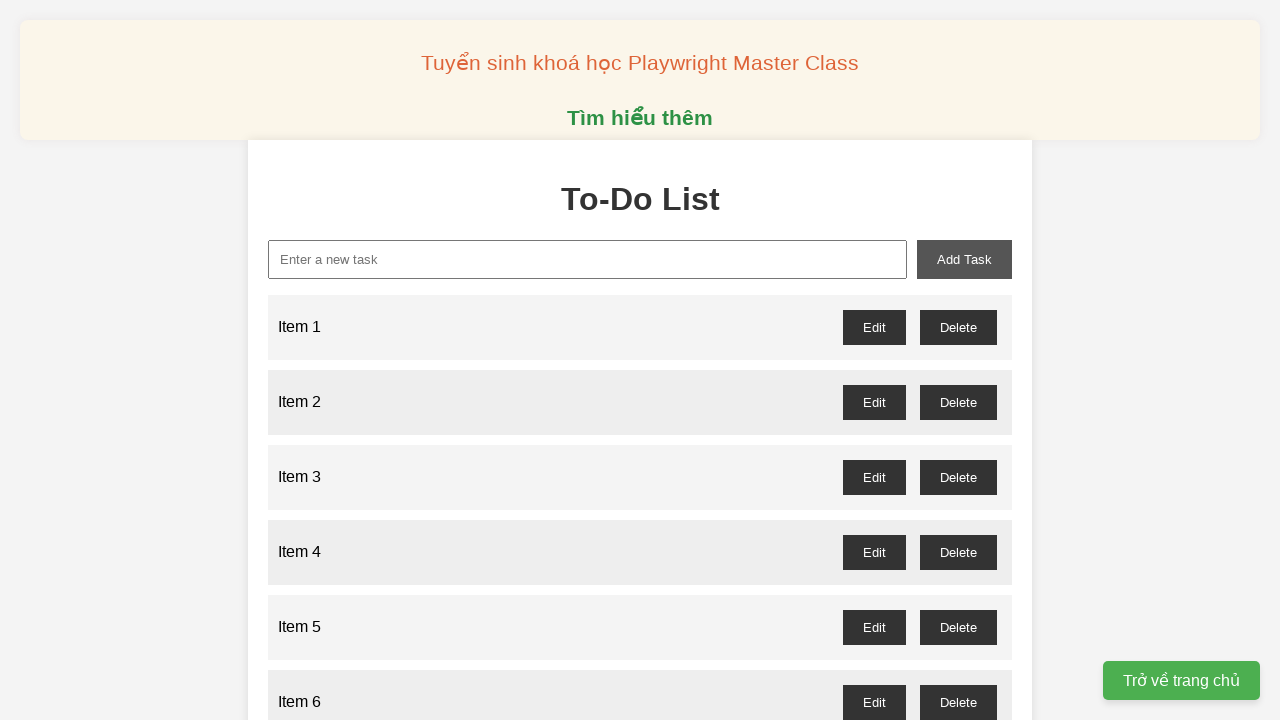

Filled input field with 'Item 51' on xpath=//input[@id='new-task']
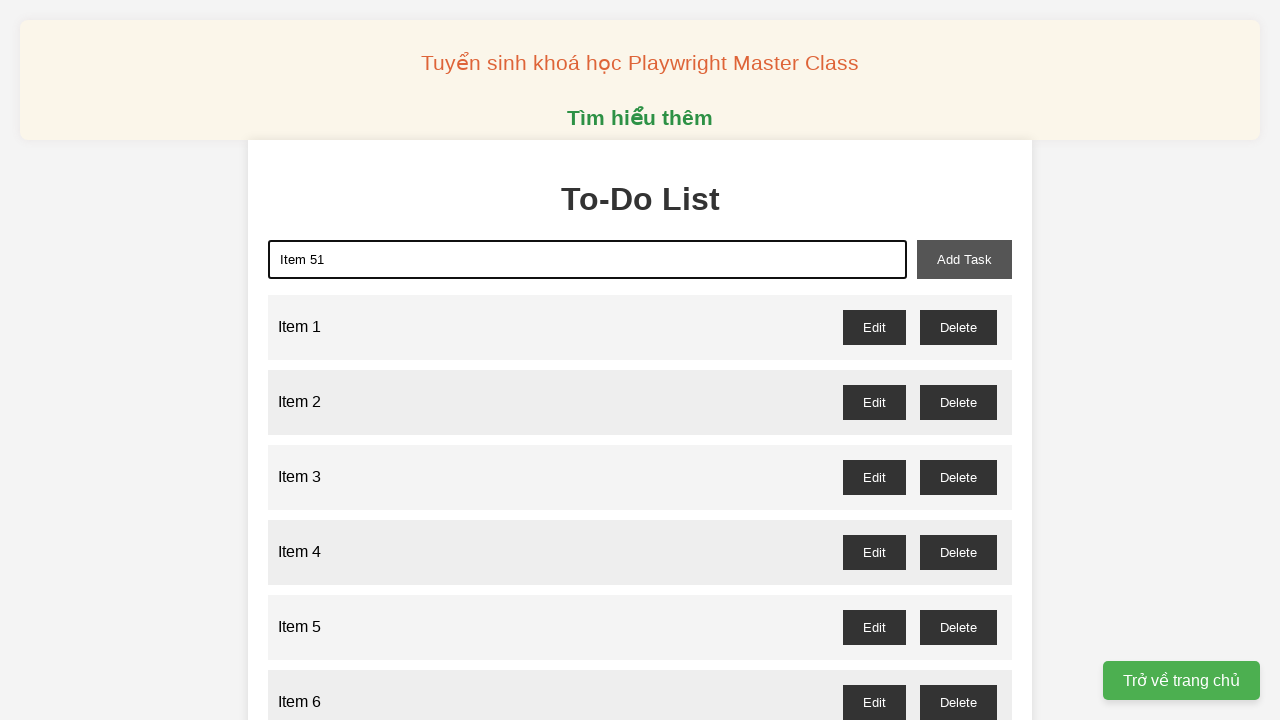

Clicked add button to add Item 51 to the list at (964, 259) on xpath=//button[@id='add-task']
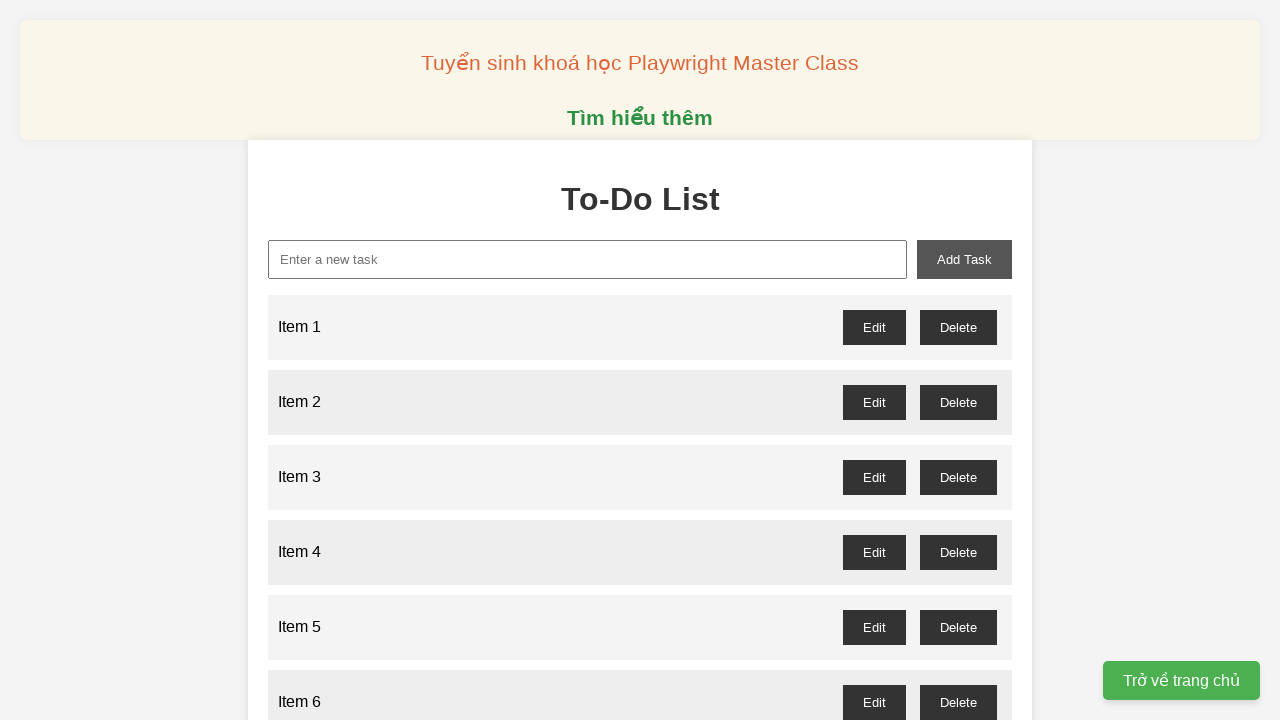

Filled input field with 'Item 52' on xpath=//input[@id='new-task']
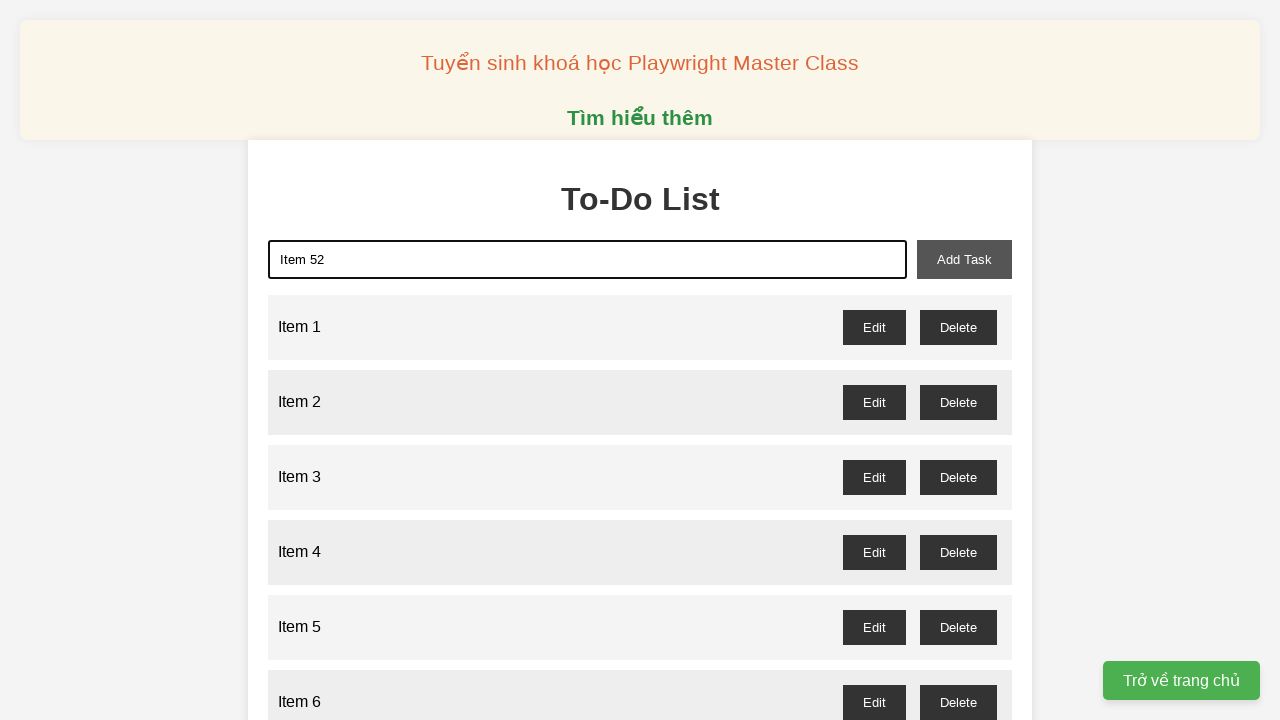

Clicked add button to add Item 52 to the list at (964, 259) on xpath=//button[@id='add-task']
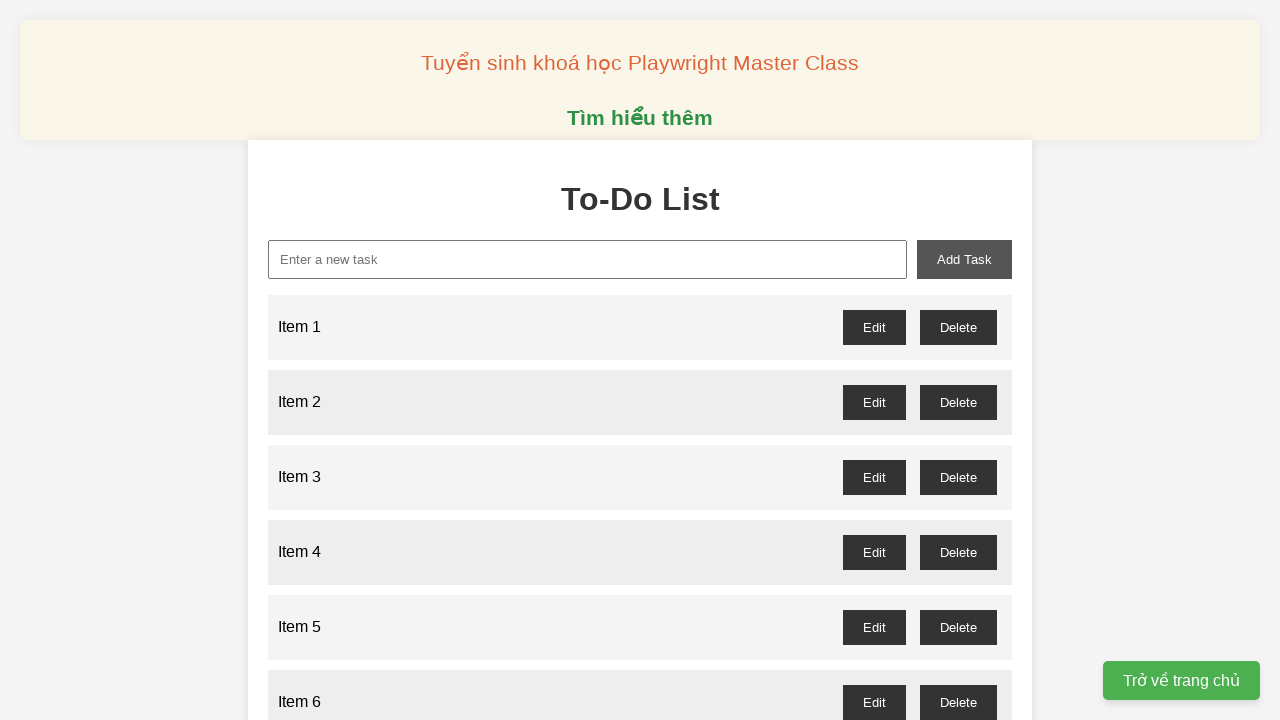

Filled input field with 'Item 53' on xpath=//input[@id='new-task']
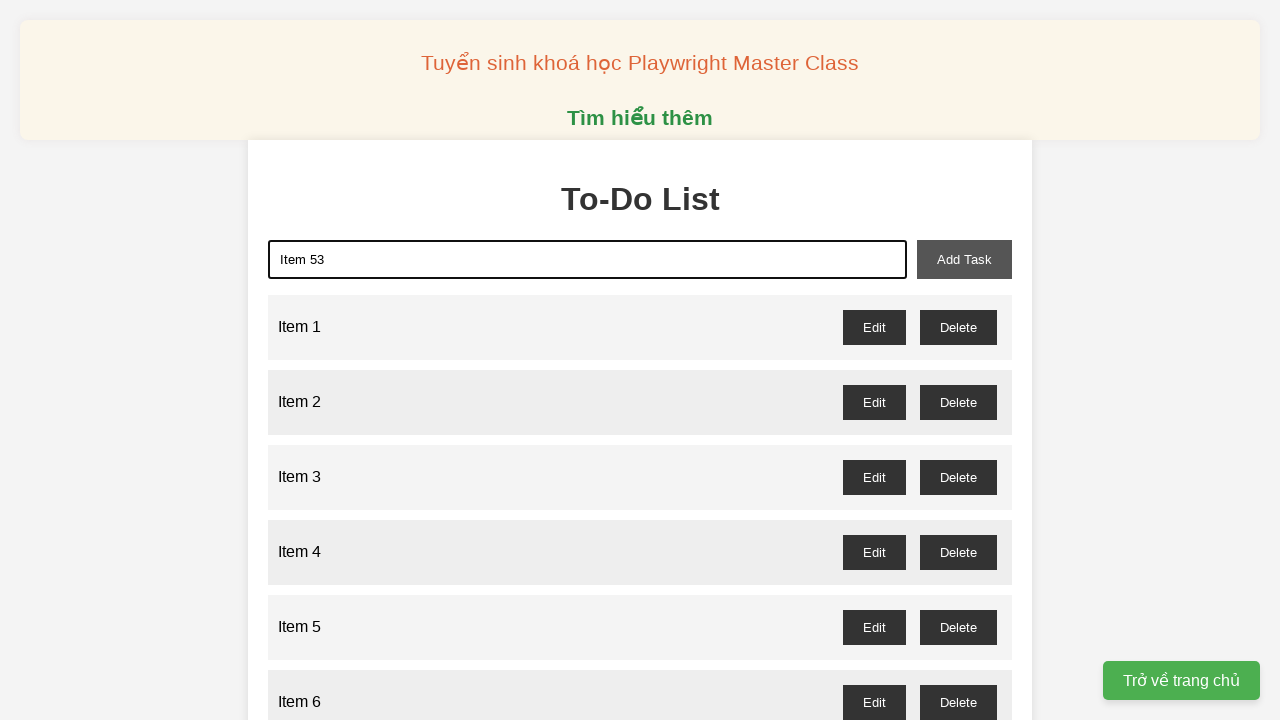

Clicked add button to add Item 53 to the list at (964, 259) on xpath=//button[@id='add-task']
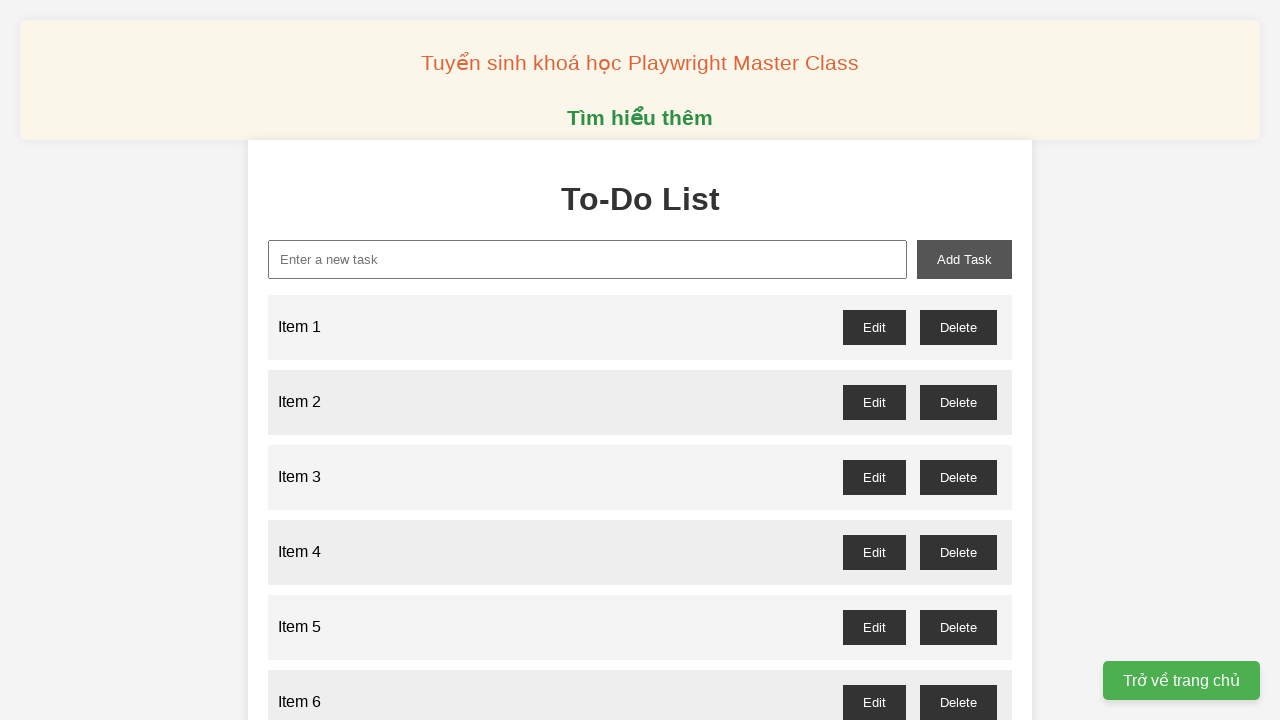

Filled input field with 'Item 54' on xpath=//input[@id='new-task']
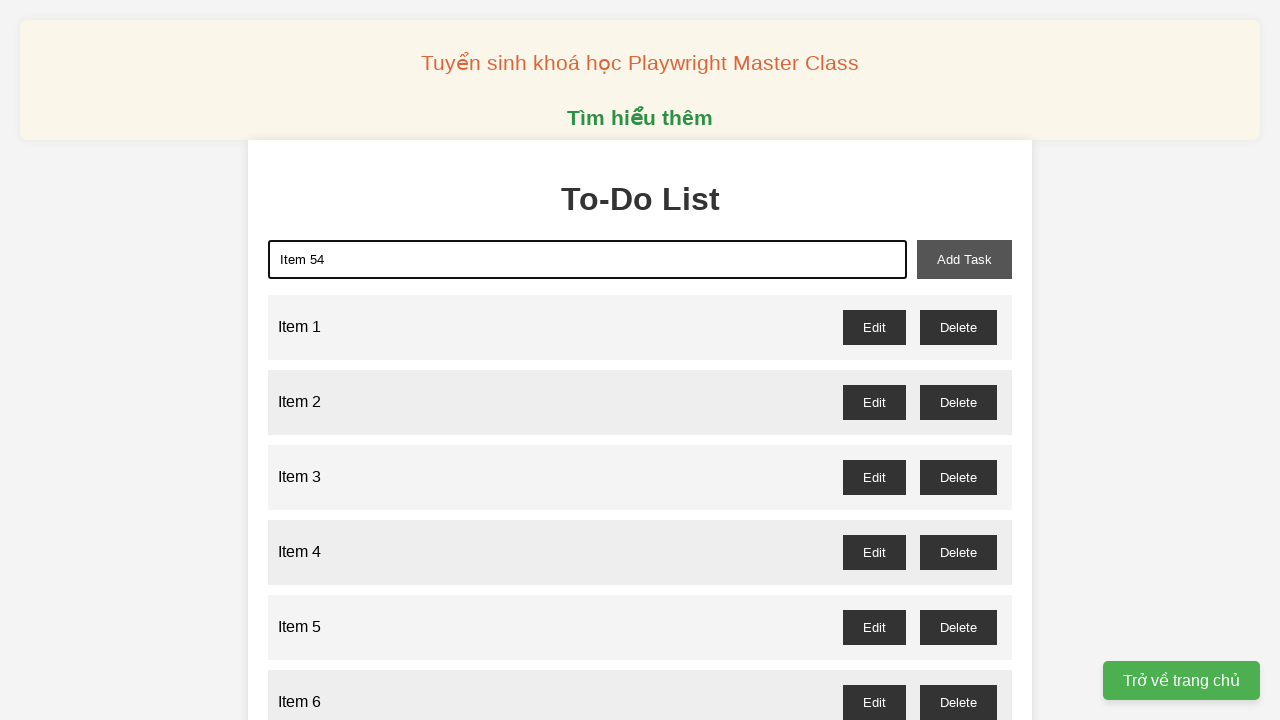

Clicked add button to add Item 54 to the list at (964, 259) on xpath=//button[@id='add-task']
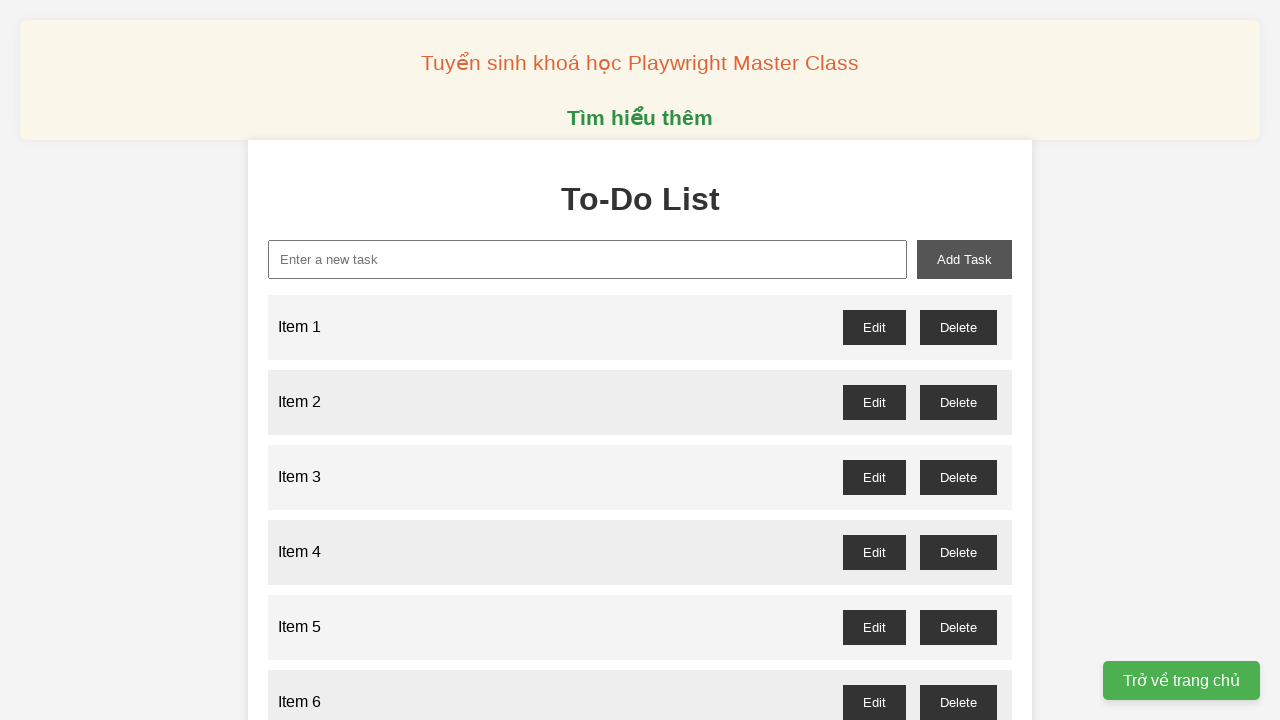

Filled input field with 'Item 55' on xpath=//input[@id='new-task']
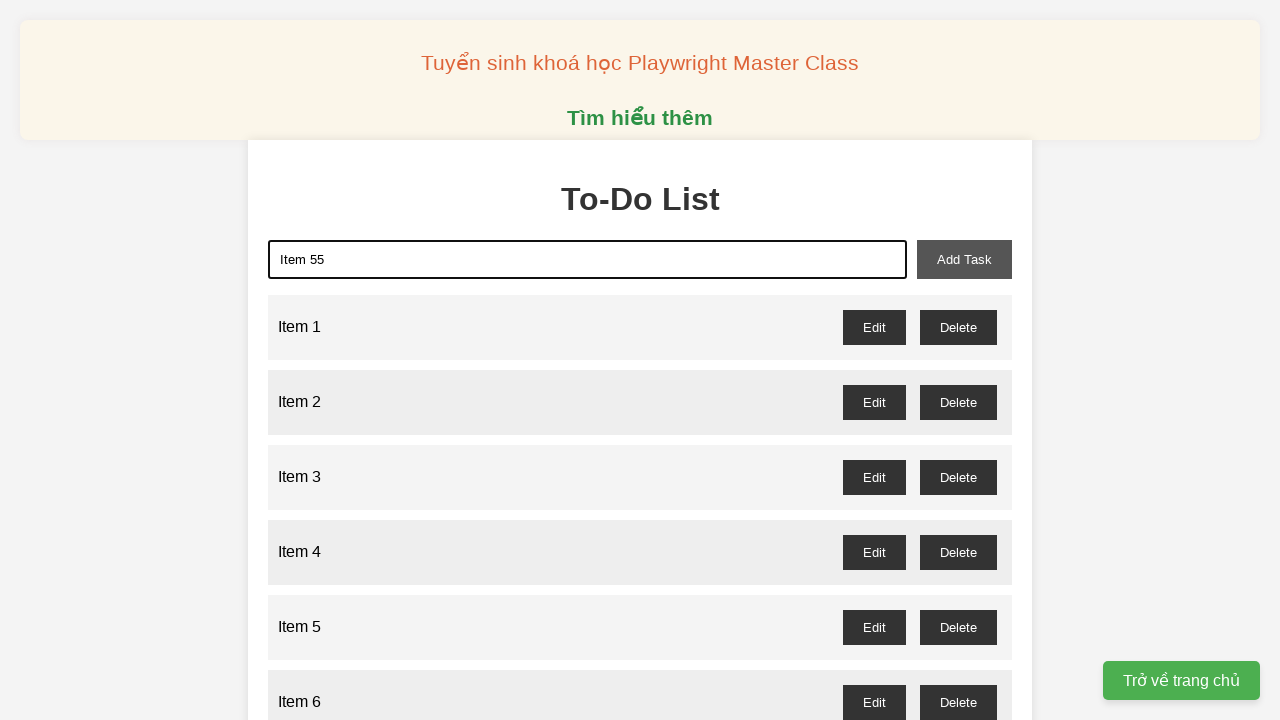

Clicked add button to add Item 55 to the list at (964, 259) on xpath=//button[@id='add-task']
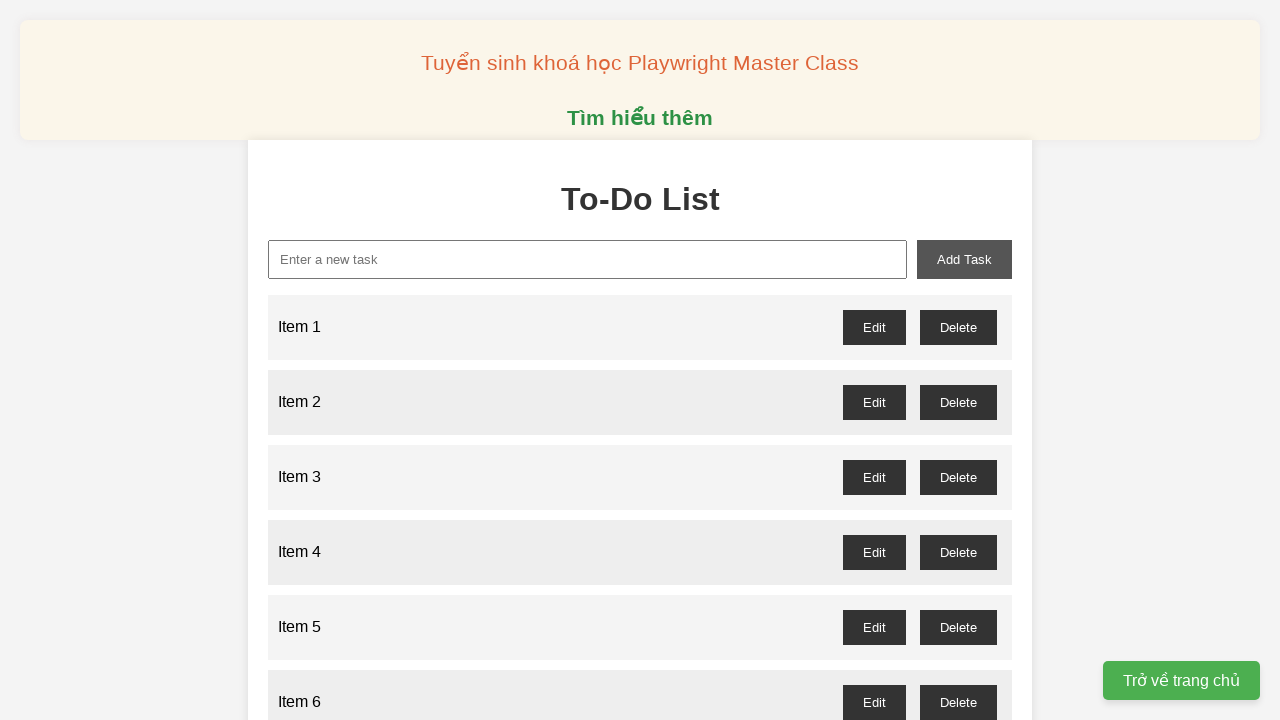

Filled input field with 'Item 56' on xpath=//input[@id='new-task']
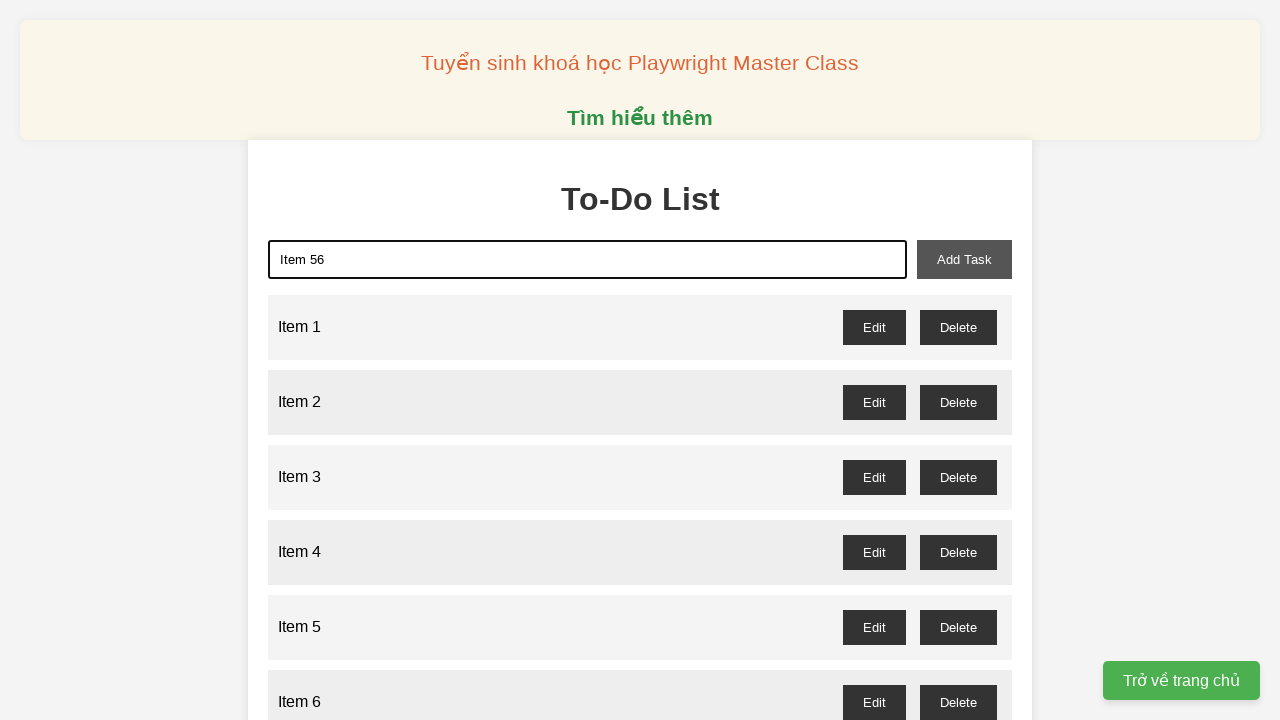

Clicked add button to add Item 56 to the list at (964, 259) on xpath=//button[@id='add-task']
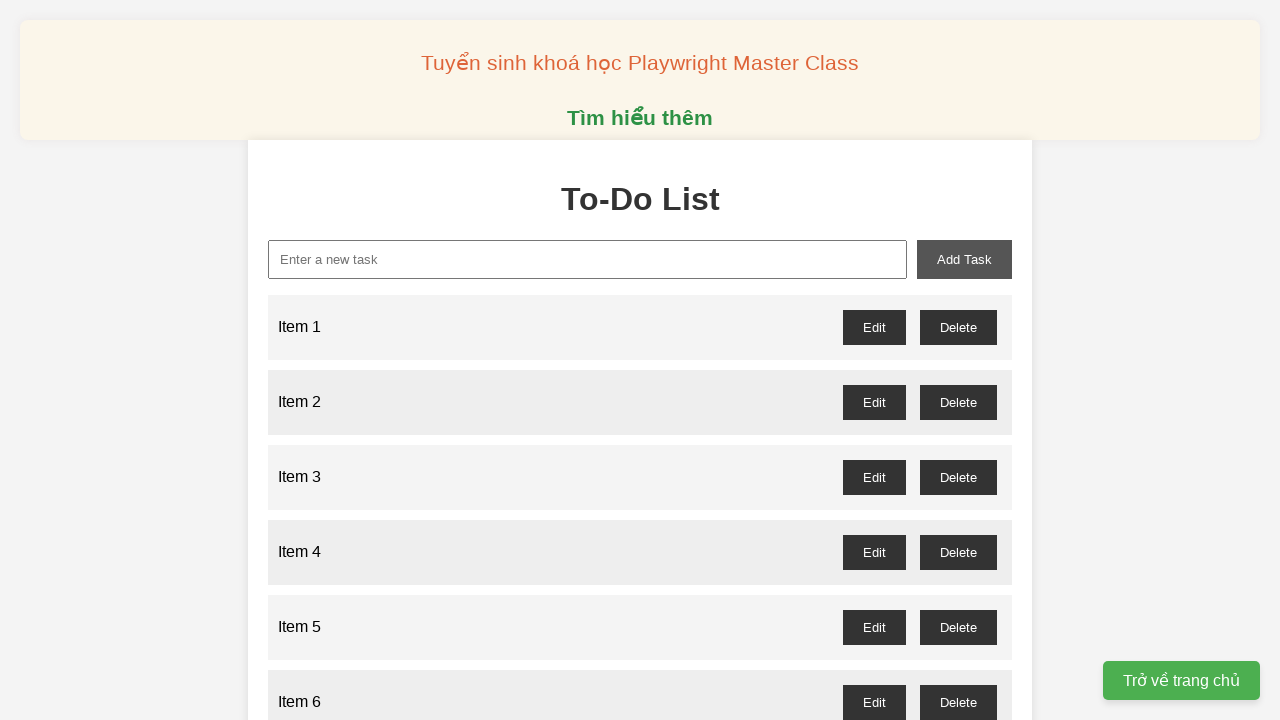

Filled input field with 'Item 57' on xpath=//input[@id='new-task']
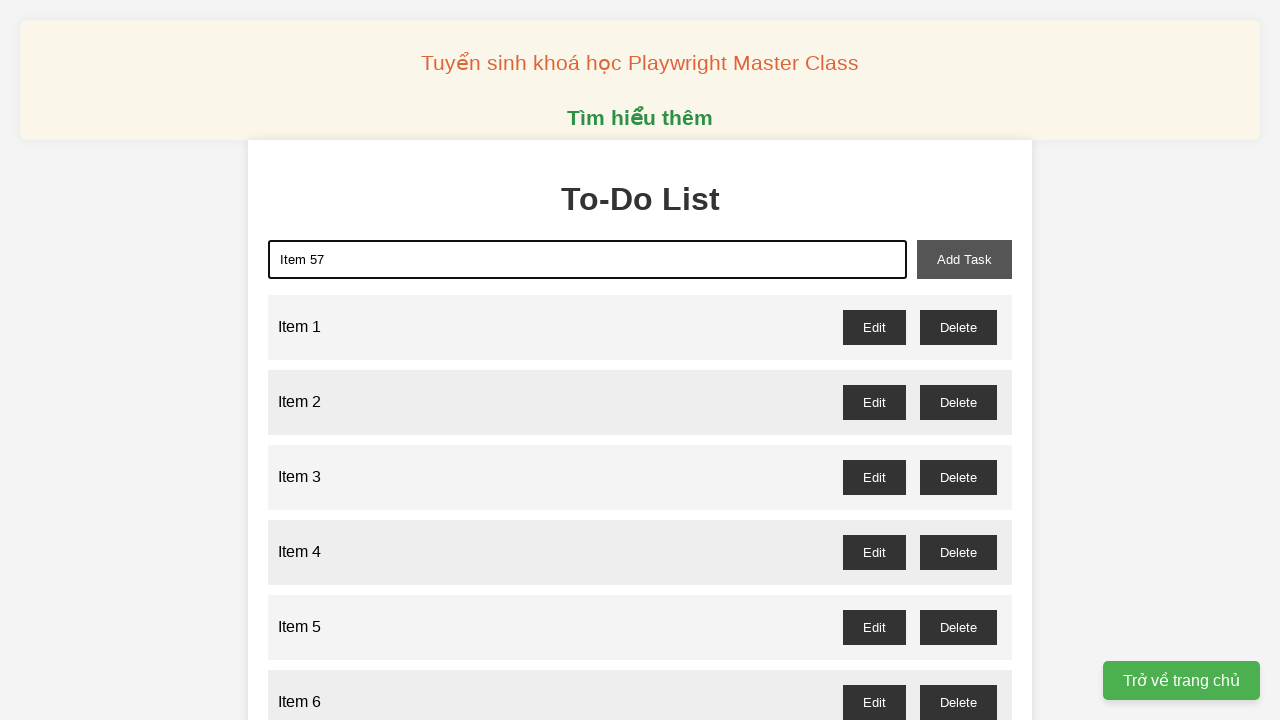

Clicked add button to add Item 57 to the list at (964, 259) on xpath=//button[@id='add-task']
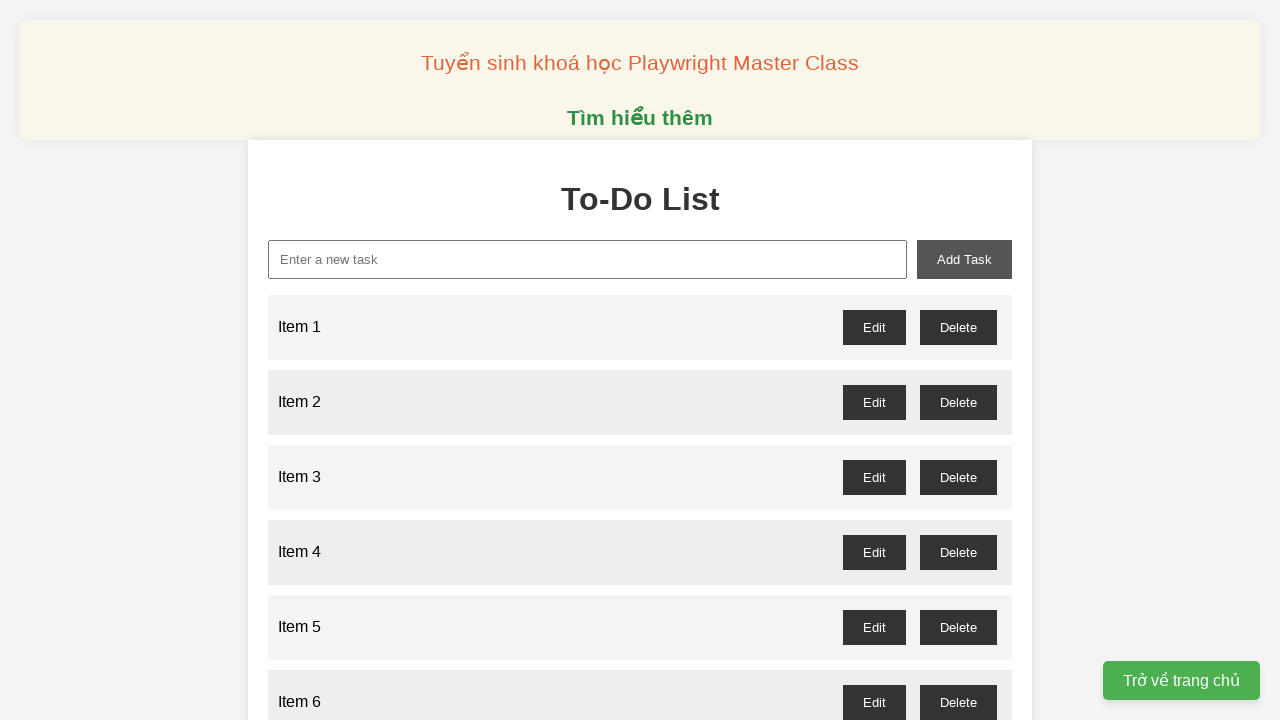

Filled input field with 'Item 58' on xpath=//input[@id='new-task']
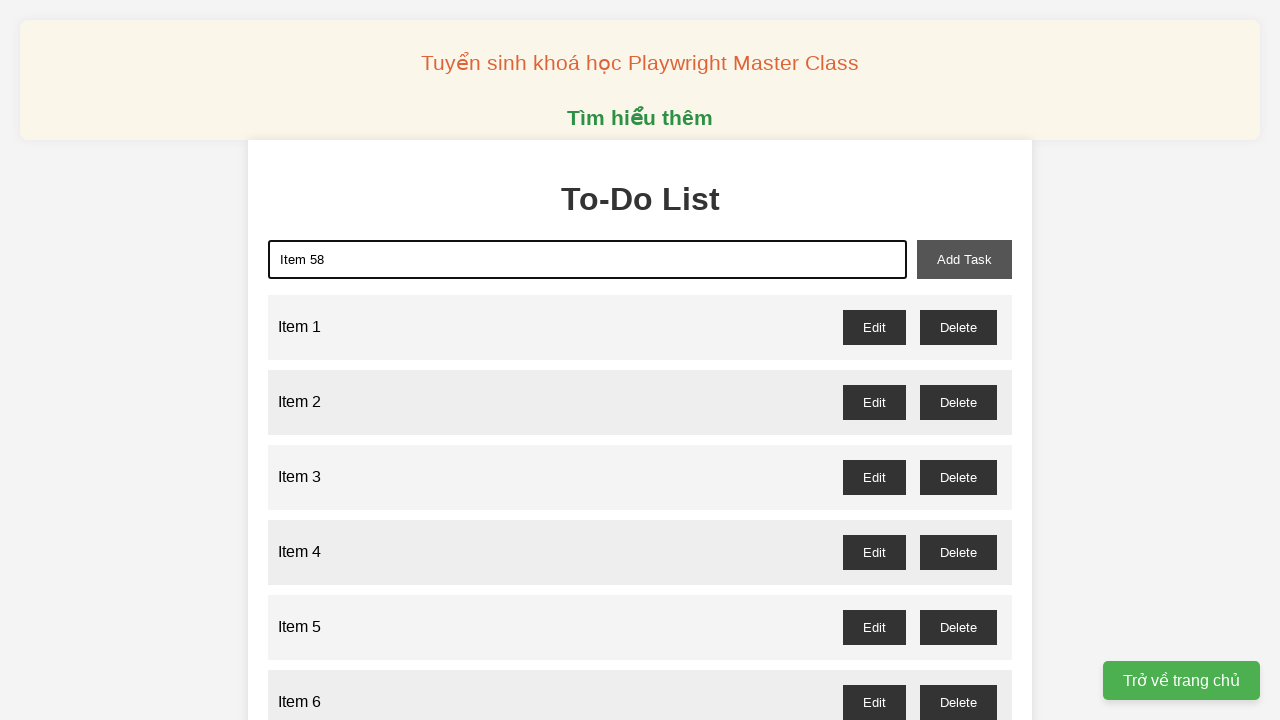

Clicked add button to add Item 58 to the list at (964, 259) on xpath=//button[@id='add-task']
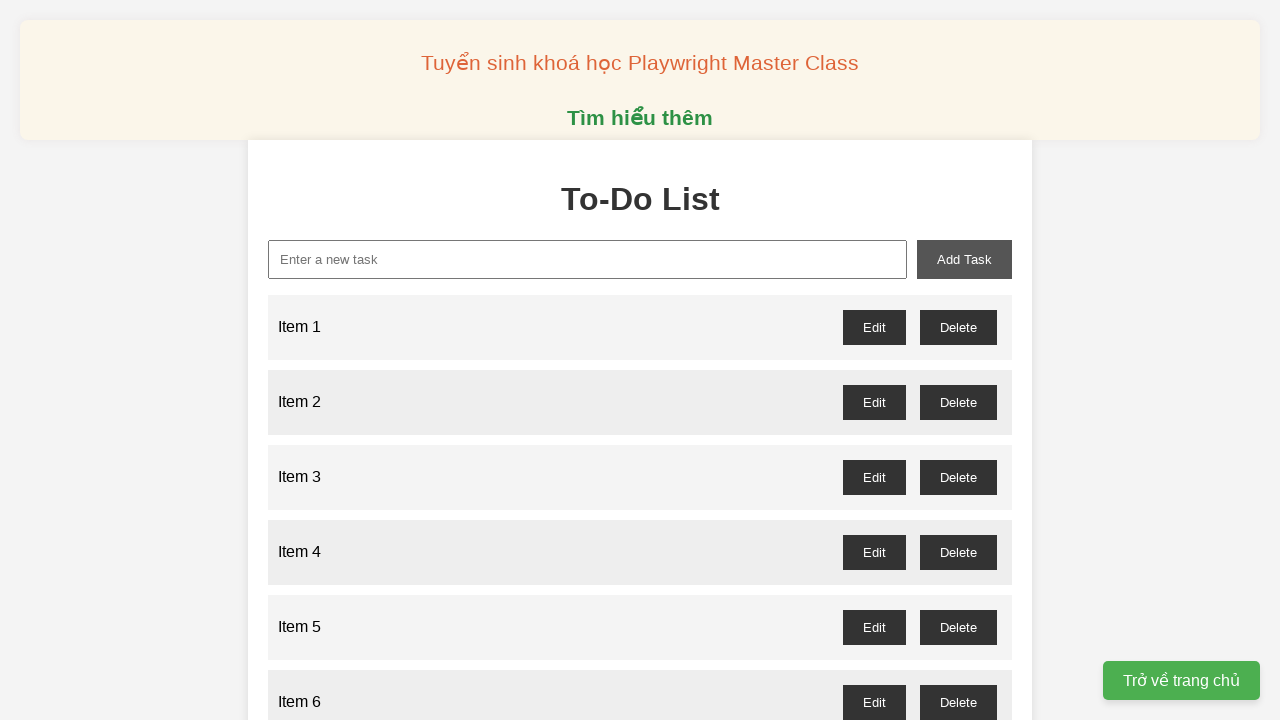

Filled input field with 'Item 59' on xpath=//input[@id='new-task']
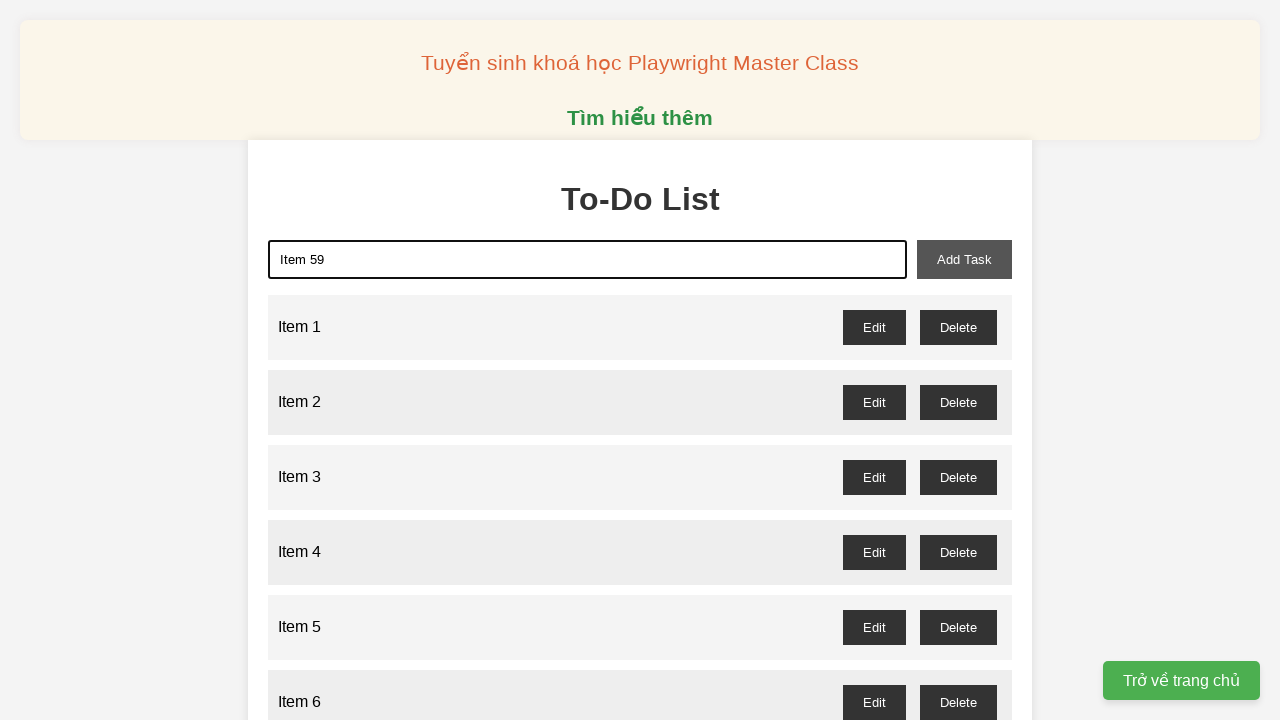

Clicked add button to add Item 59 to the list at (964, 259) on xpath=//button[@id='add-task']
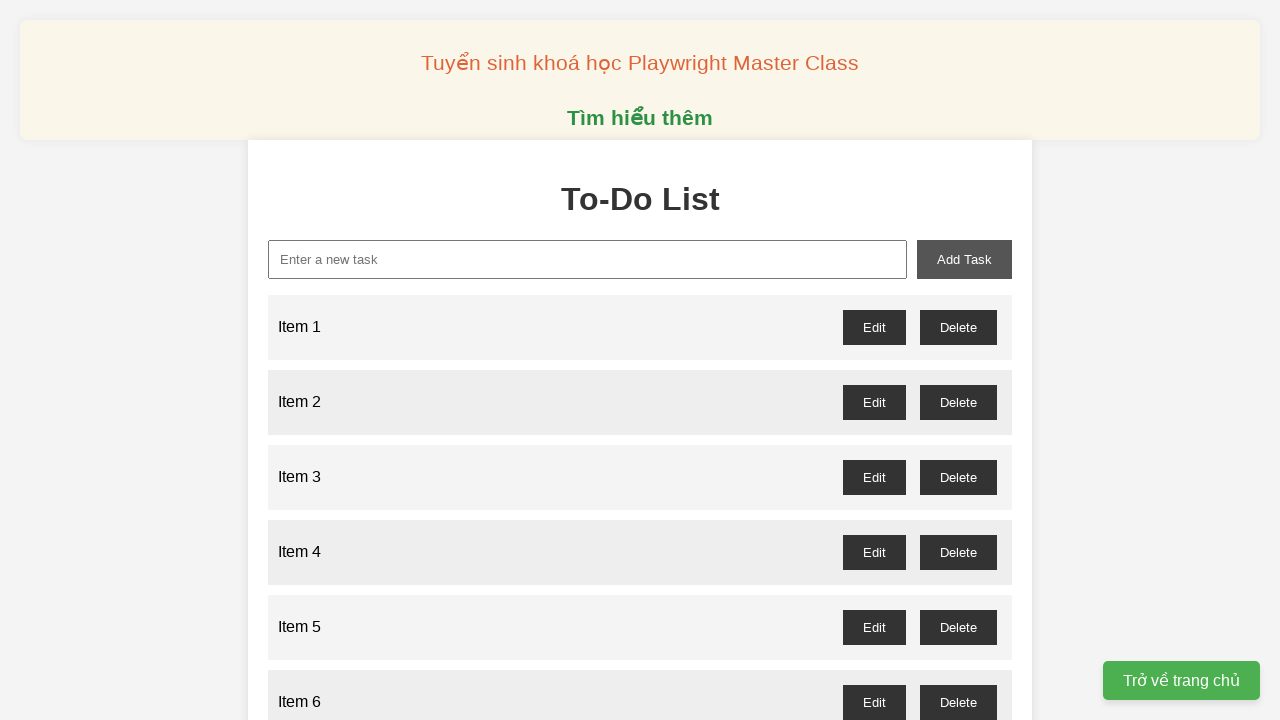

Filled input field with 'Item 60' on xpath=//input[@id='new-task']
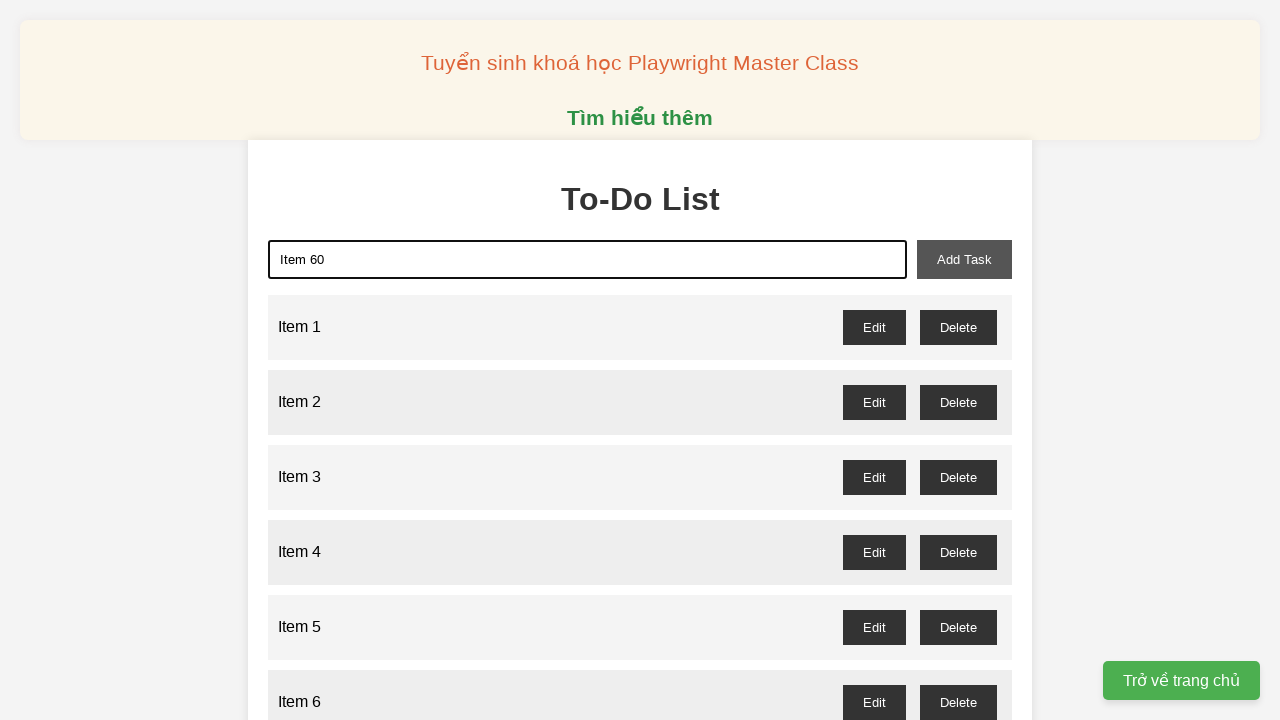

Clicked add button to add Item 60 to the list at (964, 259) on xpath=//button[@id='add-task']
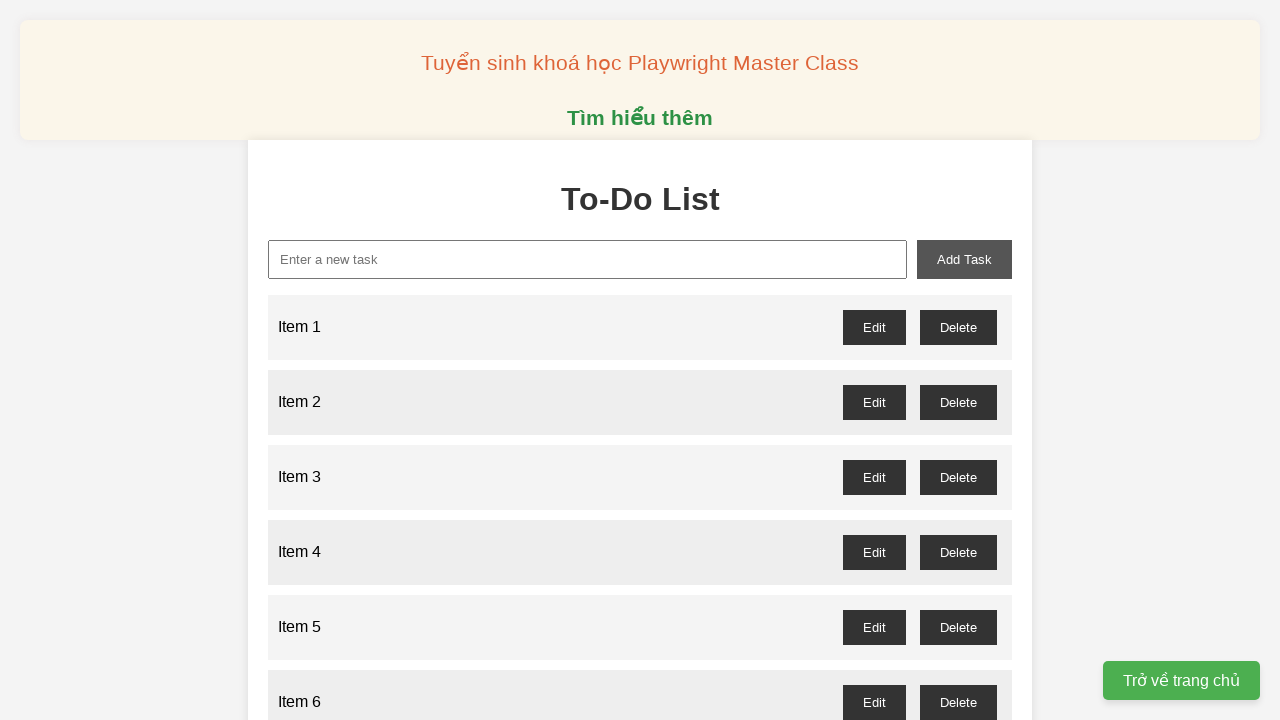

Filled input field with 'Item 61' on xpath=//input[@id='new-task']
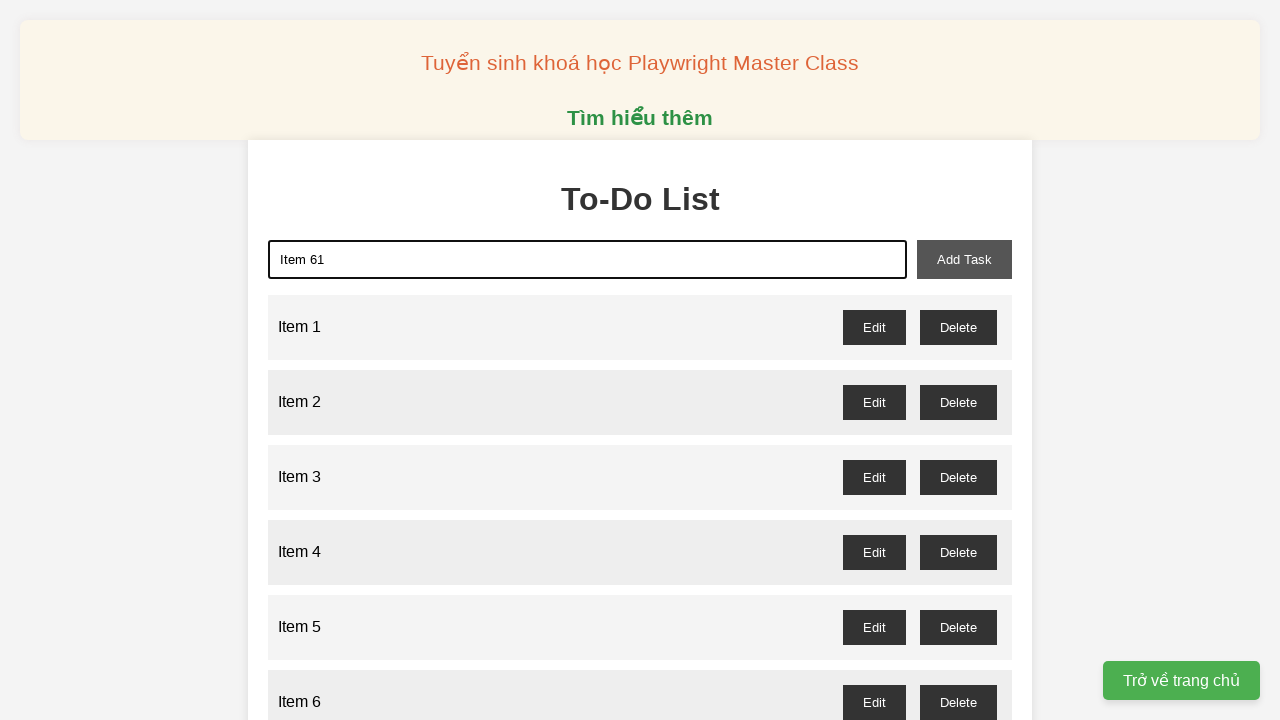

Clicked add button to add Item 61 to the list at (964, 259) on xpath=//button[@id='add-task']
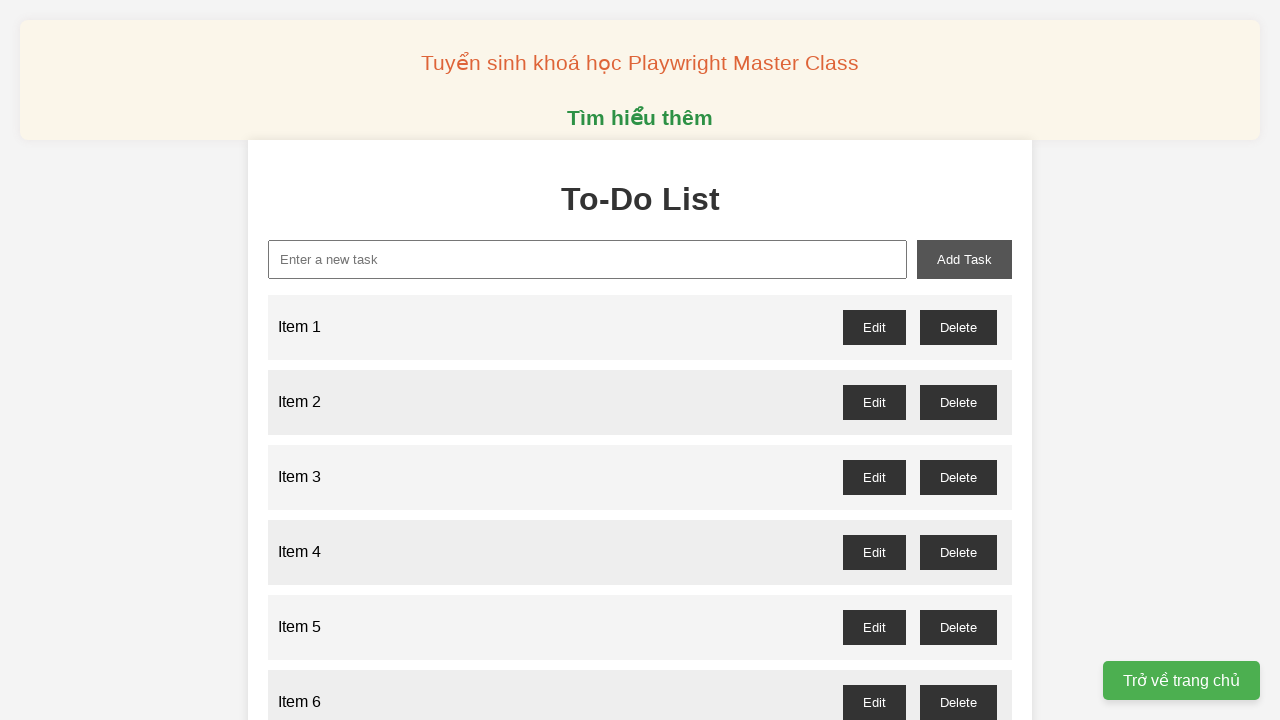

Filled input field with 'Item 62' on xpath=//input[@id='new-task']
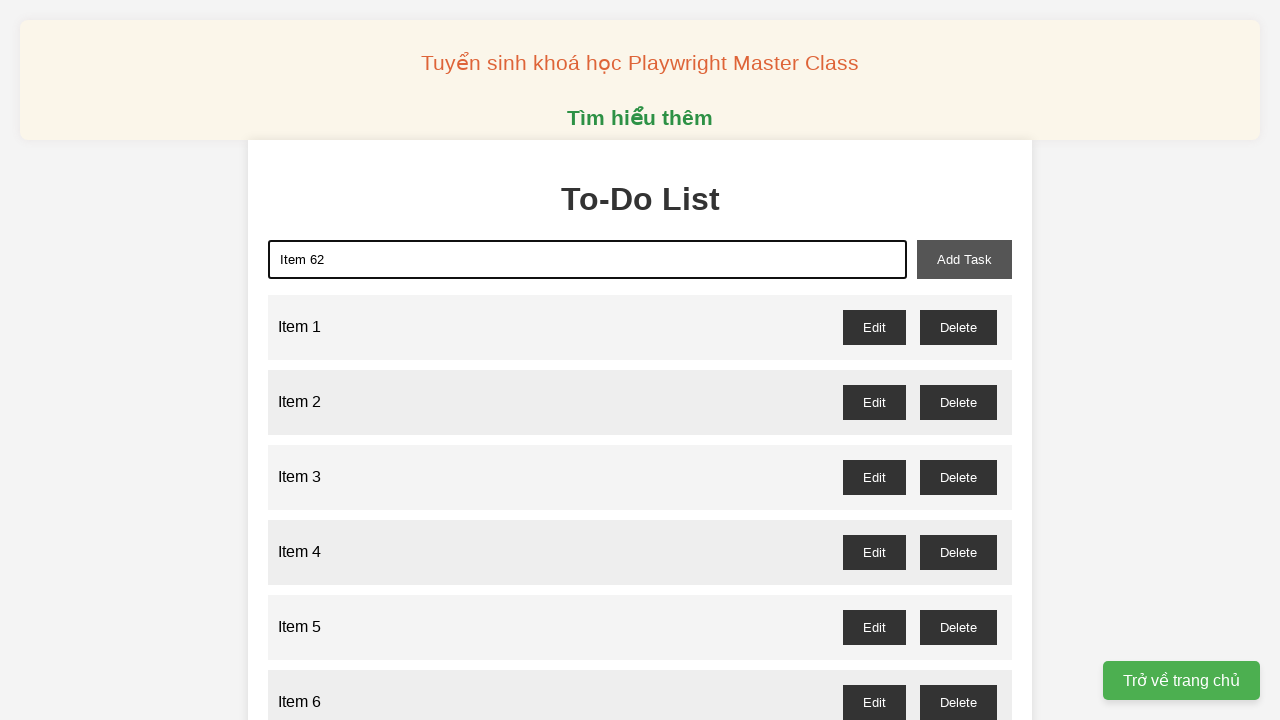

Clicked add button to add Item 62 to the list at (964, 259) on xpath=//button[@id='add-task']
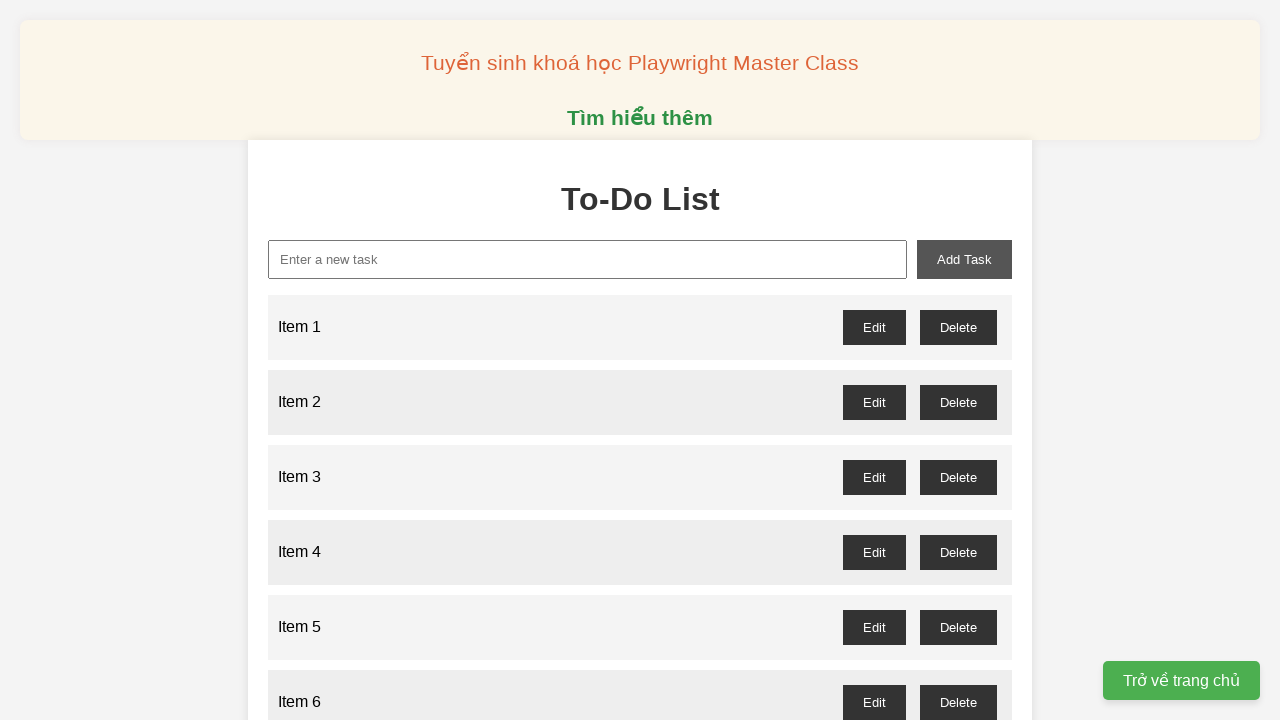

Filled input field with 'Item 63' on xpath=//input[@id='new-task']
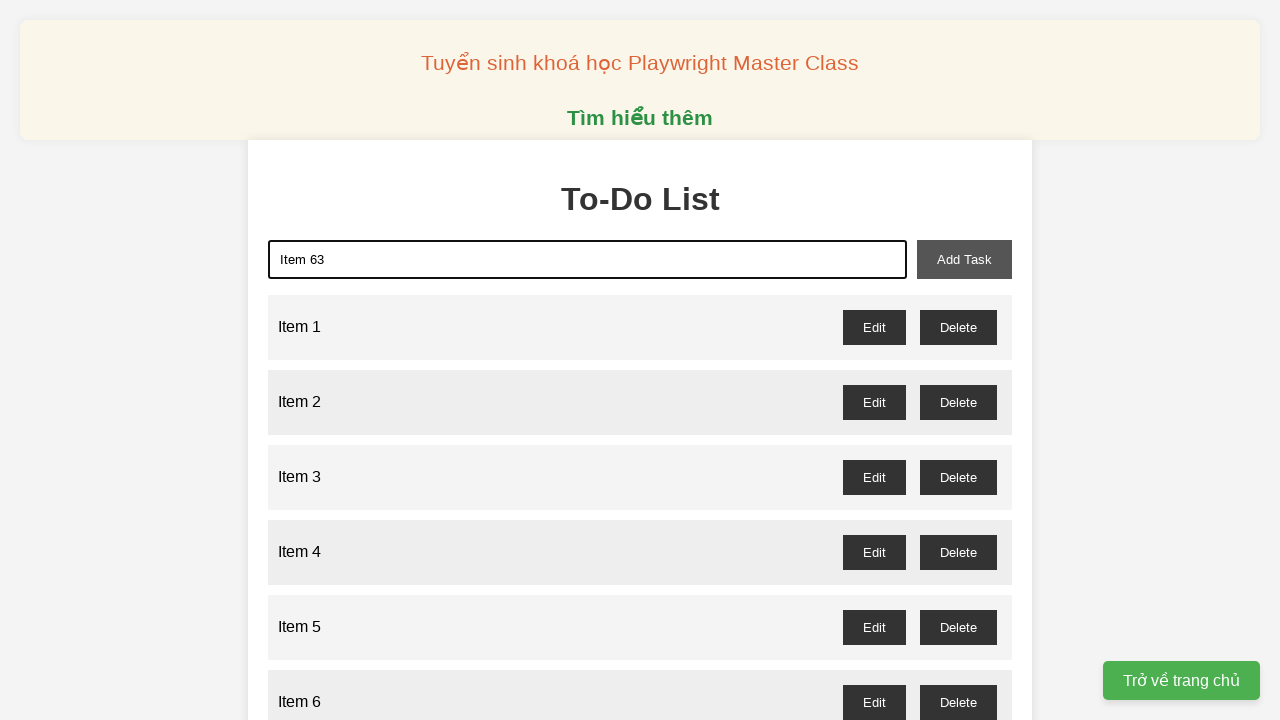

Clicked add button to add Item 63 to the list at (964, 259) on xpath=//button[@id='add-task']
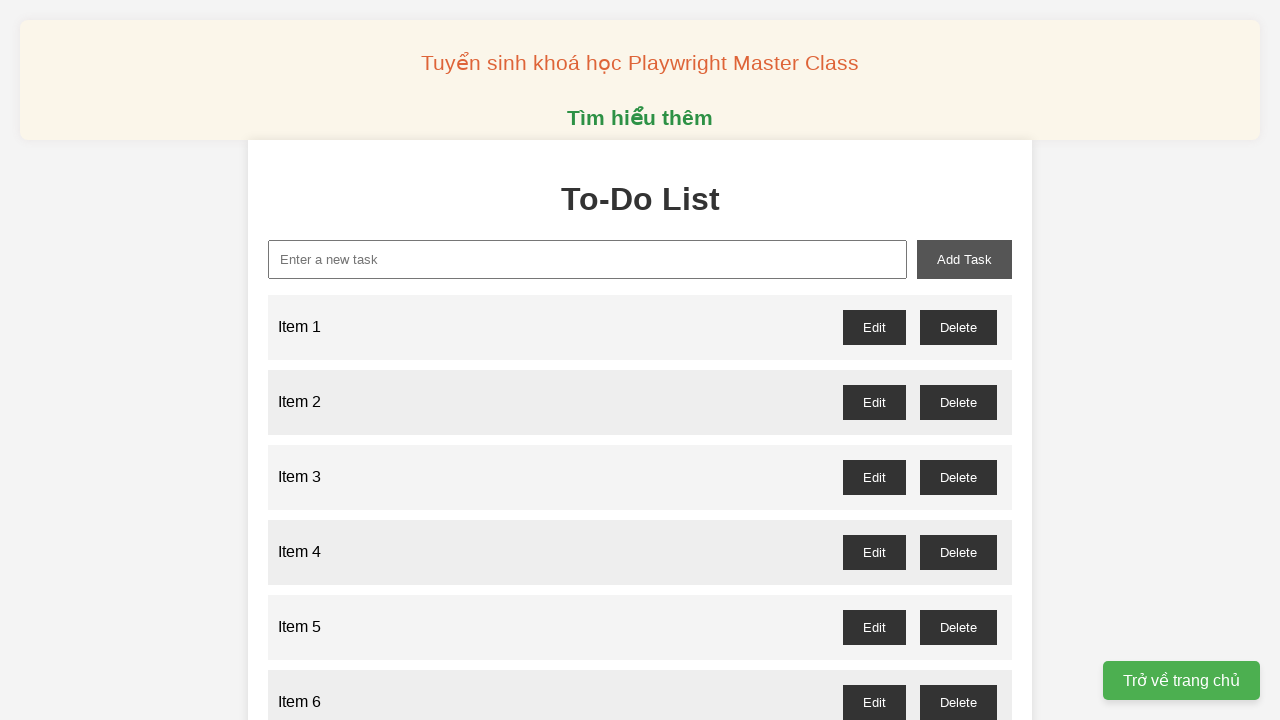

Filled input field with 'Item 64' on xpath=//input[@id='new-task']
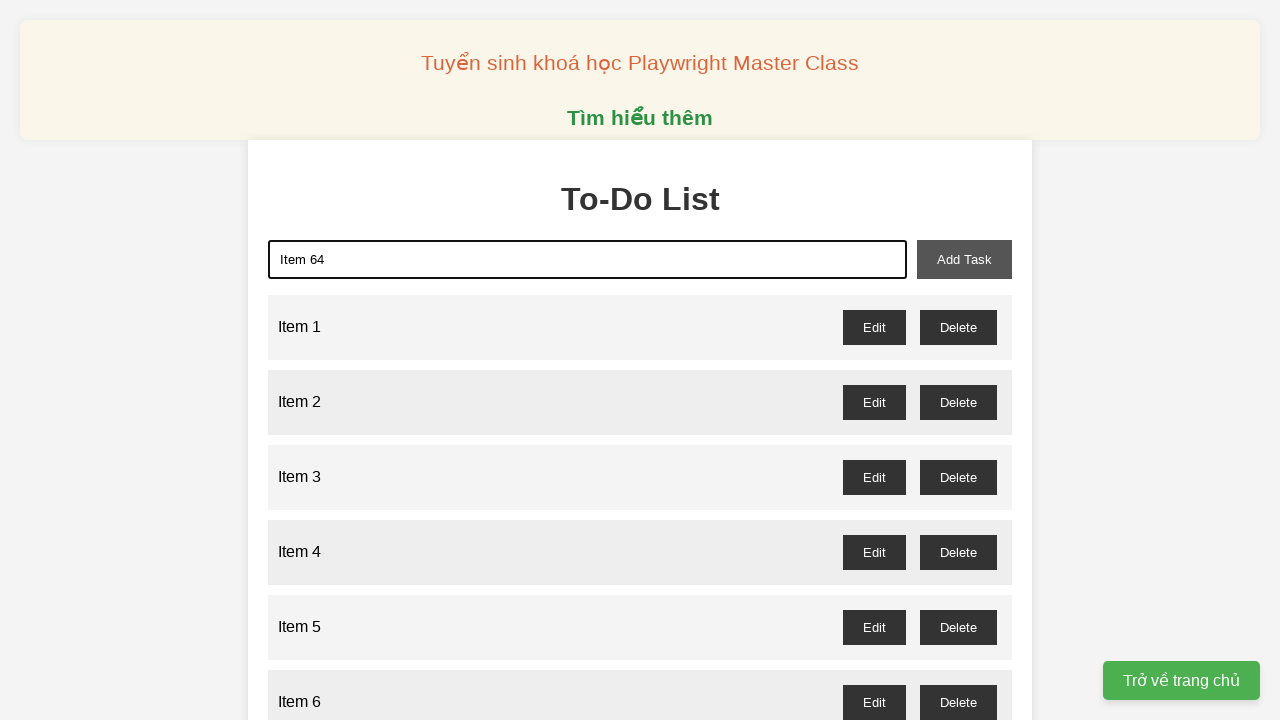

Clicked add button to add Item 64 to the list at (964, 259) on xpath=//button[@id='add-task']
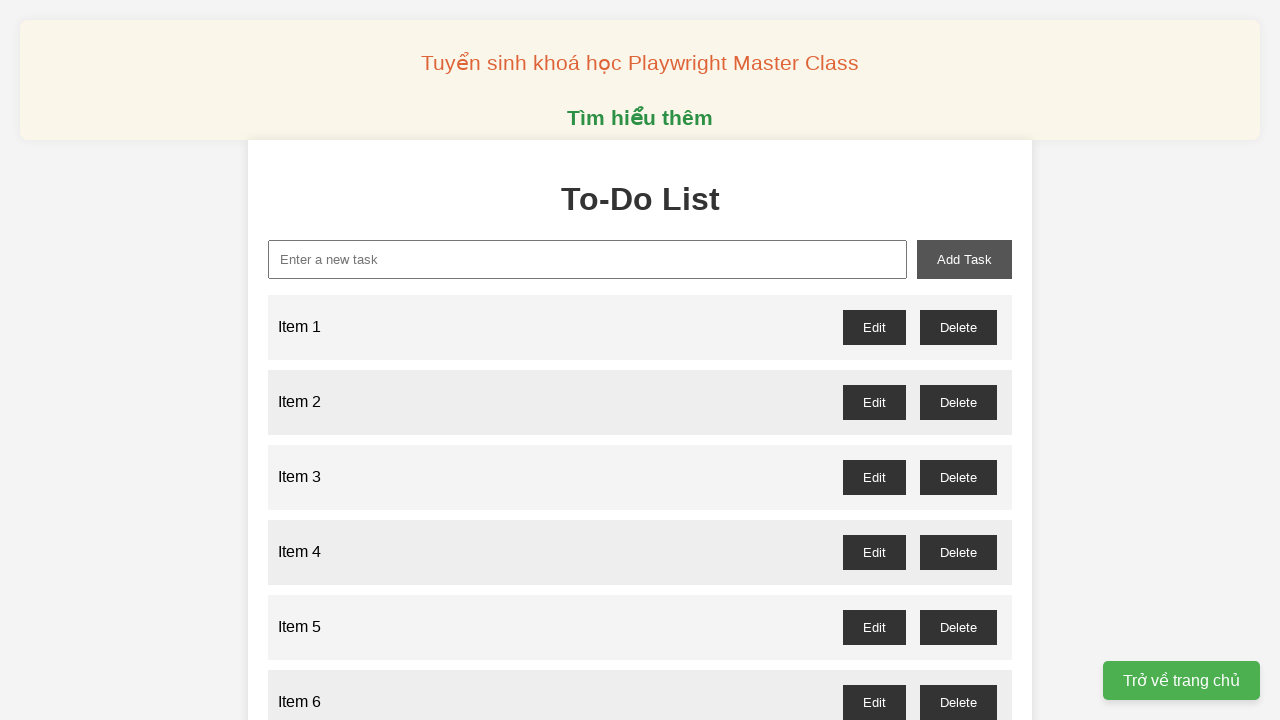

Filled input field with 'Item 65' on xpath=//input[@id='new-task']
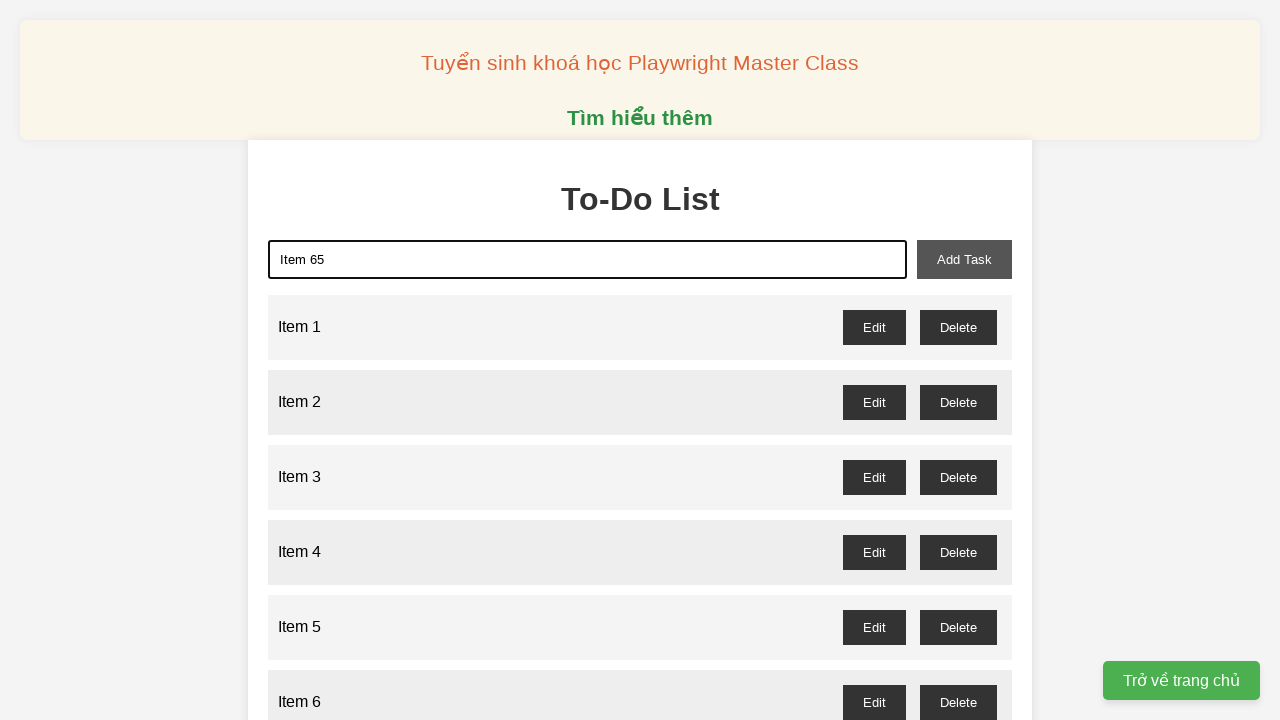

Clicked add button to add Item 65 to the list at (964, 259) on xpath=//button[@id='add-task']
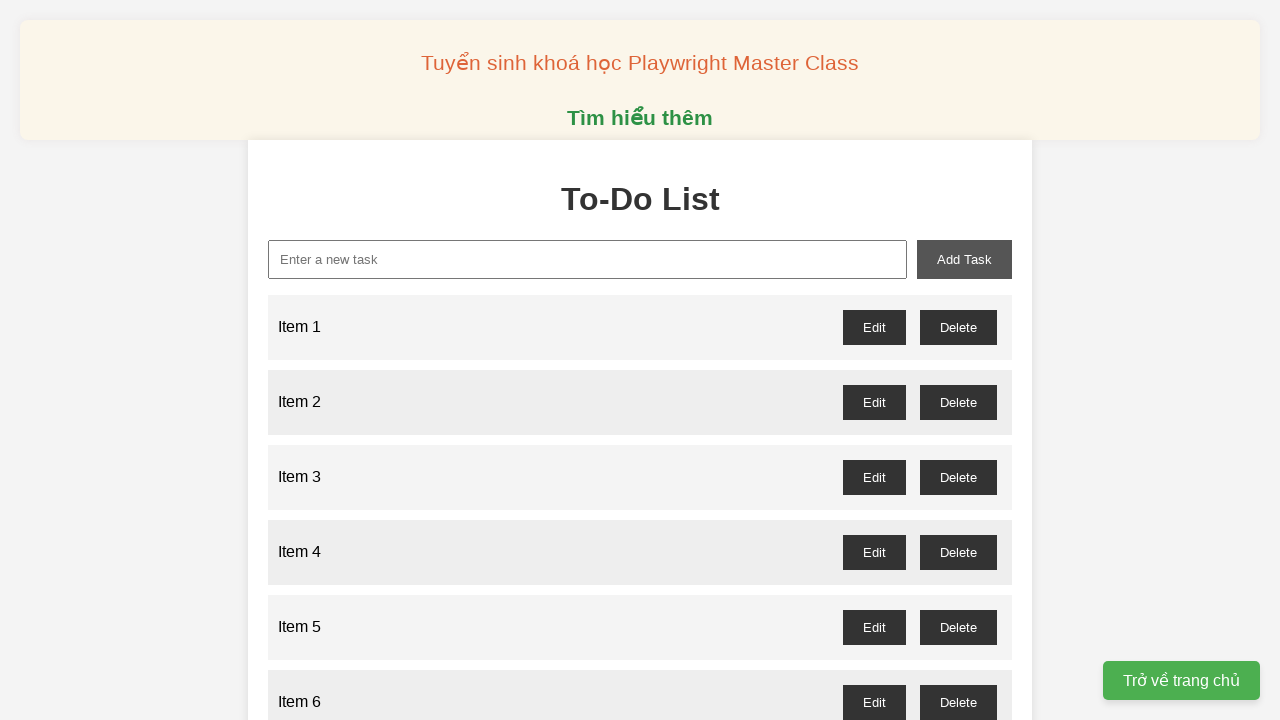

Filled input field with 'Item 66' on xpath=//input[@id='new-task']
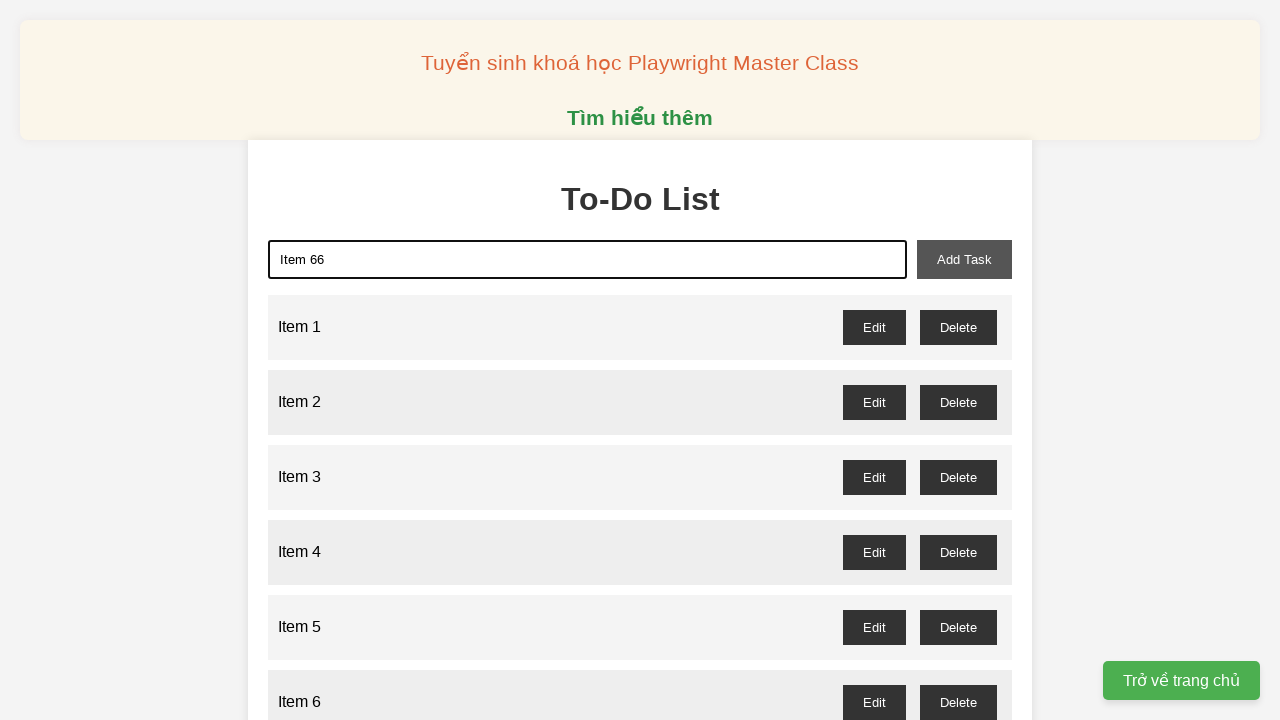

Clicked add button to add Item 66 to the list at (964, 259) on xpath=//button[@id='add-task']
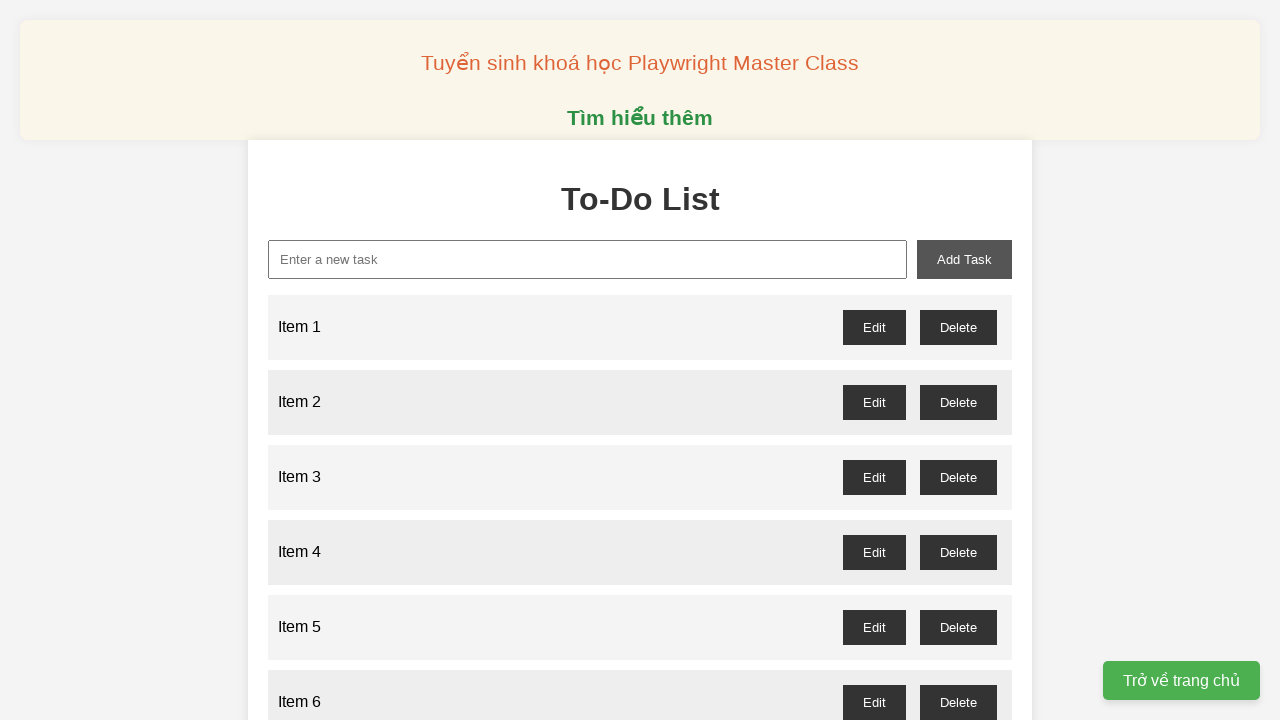

Filled input field with 'Item 67' on xpath=//input[@id='new-task']
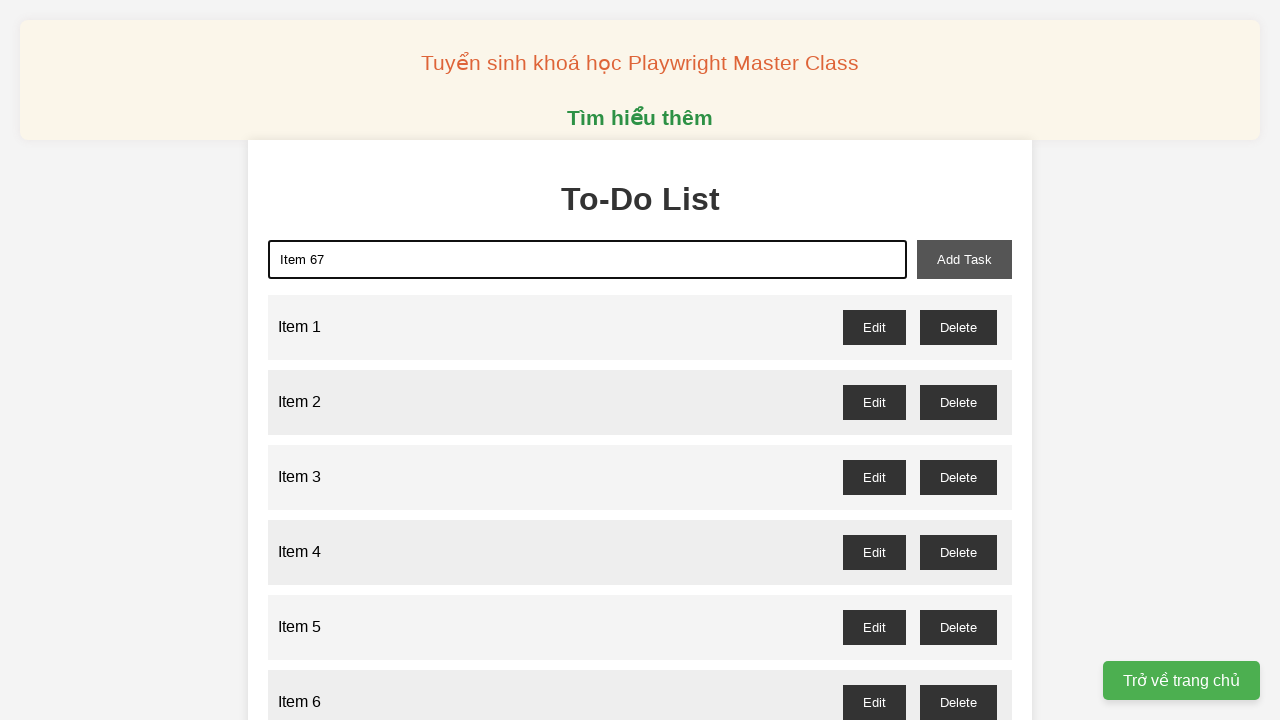

Clicked add button to add Item 67 to the list at (964, 259) on xpath=//button[@id='add-task']
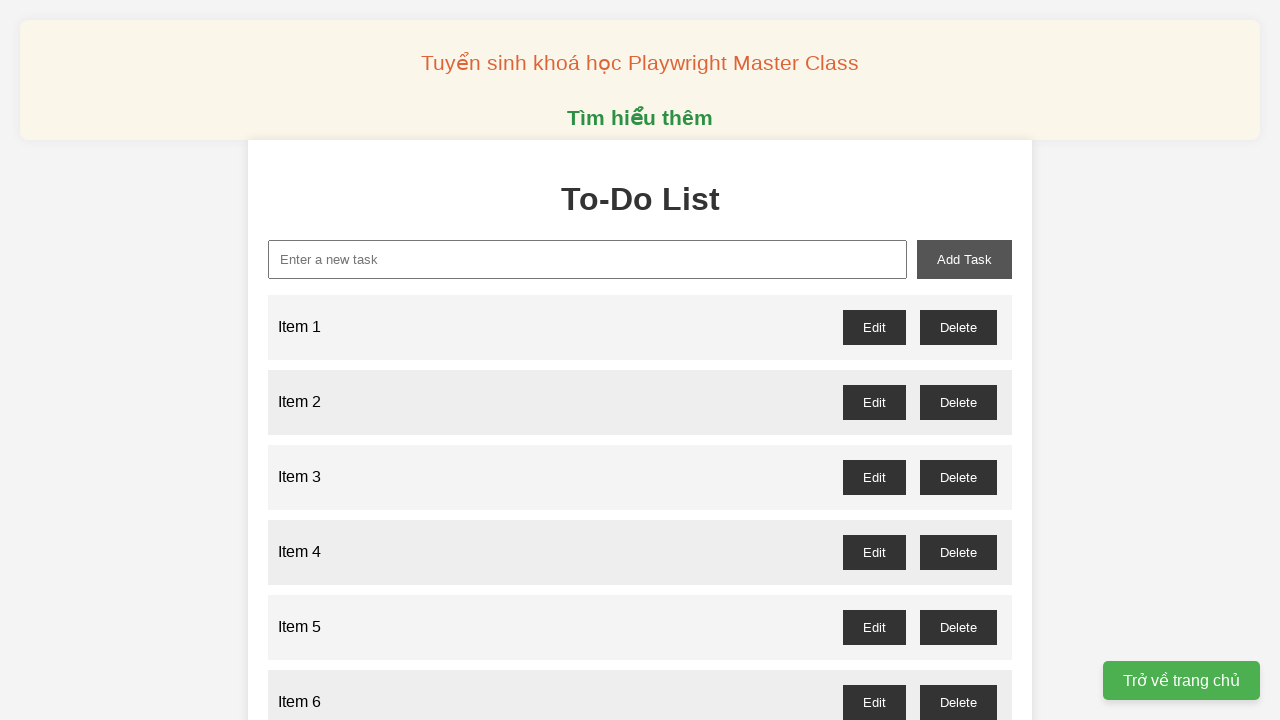

Filled input field with 'Item 68' on xpath=//input[@id='new-task']
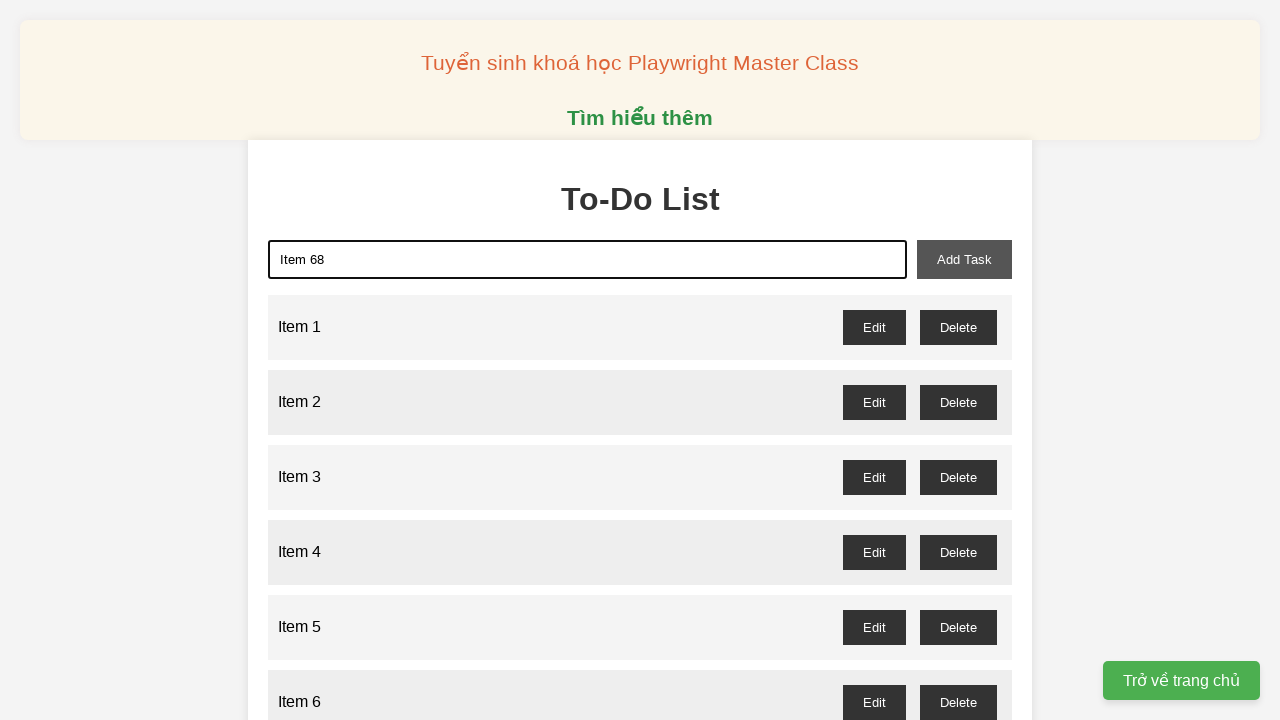

Clicked add button to add Item 68 to the list at (964, 259) on xpath=//button[@id='add-task']
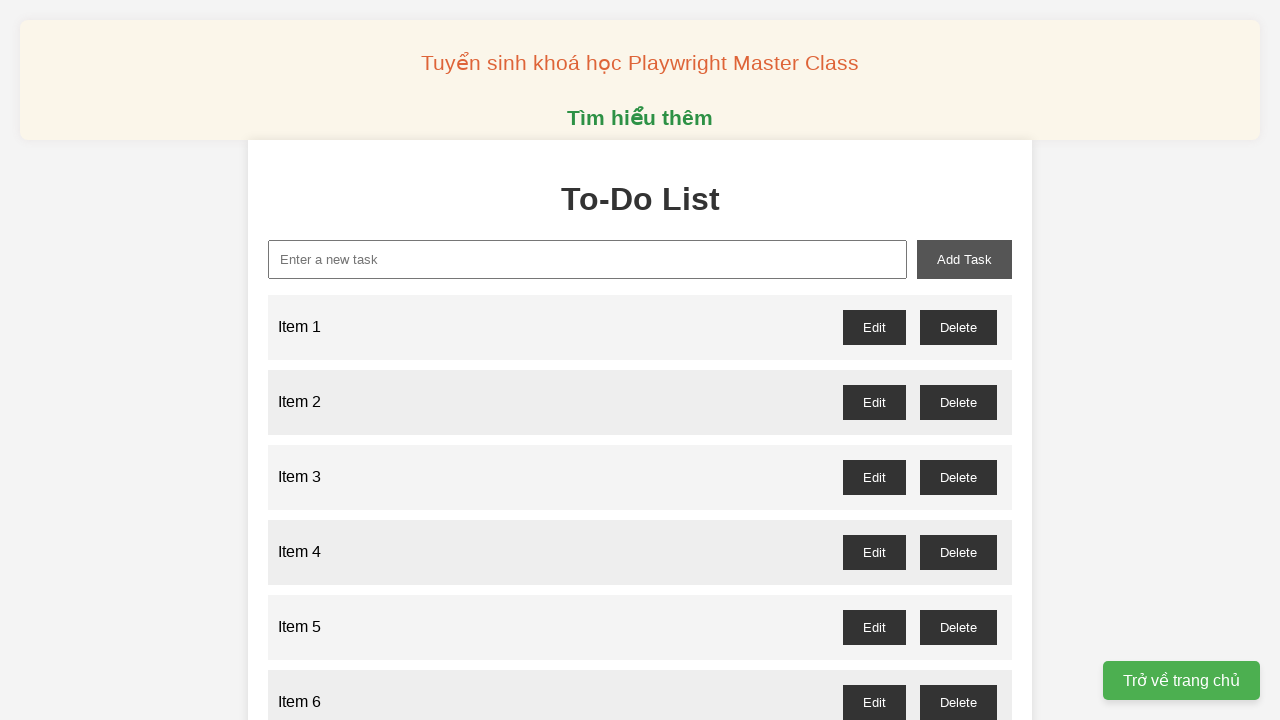

Filled input field with 'Item 69' on xpath=//input[@id='new-task']
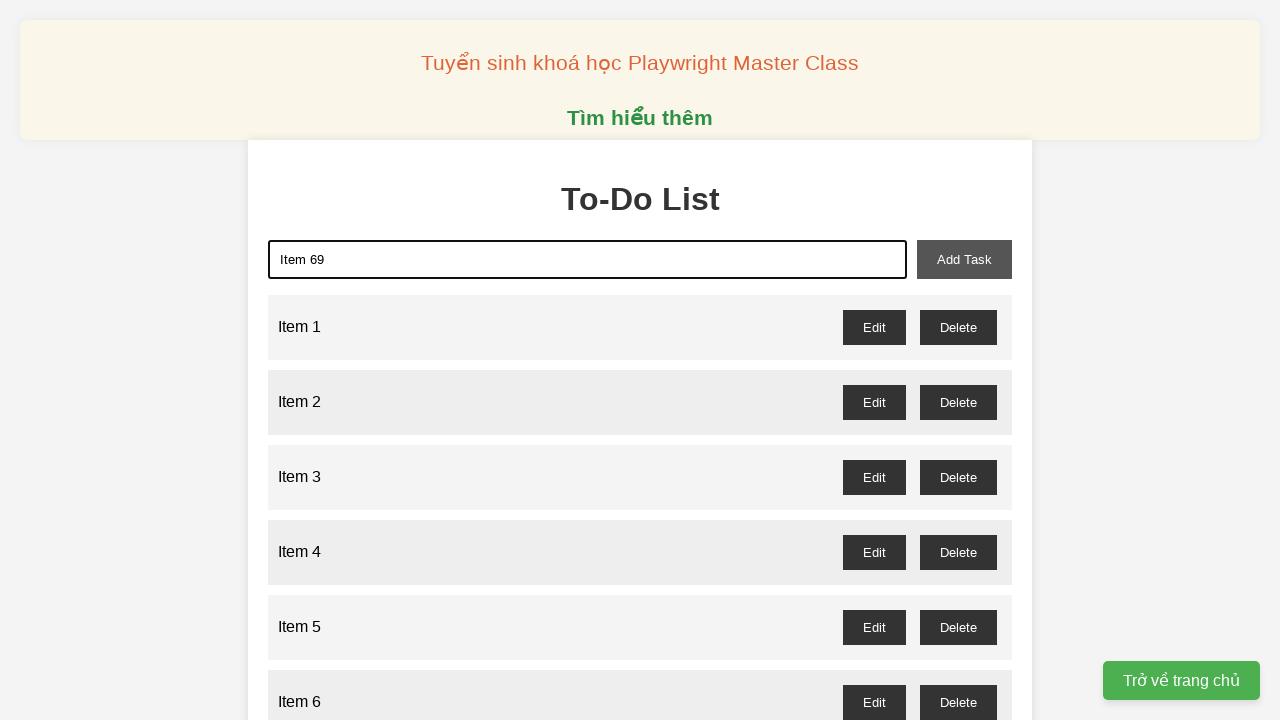

Clicked add button to add Item 69 to the list at (964, 259) on xpath=//button[@id='add-task']
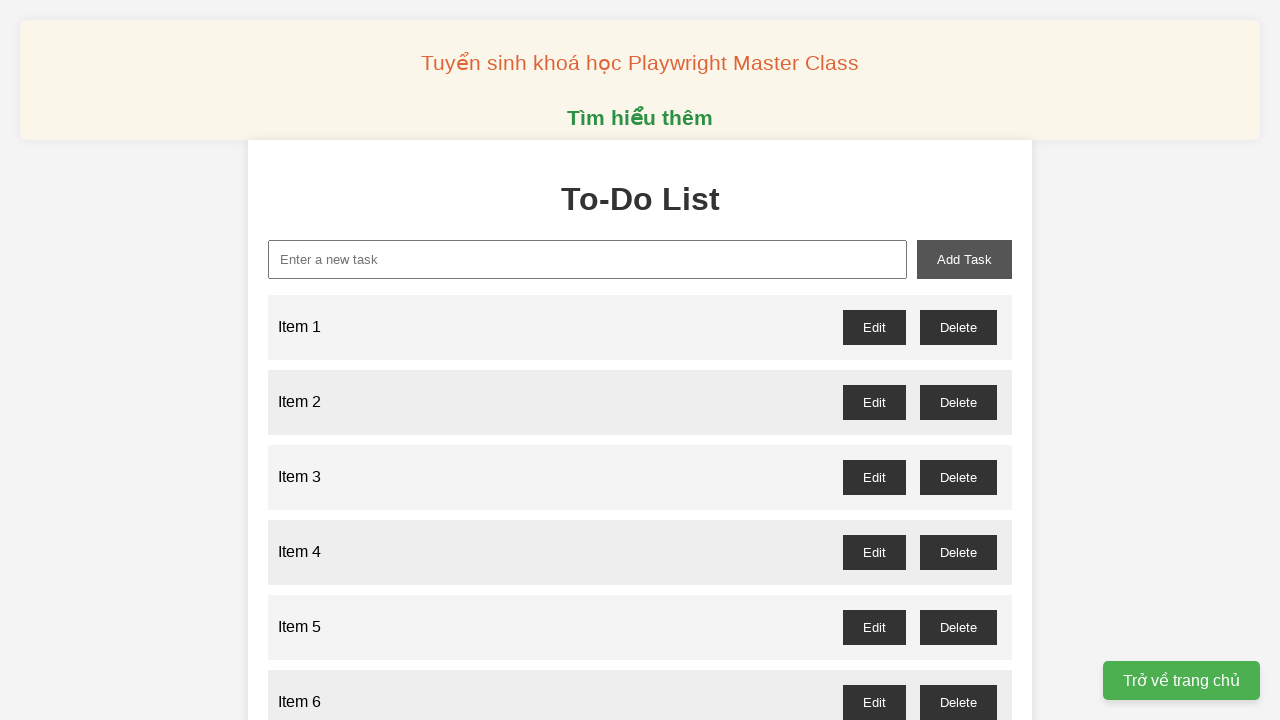

Filled input field with 'Item 70' on xpath=//input[@id='new-task']
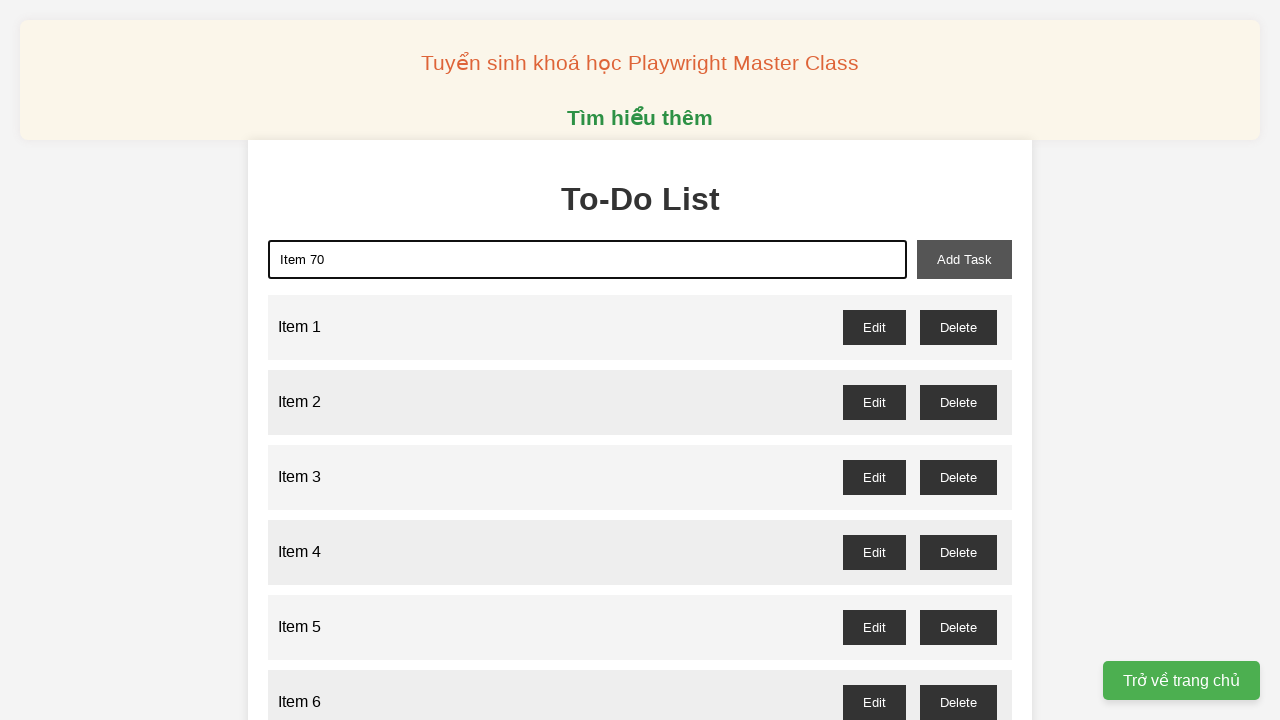

Clicked add button to add Item 70 to the list at (964, 259) on xpath=//button[@id='add-task']
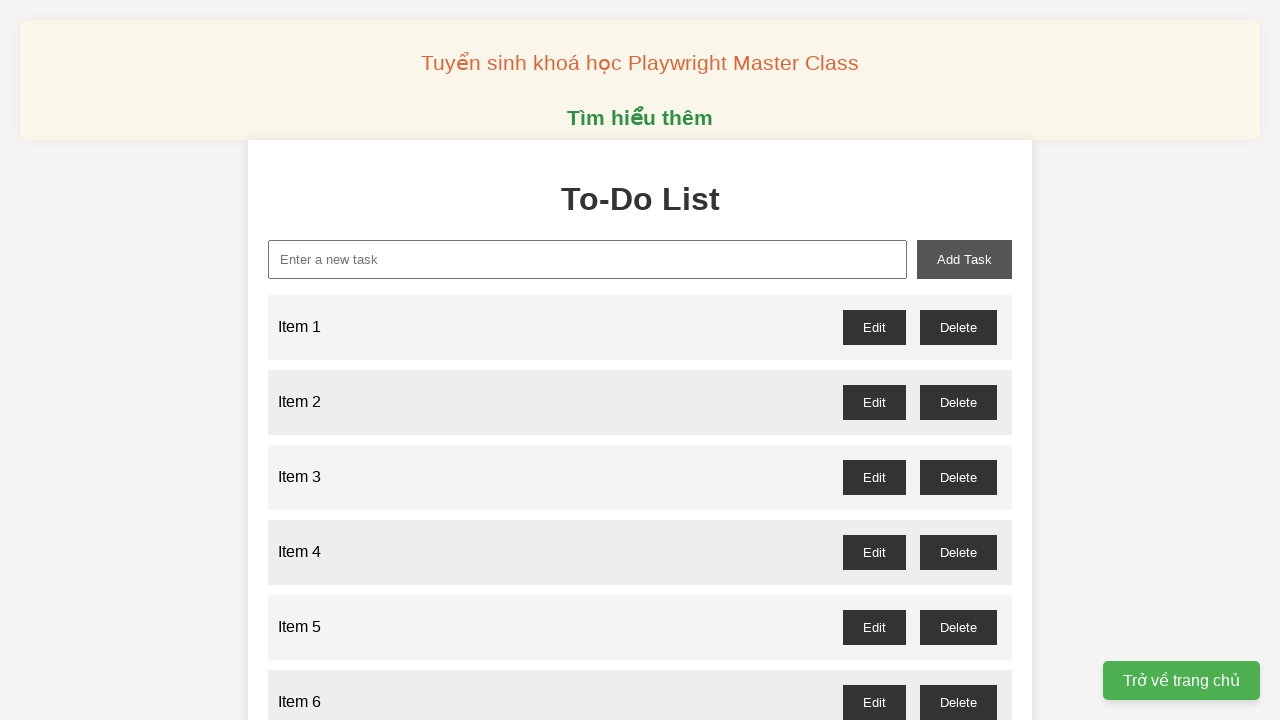

Filled input field with 'Item 71' on xpath=//input[@id='new-task']
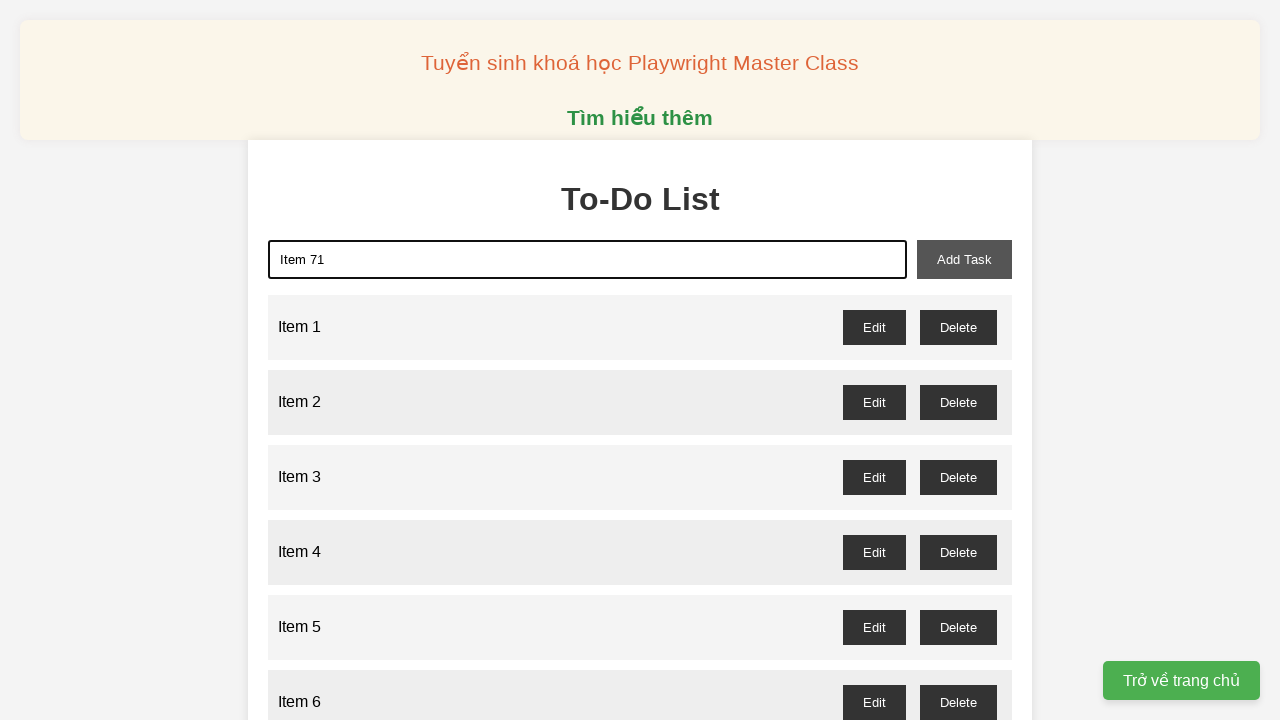

Clicked add button to add Item 71 to the list at (964, 259) on xpath=//button[@id='add-task']
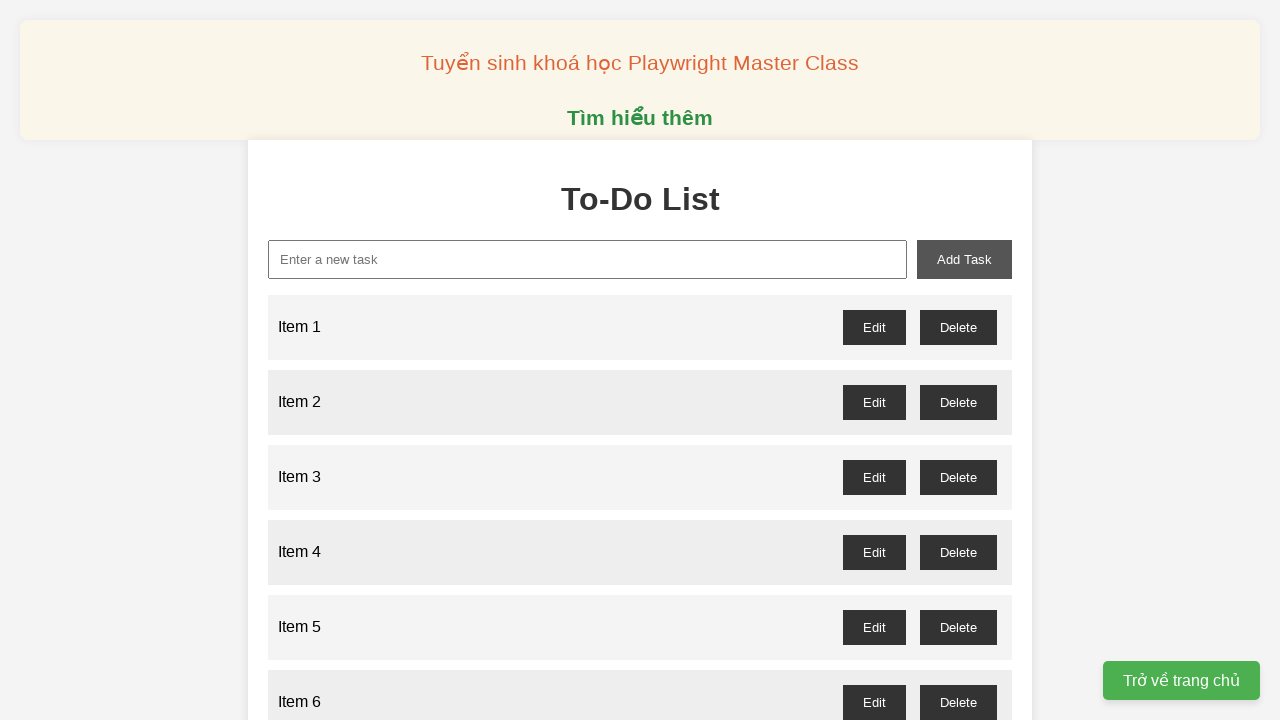

Filled input field with 'Item 72' on xpath=//input[@id='new-task']
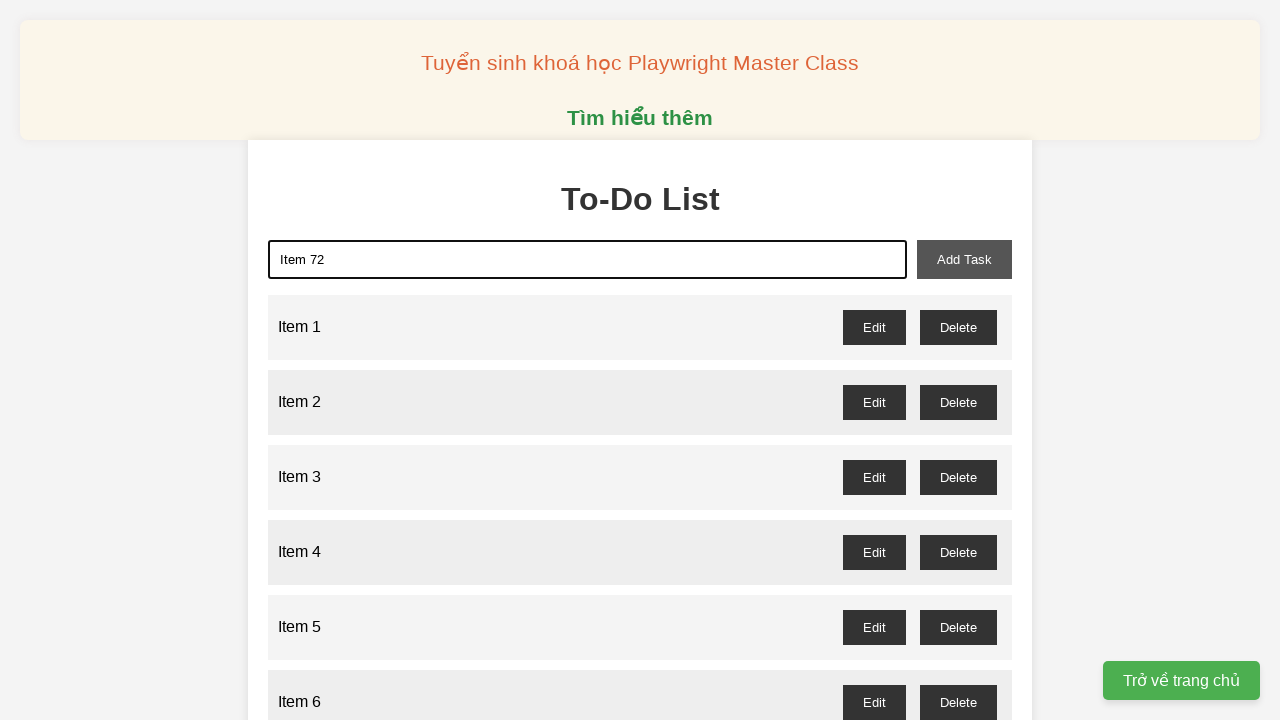

Clicked add button to add Item 72 to the list at (964, 259) on xpath=//button[@id='add-task']
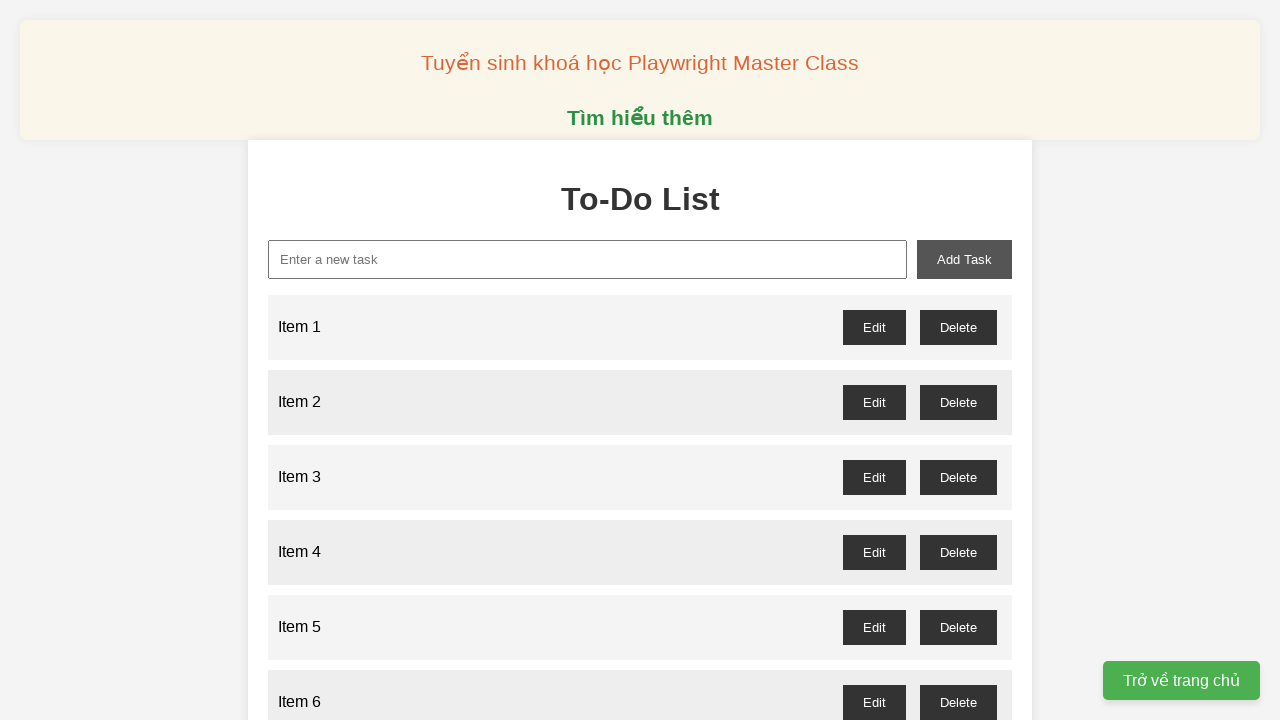

Filled input field with 'Item 73' on xpath=//input[@id='new-task']
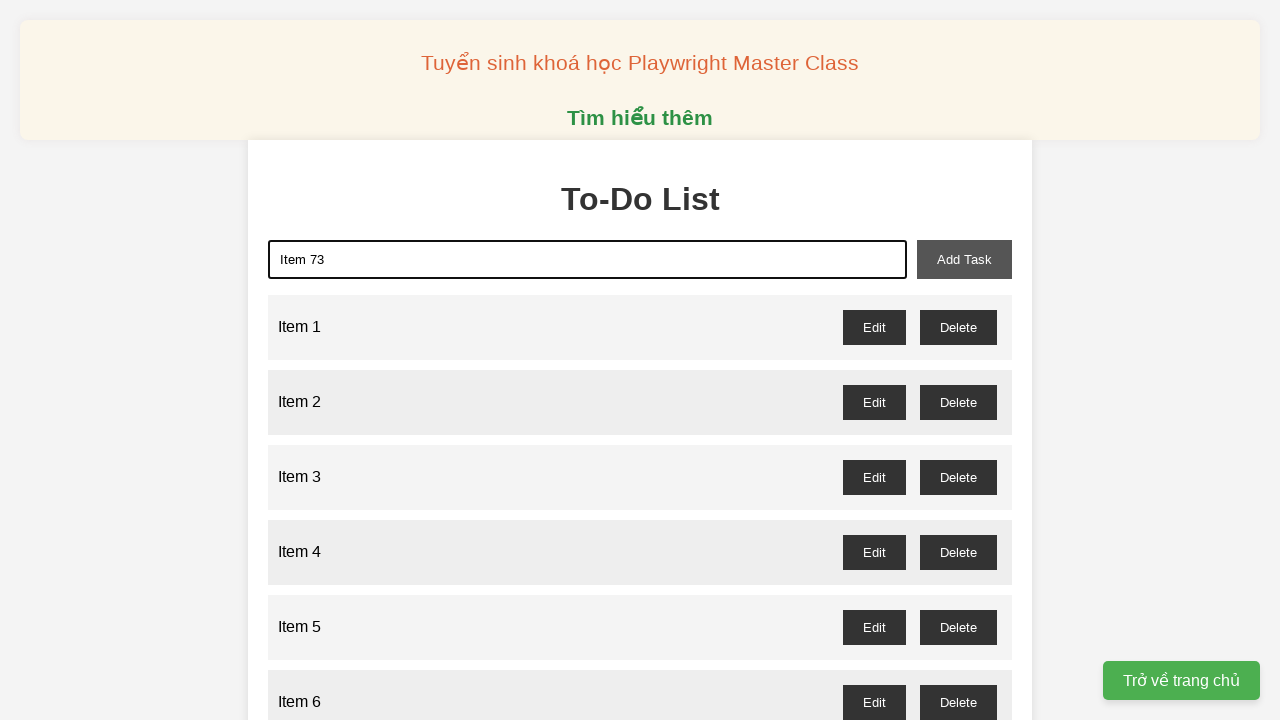

Clicked add button to add Item 73 to the list at (964, 259) on xpath=//button[@id='add-task']
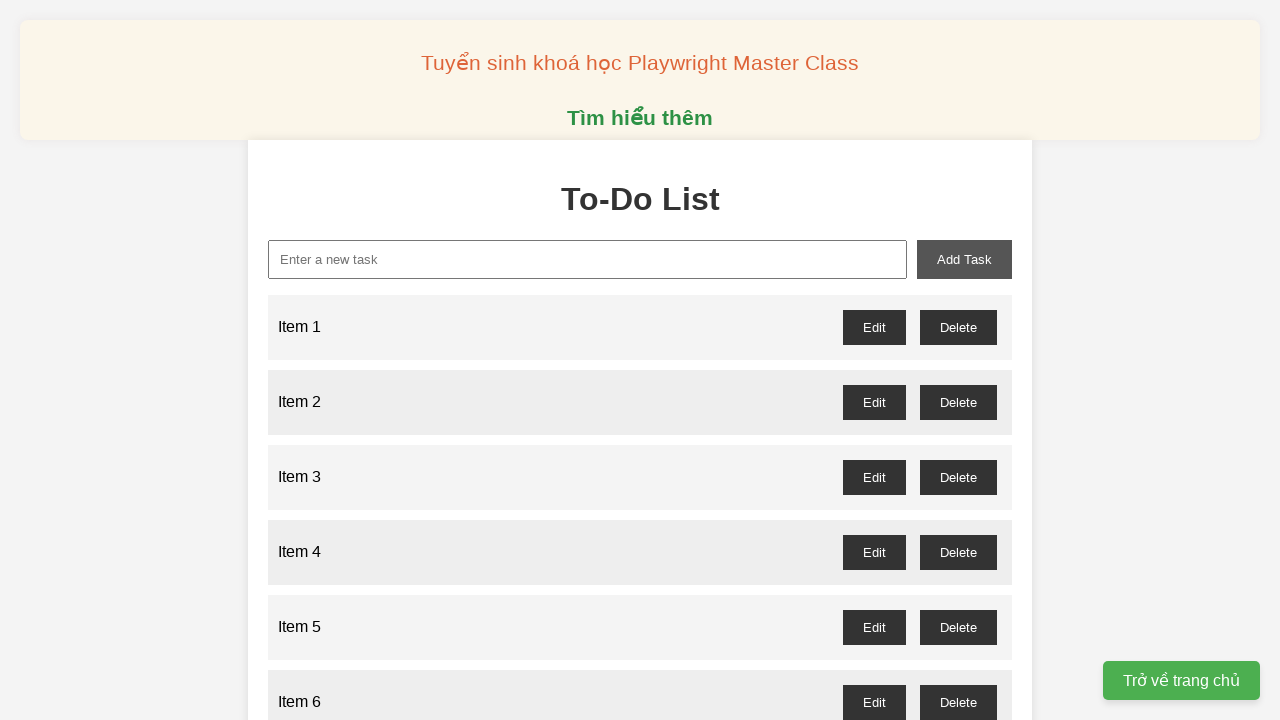

Filled input field with 'Item 74' on xpath=//input[@id='new-task']
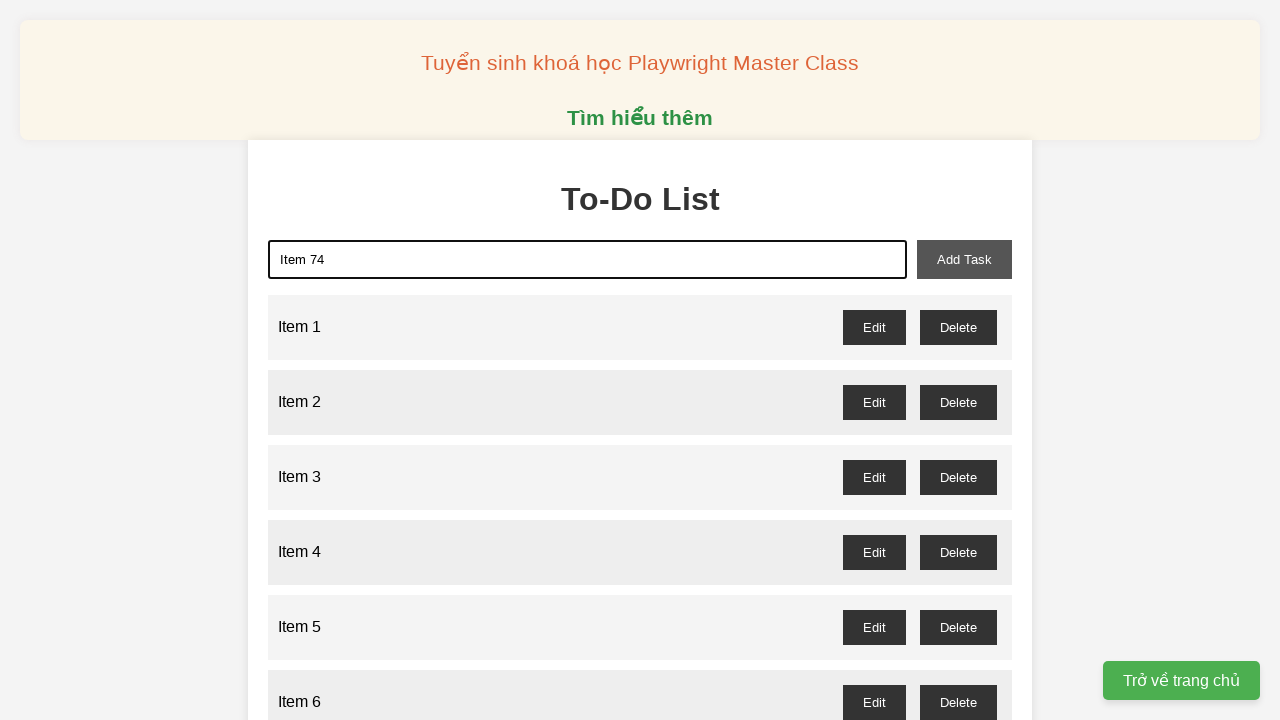

Clicked add button to add Item 74 to the list at (964, 259) on xpath=//button[@id='add-task']
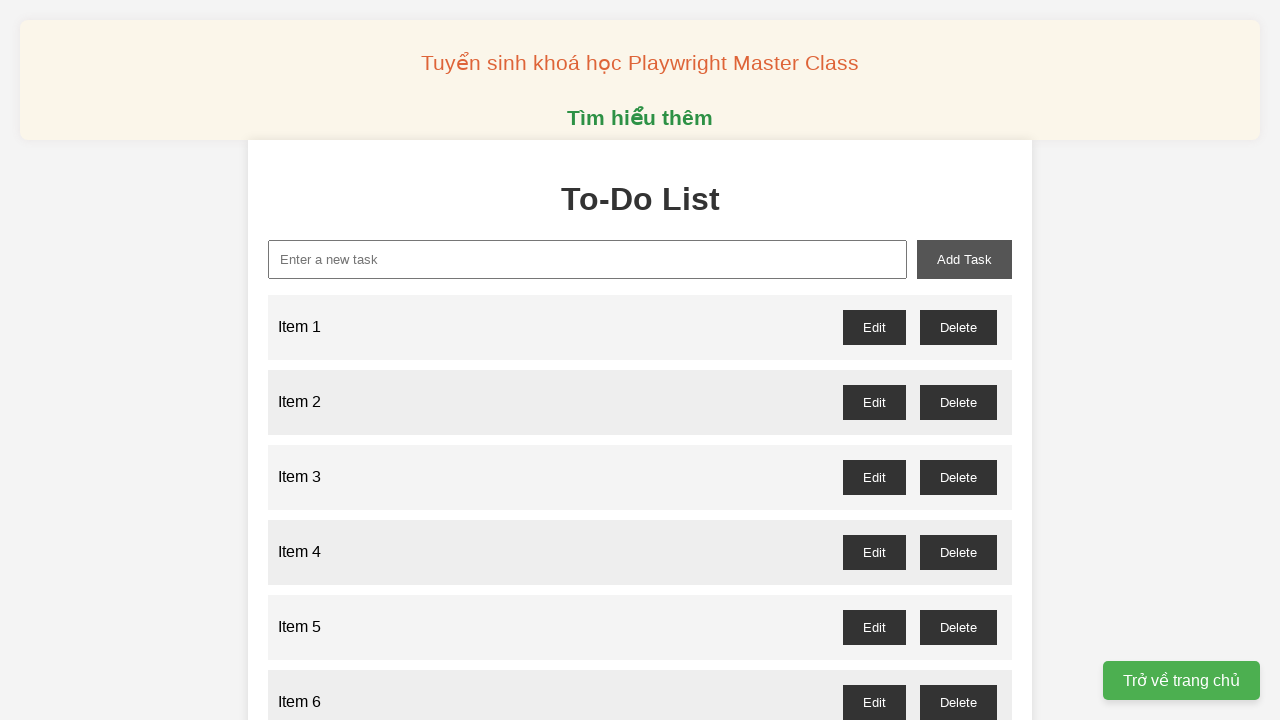

Filled input field with 'Item 75' on xpath=//input[@id='new-task']
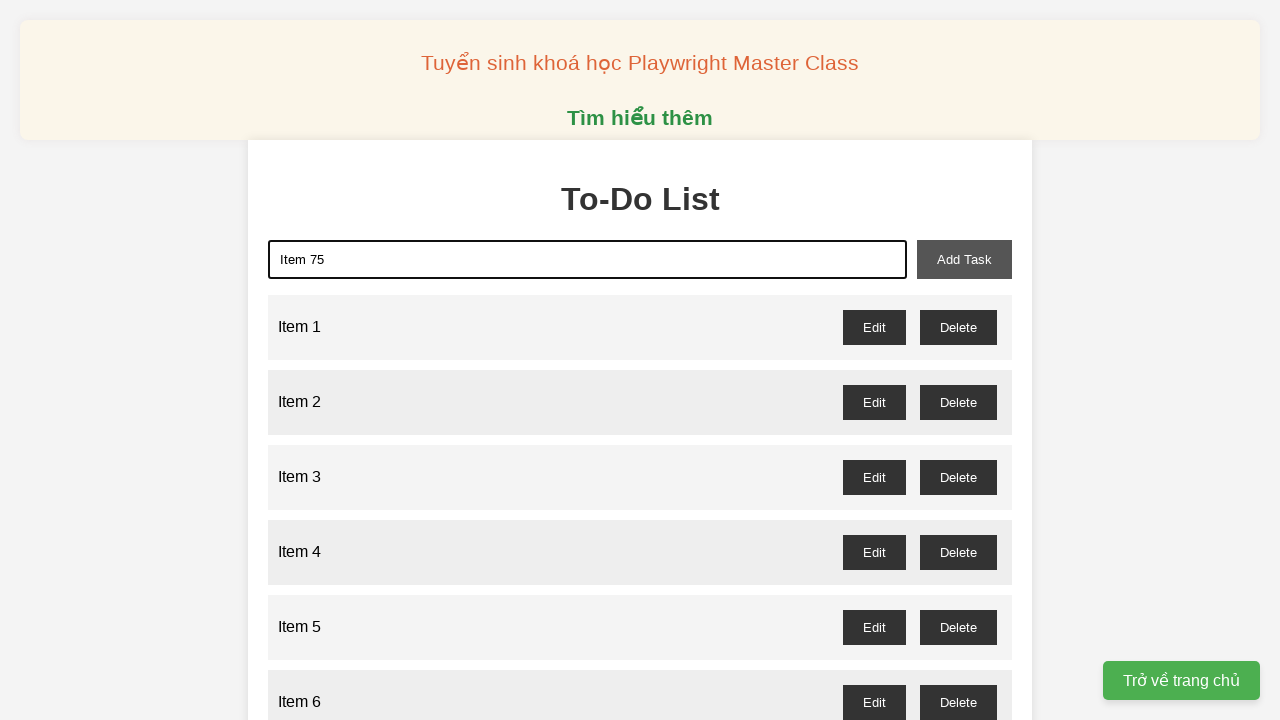

Clicked add button to add Item 75 to the list at (964, 259) on xpath=//button[@id='add-task']
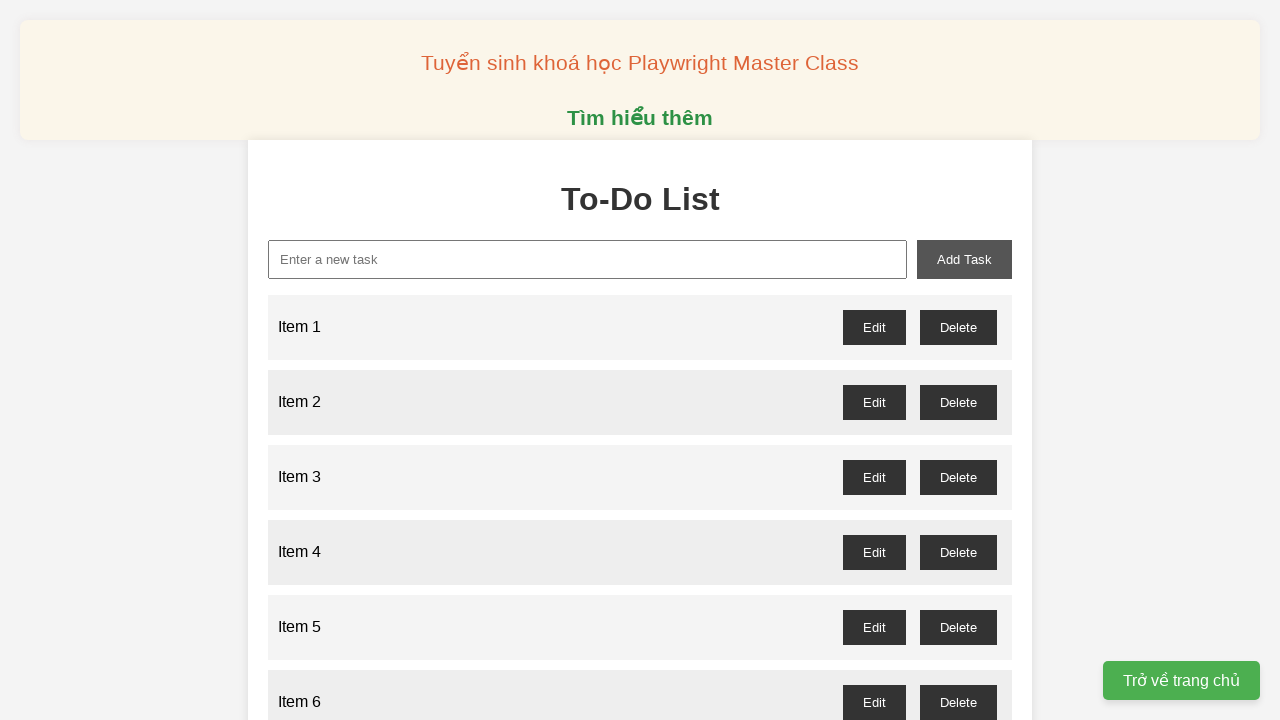

Filled input field with 'Item 76' on xpath=//input[@id='new-task']
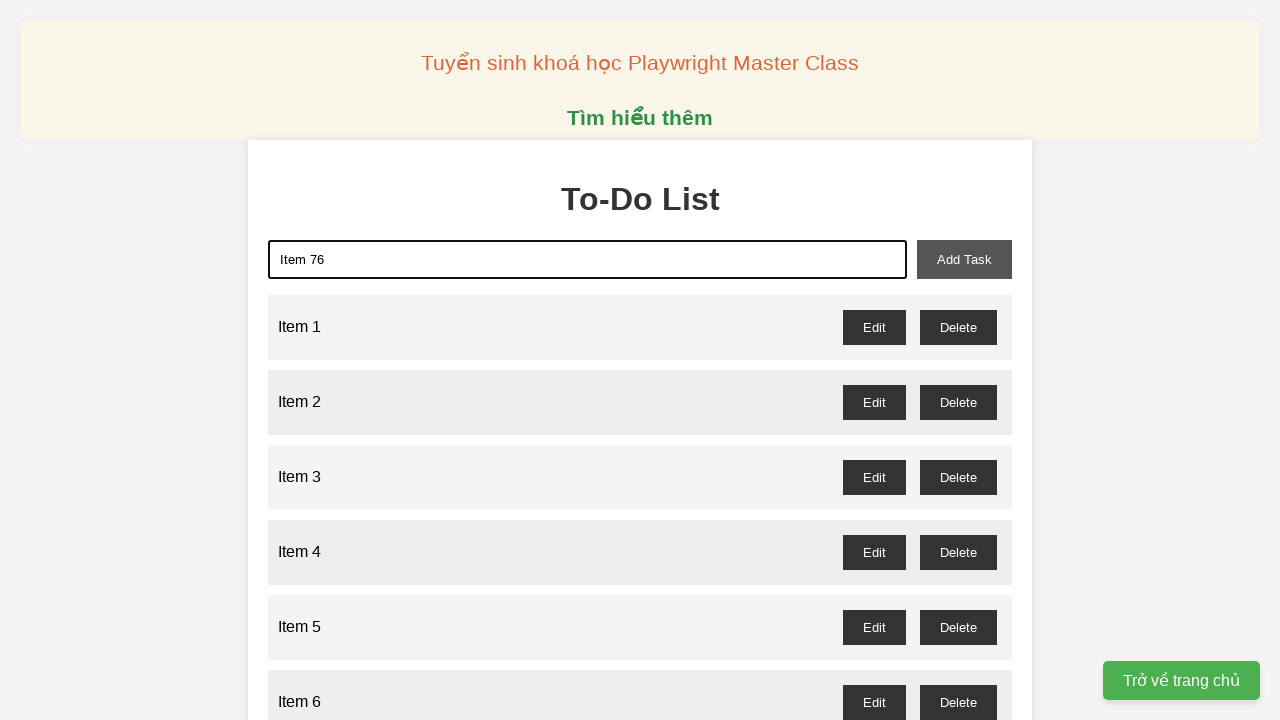

Clicked add button to add Item 76 to the list at (964, 259) on xpath=//button[@id='add-task']
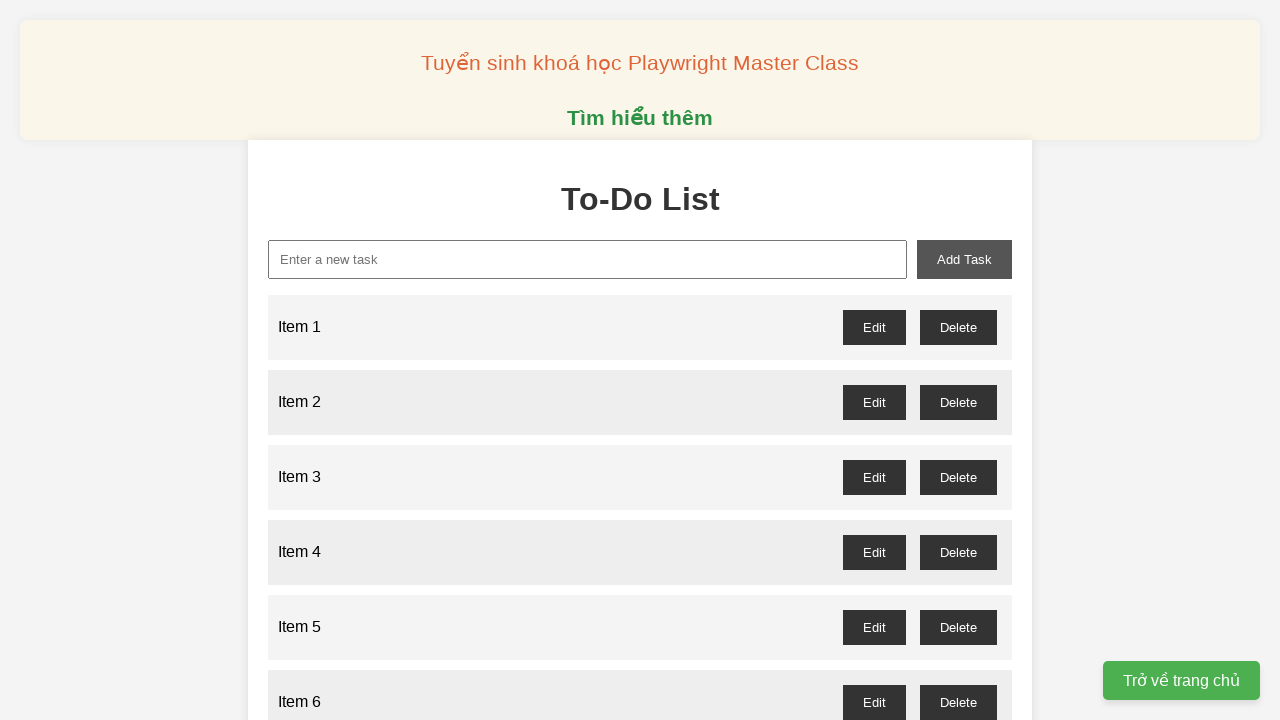

Filled input field with 'Item 77' on xpath=//input[@id='new-task']
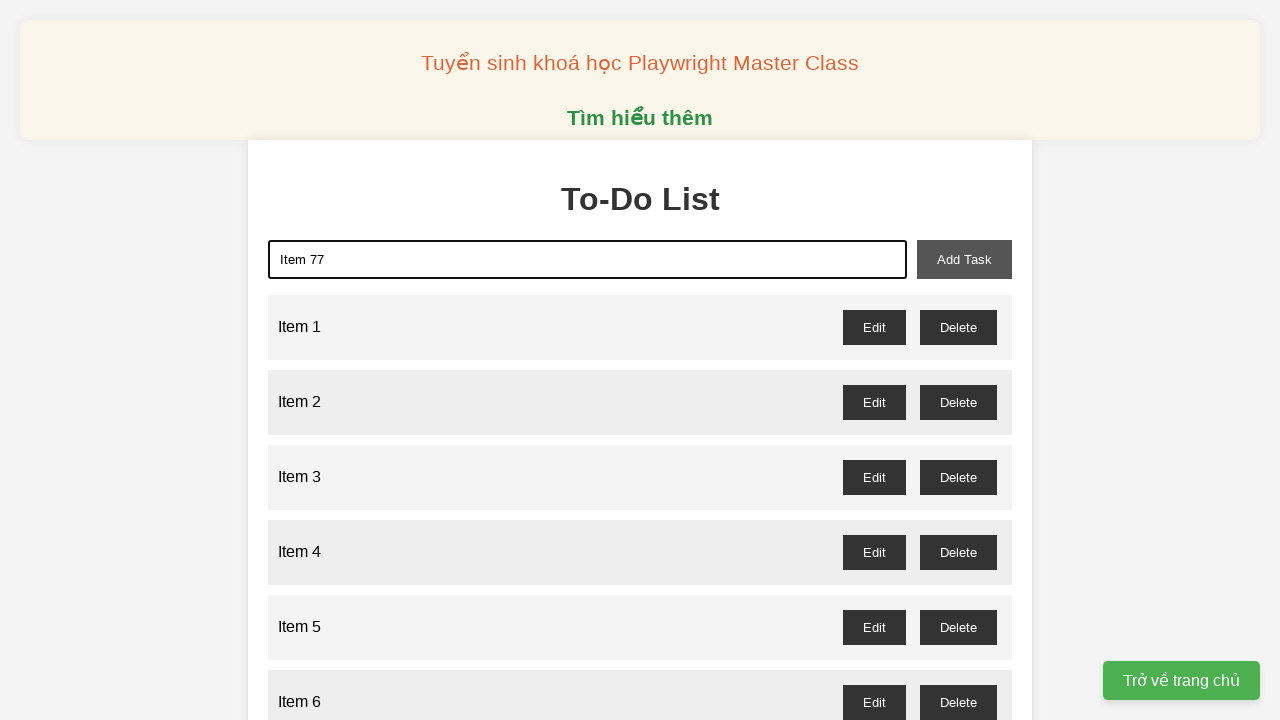

Clicked add button to add Item 77 to the list at (964, 259) on xpath=//button[@id='add-task']
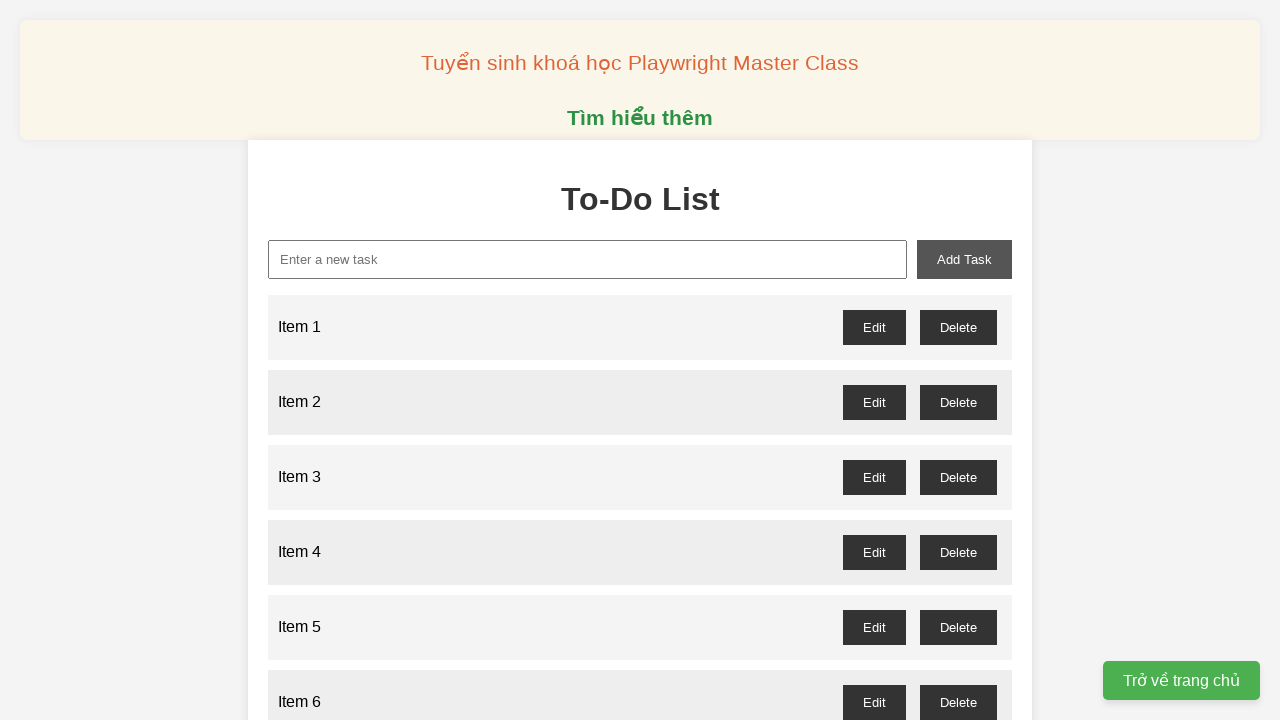

Filled input field with 'Item 78' on xpath=//input[@id='new-task']
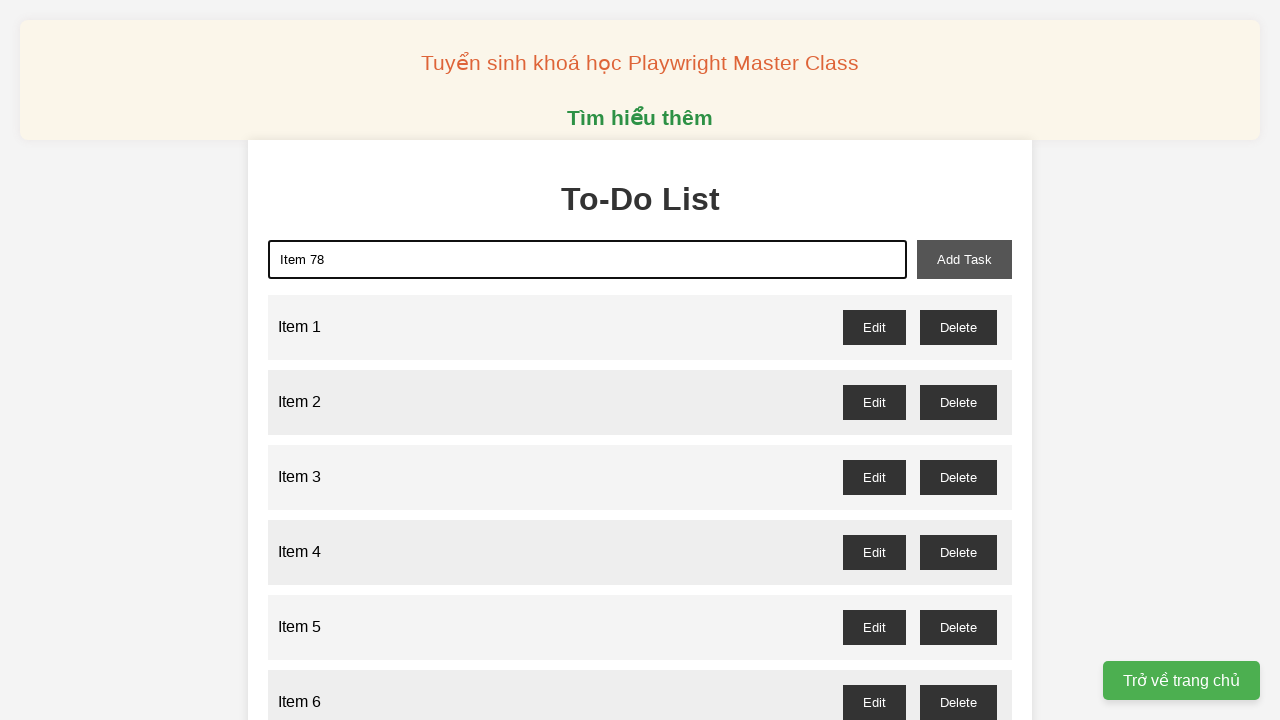

Clicked add button to add Item 78 to the list at (964, 259) on xpath=//button[@id='add-task']
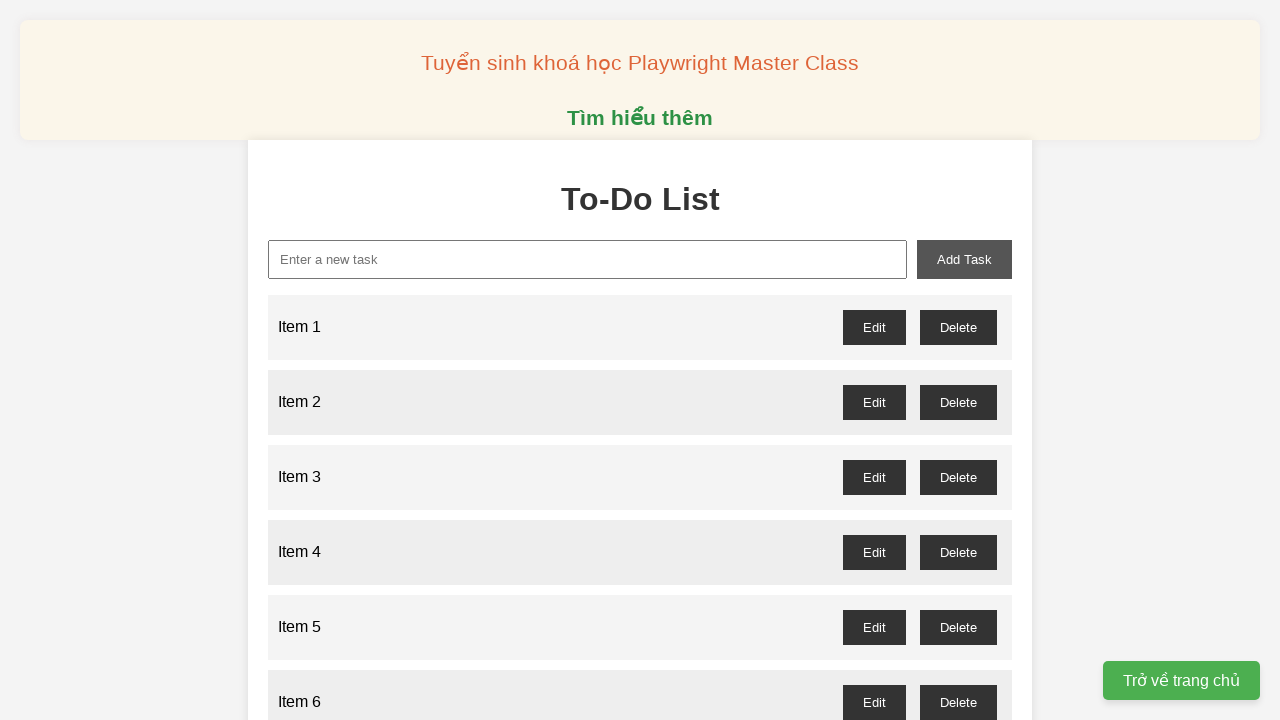

Filled input field with 'Item 79' on xpath=//input[@id='new-task']
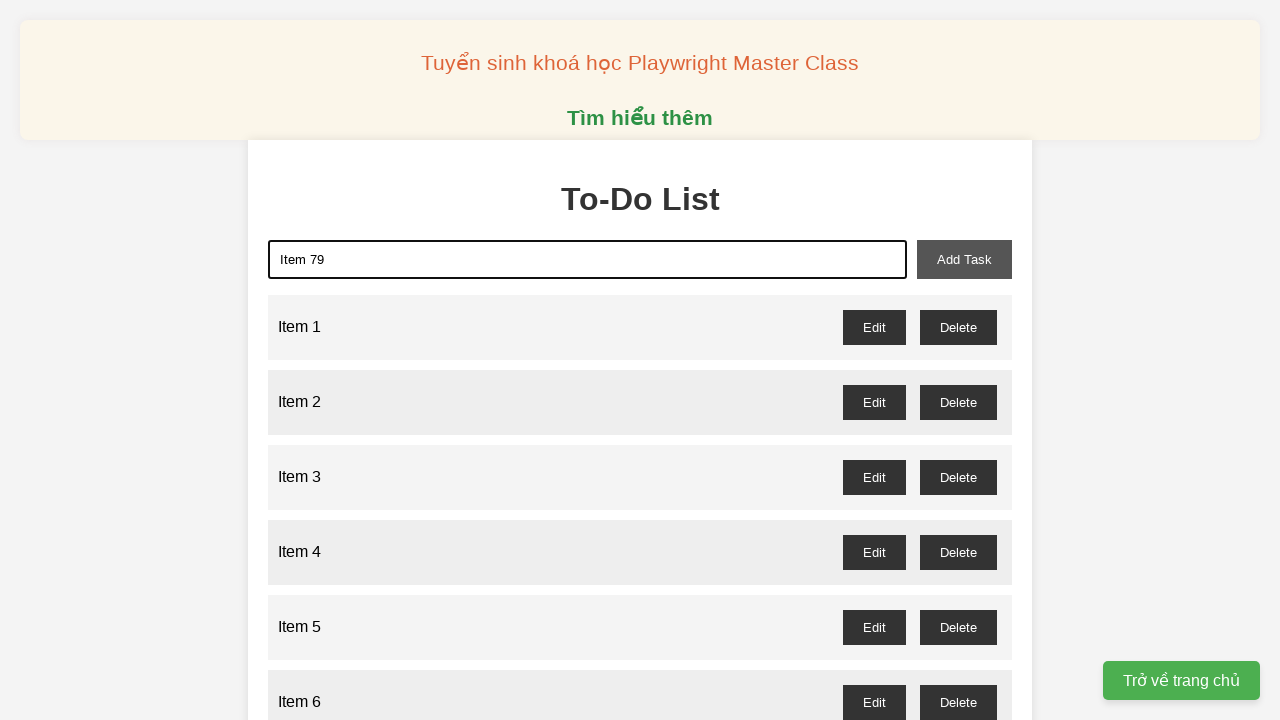

Clicked add button to add Item 79 to the list at (964, 259) on xpath=//button[@id='add-task']
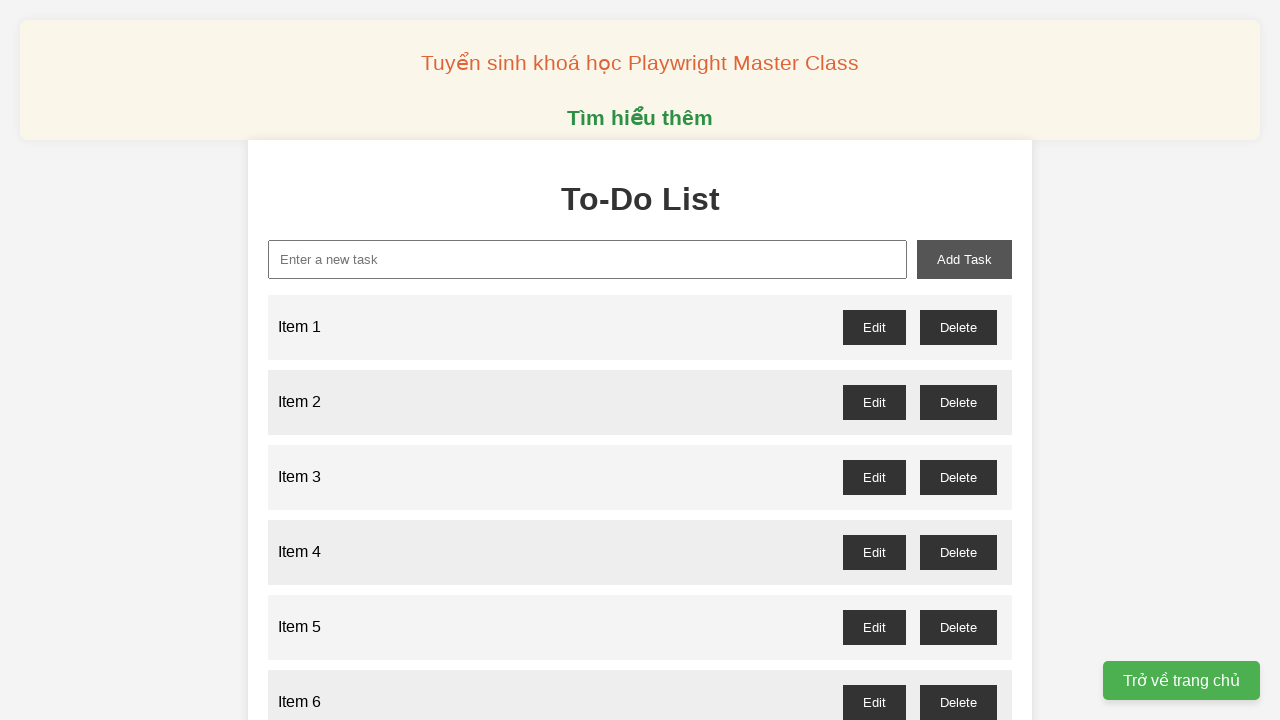

Filled input field with 'Item 80' on xpath=//input[@id='new-task']
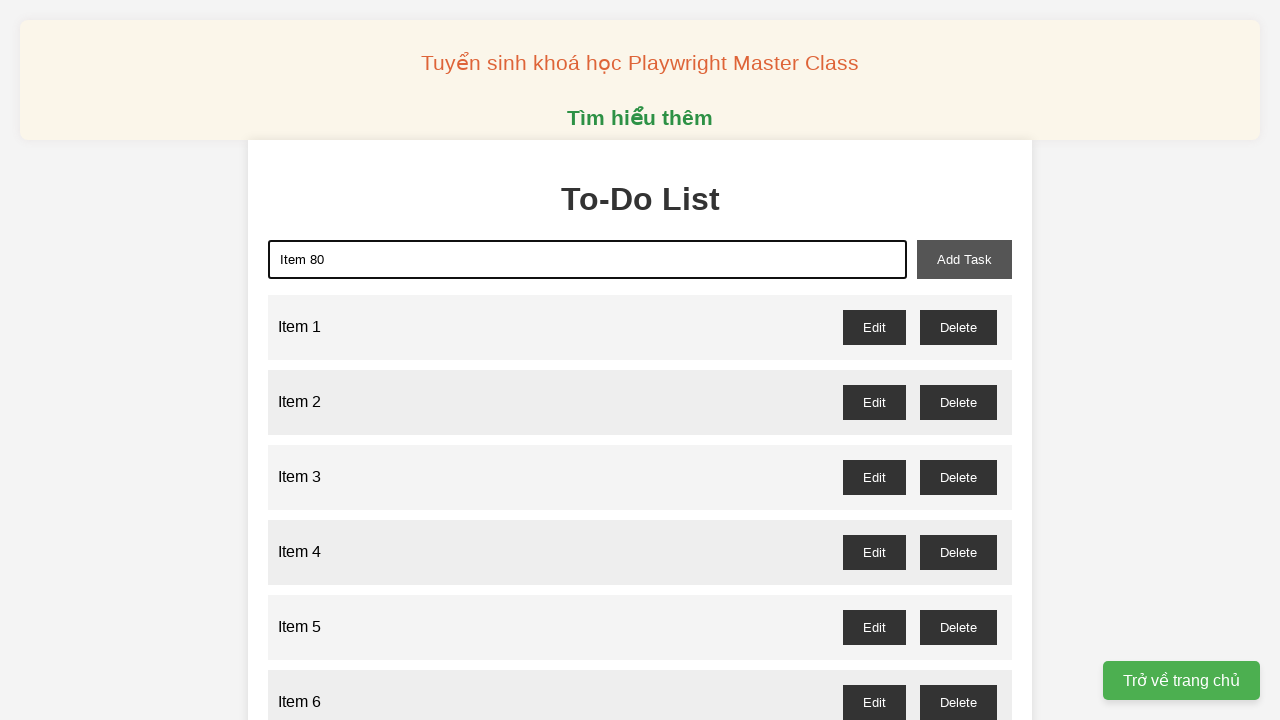

Clicked add button to add Item 80 to the list at (964, 259) on xpath=//button[@id='add-task']
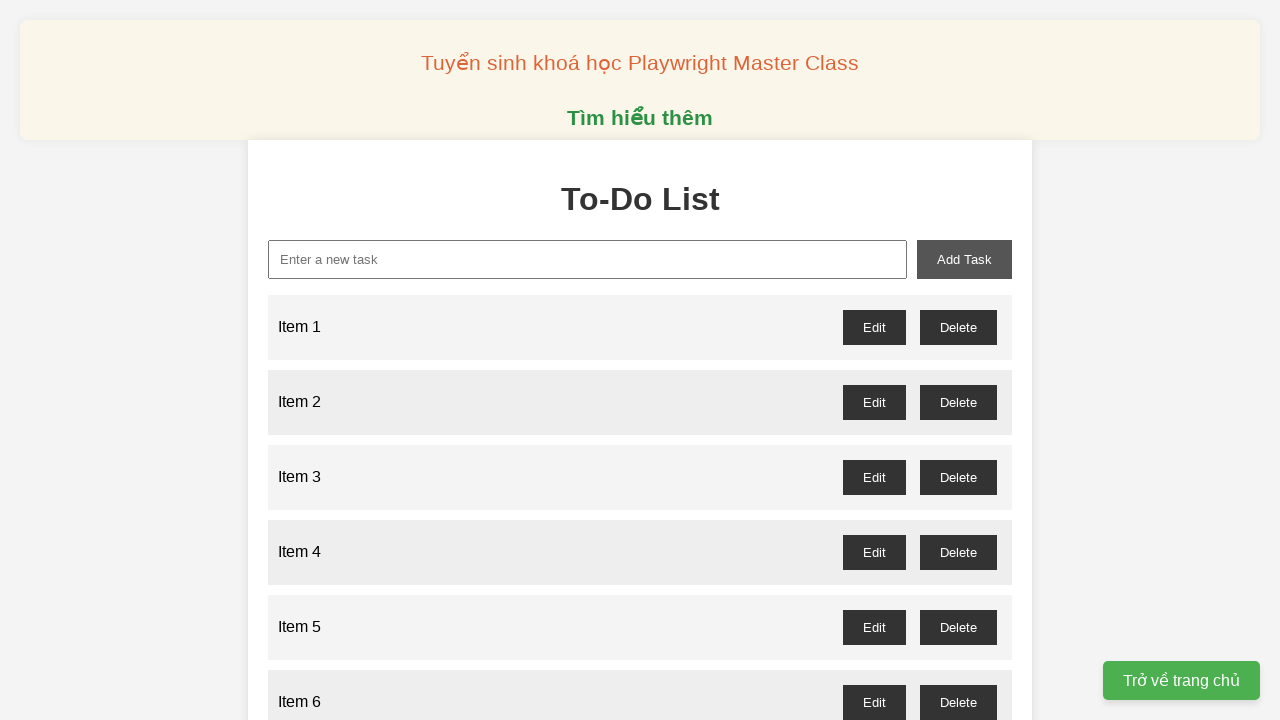

Filled input field with 'Item 81' on xpath=//input[@id='new-task']
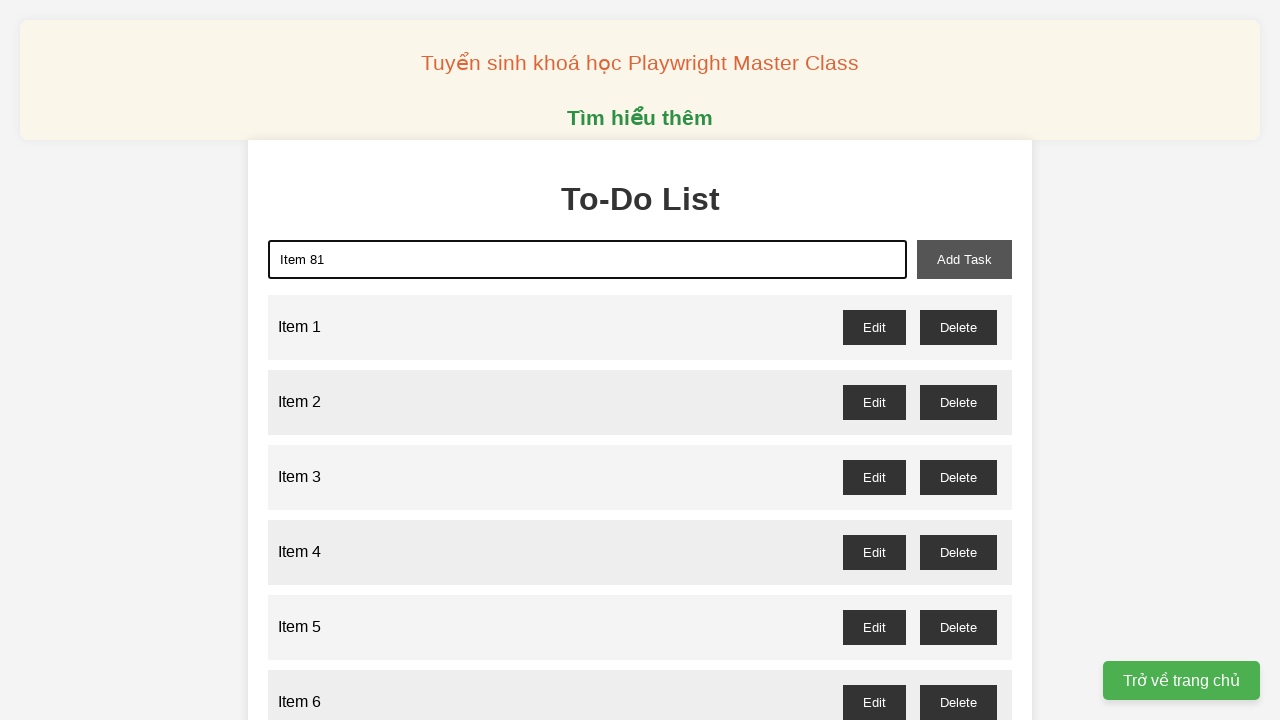

Clicked add button to add Item 81 to the list at (964, 259) on xpath=//button[@id='add-task']
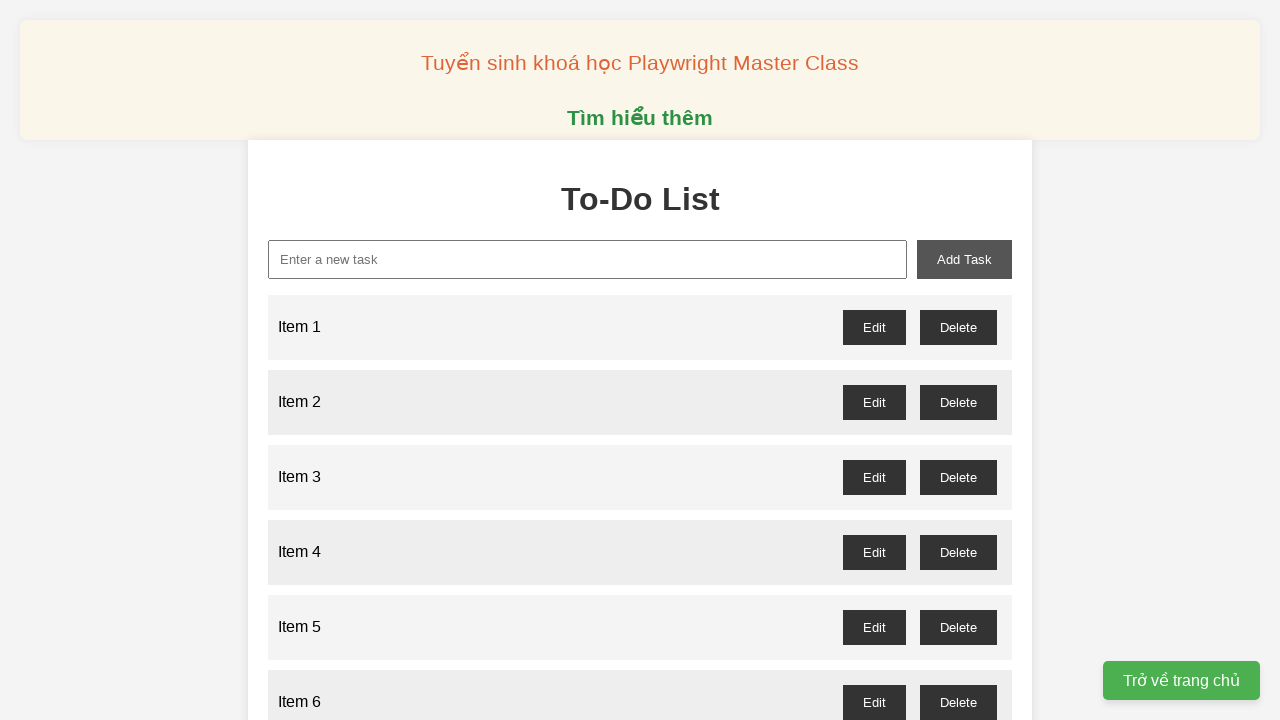

Filled input field with 'Item 82' on xpath=//input[@id='new-task']
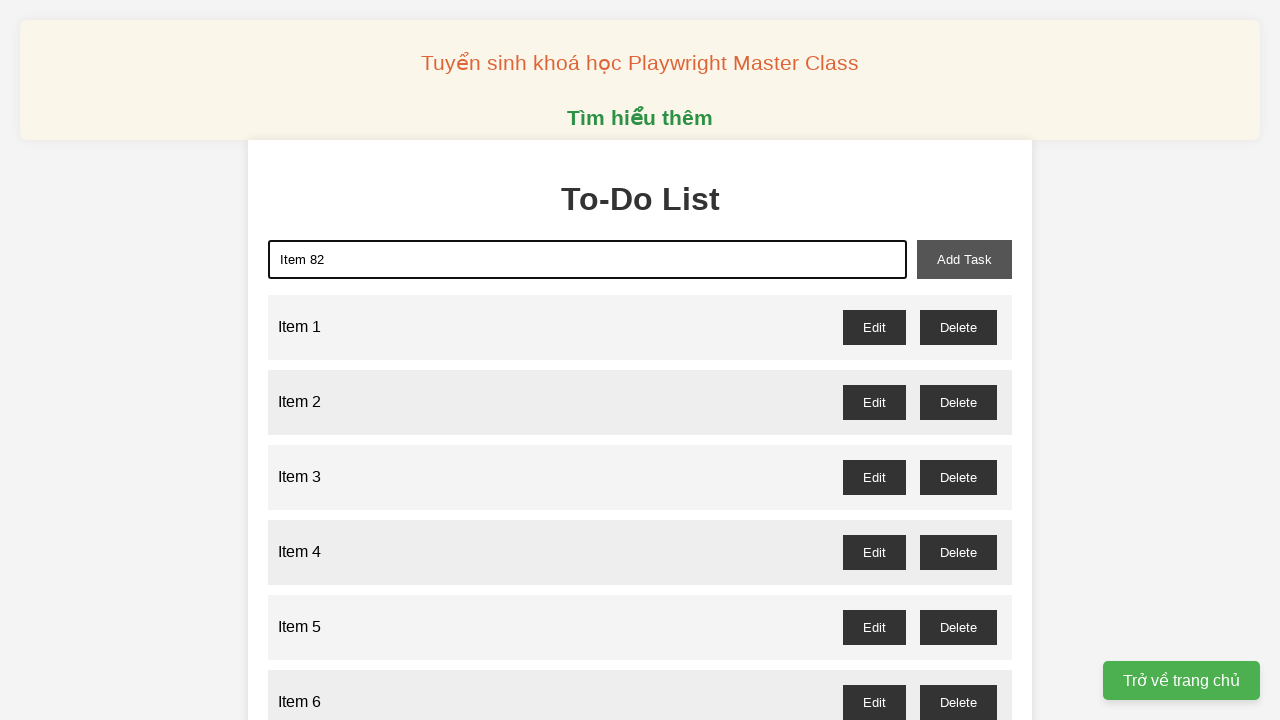

Clicked add button to add Item 82 to the list at (964, 259) on xpath=//button[@id='add-task']
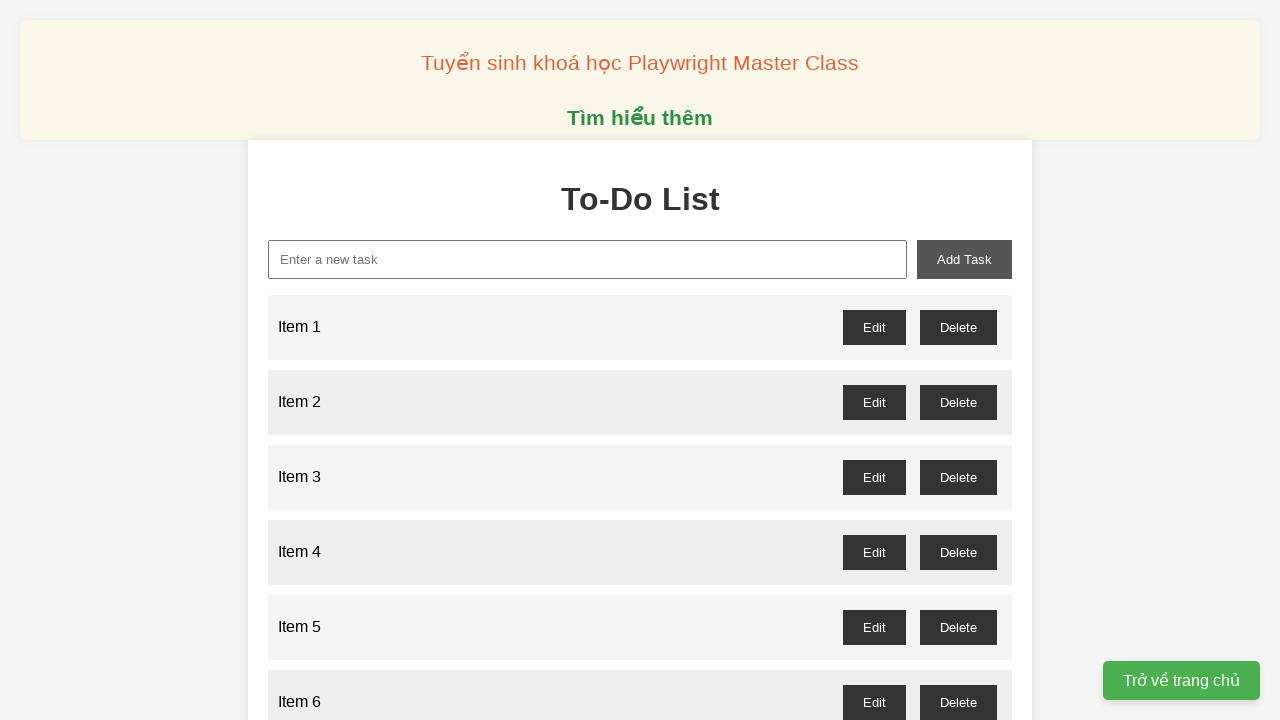

Filled input field with 'Item 83' on xpath=//input[@id='new-task']
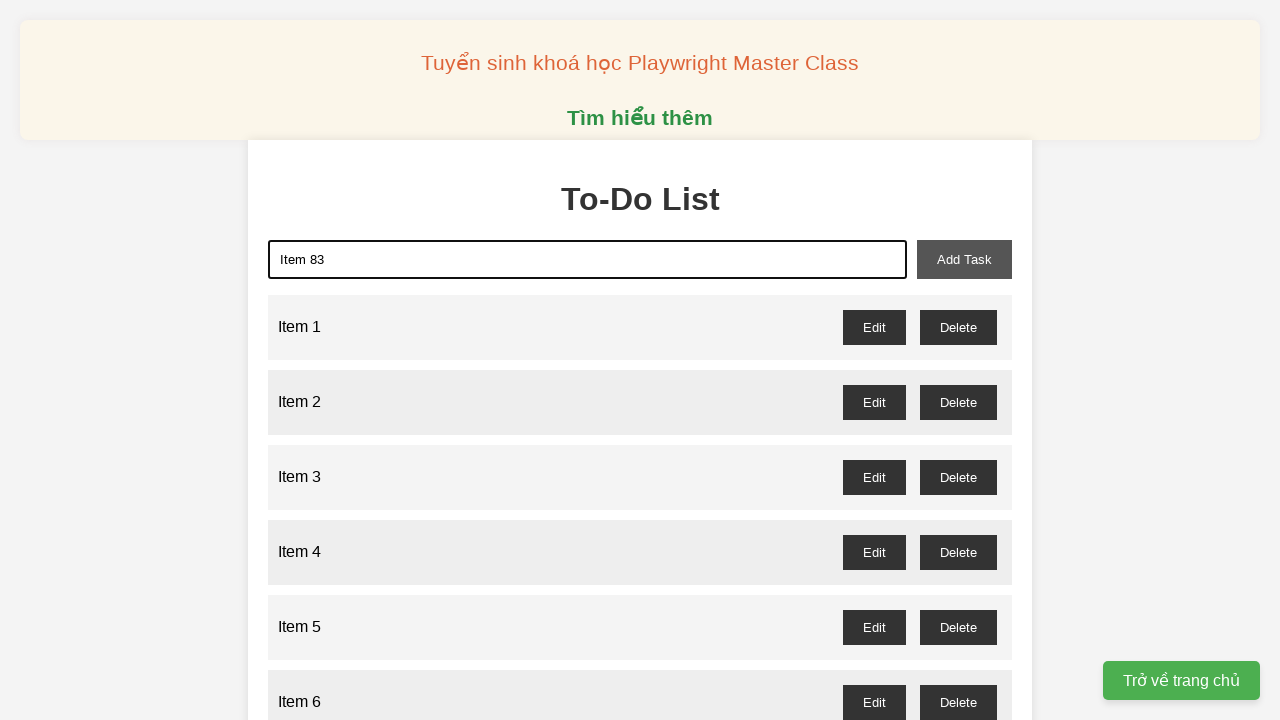

Clicked add button to add Item 83 to the list at (964, 259) on xpath=//button[@id='add-task']
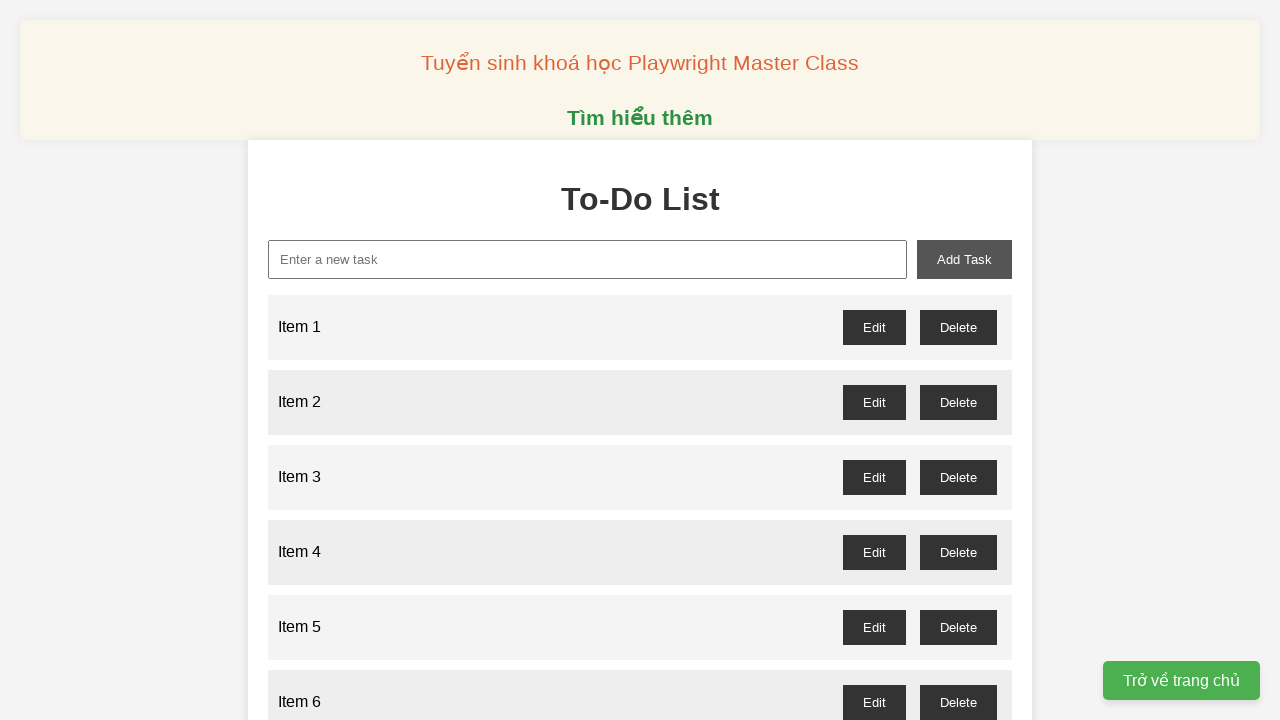

Filled input field with 'Item 84' on xpath=//input[@id='new-task']
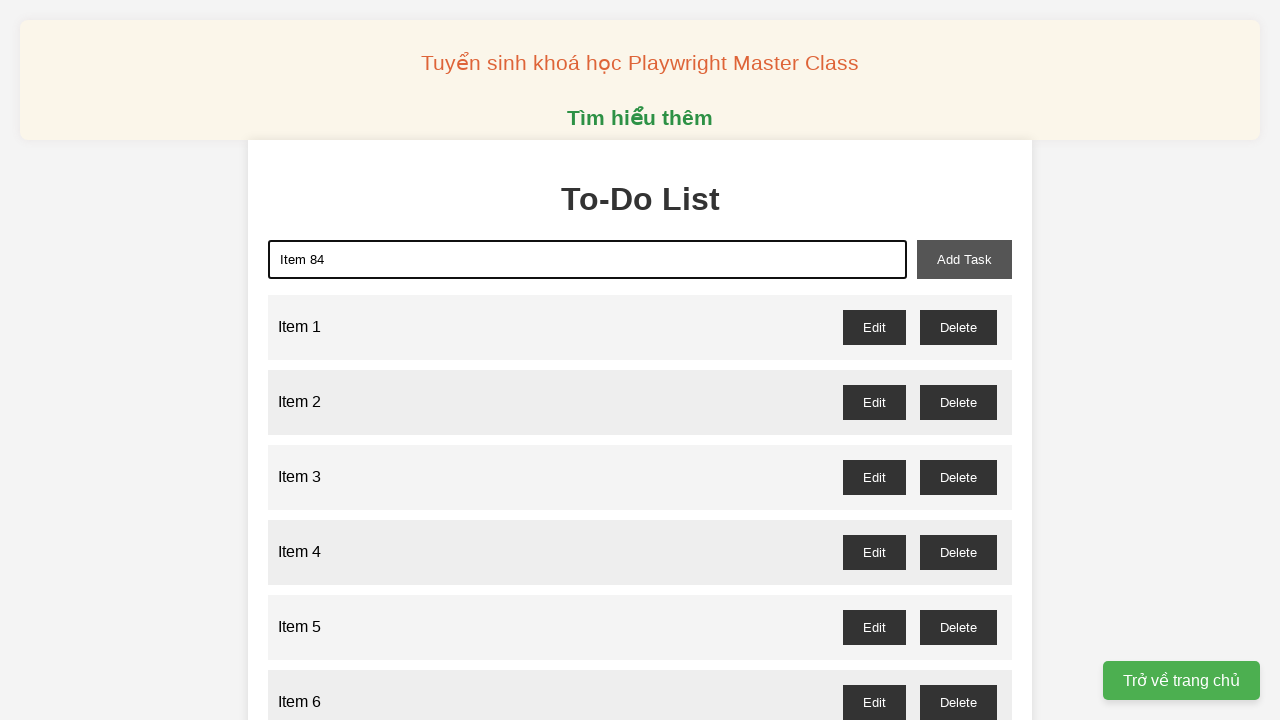

Clicked add button to add Item 84 to the list at (964, 259) on xpath=//button[@id='add-task']
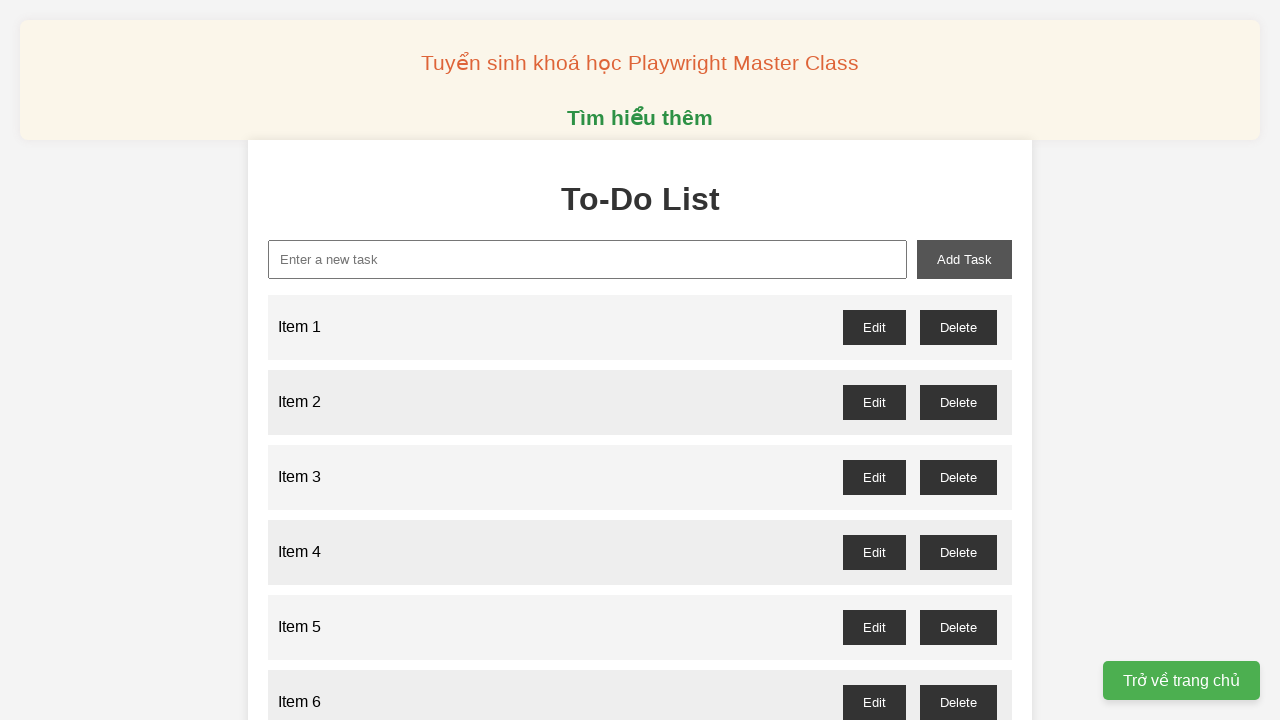

Filled input field with 'Item 85' on xpath=//input[@id='new-task']
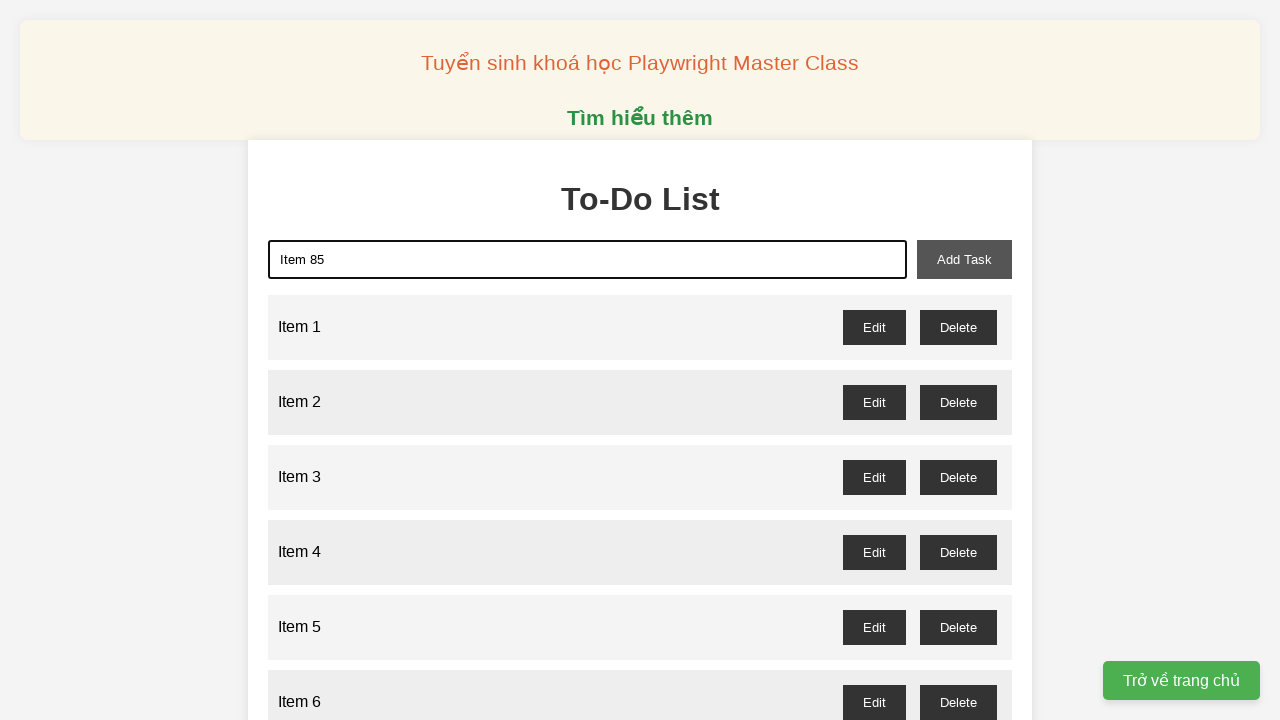

Clicked add button to add Item 85 to the list at (964, 259) on xpath=//button[@id='add-task']
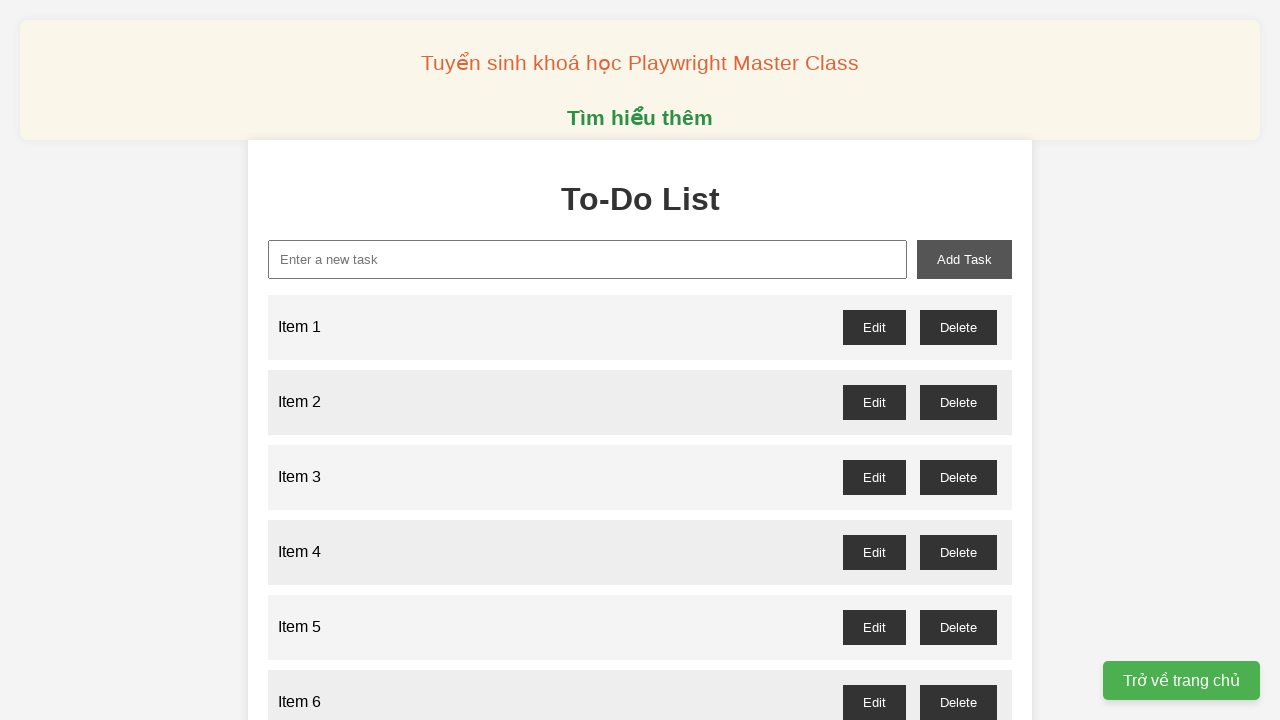

Filled input field with 'Item 86' on xpath=//input[@id='new-task']
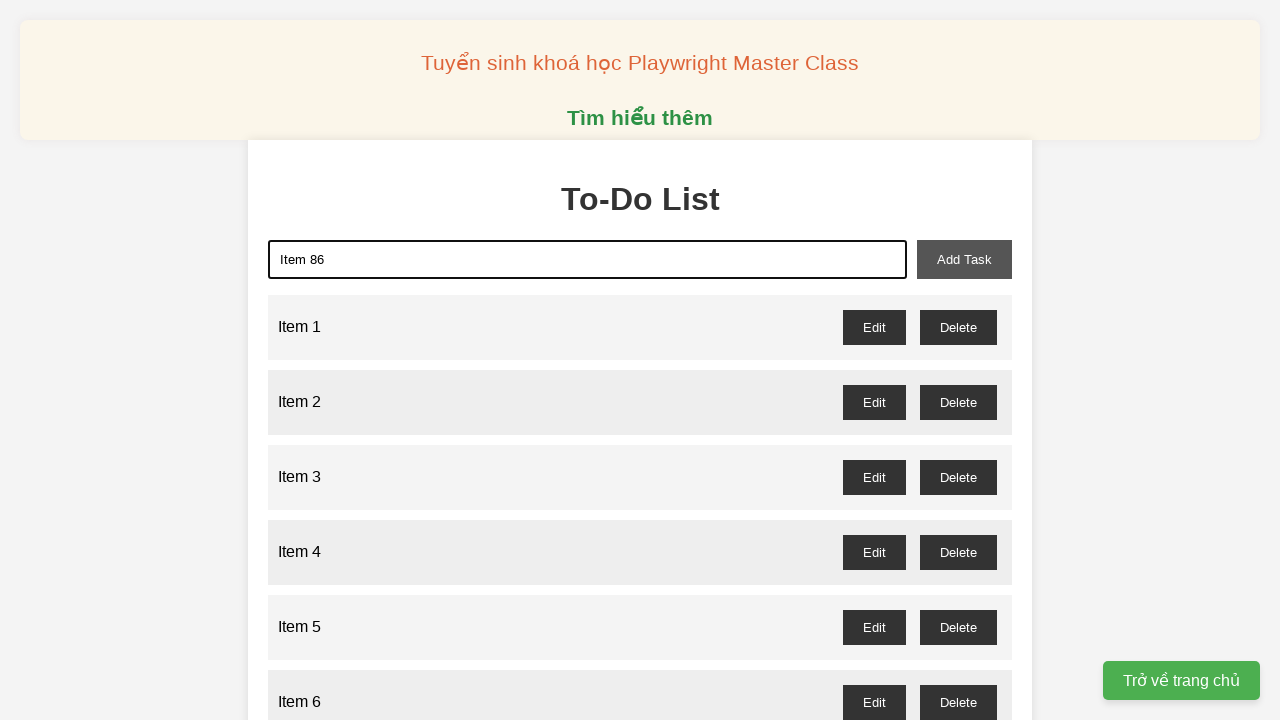

Clicked add button to add Item 86 to the list at (964, 259) on xpath=//button[@id='add-task']
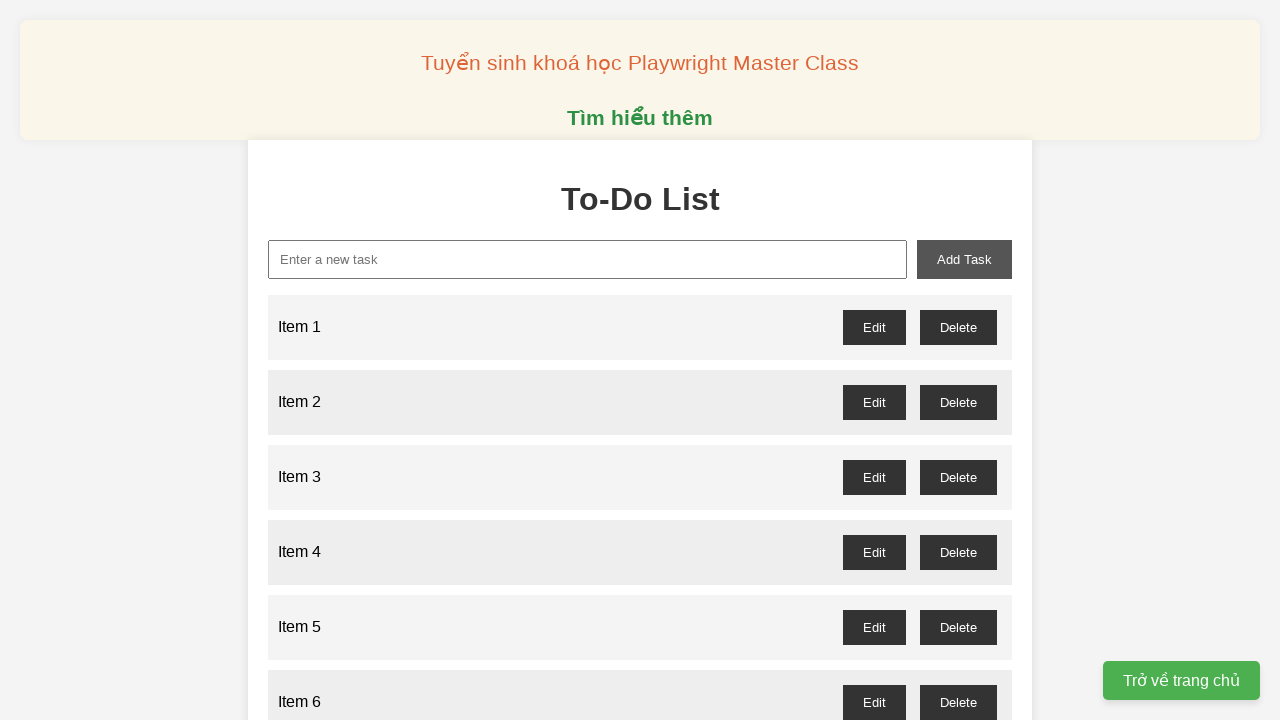

Filled input field with 'Item 87' on xpath=//input[@id='new-task']
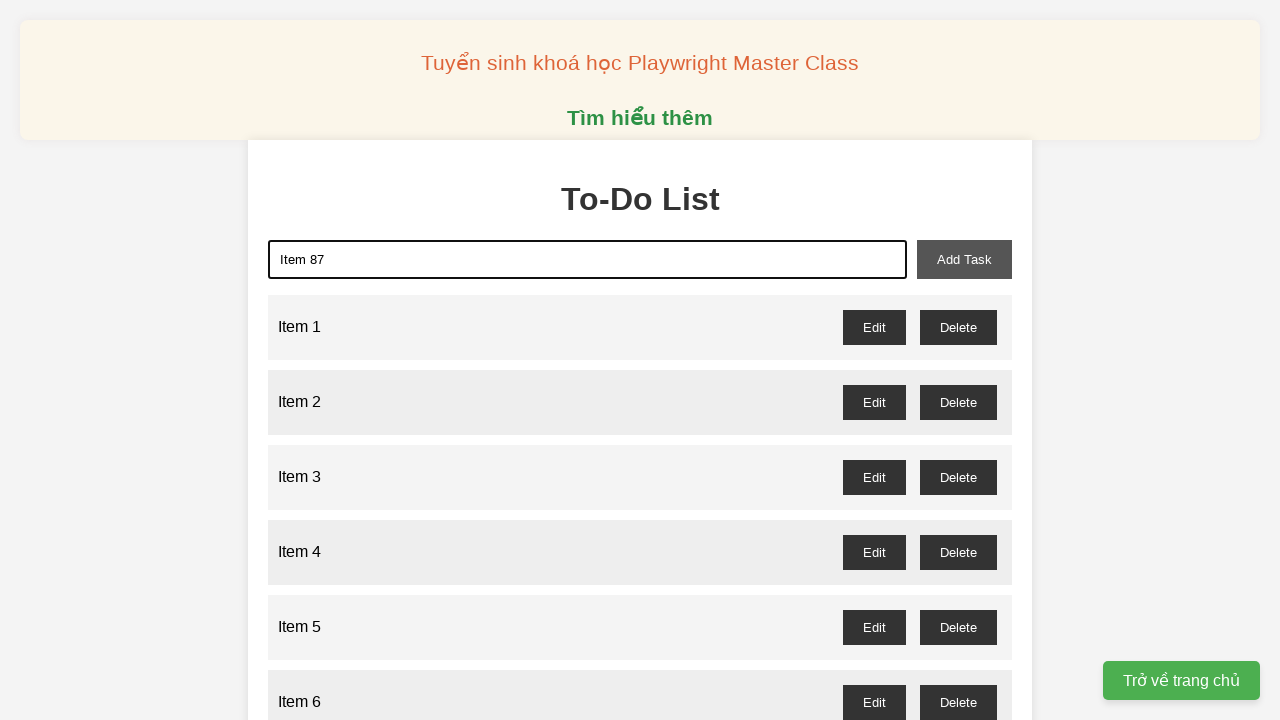

Clicked add button to add Item 87 to the list at (964, 259) on xpath=//button[@id='add-task']
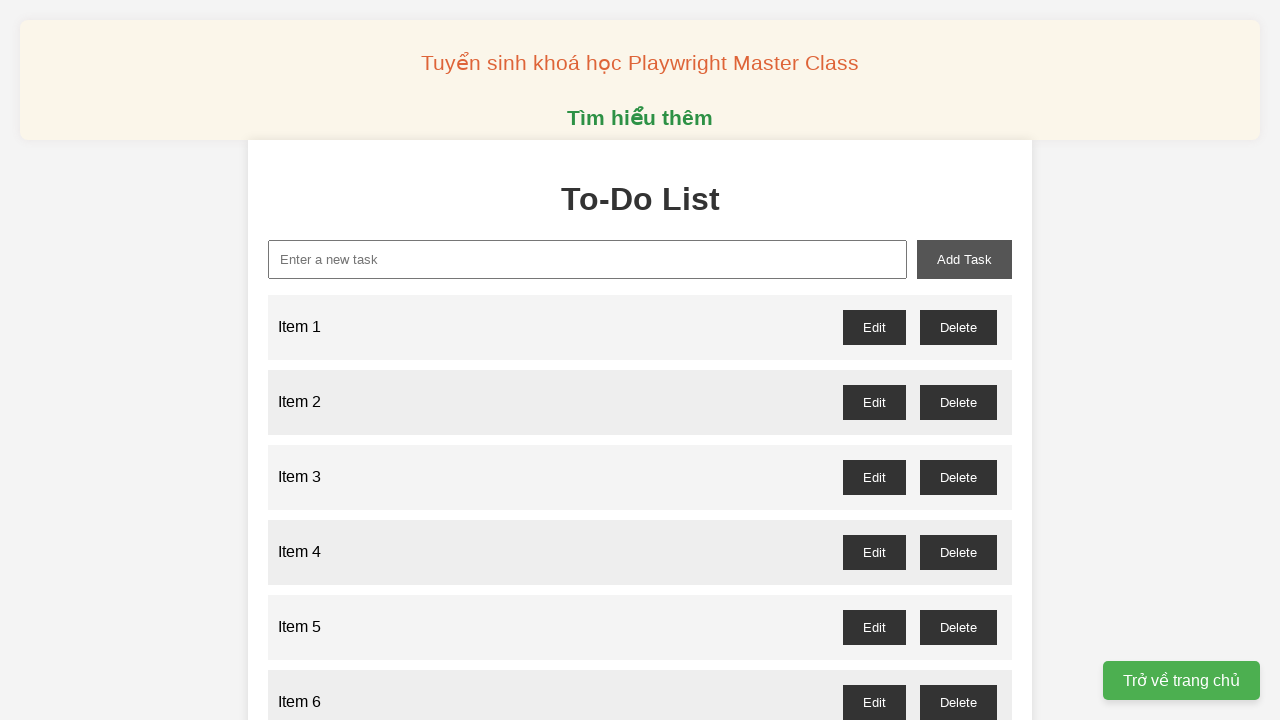

Filled input field with 'Item 88' on xpath=//input[@id='new-task']
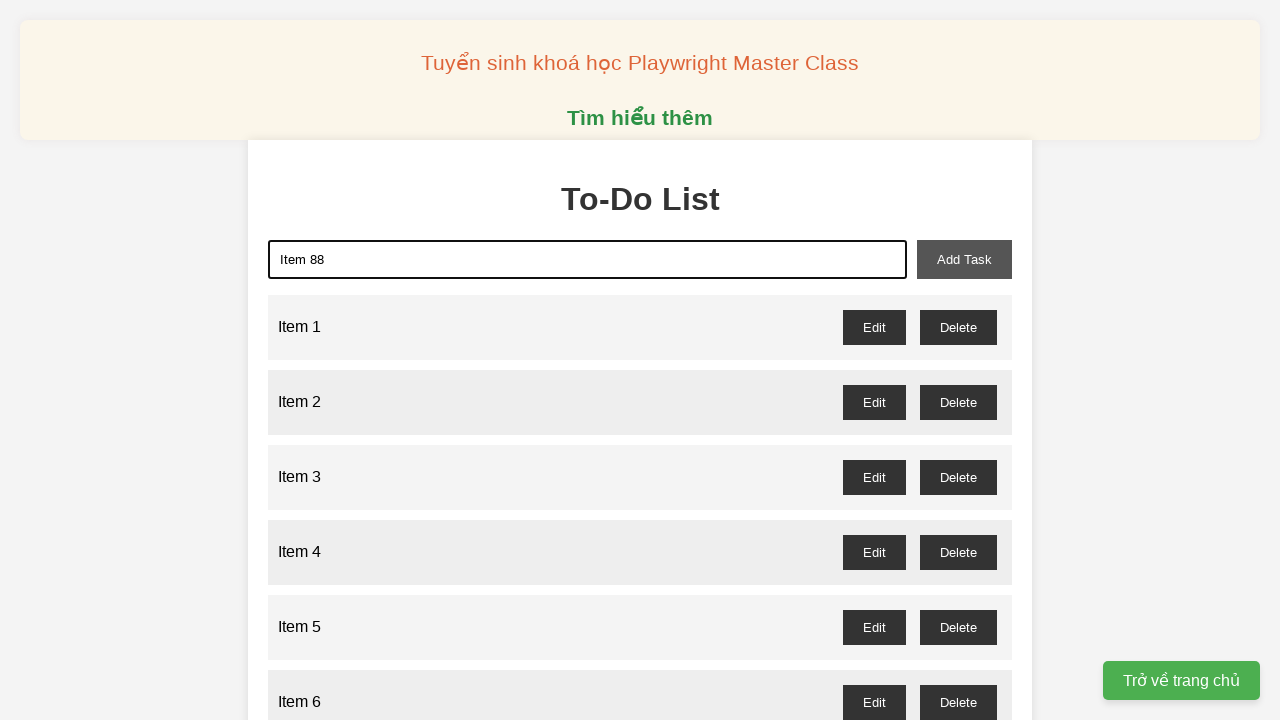

Clicked add button to add Item 88 to the list at (964, 259) on xpath=//button[@id='add-task']
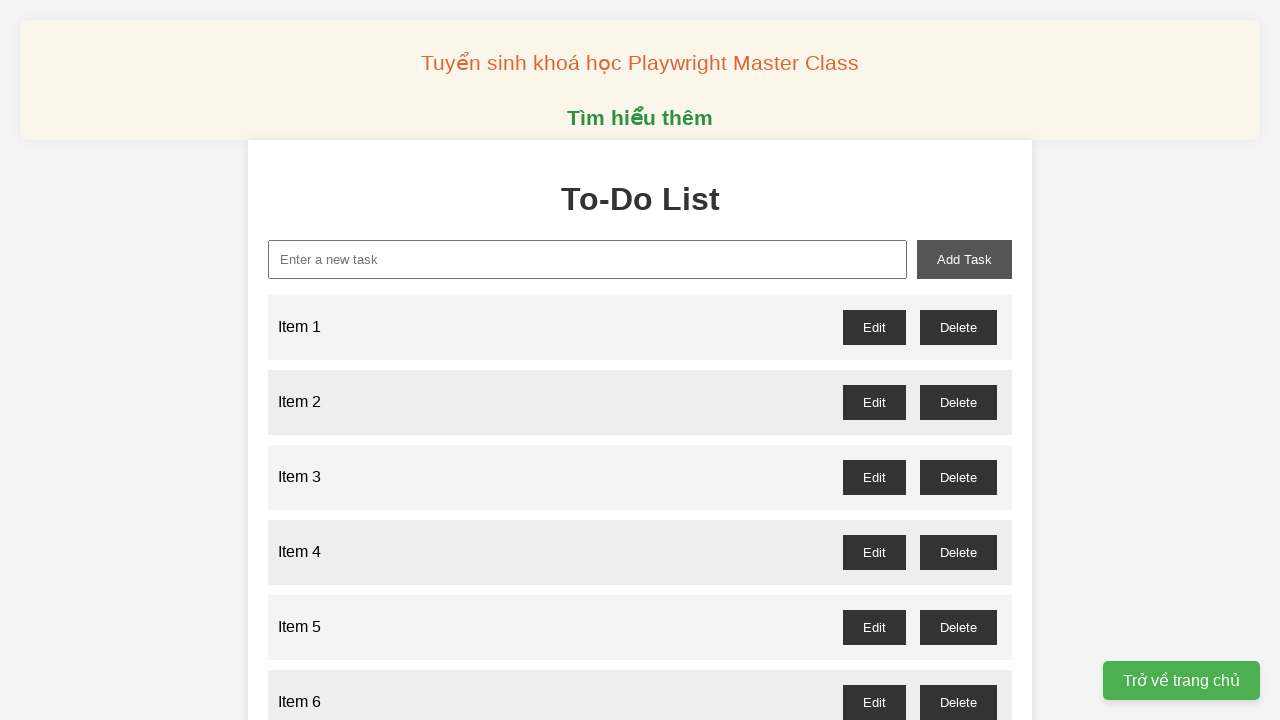

Filled input field with 'Item 89' on xpath=//input[@id='new-task']
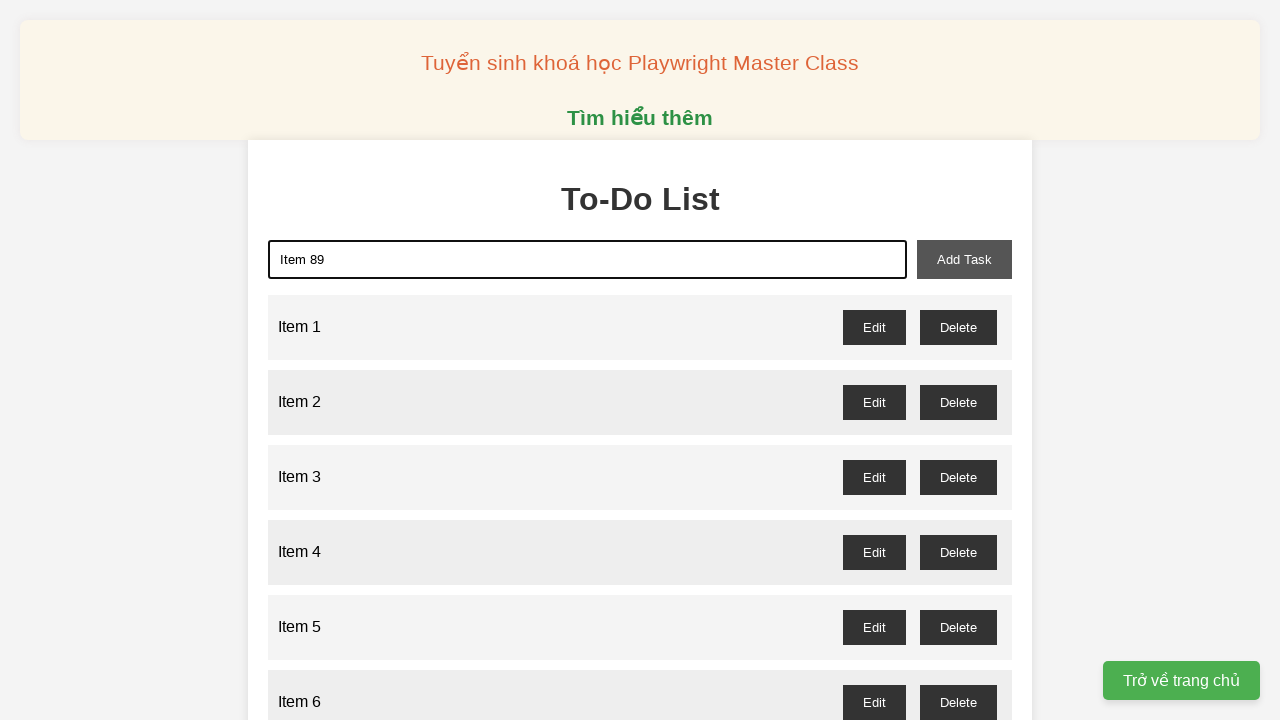

Clicked add button to add Item 89 to the list at (964, 259) on xpath=//button[@id='add-task']
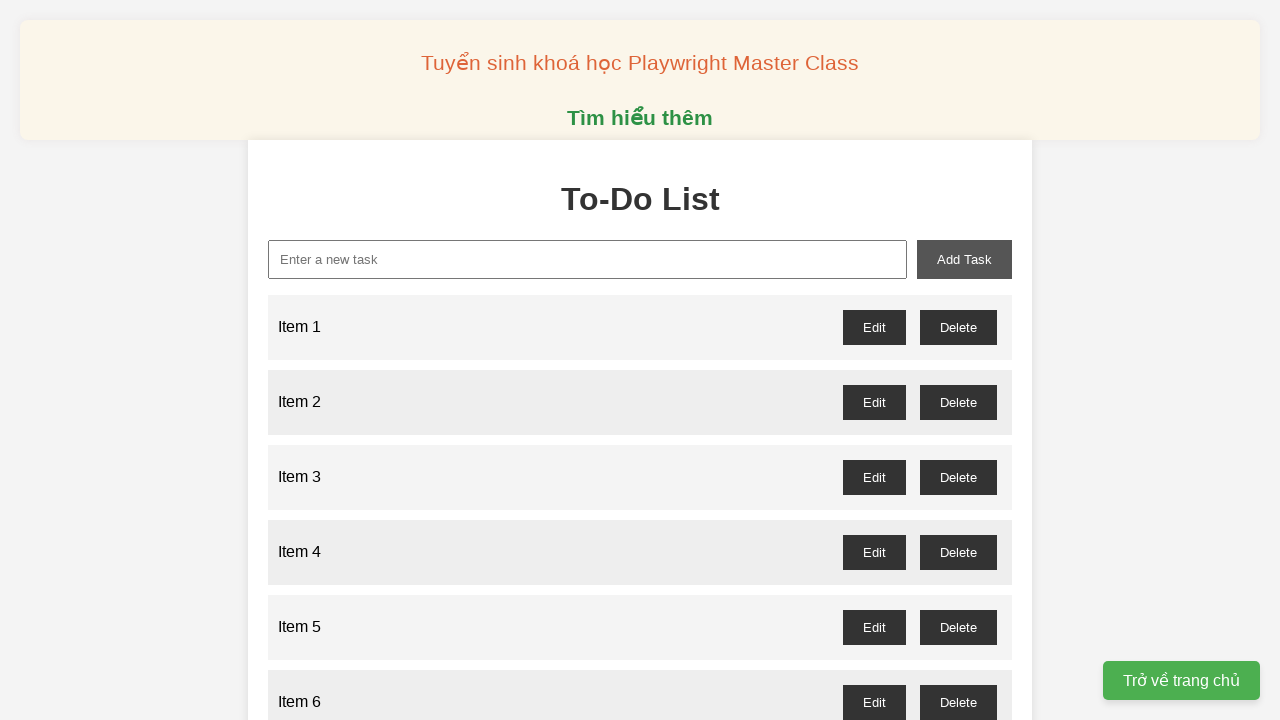

Filled input field with 'Item 90' on xpath=//input[@id='new-task']
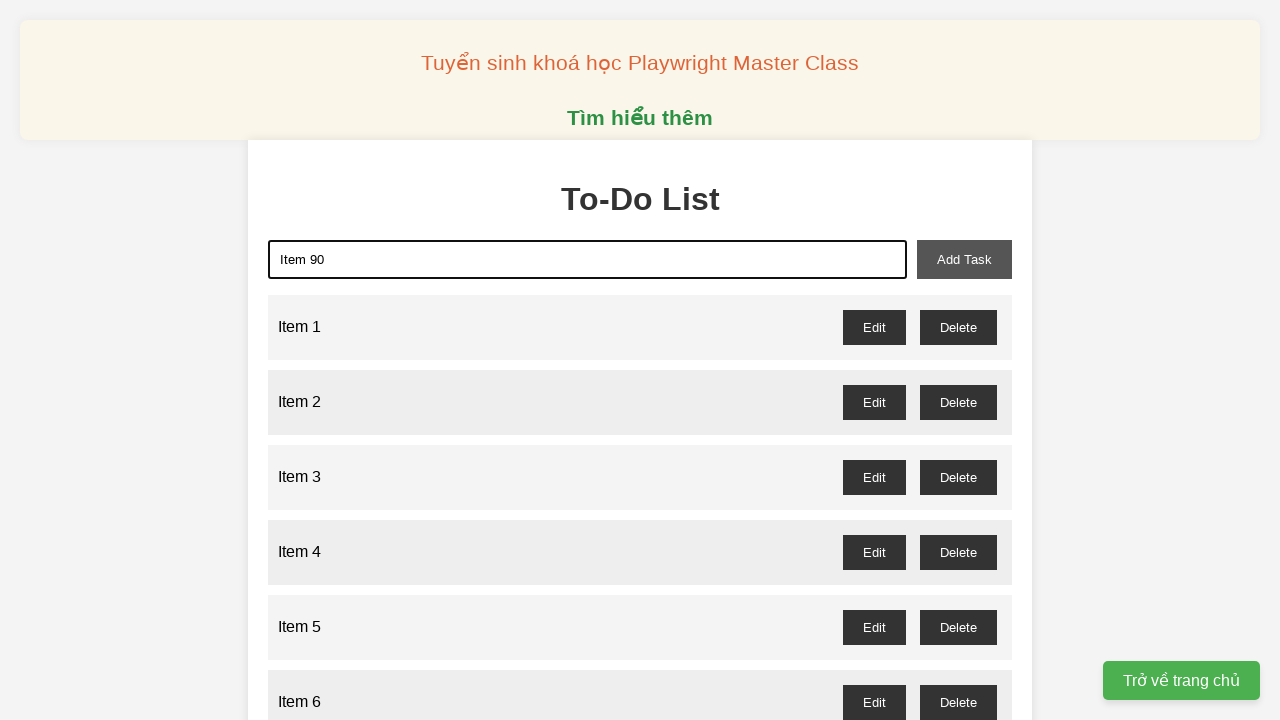

Clicked add button to add Item 90 to the list at (964, 259) on xpath=//button[@id='add-task']
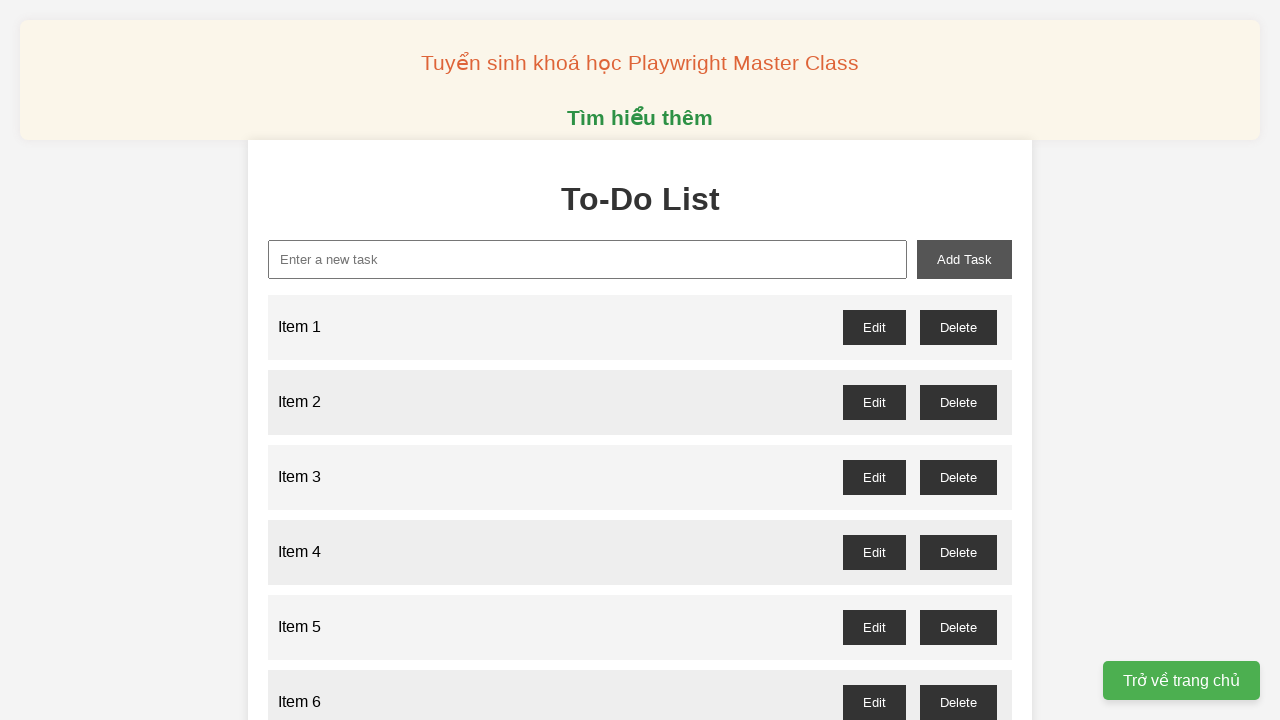

Filled input field with 'Item 91' on xpath=//input[@id='new-task']
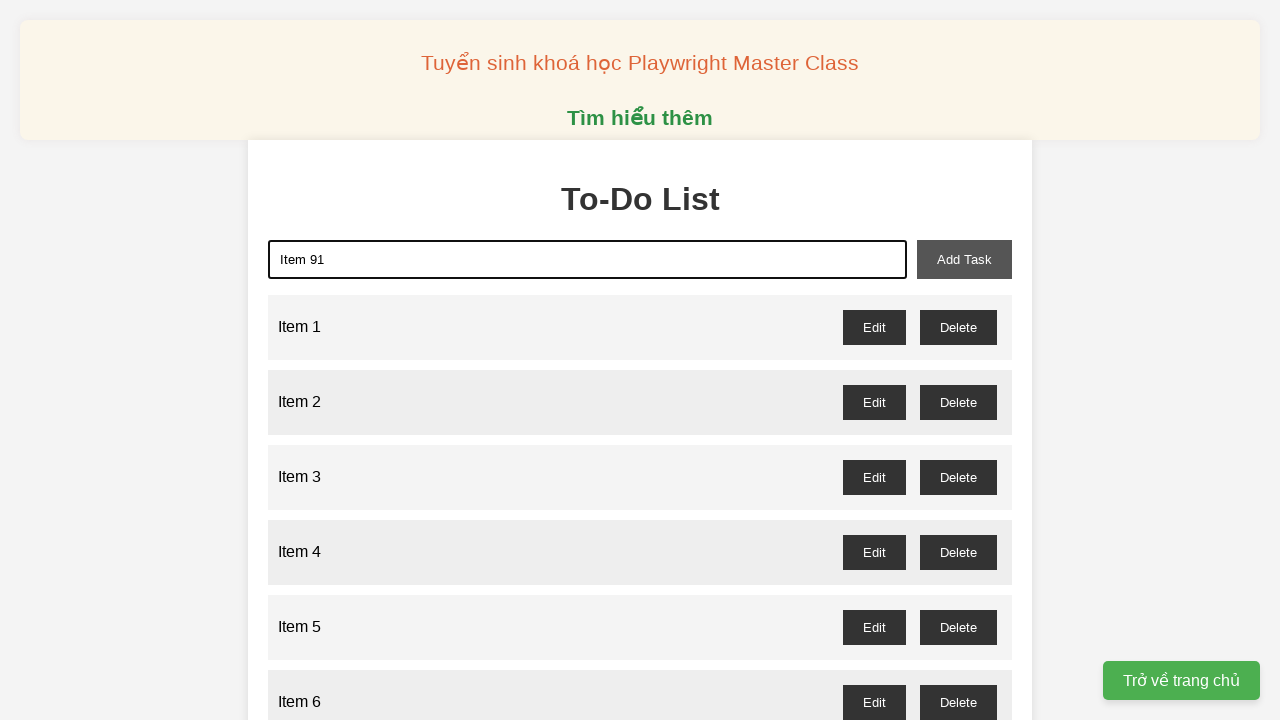

Clicked add button to add Item 91 to the list at (964, 259) on xpath=//button[@id='add-task']
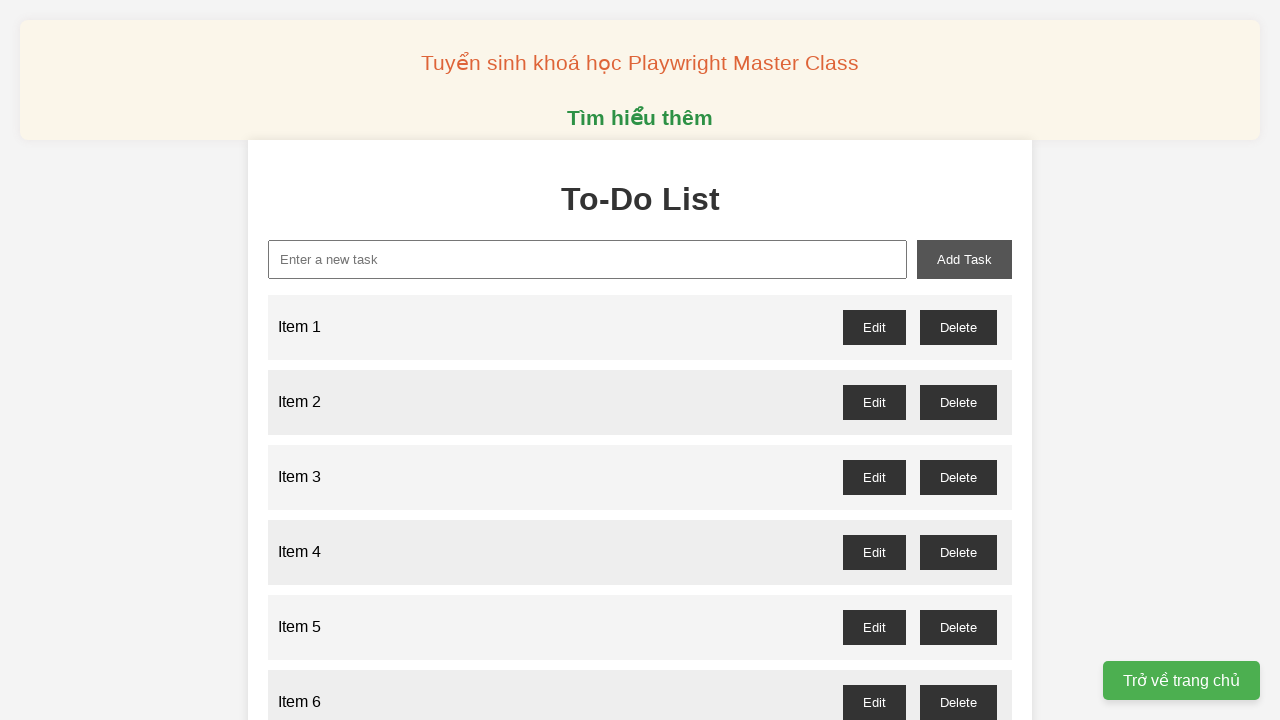

Filled input field with 'Item 92' on xpath=//input[@id='new-task']
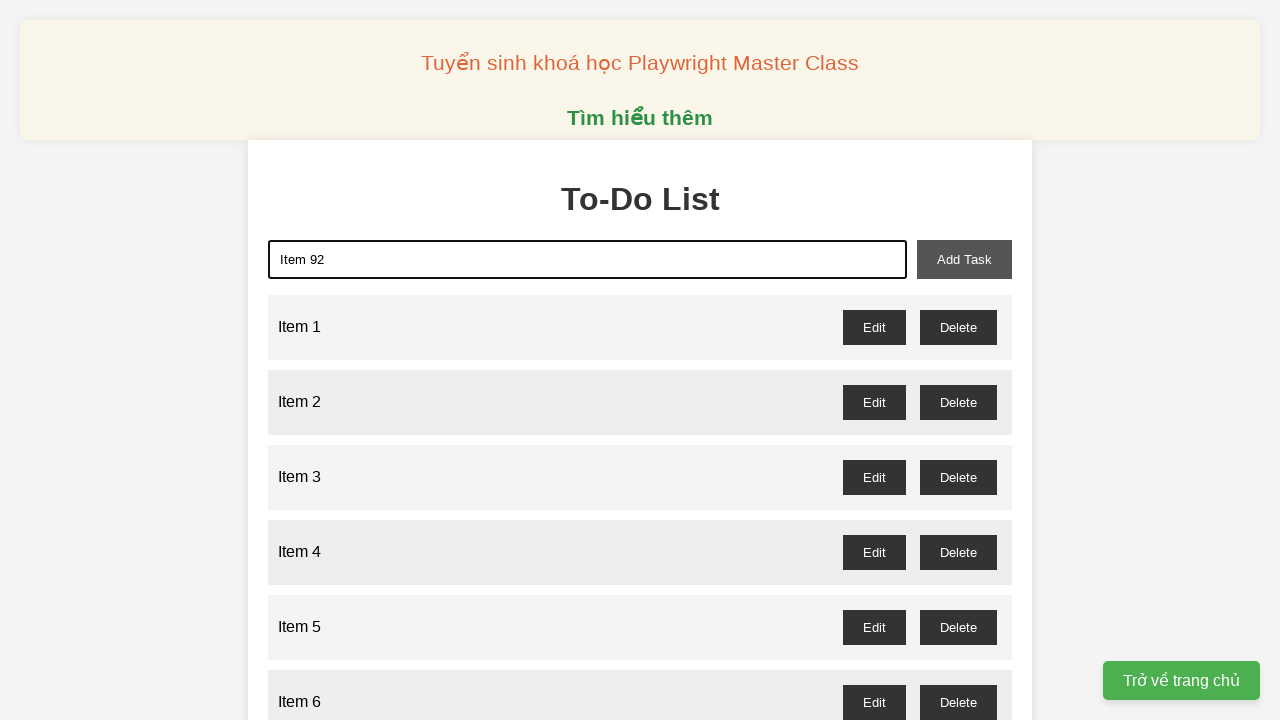

Clicked add button to add Item 92 to the list at (964, 259) on xpath=//button[@id='add-task']
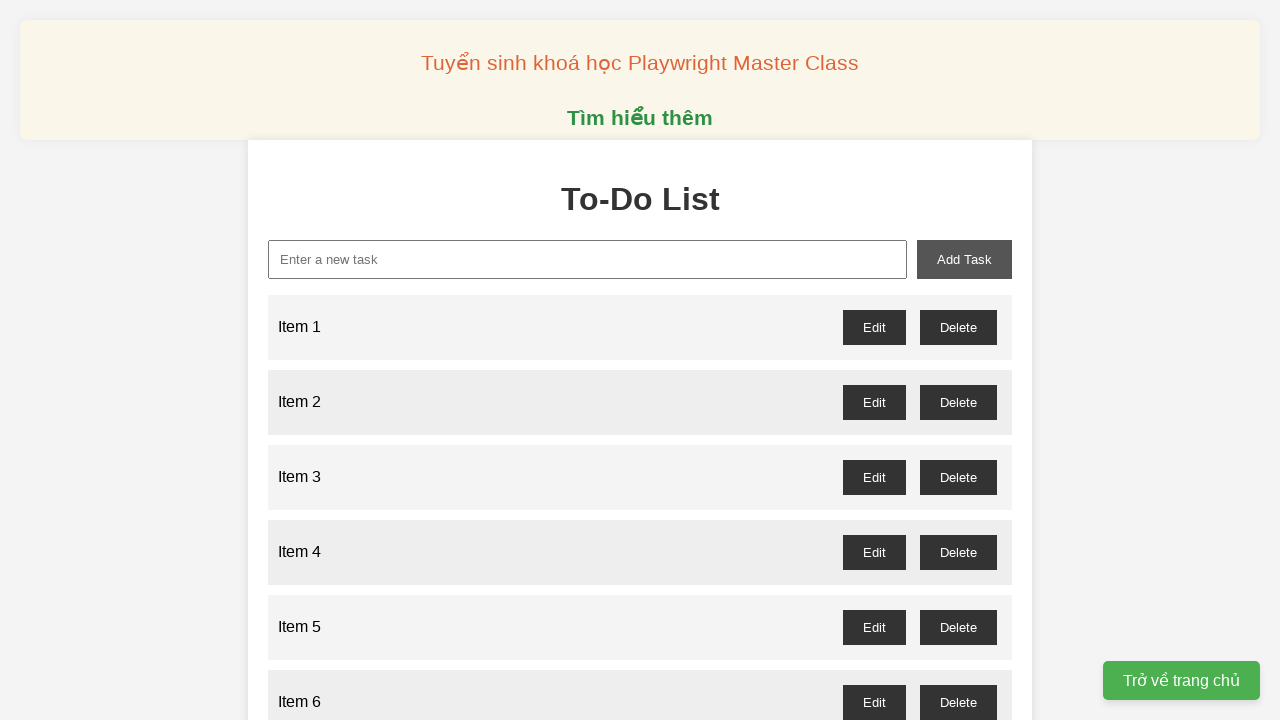

Filled input field with 'Item 93' on xpath=//input[@id='new-task']
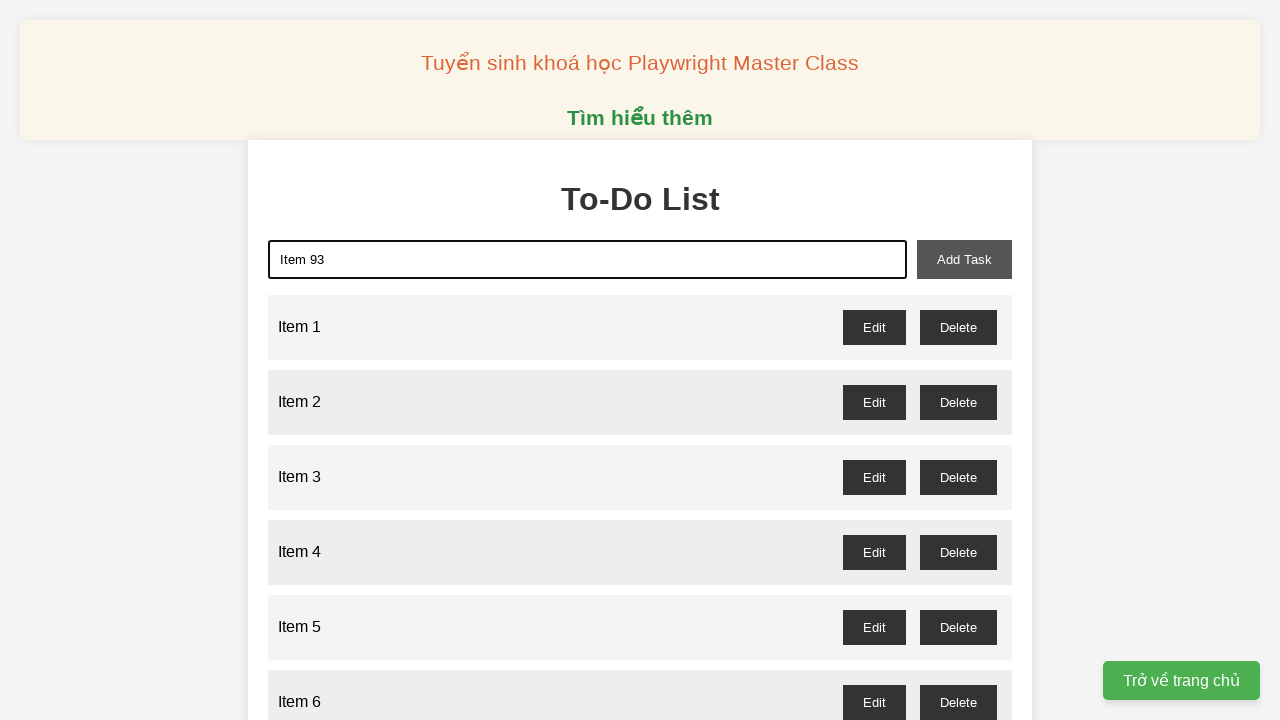

Clicked add button to add Item 93 to the list at (964, 259) on xpath=//button[@id='add-task']
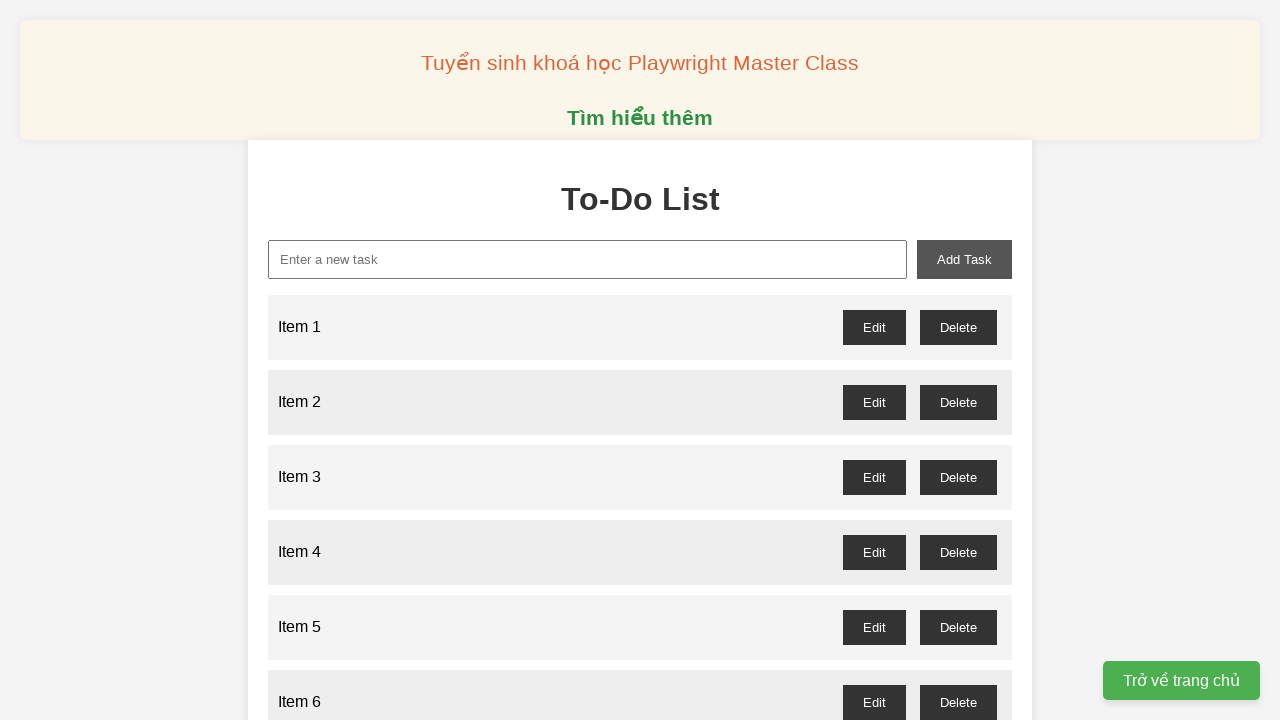

Filled input field with 'Item 94' on xpath=//input[@id='new-task']
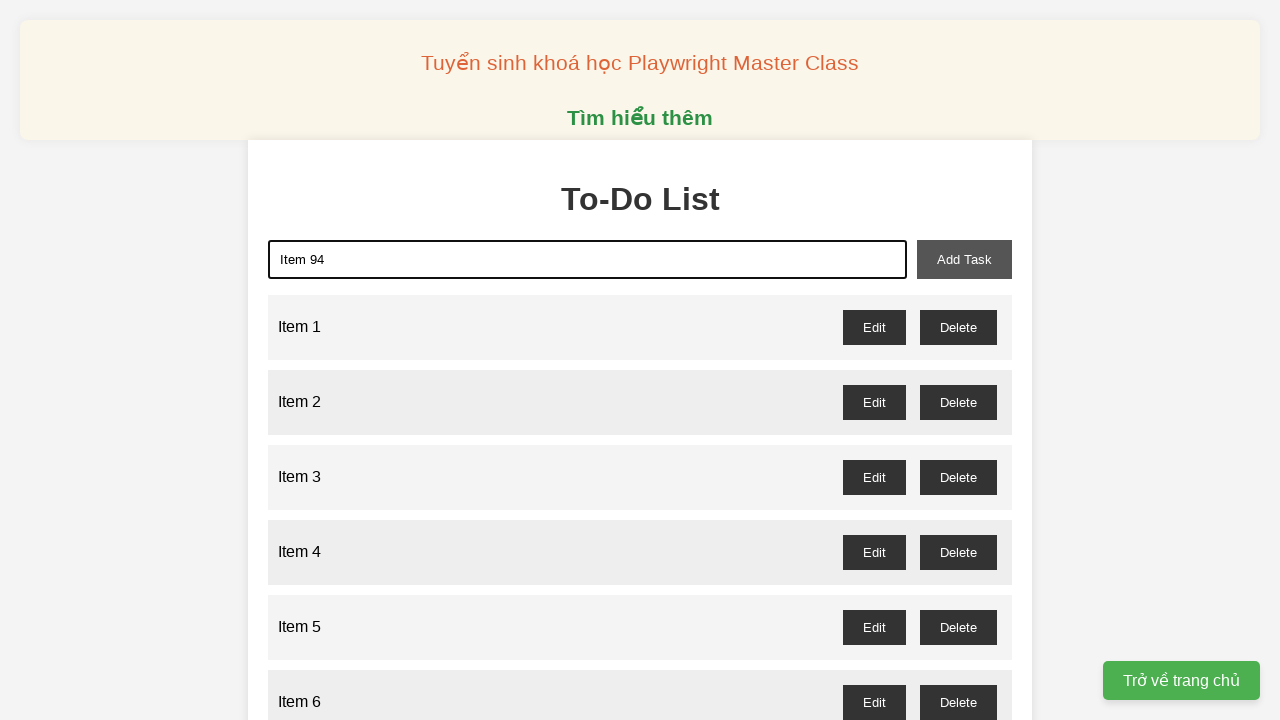

Clicked add button to add Item 94 to the list at (964, 259) on xpath=//button[@id='add-task']
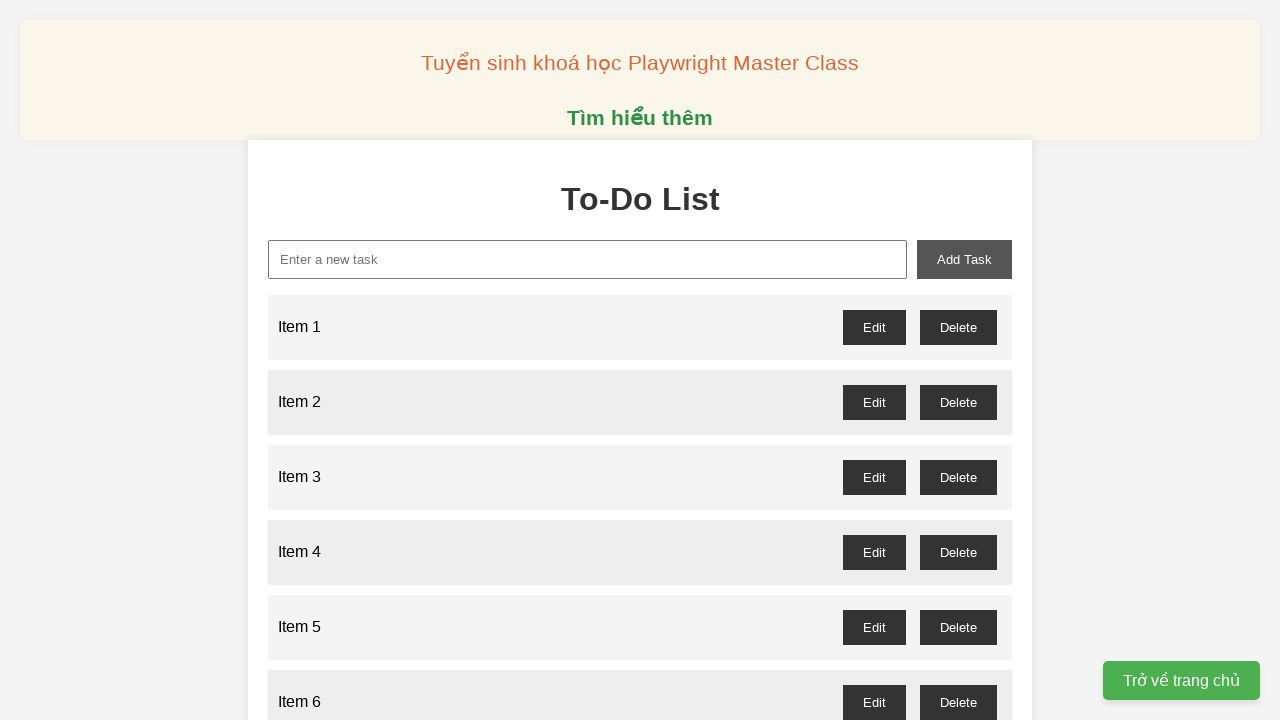

Filled input field with 'Item 95' on xpath=//input[@id='new-task']
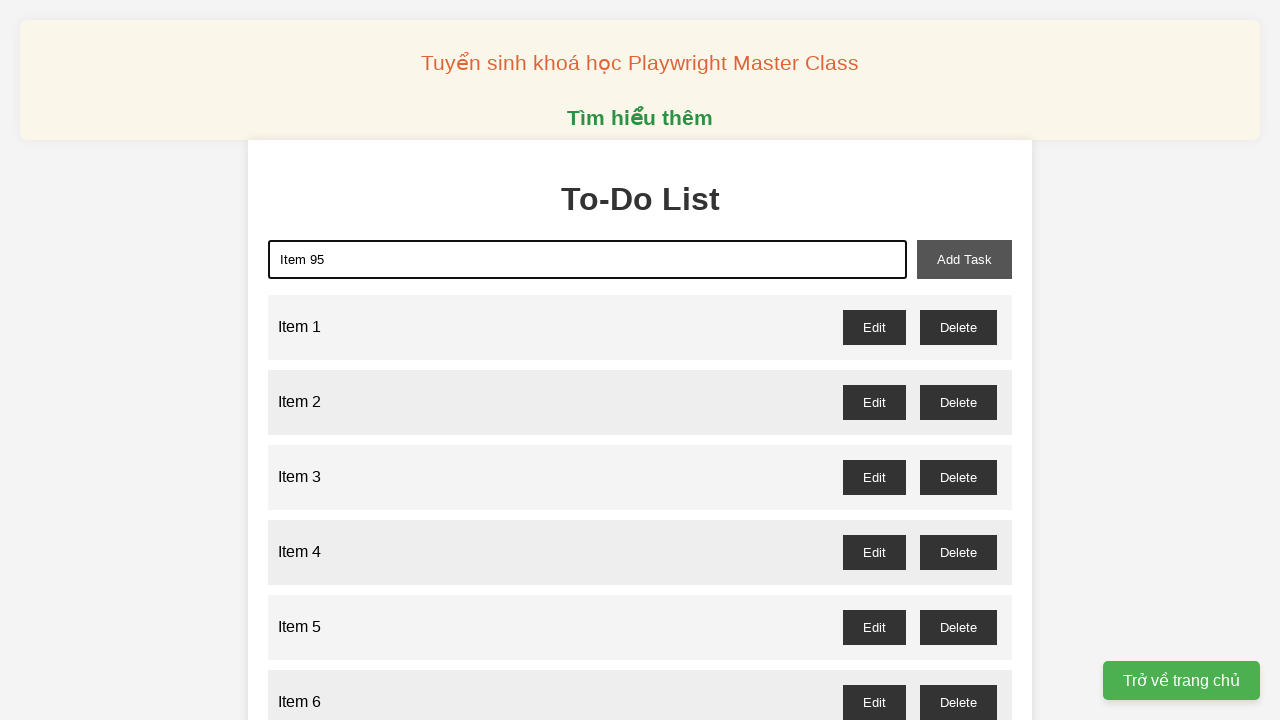

Clicked add button to add Item 95 to the list at (964, 259) on xpath=//button[@id='add-task']
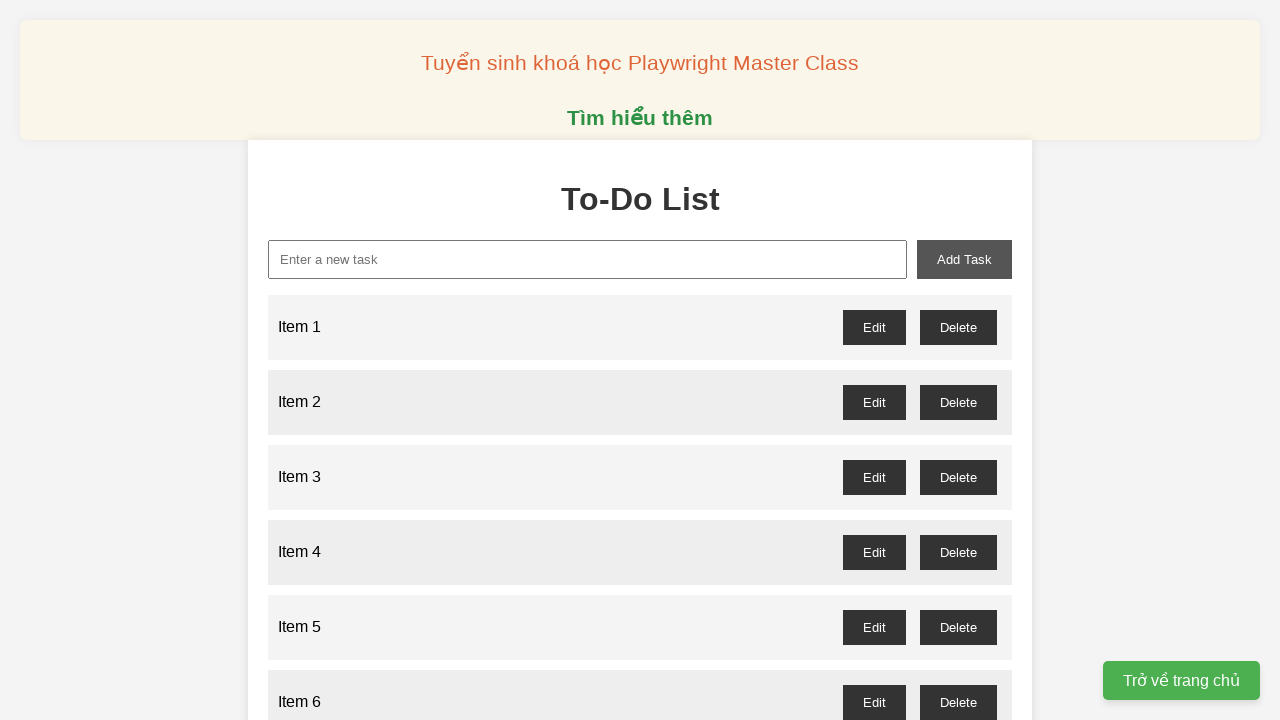

Filled input field with 'Item 96' on xpath=//input[@id='new-task']
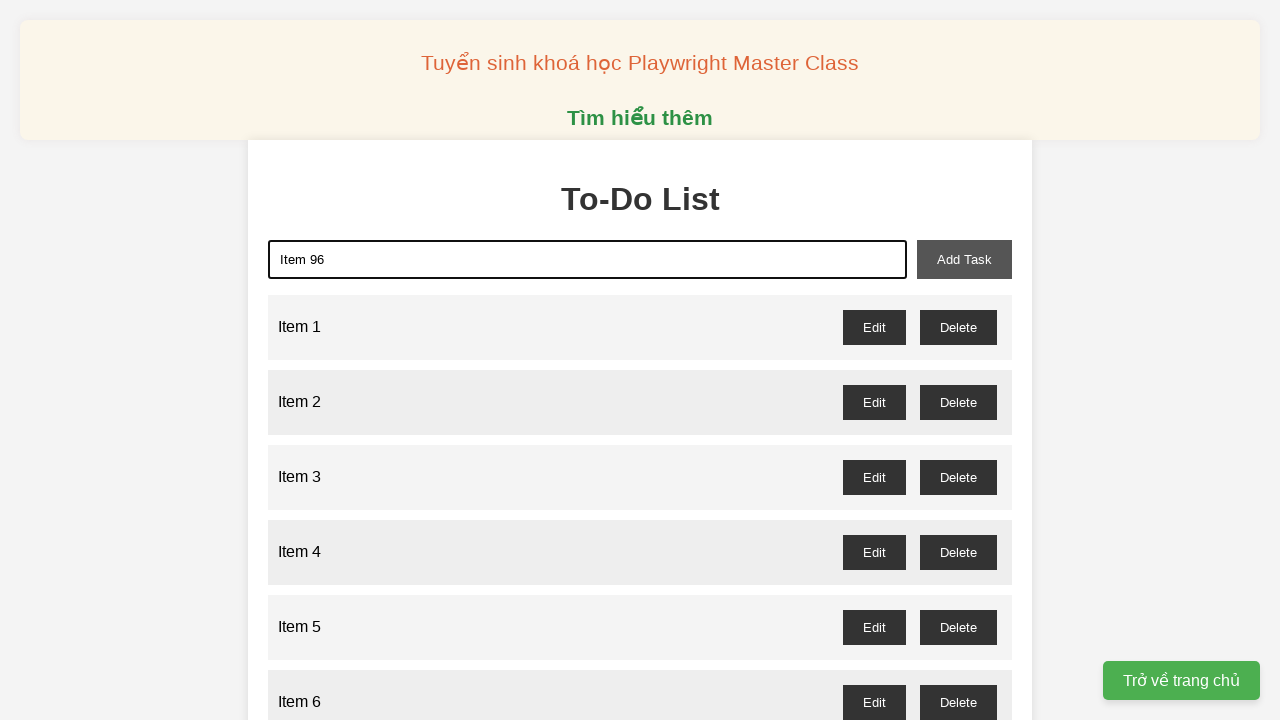

Clicked add button to add Item 96 to the list at (964, 259) on xpath=//button[@id='add-task']
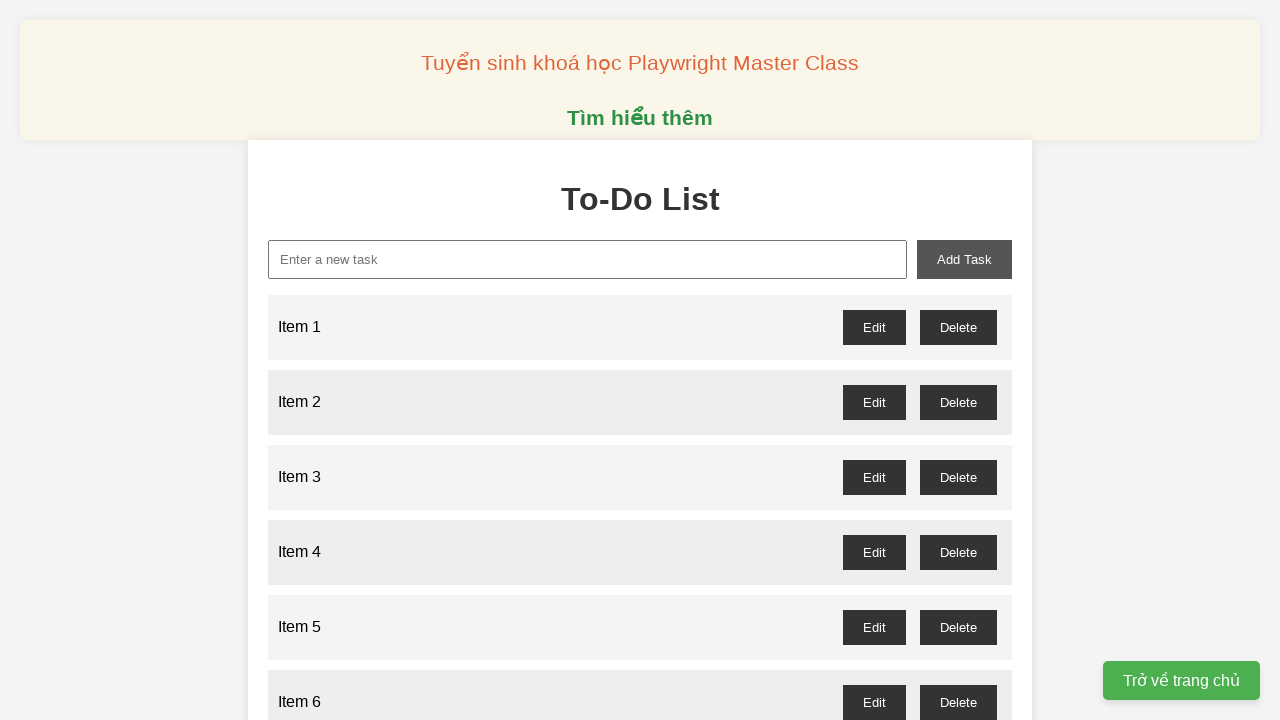

Filled input field with 'Item 97' on xpath=//input[@id='new-task']
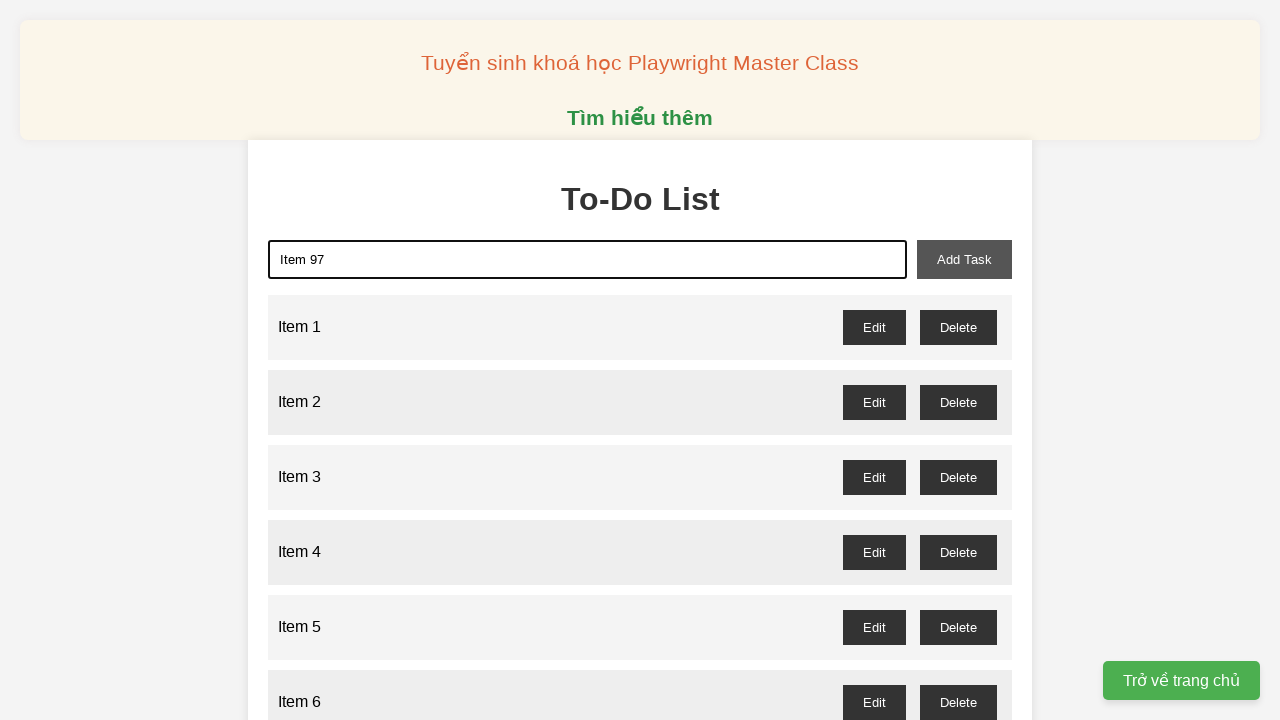

Clicked add button to add Item 97 to the list at (964, 259) on xpath=//button[@id='add-task']
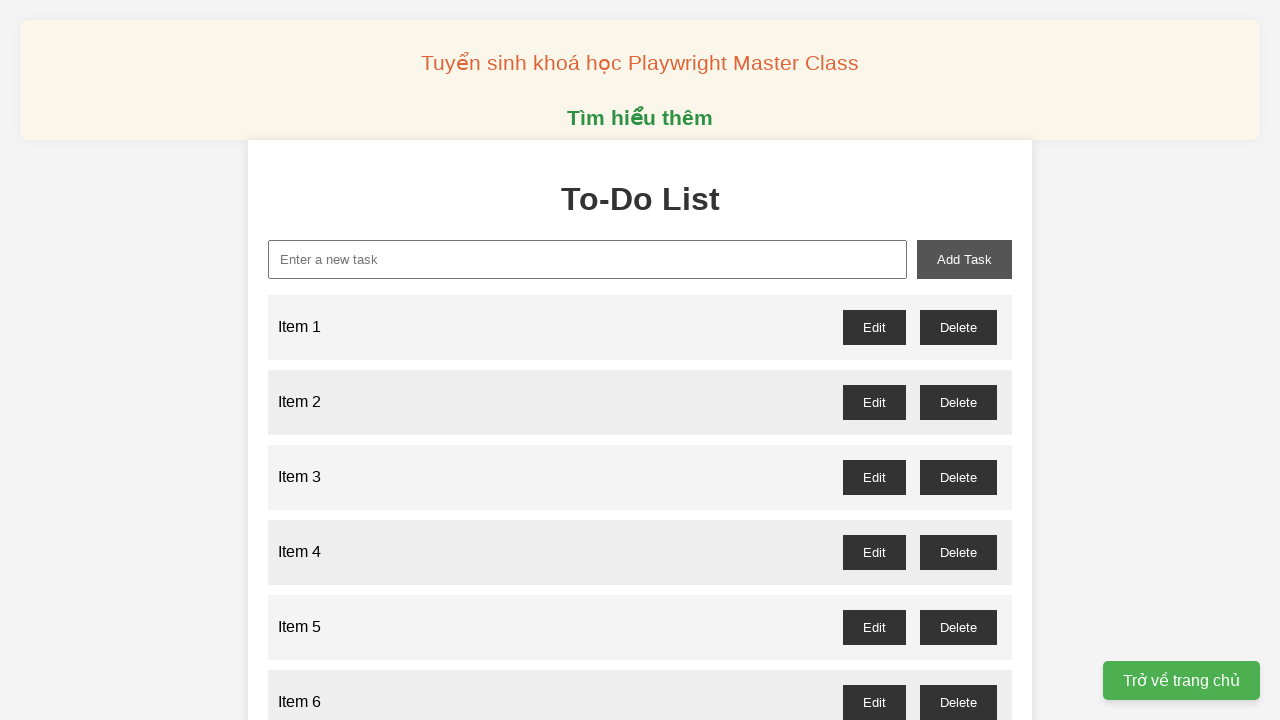

Filled input field with 'Item 98' on xpath=//input[@id='new-task']
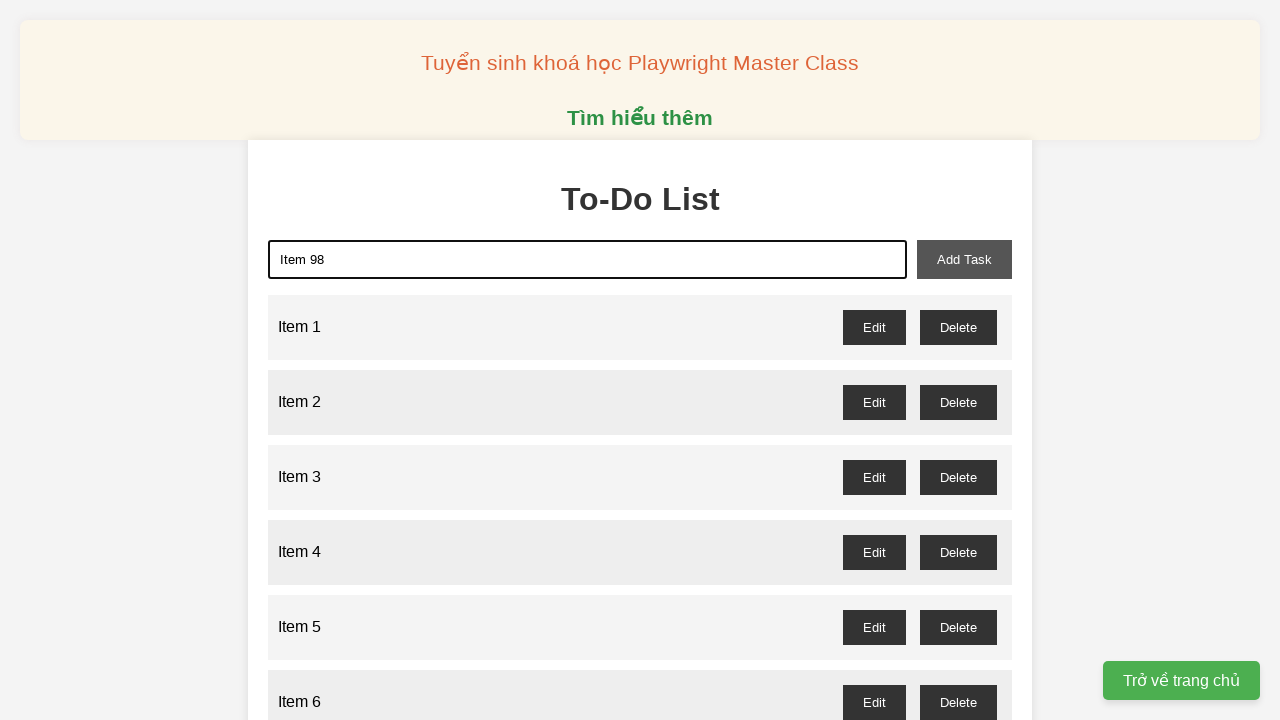

Clicked add button to add Item 98 to the list at (964, 259) on xpath=//button[@id='add-task']
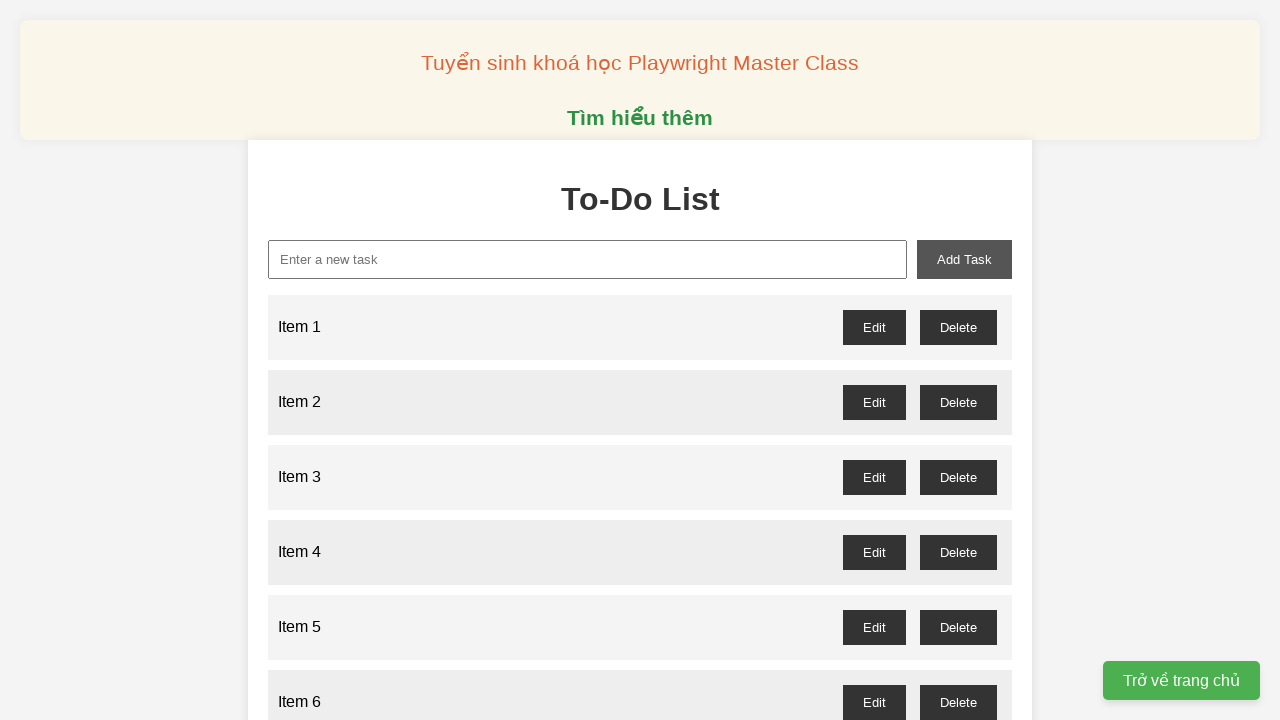

Filled input field with 'Item 99' on xpath=//input[@id='new-task']
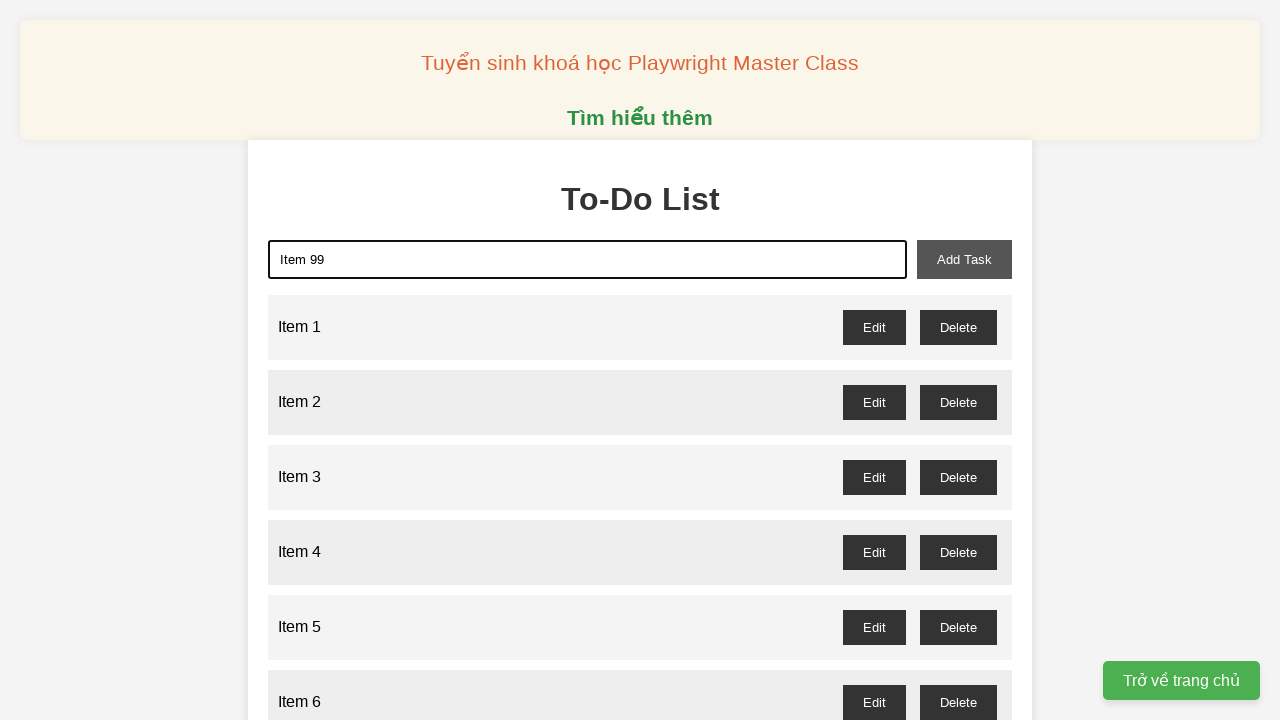

Clicked add button to add Item 99 to the list at (964, 259) on xpath=//button[@id='add-task']
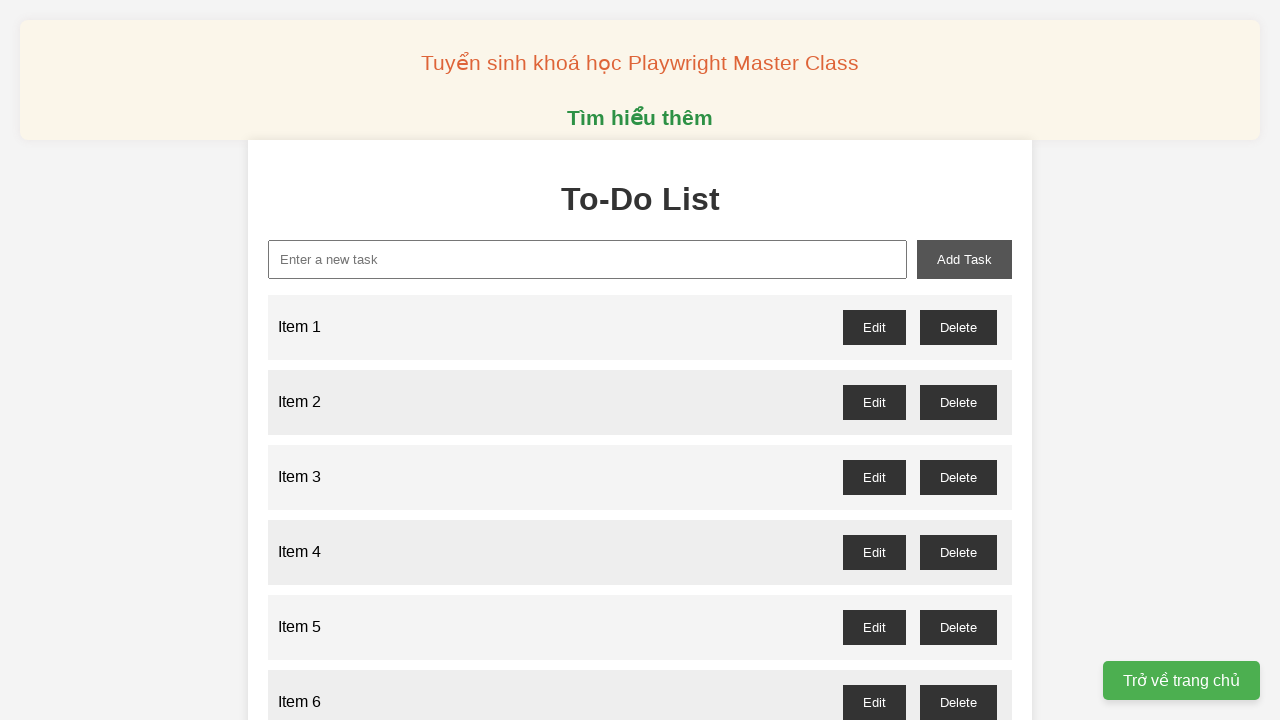

Filled input field with 'Item 100' on xpath=//input[@id='new-task']
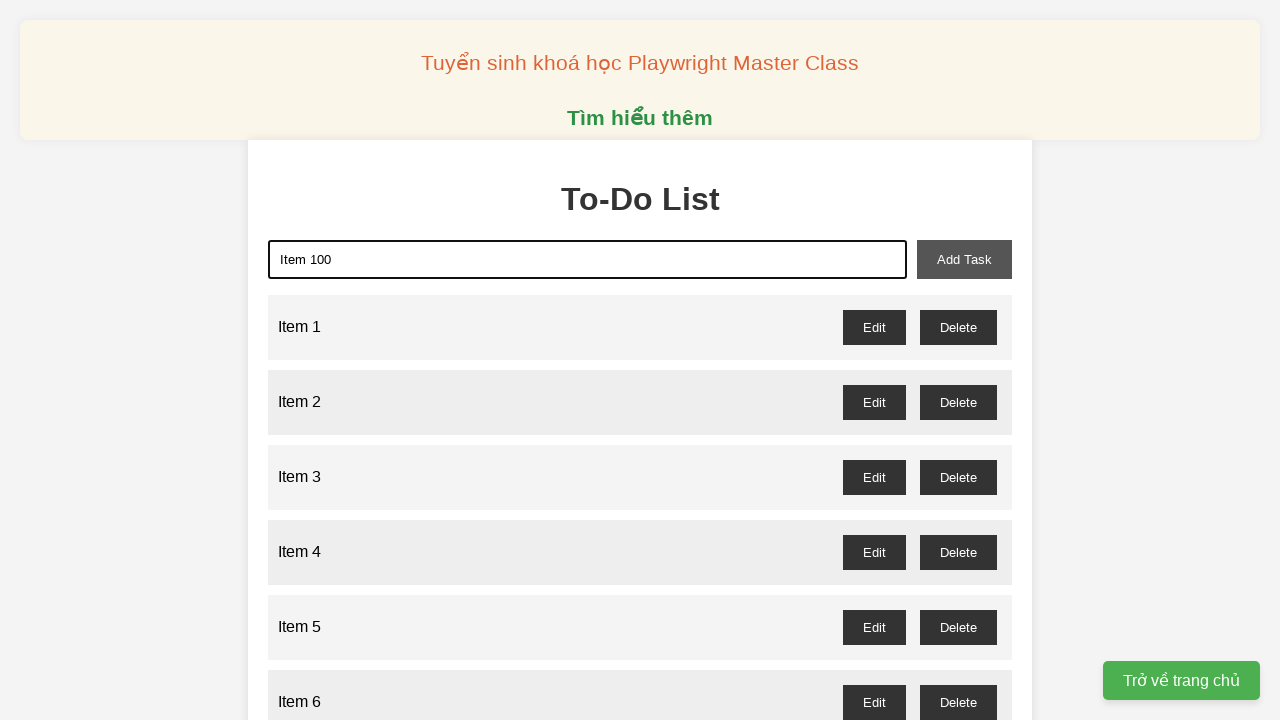

Clicked add button to add Item 100 to the list at (964, 259) on xpath=//button[@id='add-task']
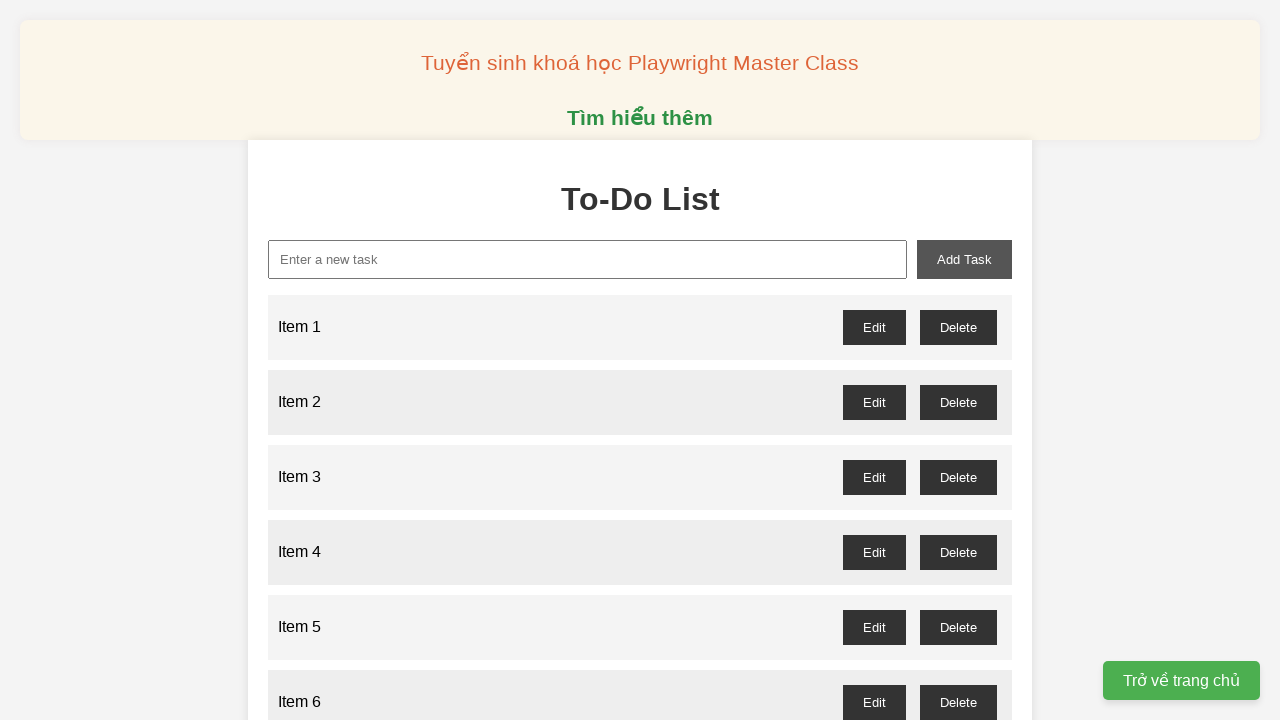

Set up dialog handler to accept confirmation dialogs
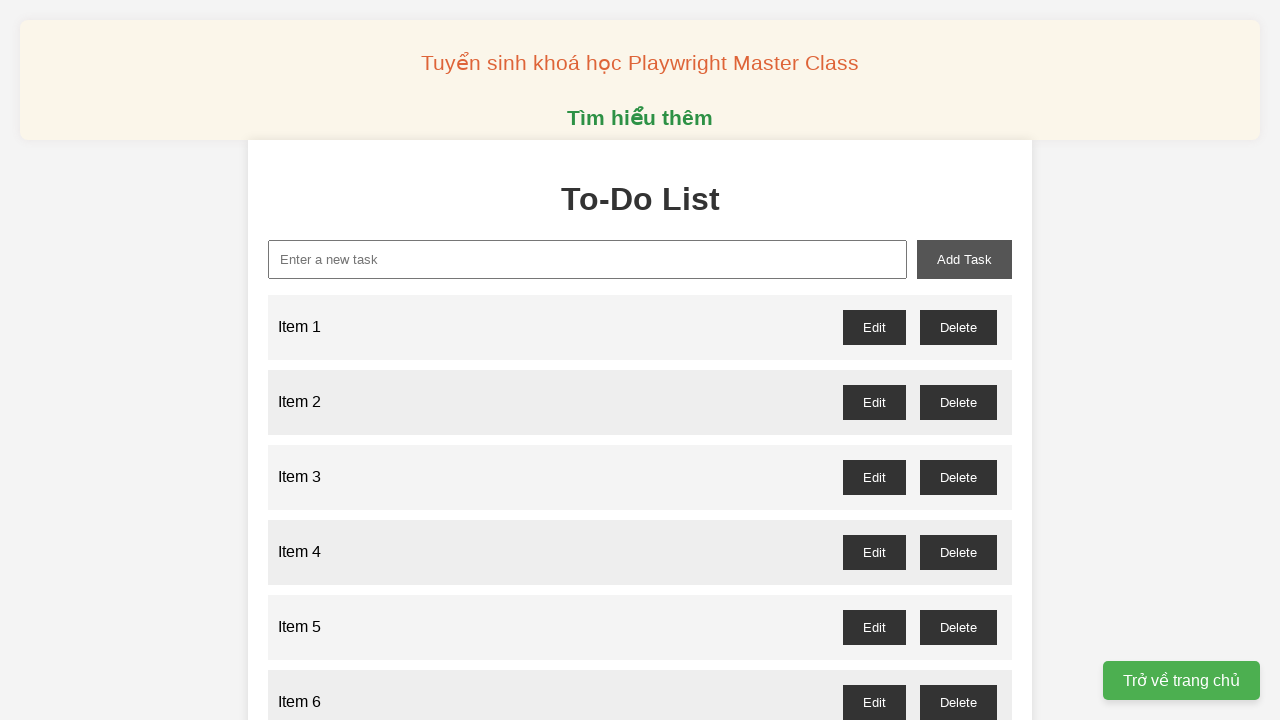

Clicked delete button for Item 1 (odd-numbered item) at (958, 327) on //button[@id='item-1-delete']
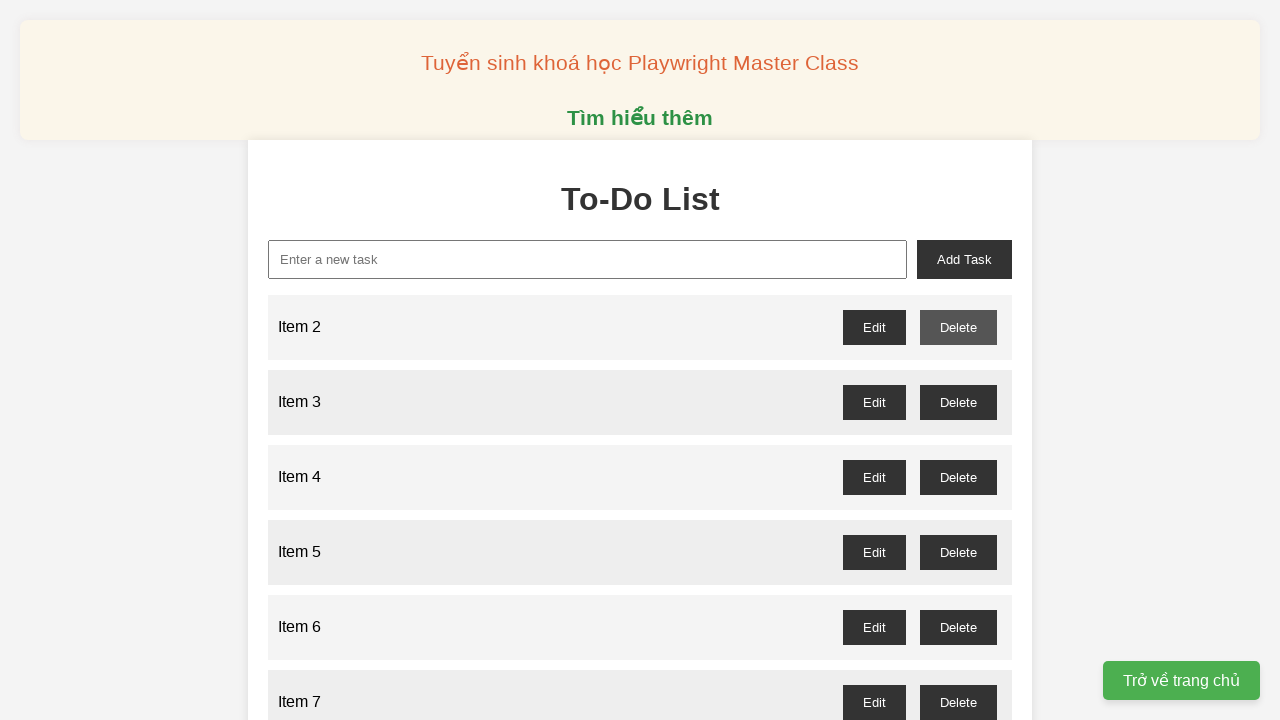

Clicked delete button for Item 3 (odd-numbered item) at (958, 402) on //button[@id='item-3-delete']
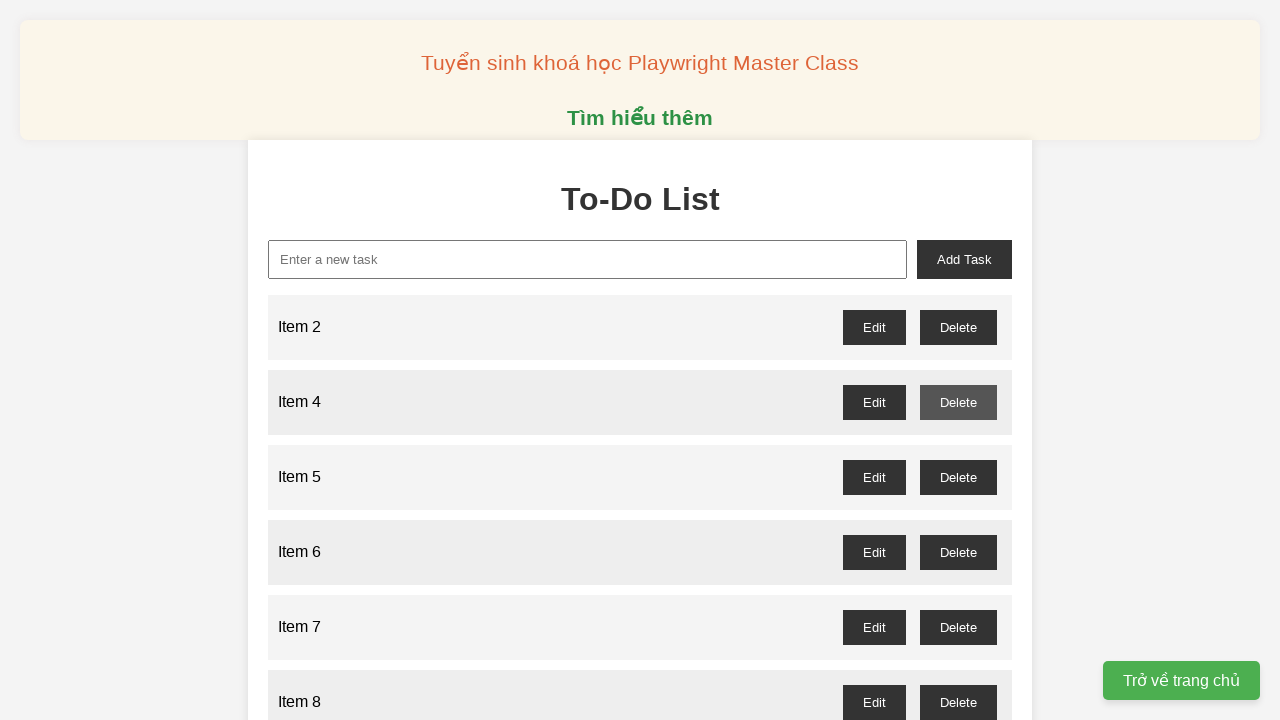

Clicked delete button for Item 5 (odd-numbered item) at (958, 477) on //button[@id='item-5-delete']
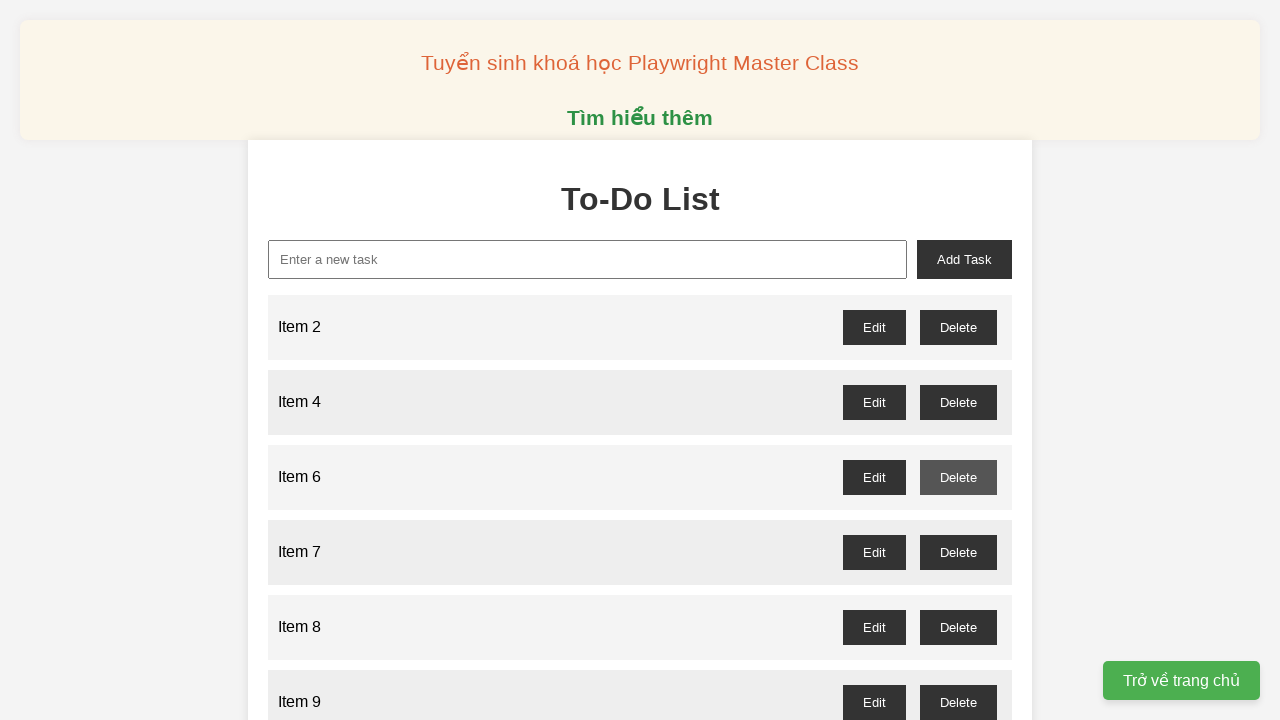

Clicked delete button for Item 7 (odd-numbered item) at (958, 552) on //button[@id='item-7-delete']
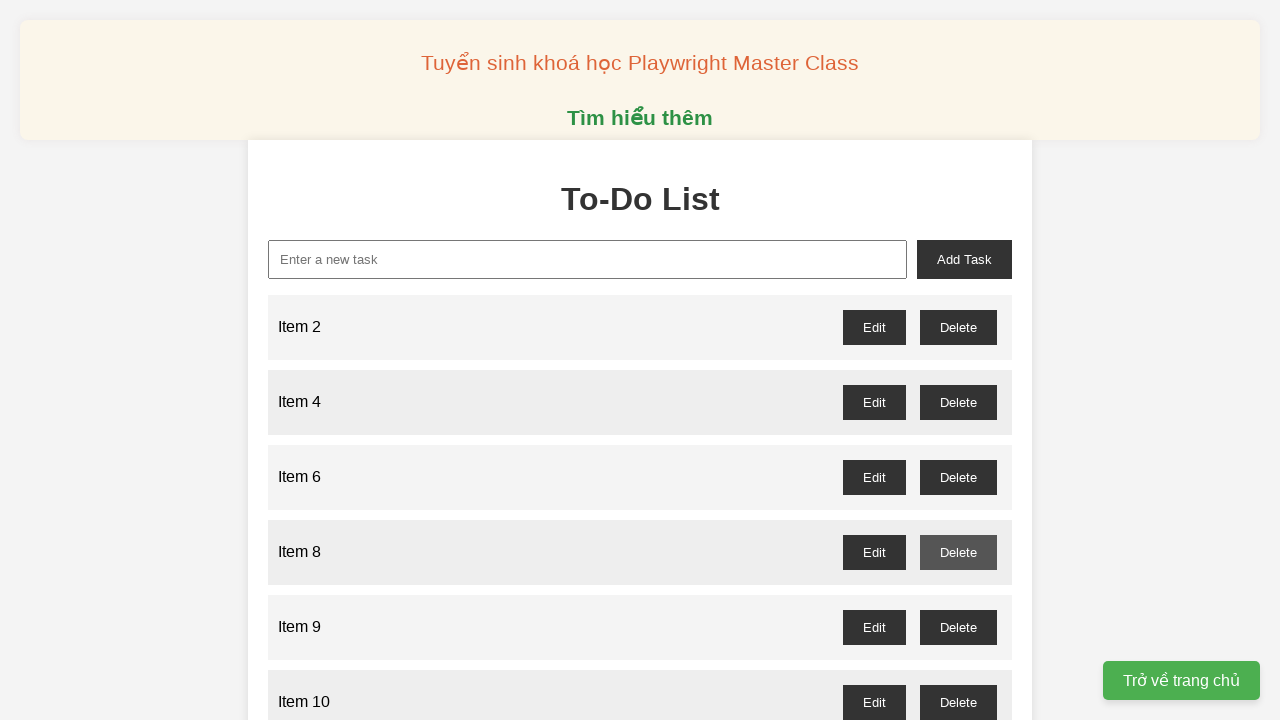

Clicked delete button for Item 9 (odd-numbered item) at (958, 627) on //button[@id='item-9-delete']
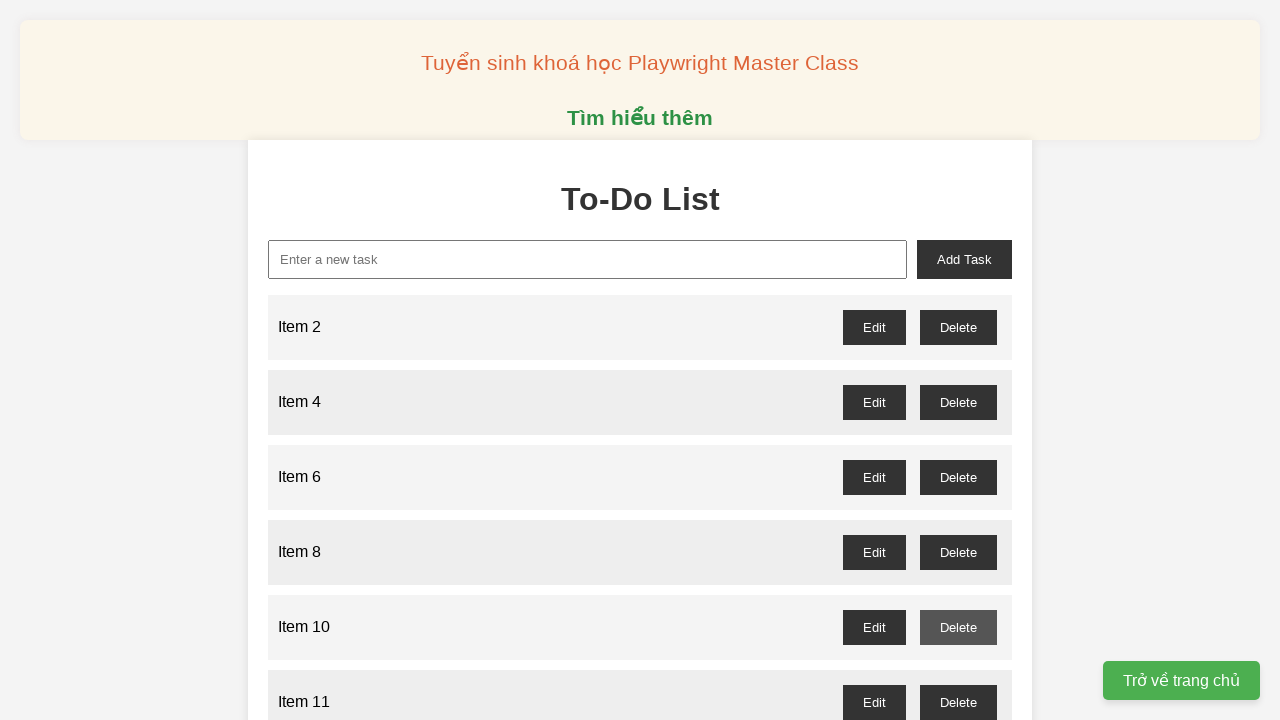

Clicked delete button for Item 11 (odd-numbered item) at (958, 702) on //button[@id='item-11-delete']
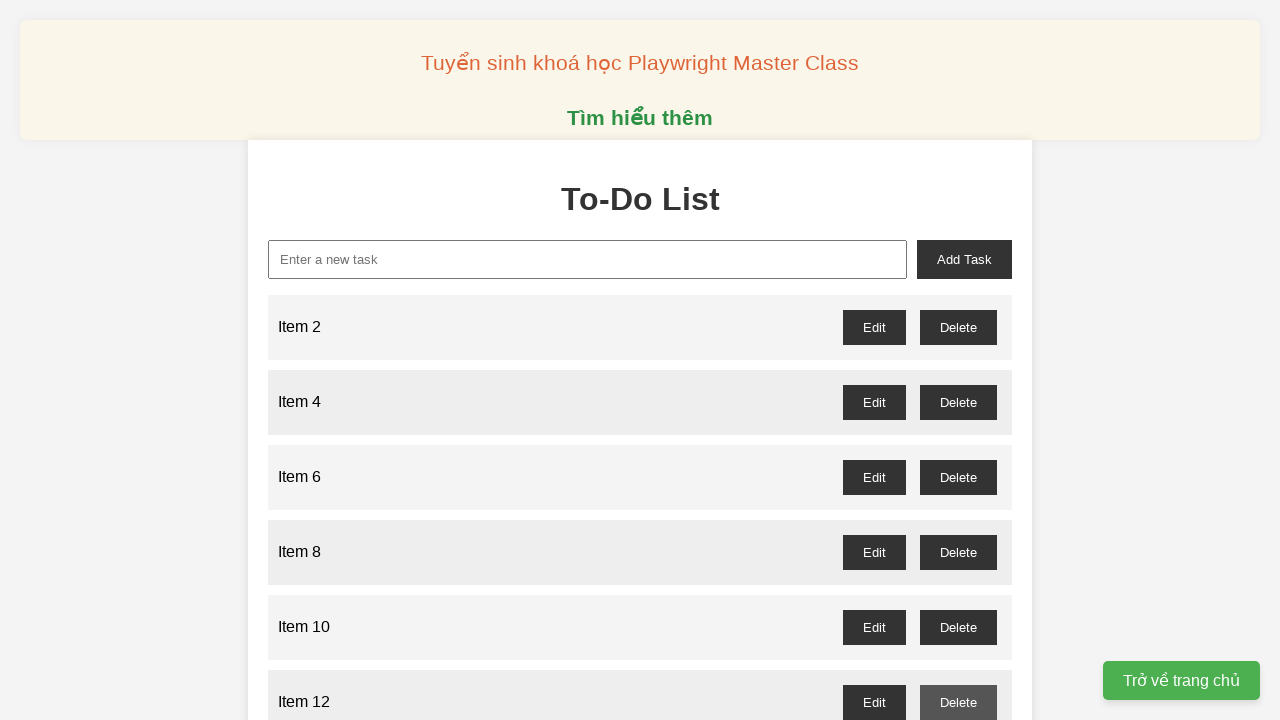

Clicked delete button for Item 13 (odd-numbered item) at (958, 360) on //button[@id='item-13-delete']
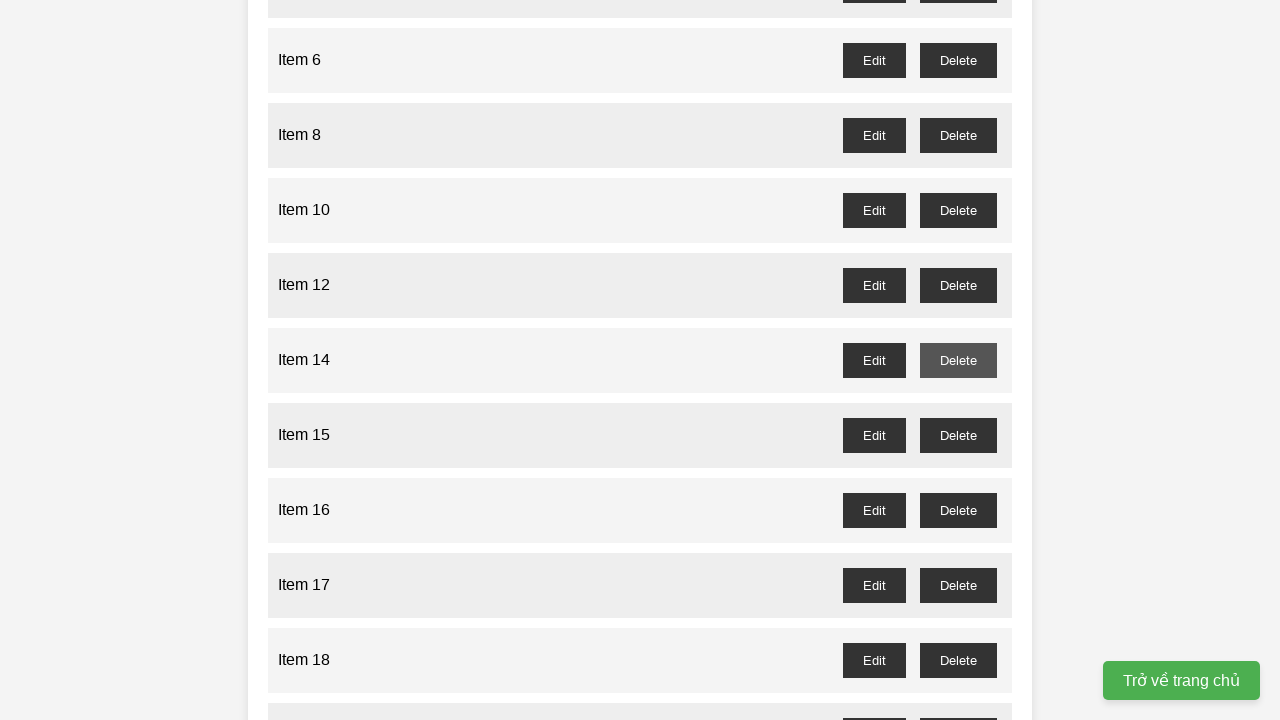

Clicked delete button for Item 15 (odd-numbered item) at (958, 435) on //button[@id='item-15-delete']
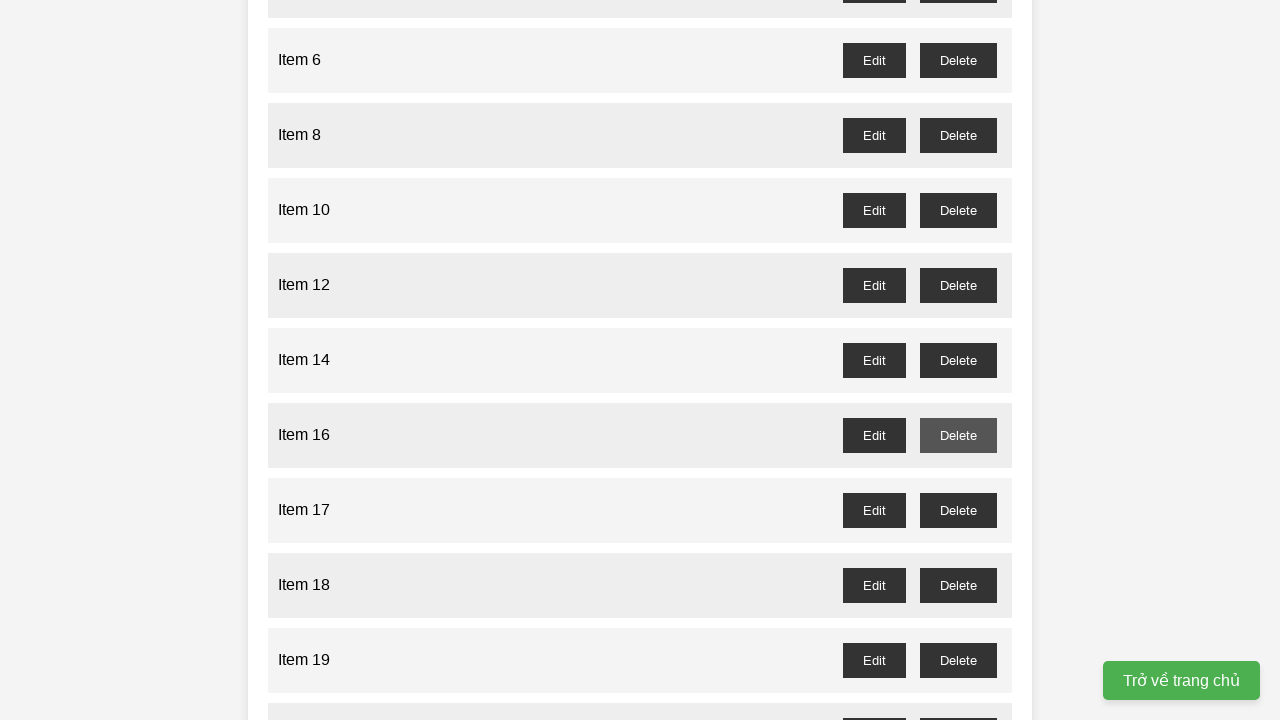

Clicked delete button for Item 17 (odd-numbered item) at (958, 510) on //button[@id='item-17-delete']
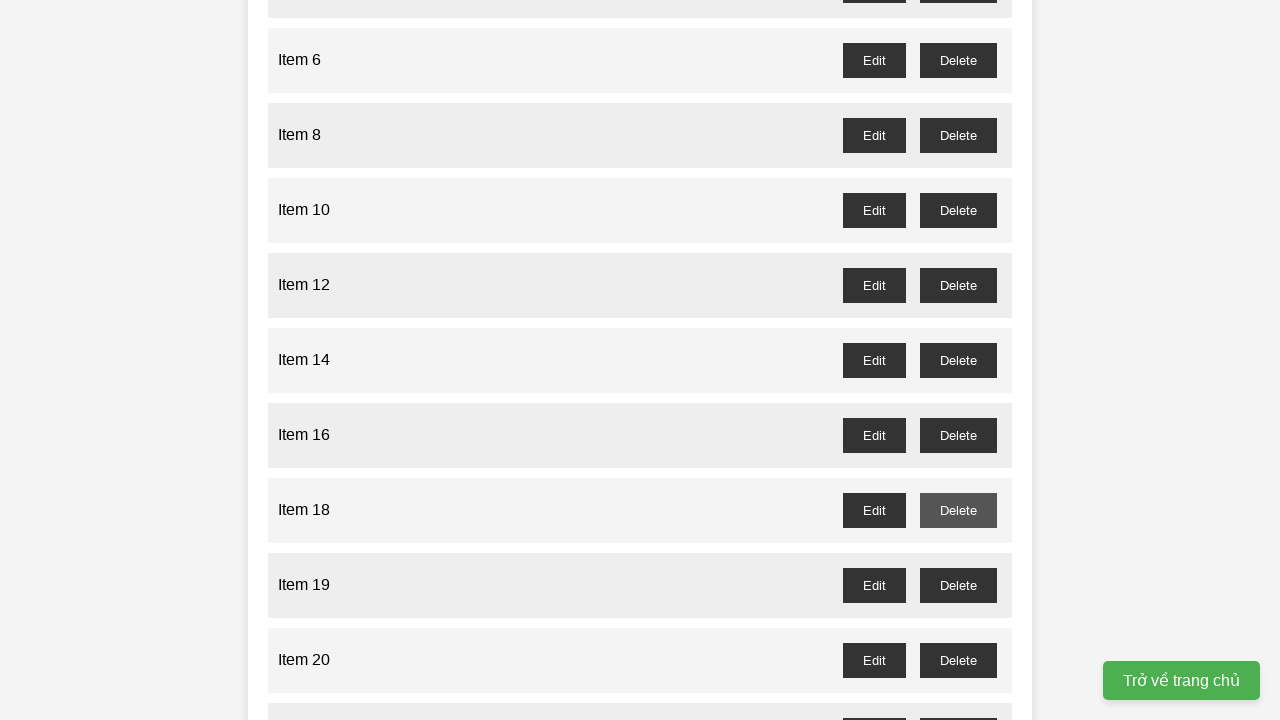

Clicked delete button for Item 19 (odd-numbered item) at (958, 585) on //button[@id='item-19-delete']
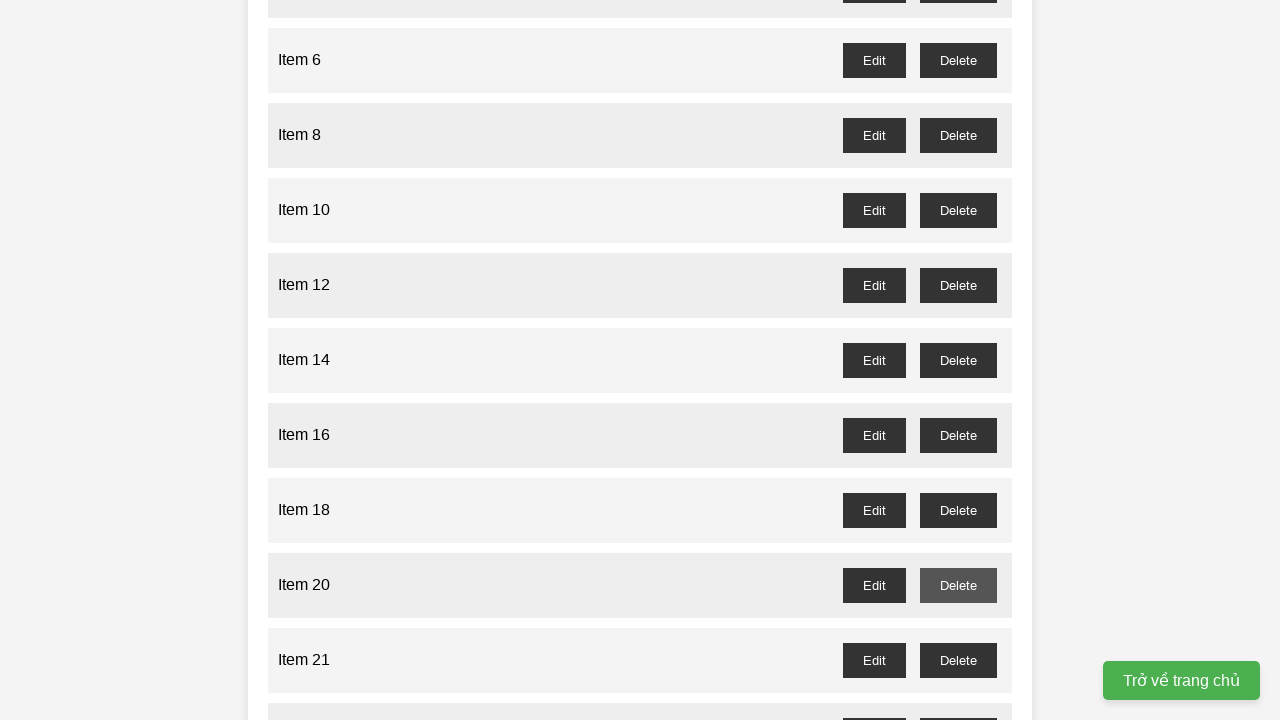

Clicked delete button for Item 21 (odd-numbered item) at (958, 660) on //button[@id='item-21-delete']
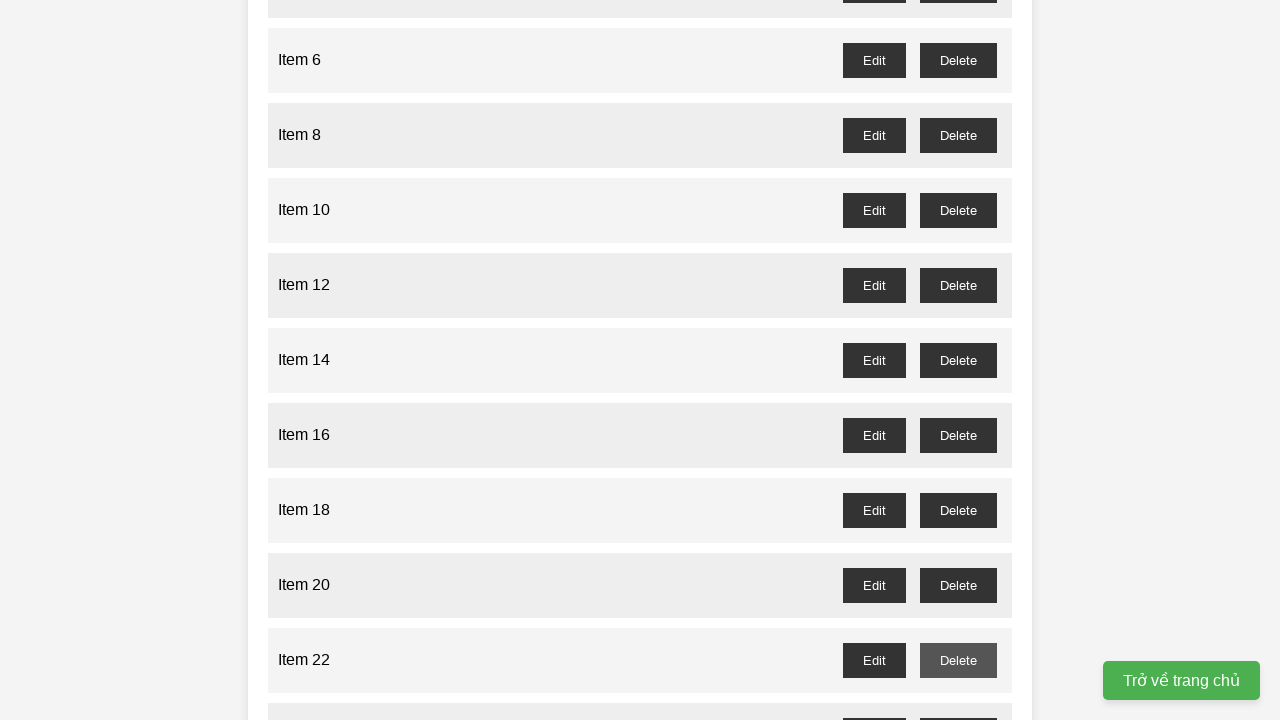

Clicked delete button for Item 23 (odd-numbered item) at (958, 703) on //button[@id='item-23-delete']
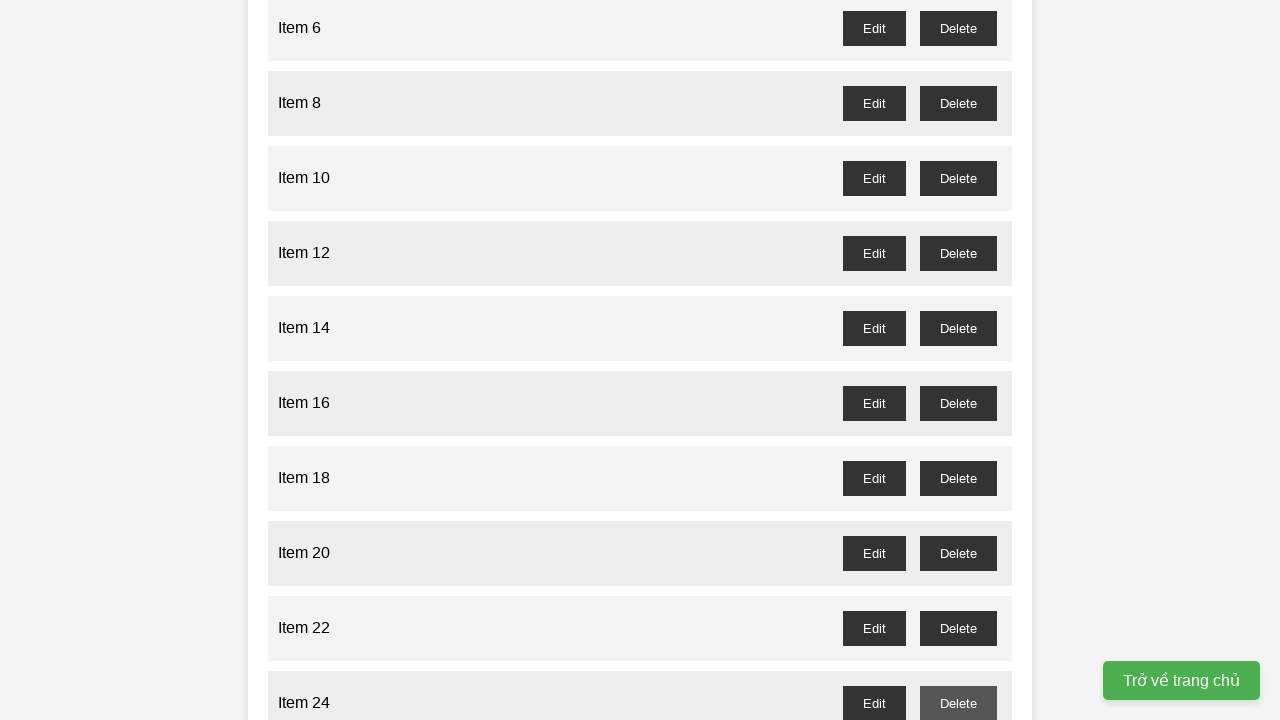

Clicked delete button for Item 25 (odd-numbered item) at (958, 360) on //button[@id='item-25-delete']
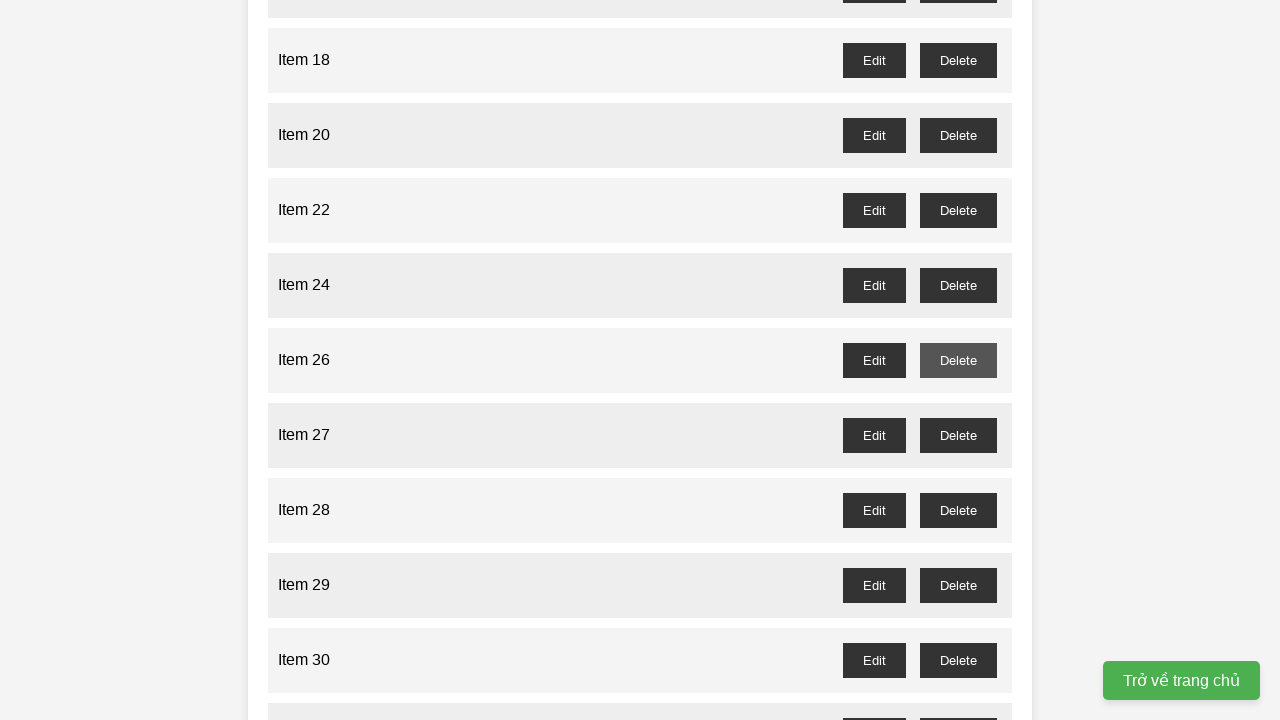

Clicked delete button for Item 27 (odd-numbered item) at (958, 435) on //button[@id='item-27-delete']
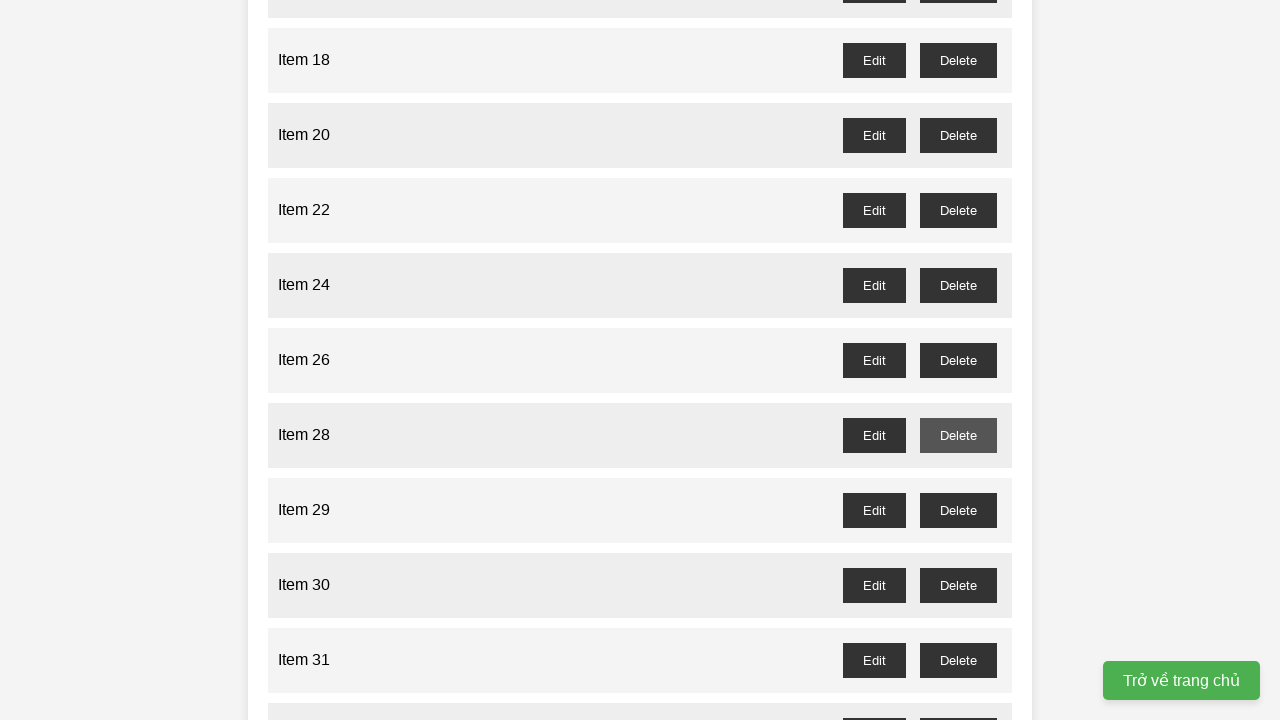

Clicked delete button for Item 29 (odd-numbered item) at (958, 510) on //button[@id='item-29-delete']
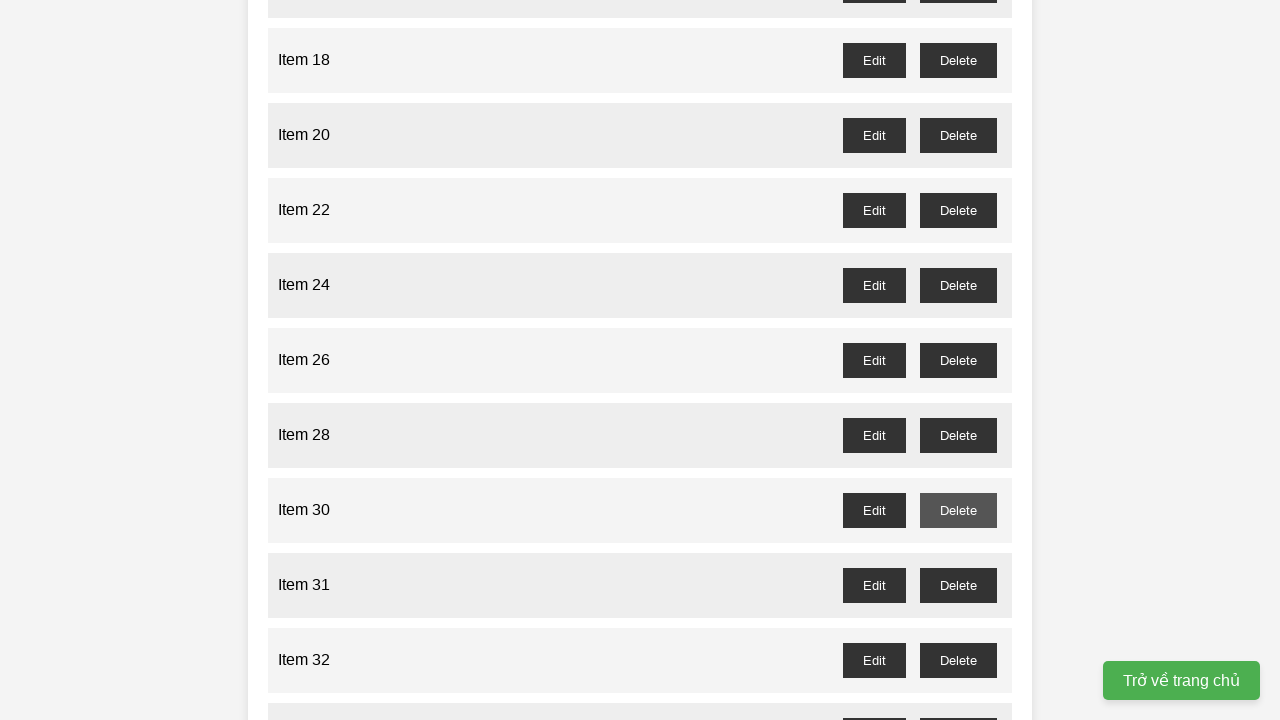

Clicked delete button for Item 31 (odd-numbered item) at (958, 585) on //button[@id='item-31-delete']
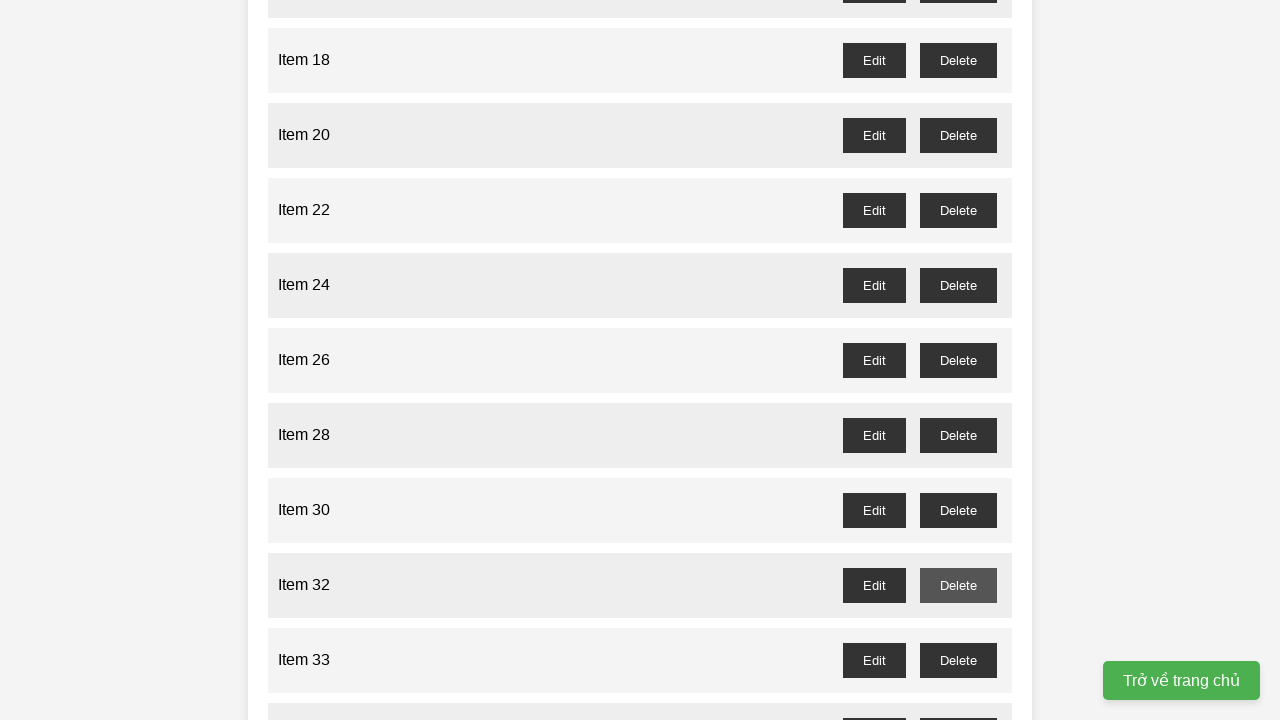

Clicked delete button for Item 33 (odd-numbered item) at (958, 660) on //button[@id='item-33-delete']
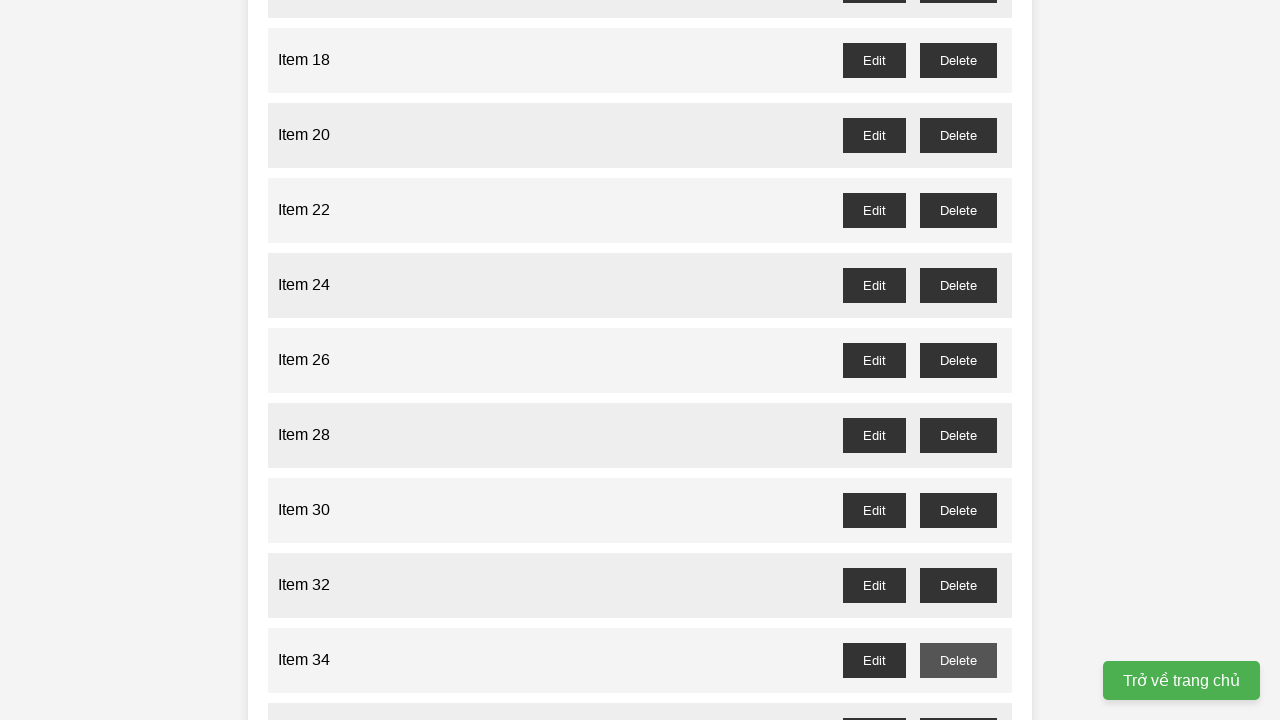

Clicked delete button for Item 35 (odd-numbered item) at (958, 703) on //button[@id='item-35-delete']
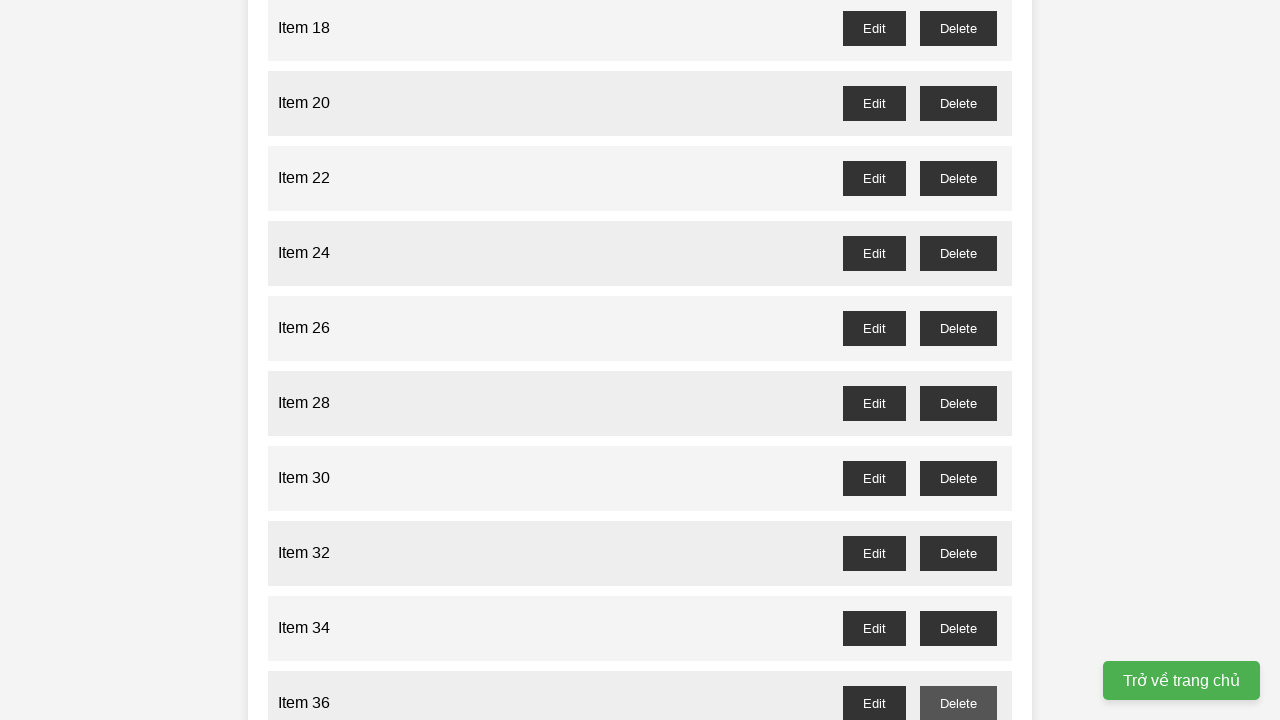

Clicked delete button for Item 37 (odd-numbered item) at (958, 360) on //button[@id='item-37-delete']
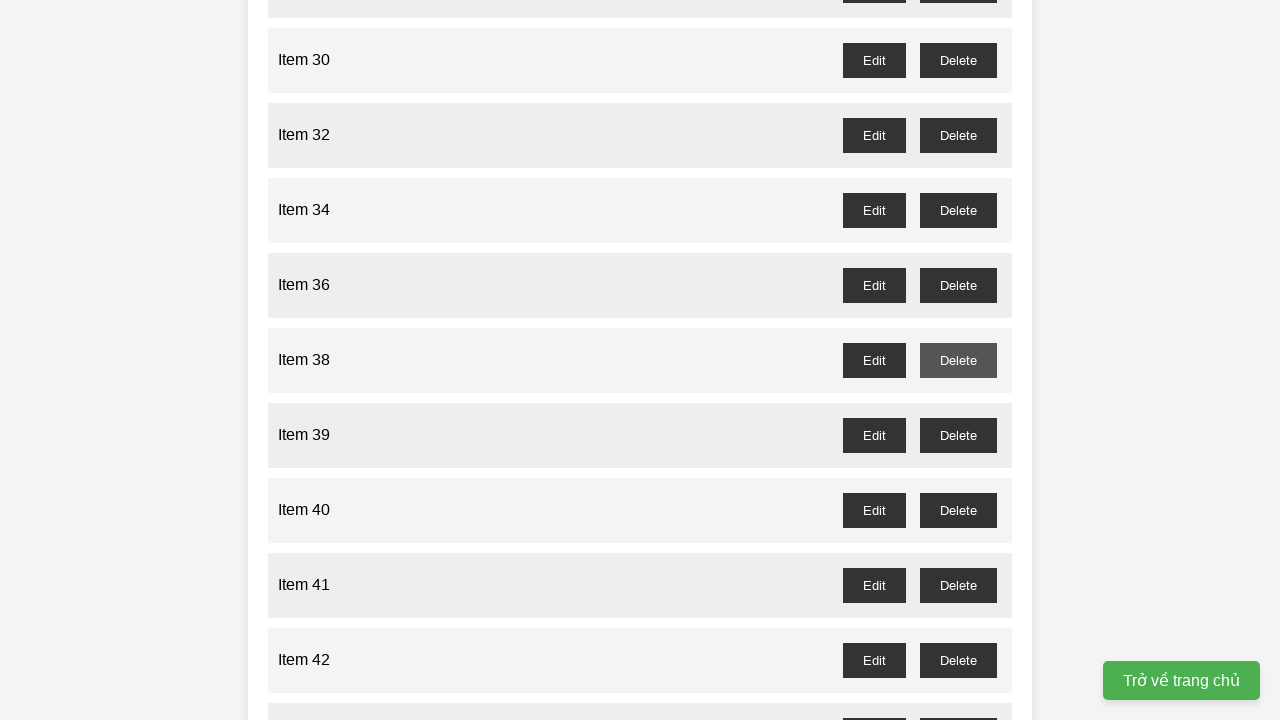

Clicked delete button for Item 39 (odd-numbered item) at (958, 435) on //button[@id='item-39-delete']
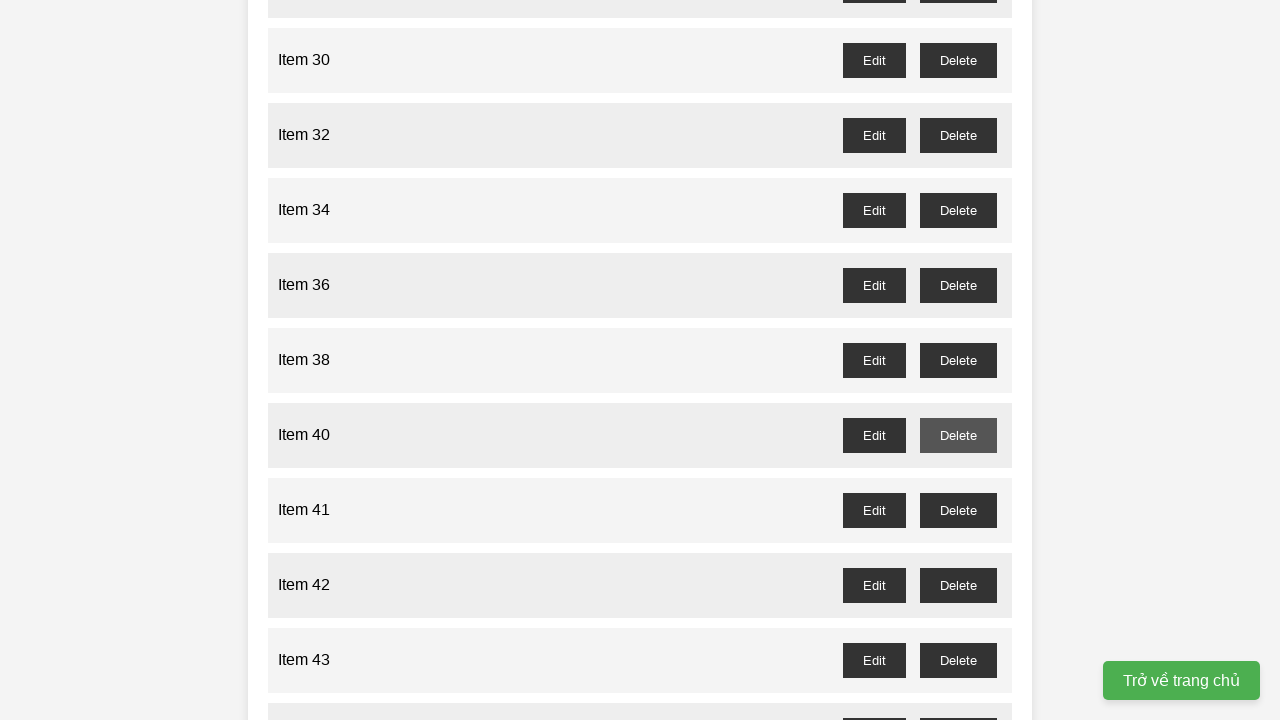

Clicked delete button for Item 41 (odd-numbered item) at (958, 510) on //button[@id='item-41-delete']
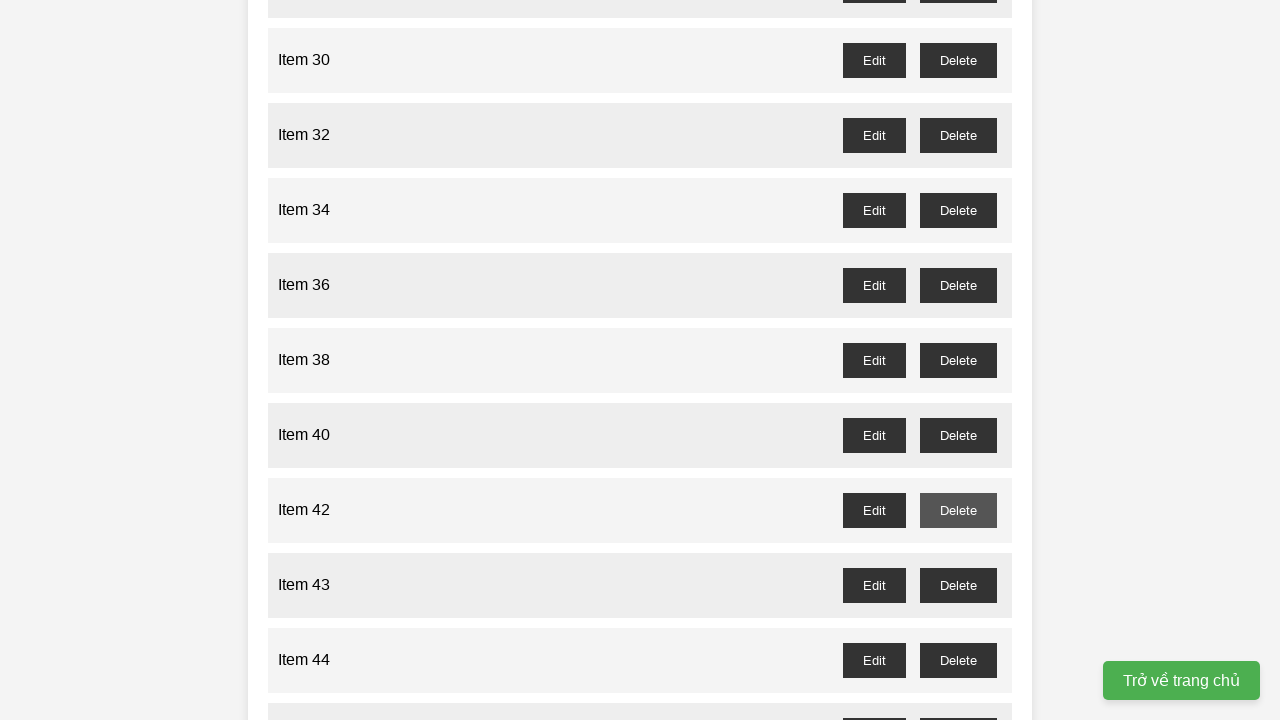

Clicked delete button for Item 43 (odd-numbered item) at (958, 585) on //button[@id='item-43-delete']
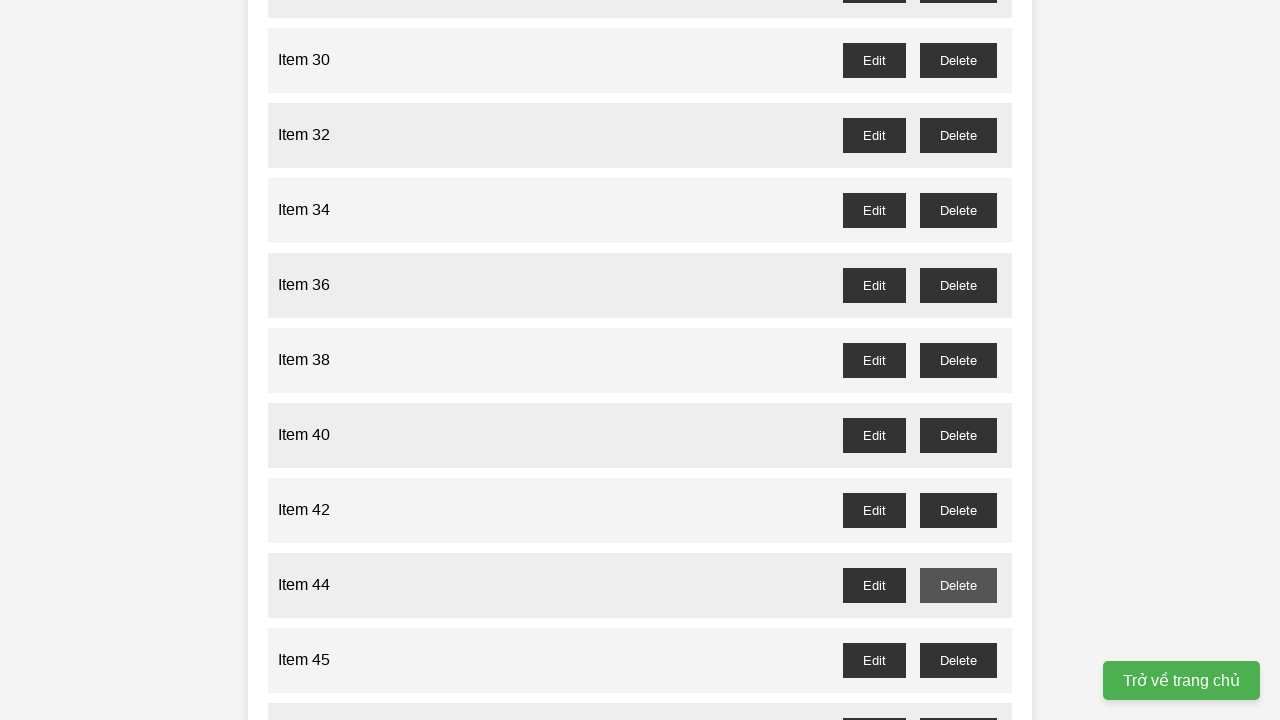

Clicked delete button for Item 45 (odd-numbered item) at (958, 660) on //button[@id='item-45-delete']
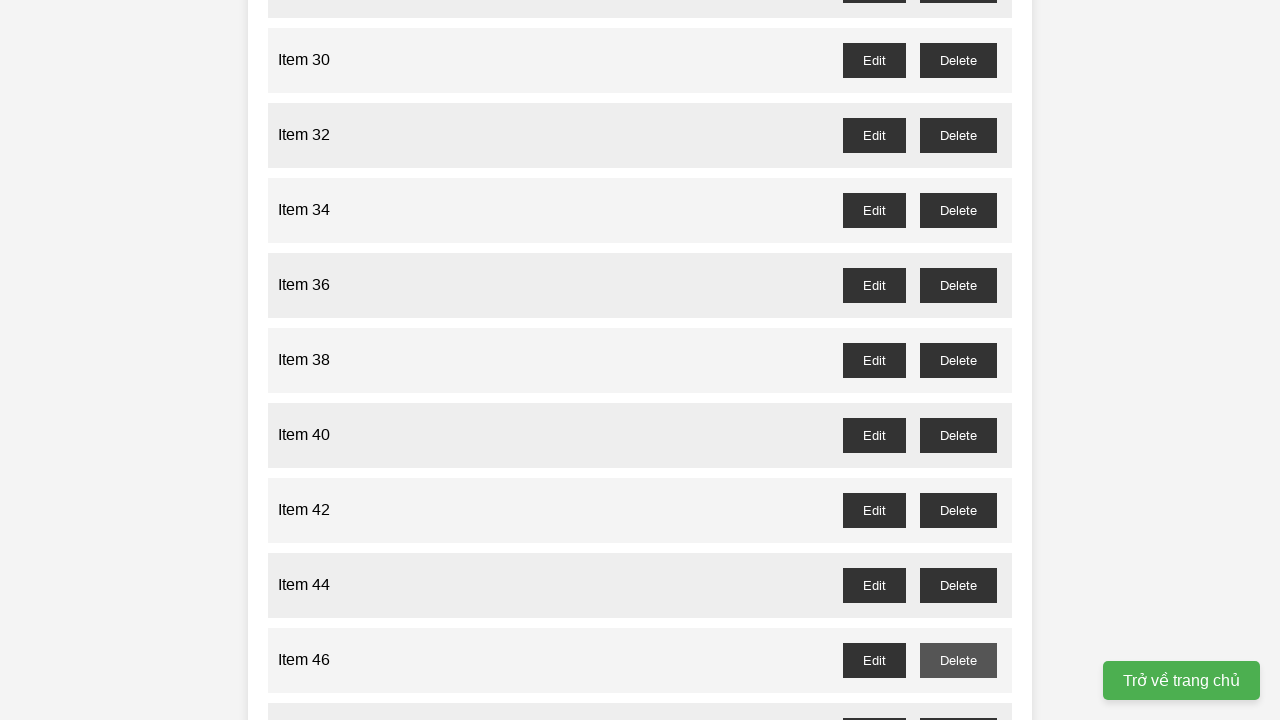

Clicked delete button for Item 47 (odd-numbered item) at (958, 703) on //button[@id='item-47-delete']
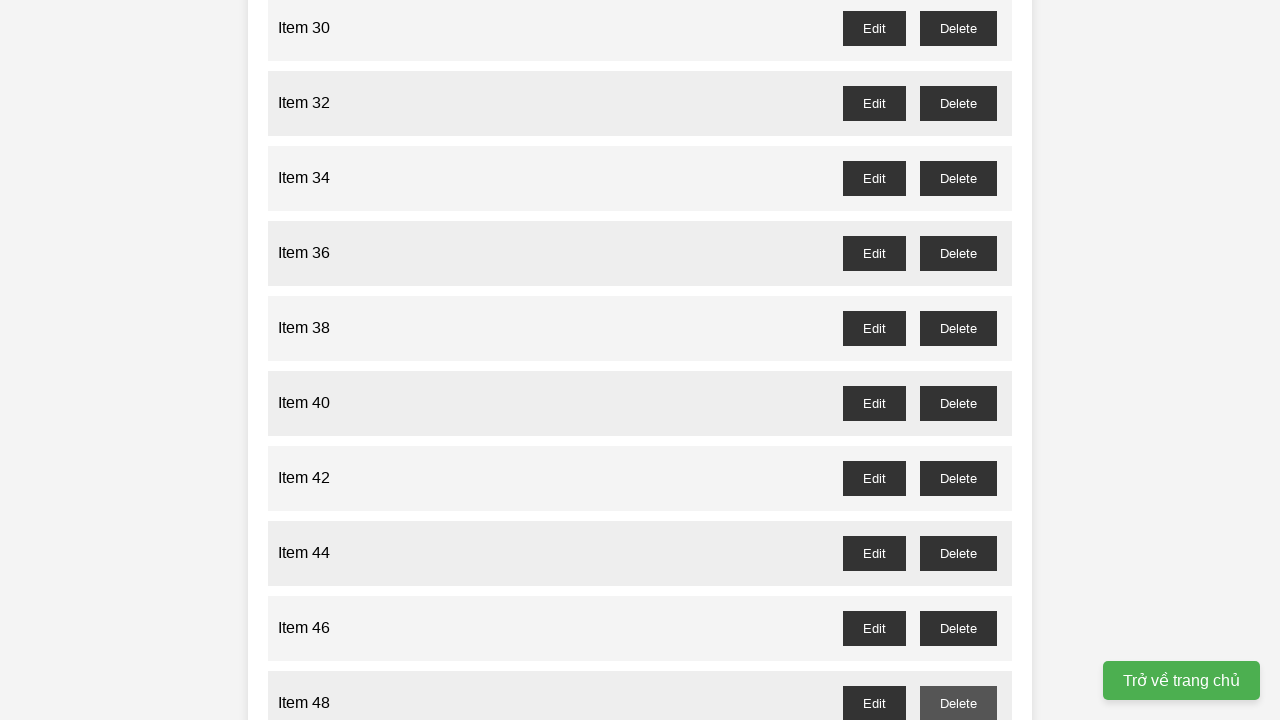

Clicked delete button for Item 49 (odd-numbered item) at (958, 360) on //button[@id='item-49-delete']
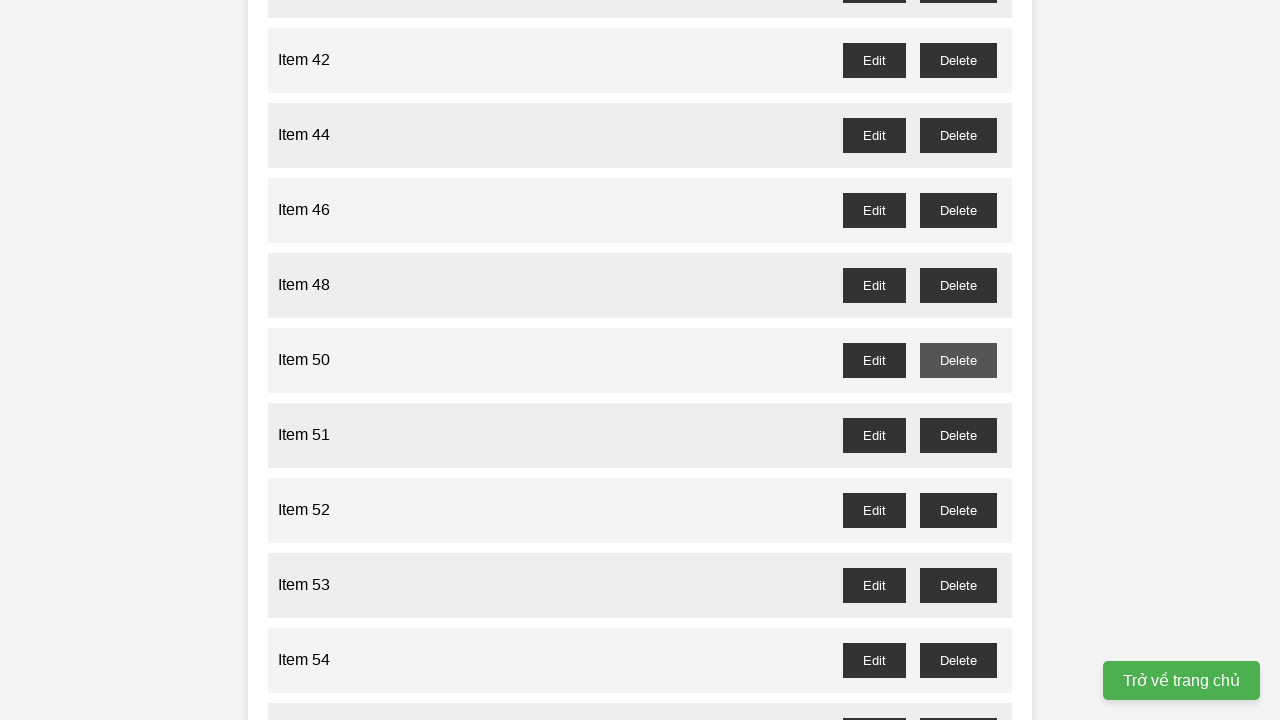

Clicked delete button for Item 51 (odd-numbered item) at (958, 435) on //button[@id='item-51-delete']
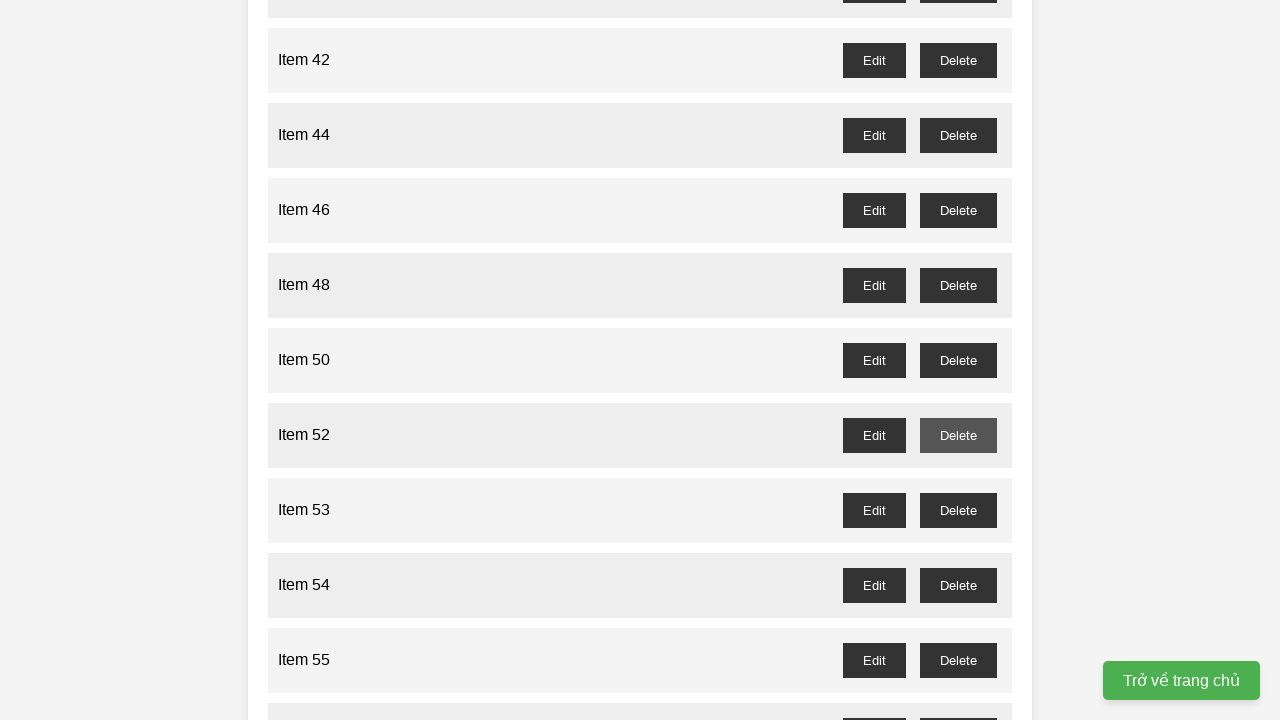

Clicked delete button for Item 53 (odd-numbered item) at (958, 510) on //button[@id='item-53-delete']
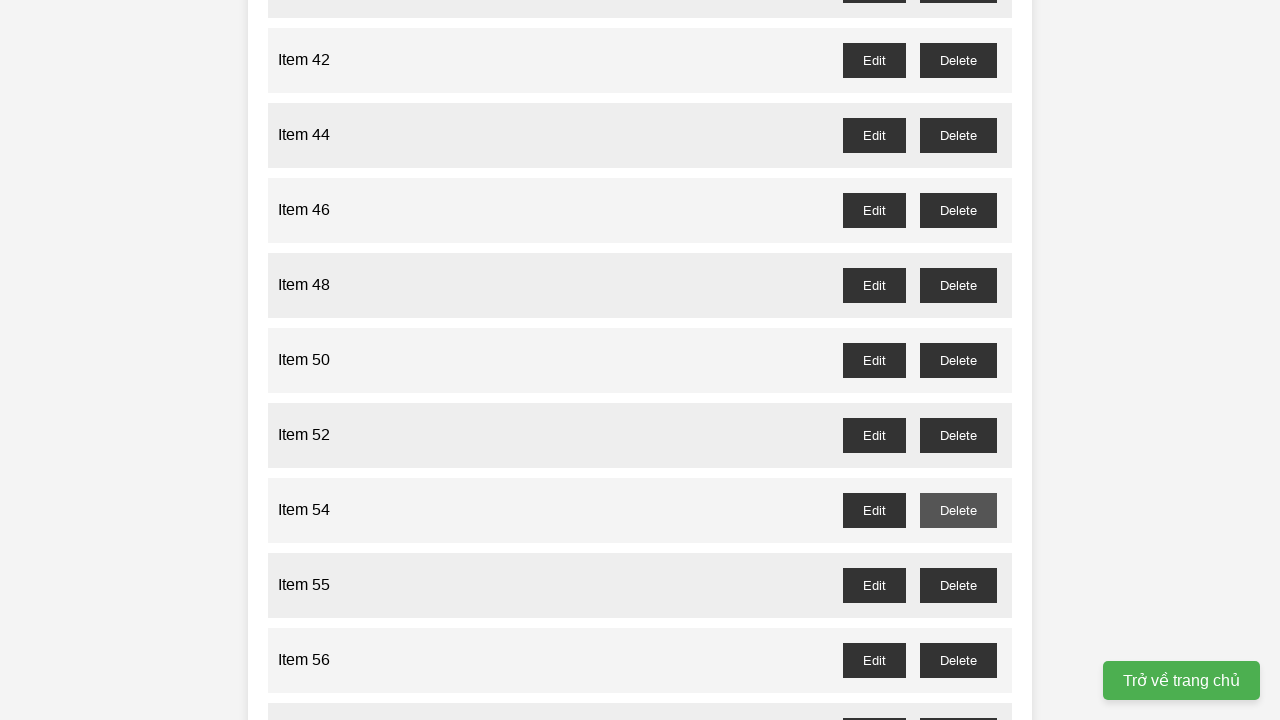

Clicked delete button for Item 55 (odd-numbered item) at (958, 585) on //button[@id='item-55-delete']
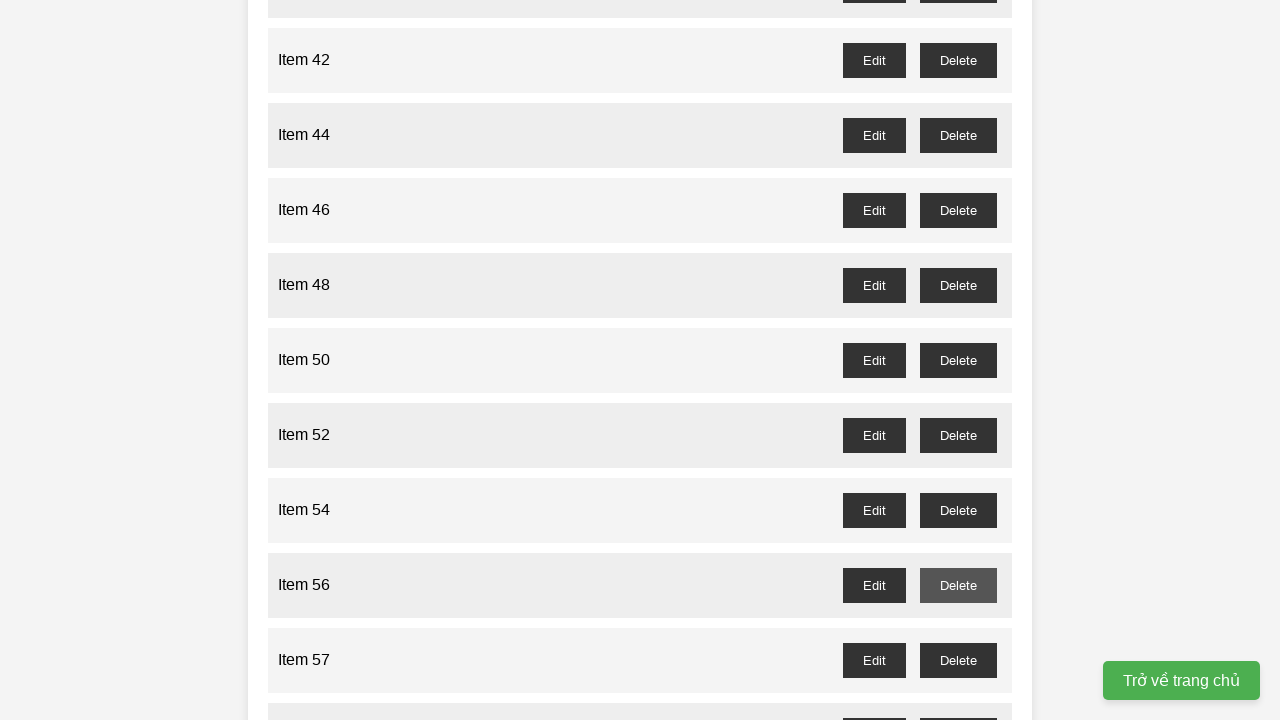

Clicked delete button for Item 57 (odd-numbered item) at (958, 660) on //button[@id='item-57-delete']
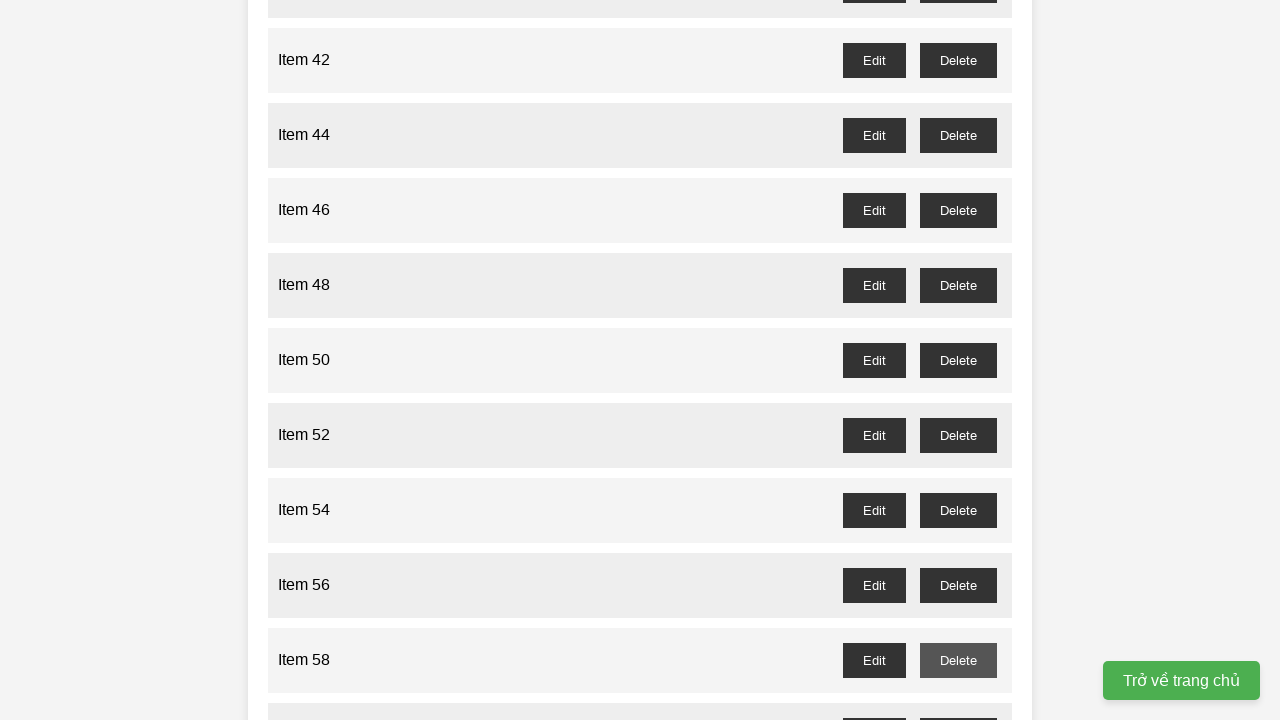

Clicked delete button for Item 59 (odd-numbered item) at (958, 703) on //button[@id='item-59-delete']
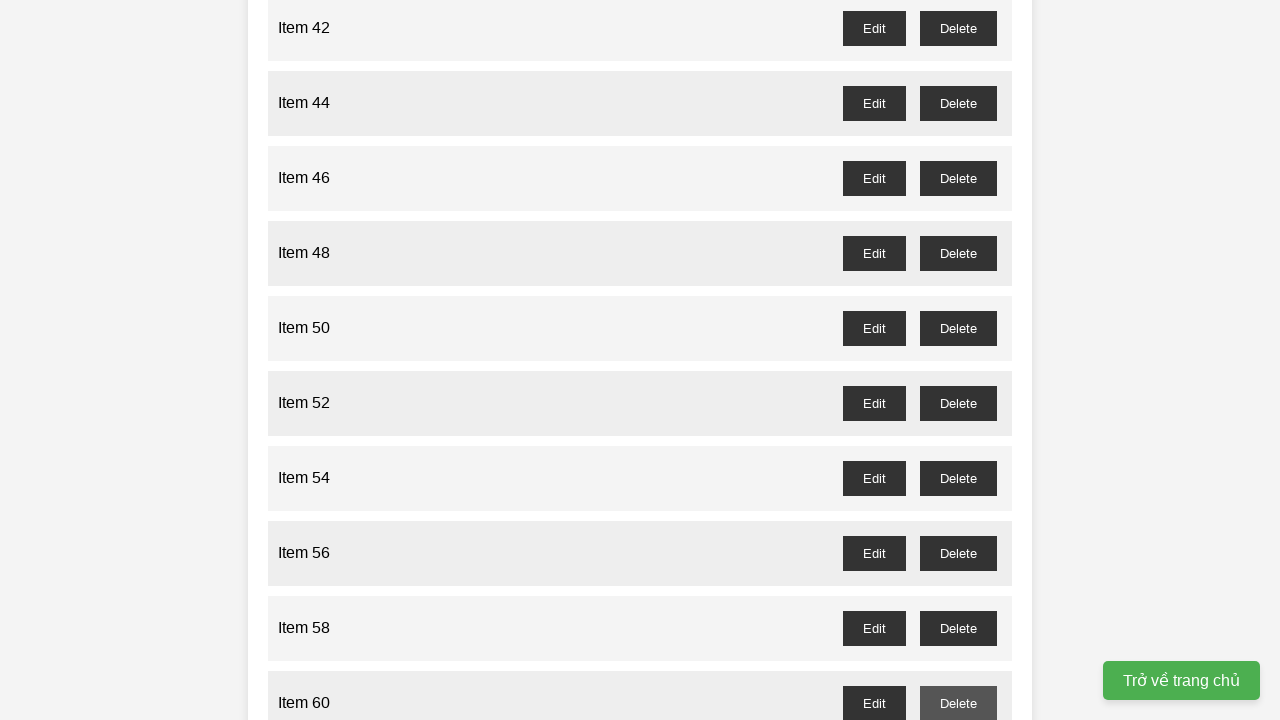

Clicked delete button for Item 61 (odd-numbered item) at (958, 360) on //button[@id='item-61-delete']
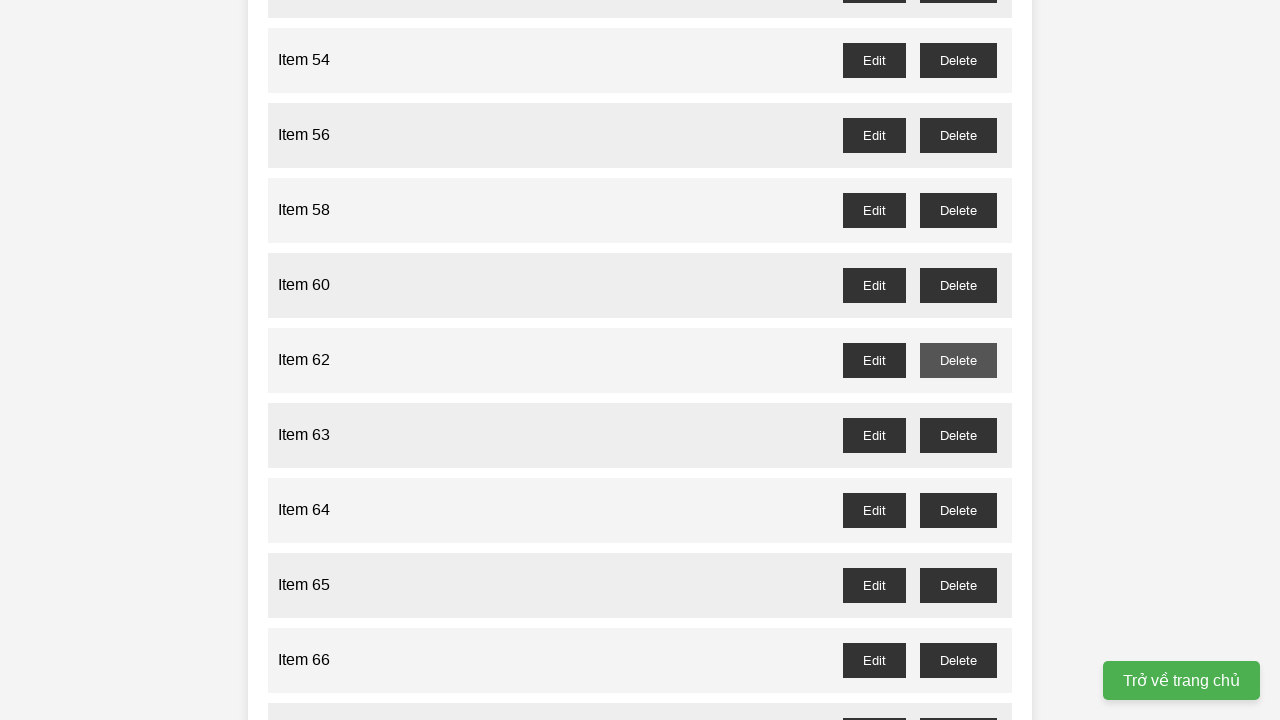

Clicked delete button for Item 63 (odd-numbered item) at (958, 435) on //button[@id='item-63-delete']
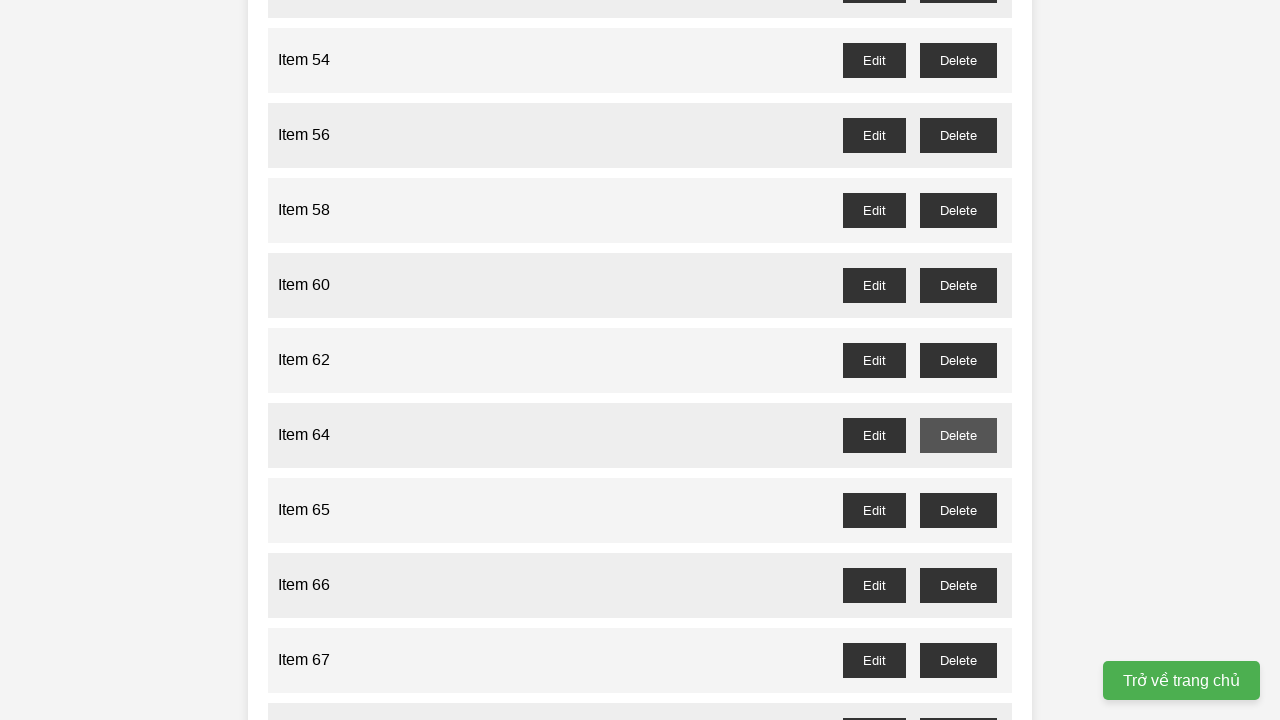

Clicked delete button for Item 65 (odd-numbered item) at (958, 510) on //button[@id='item-65-delete']
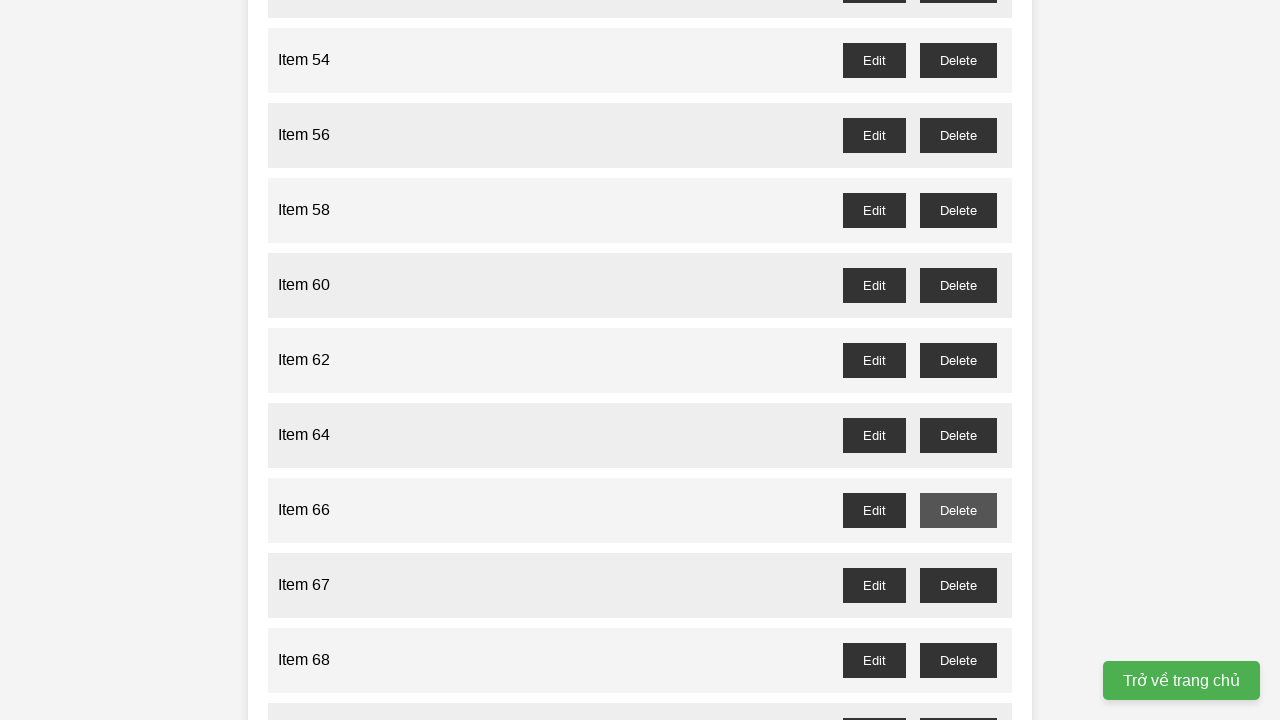

Clicked delete button for Item 67 (odd-numbered item) at (958, 585) on //button[@id='item-67-delete']
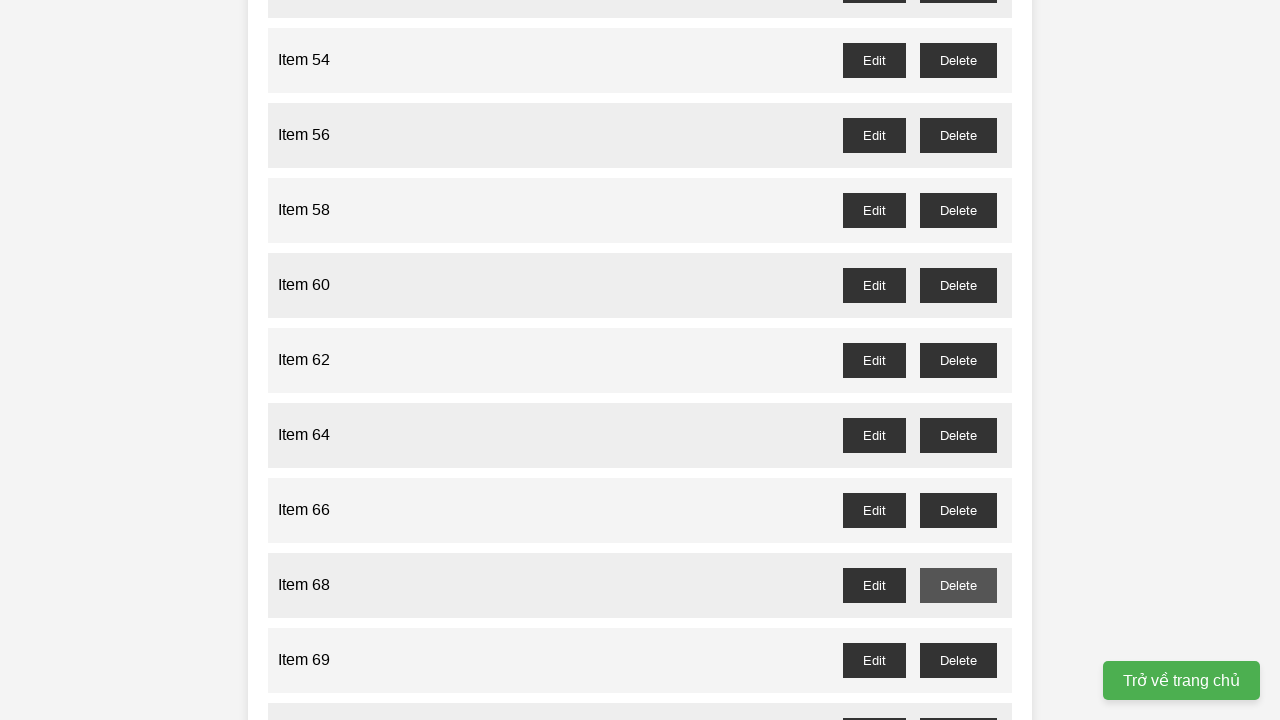

Clicked delete button for Item 69 (odd-numbered item) at (958, 660) on //button[@id='item-69-delete']
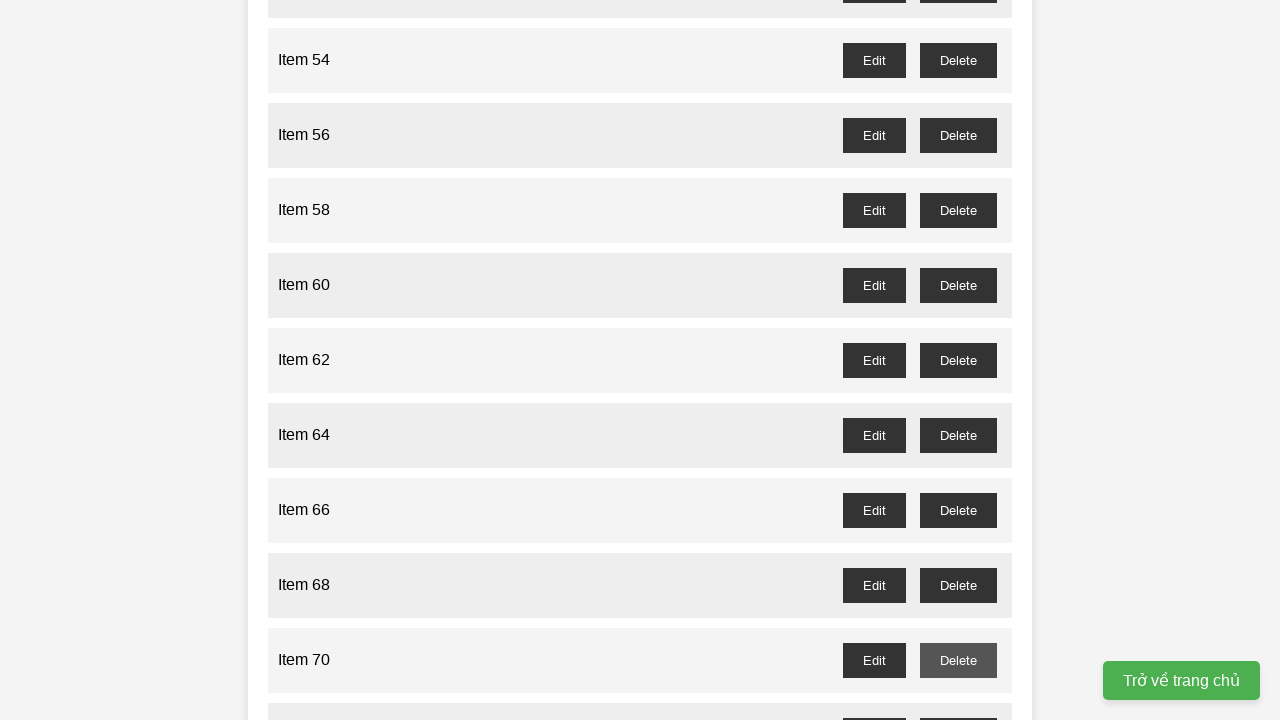

Clicked delete button for Item 71 (odd-numbered item) at (958, 703) on //button[@id='item-71-delete']
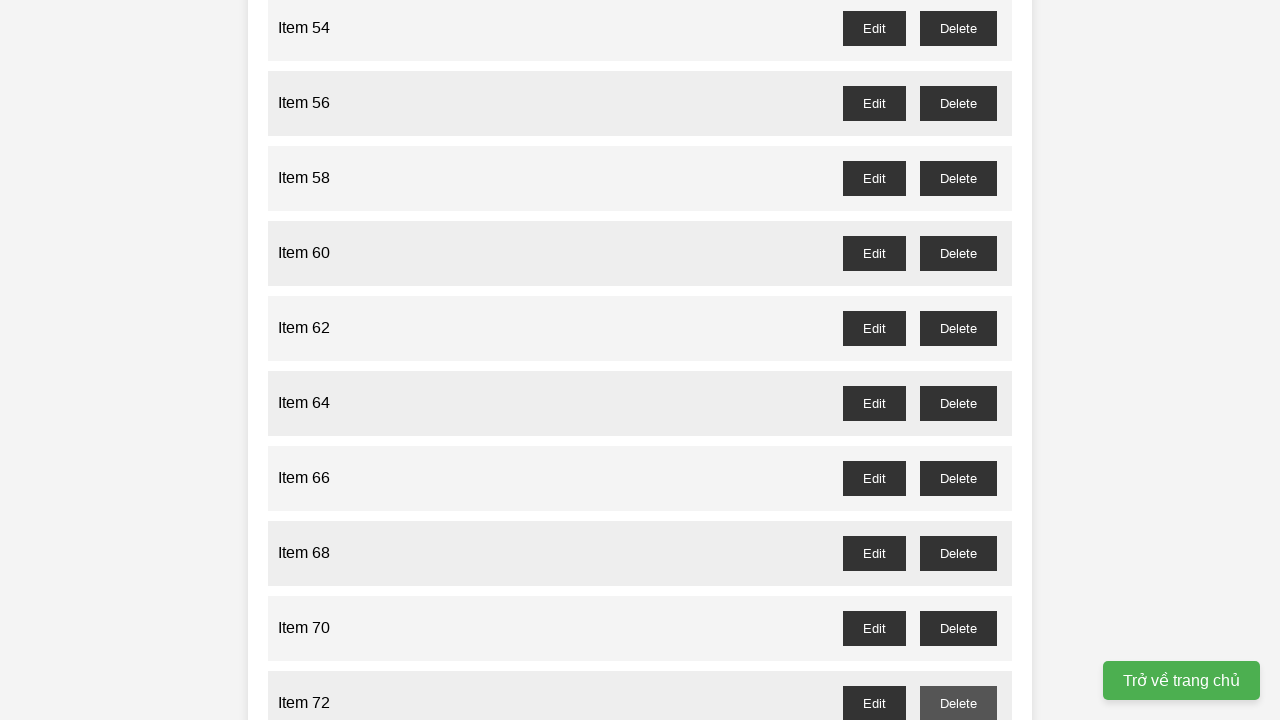

Clicked delete button for Item 73 (odd-numbered item) at (958, 360) on //button[@id='item-73-delete']
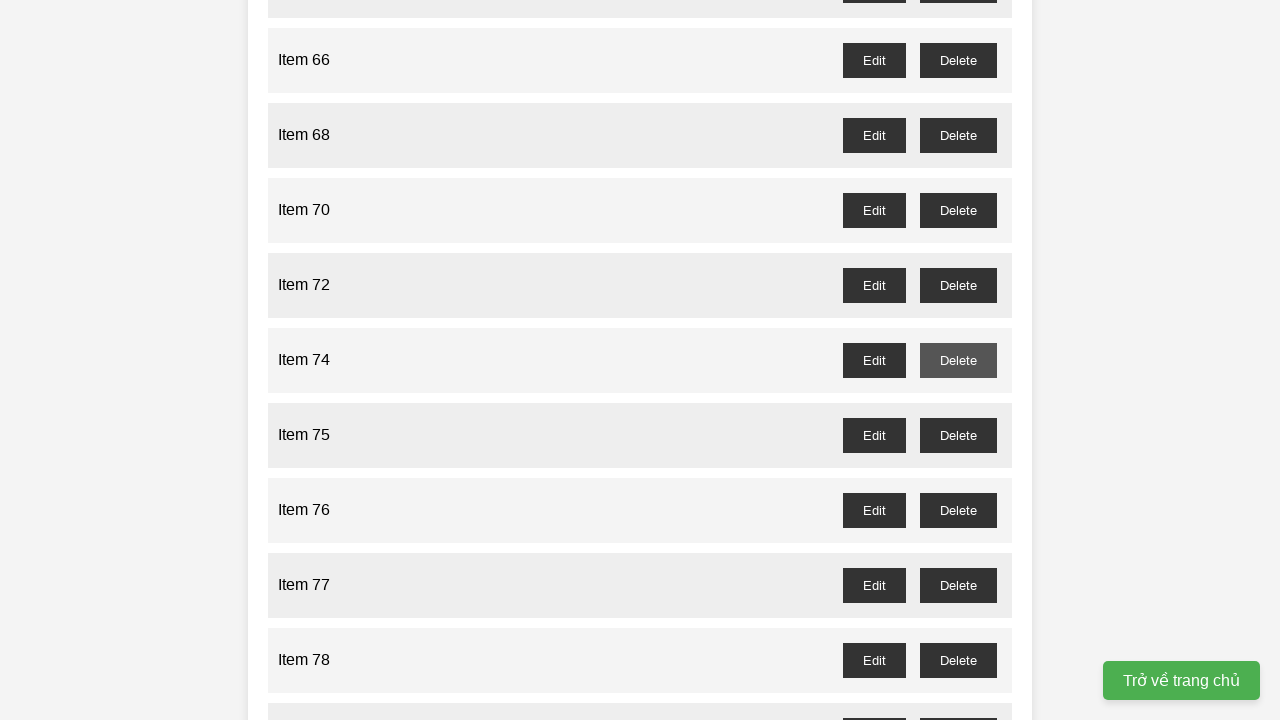

Clicked delete button for Item 75 (odd-numbered item) at (958, 435) on //button[@id='item-75-delete']
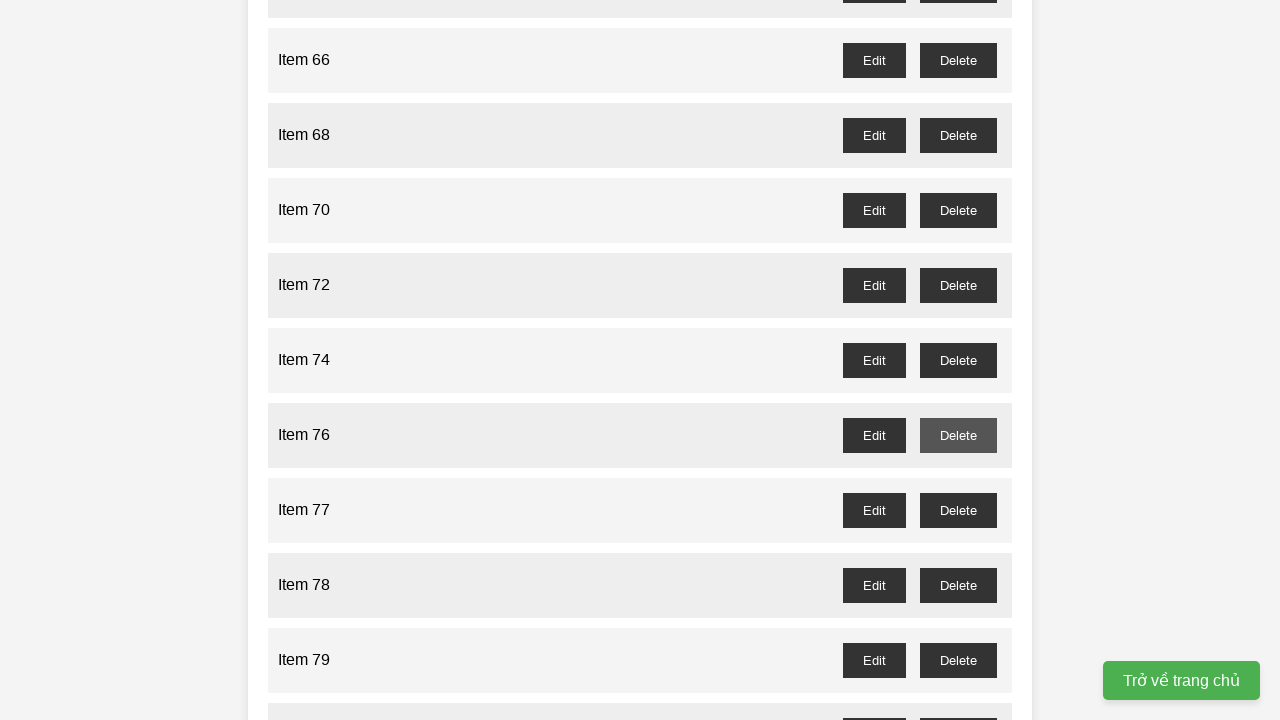

Clicked delete button for Item 77 (odd-numbered item) at (958, 510) on //button[@id='item-77-delete']
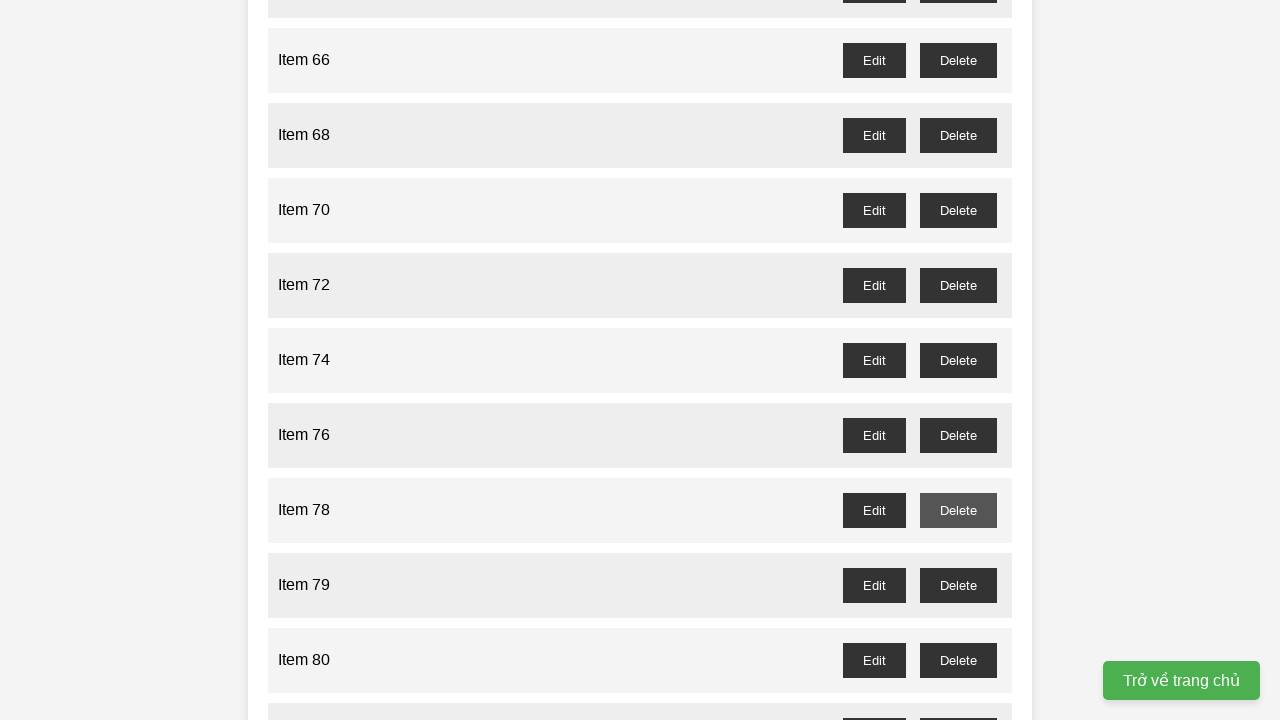

Clicked delete button for Item 79 (odd-numbered item) at (958, 585) on //button[@id='item-79-delete']
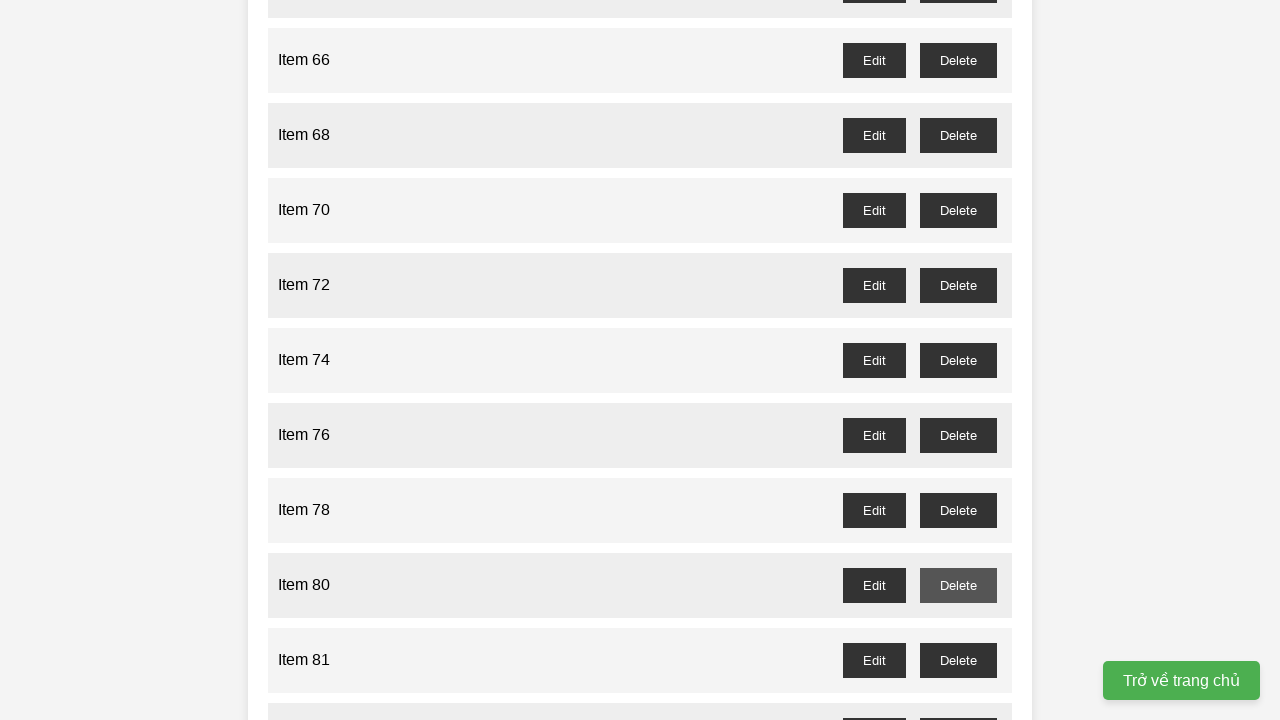

Clicked delete button for Item 81 (odd-numbered item) at (958, 660) on //button[@id='item-81-delete']
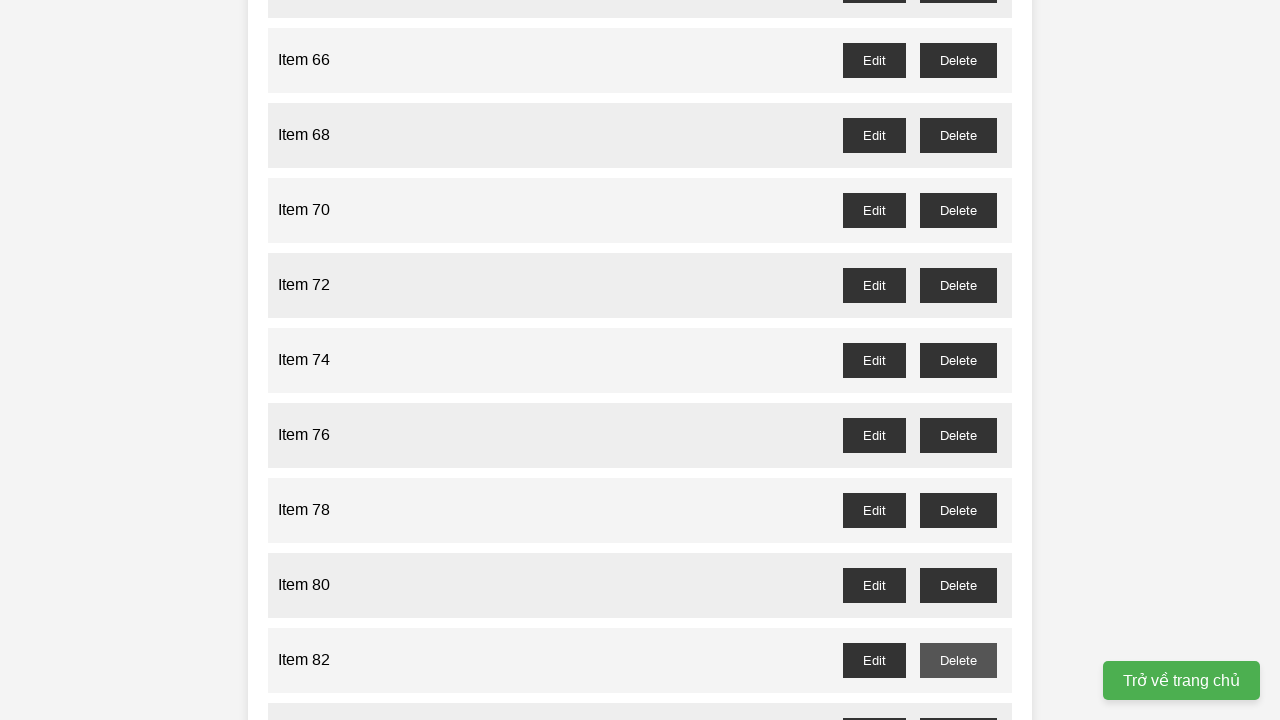

Clicked delete button for Item 83 (odd-numbered item) at (958, 703) on //button[@id='item-83-delete']
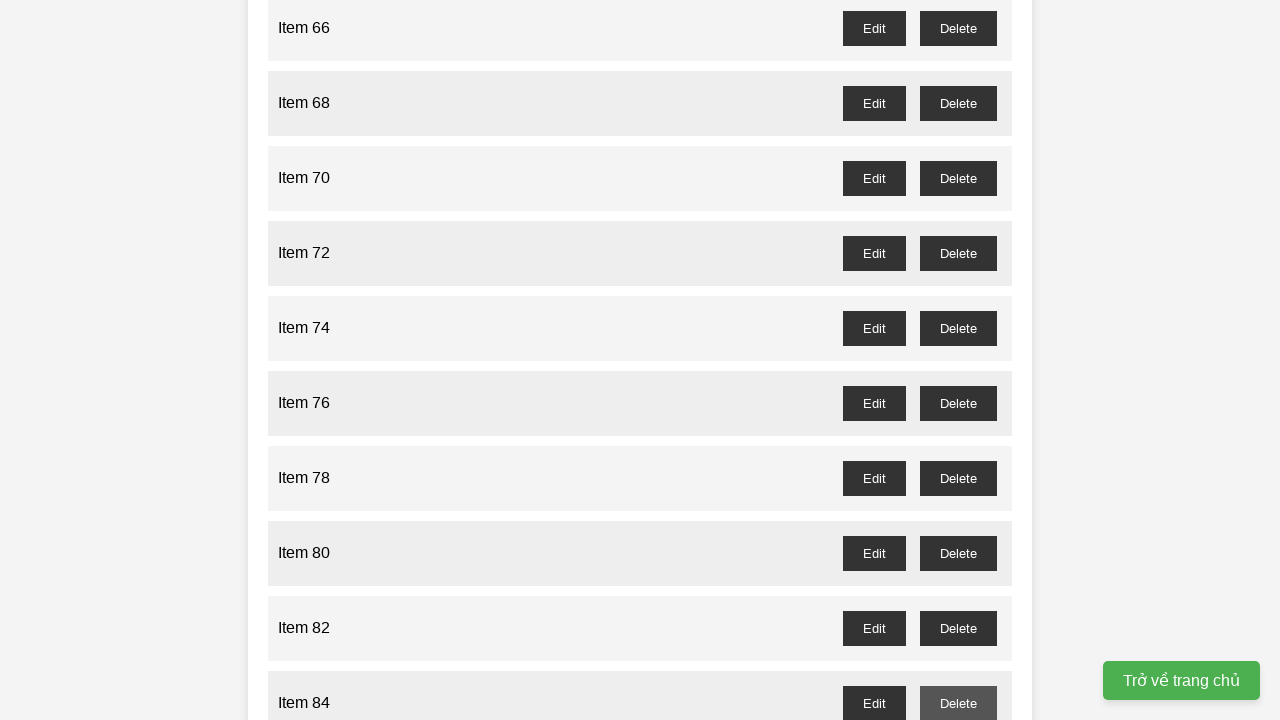

Clicked delete button for Item 85 (odd-numbered item) at (958, 360) on //button[@id='item-85-delete']
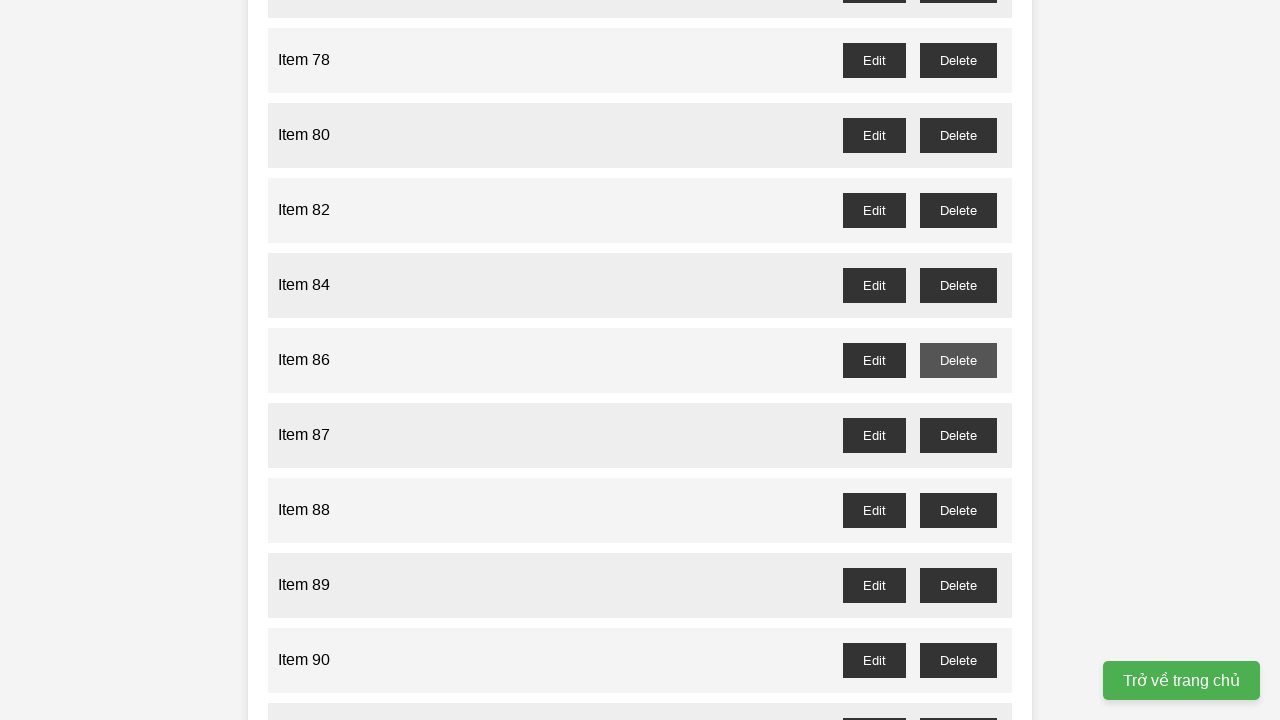

Clicked delete button for Item 87 (odd-numbered item) at (958, 435) on //button[@id='item-87-delete']
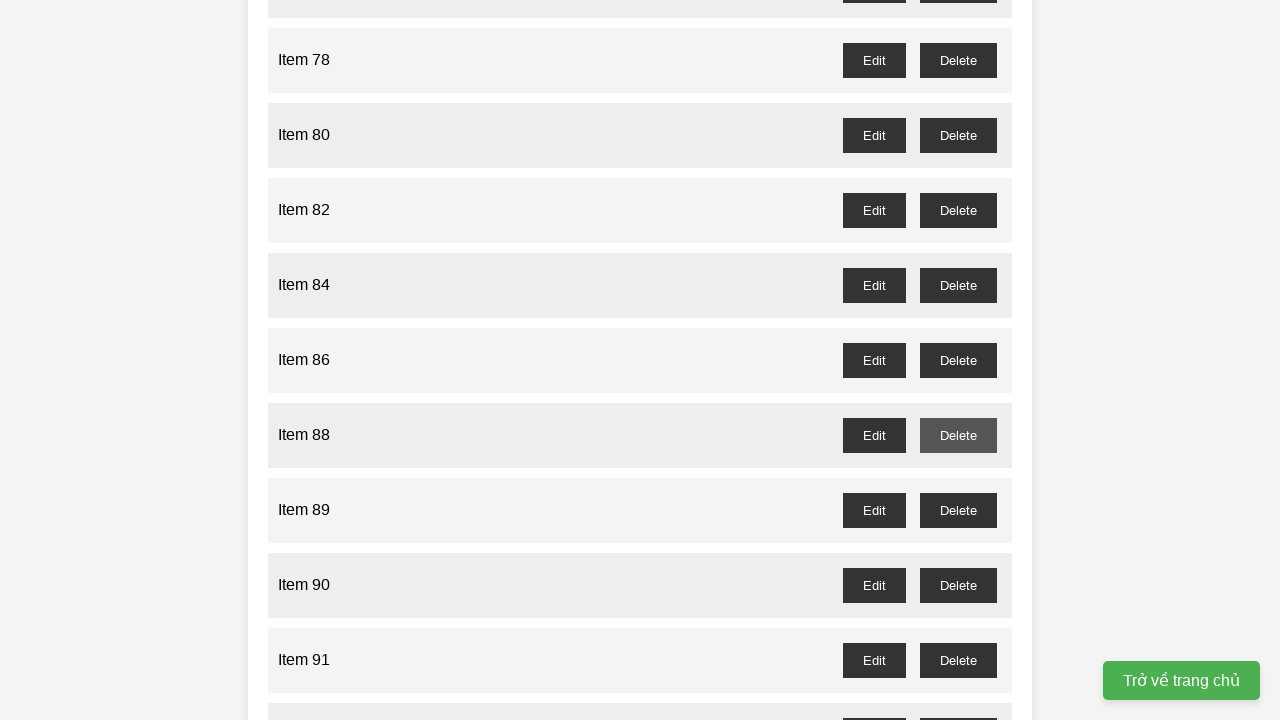

Clicked delete button for Item 89 (odd-numbered item) at (958, 510) on //button[@id='item-89-delete']
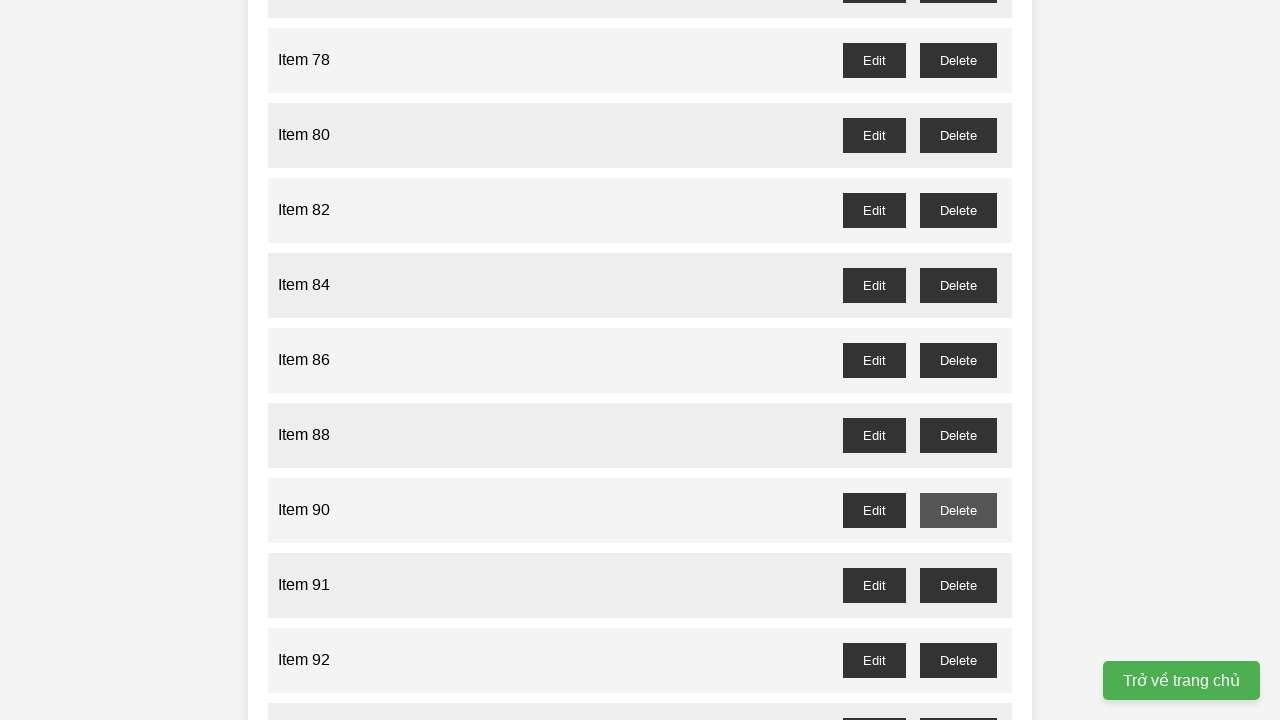

Clicked delete button for Item 91 (odd-numbered item) at (958, 585) on //button[@id='item-91-delete']
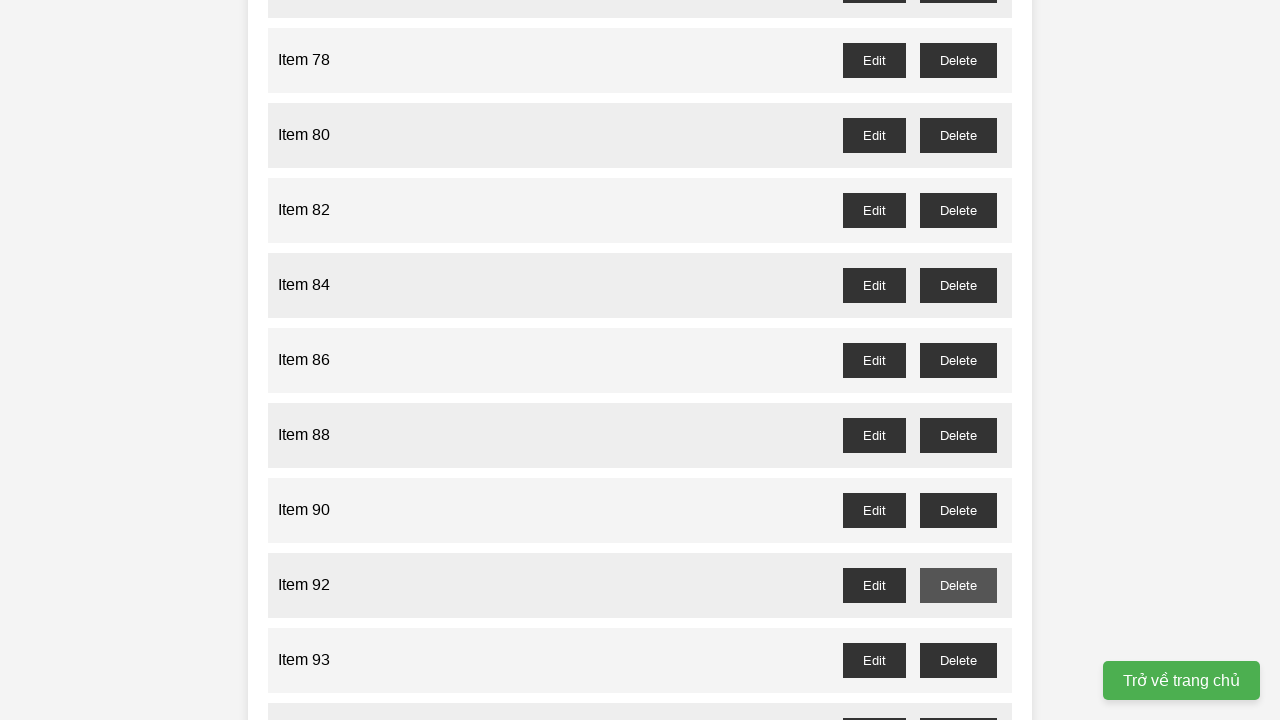

Clicked delete button for Item 93 (odd-numbered item) at (958, 660) on //button[@id='item-93-delete']
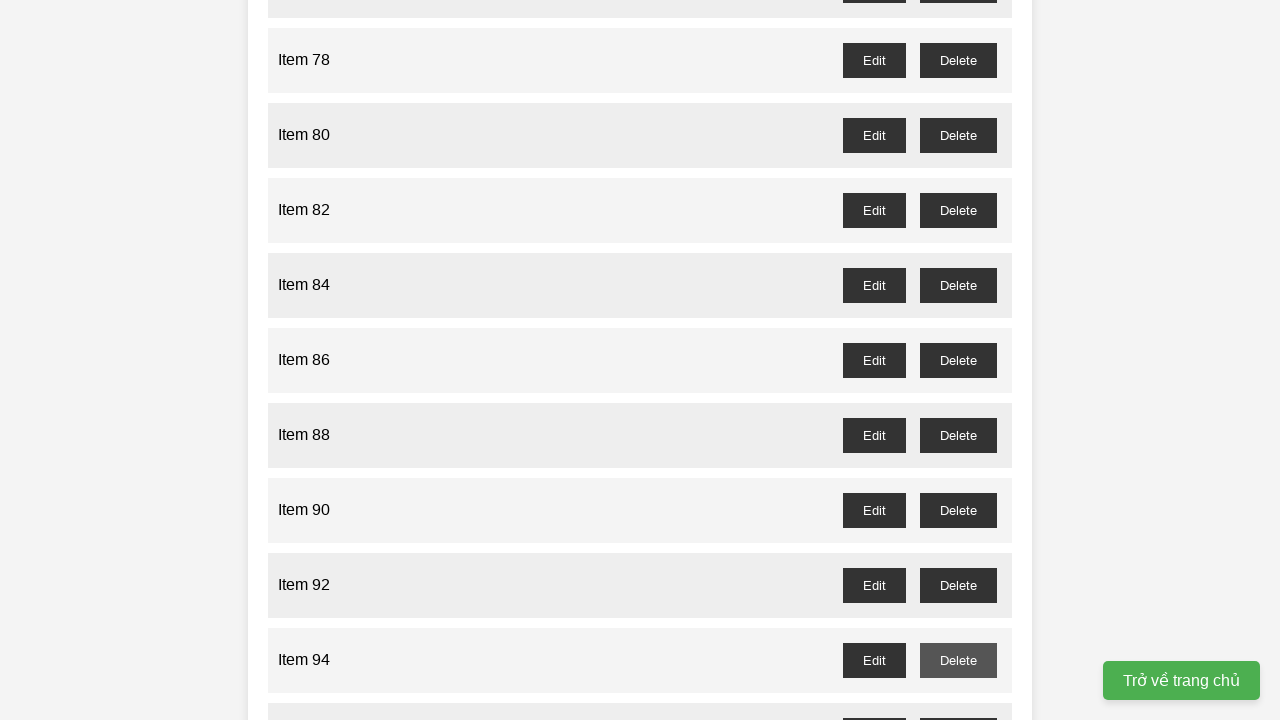

Clicked delete button for Item 95 (odd-numbered item) at (958, 703) on //button[@id='item-95-delete']
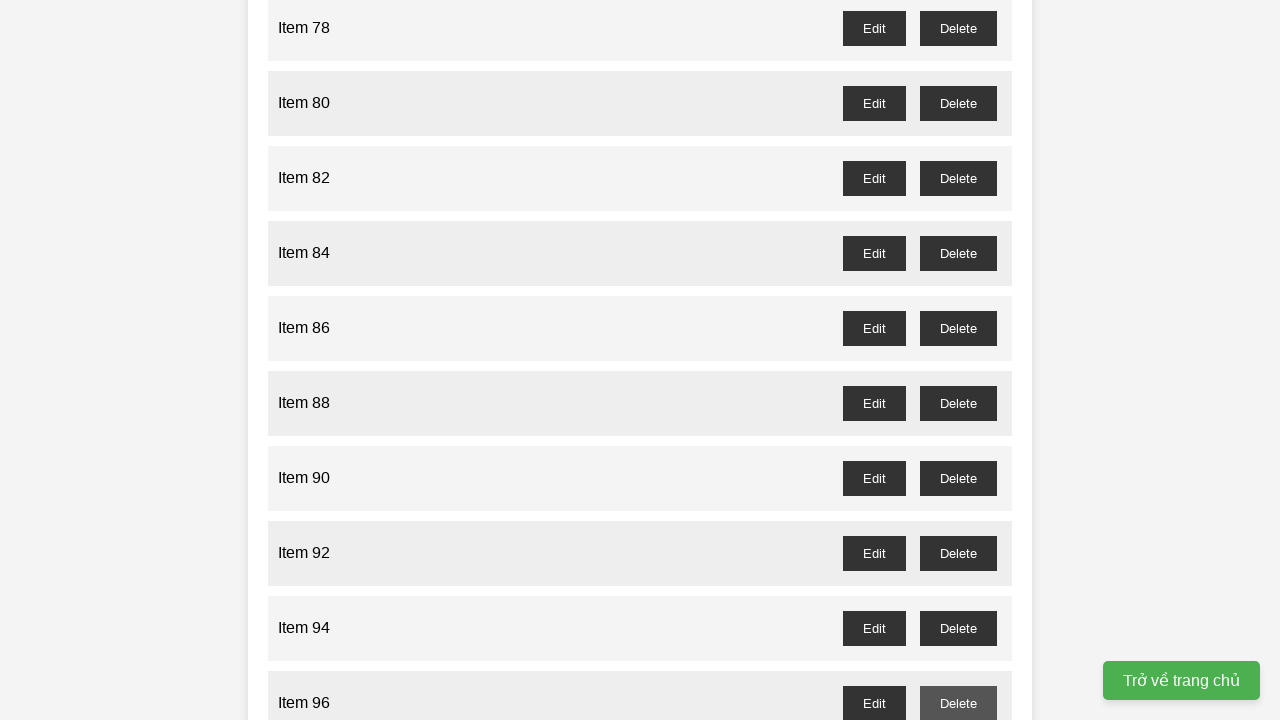

Clicked delete button for Item 97 (odd-numbered item) at (958, 406) on //button[@id='item-97-delete']
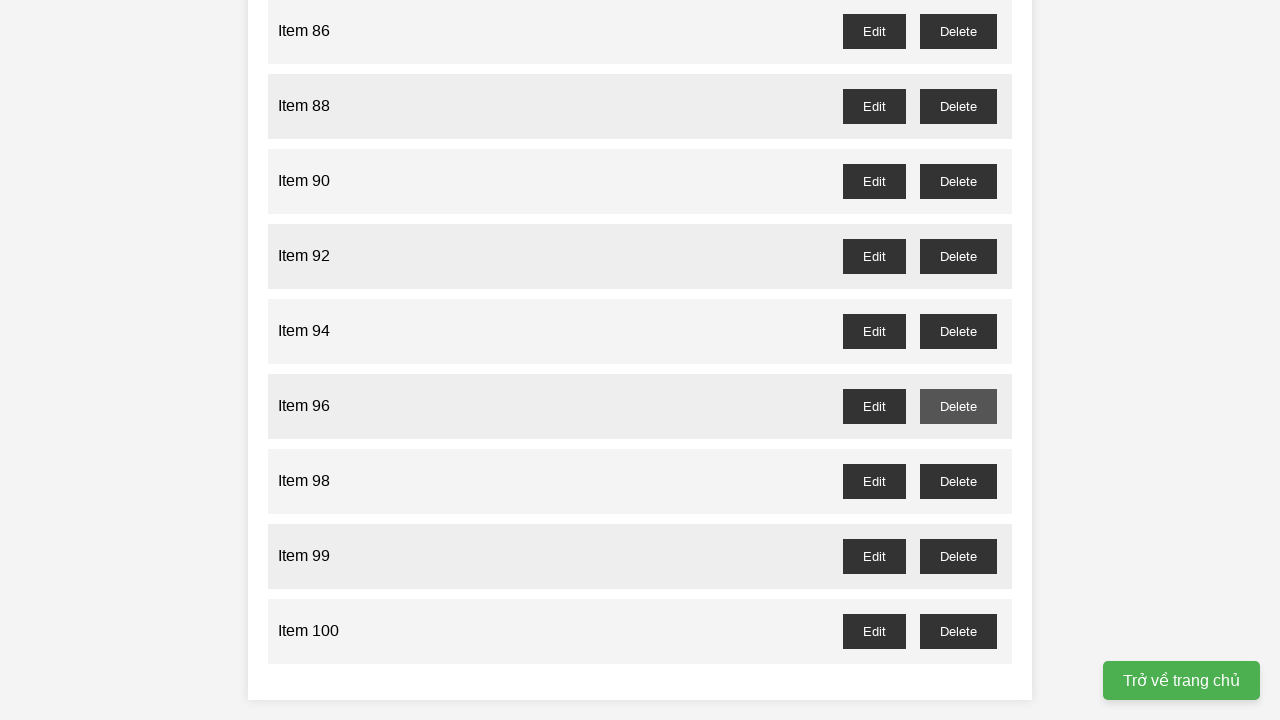

Clicked delete button for Item 99 (odd-numbered item) at (958, 556) on //button[@id='item-99-delete']
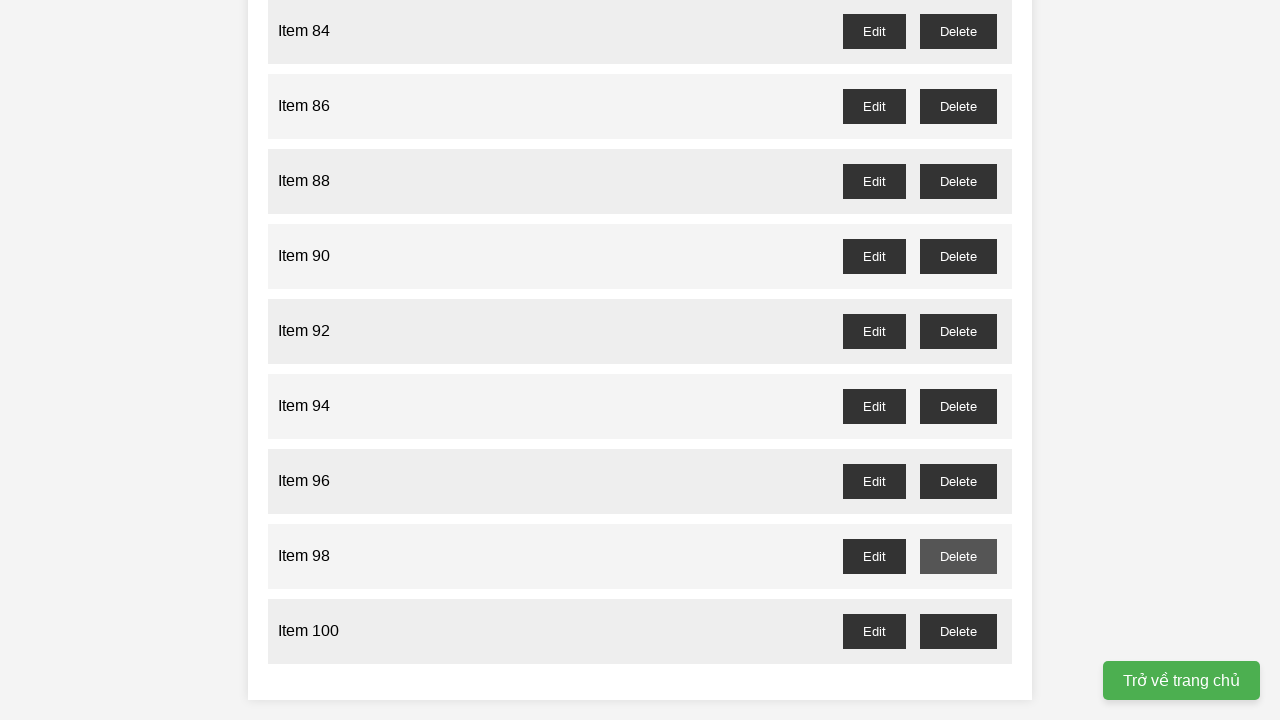

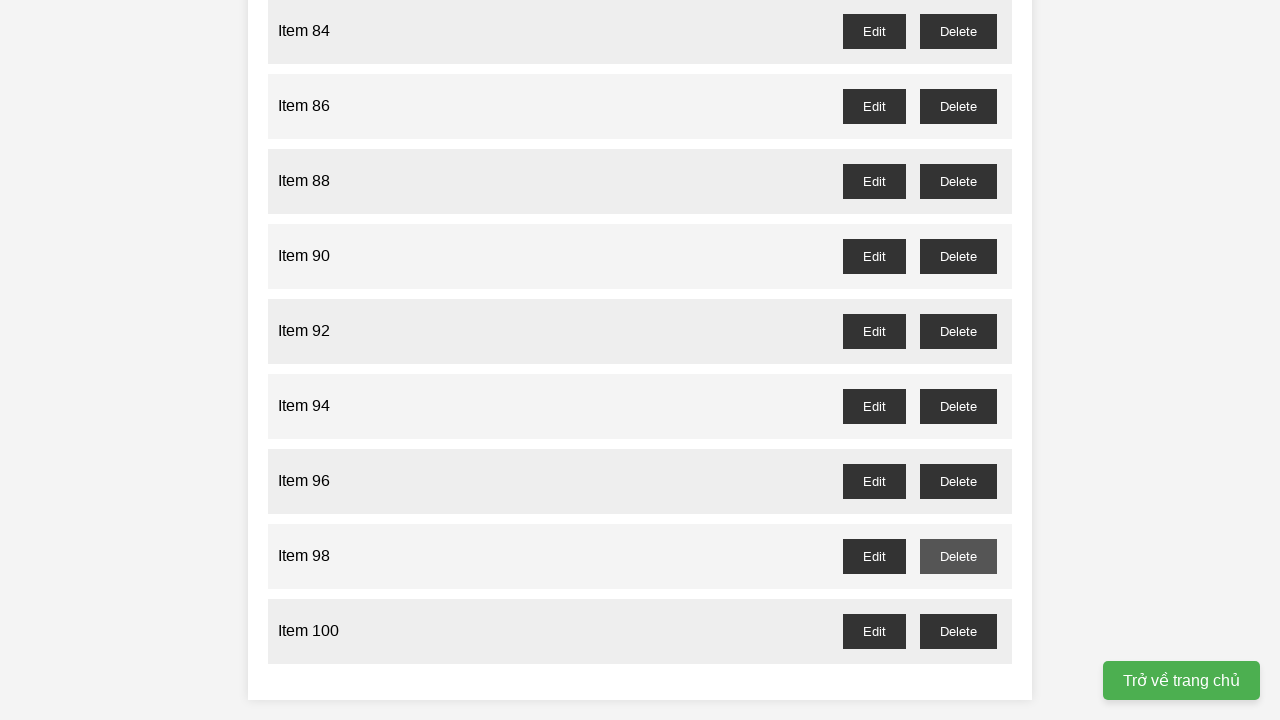